Tests date picker functionality by clicking on the date input field and navigating through months/years using the calendar controls until reaching a target date.

Starting URL: https://testautomationpractice.blogspot.com/

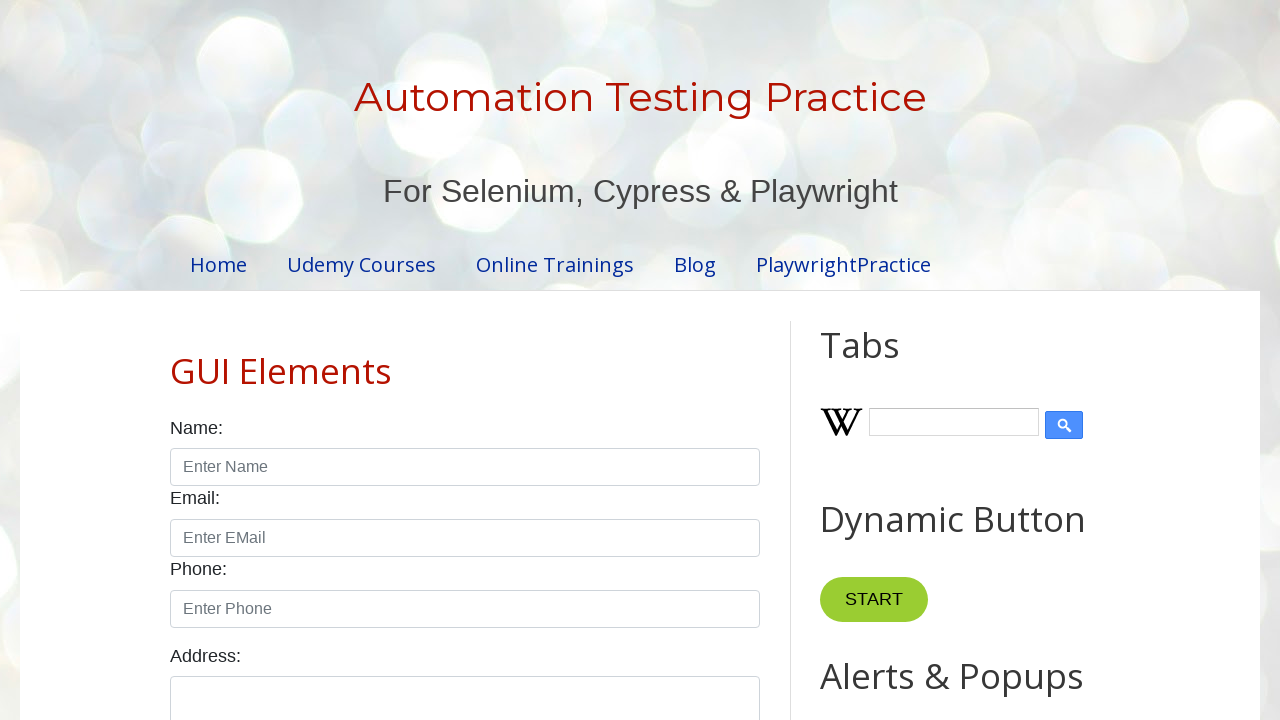

Clicked date picker input field to open calendar at (515, 360) on xpath=//input[@id='datepicker']
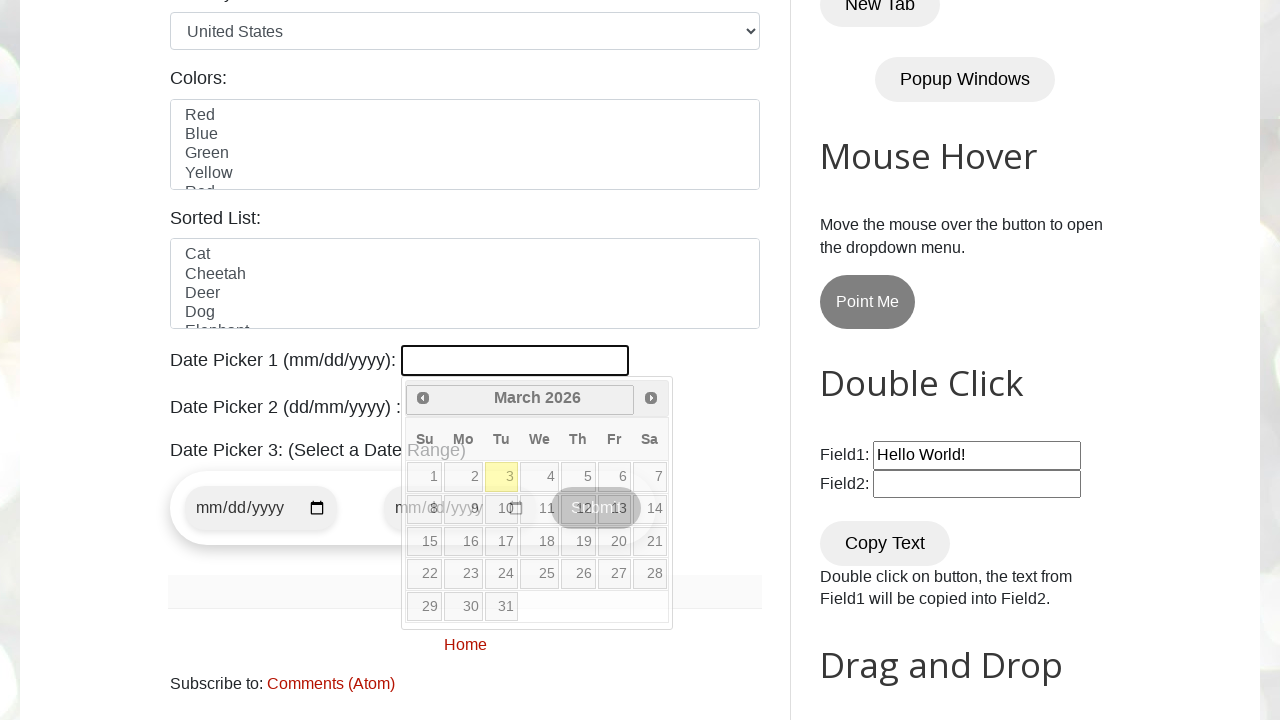

Retrieved current month: March
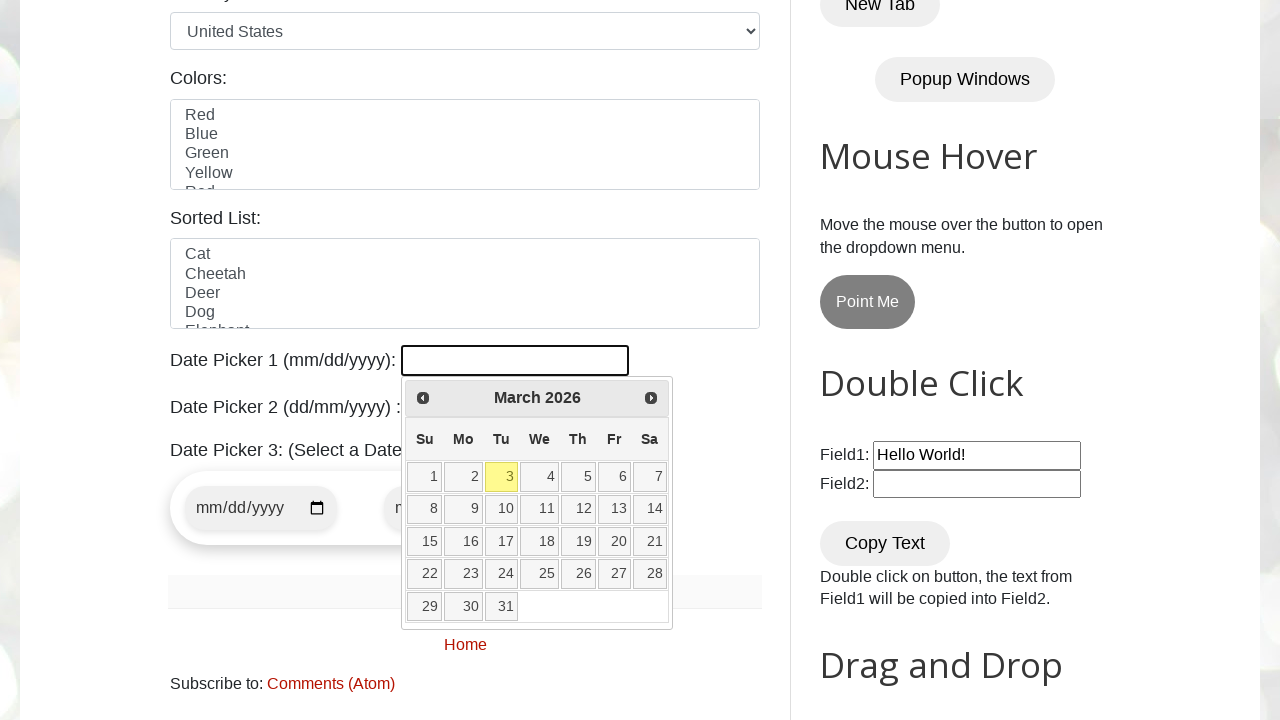

Retrieved current year: 2026
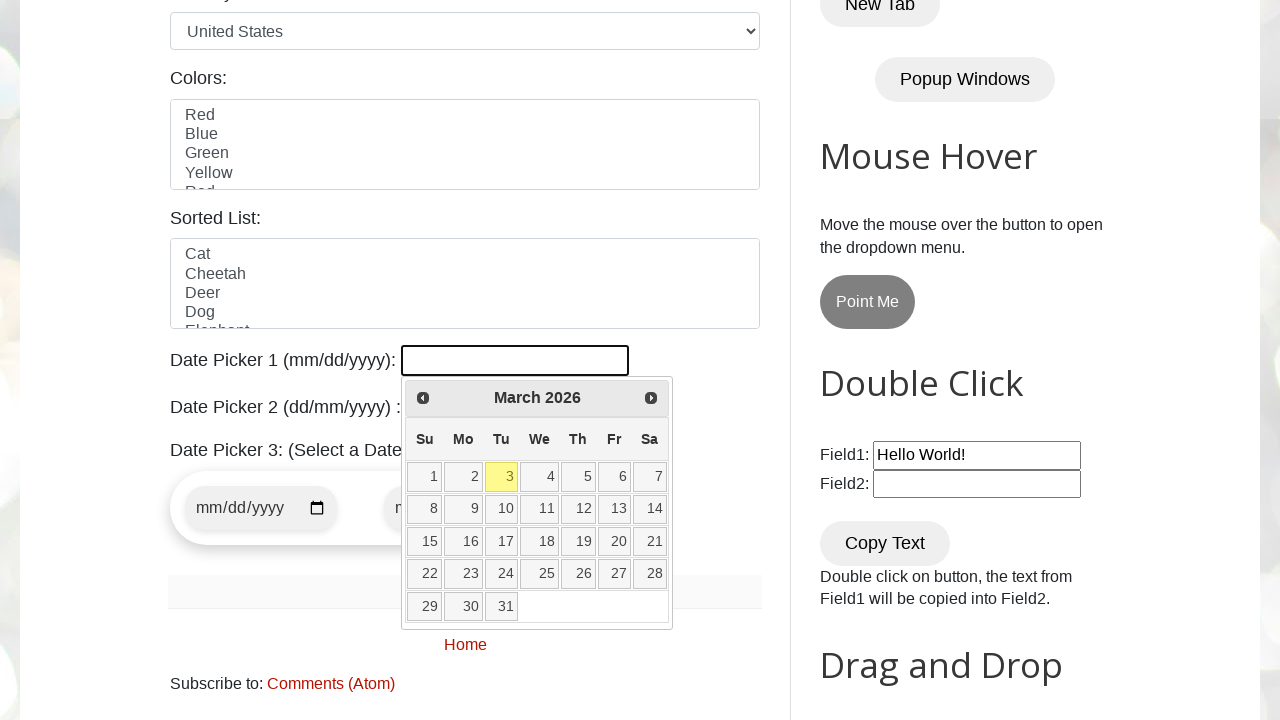

Clicked next button to advance to next month at (651, 398) on xpath=//a[@title='Next']
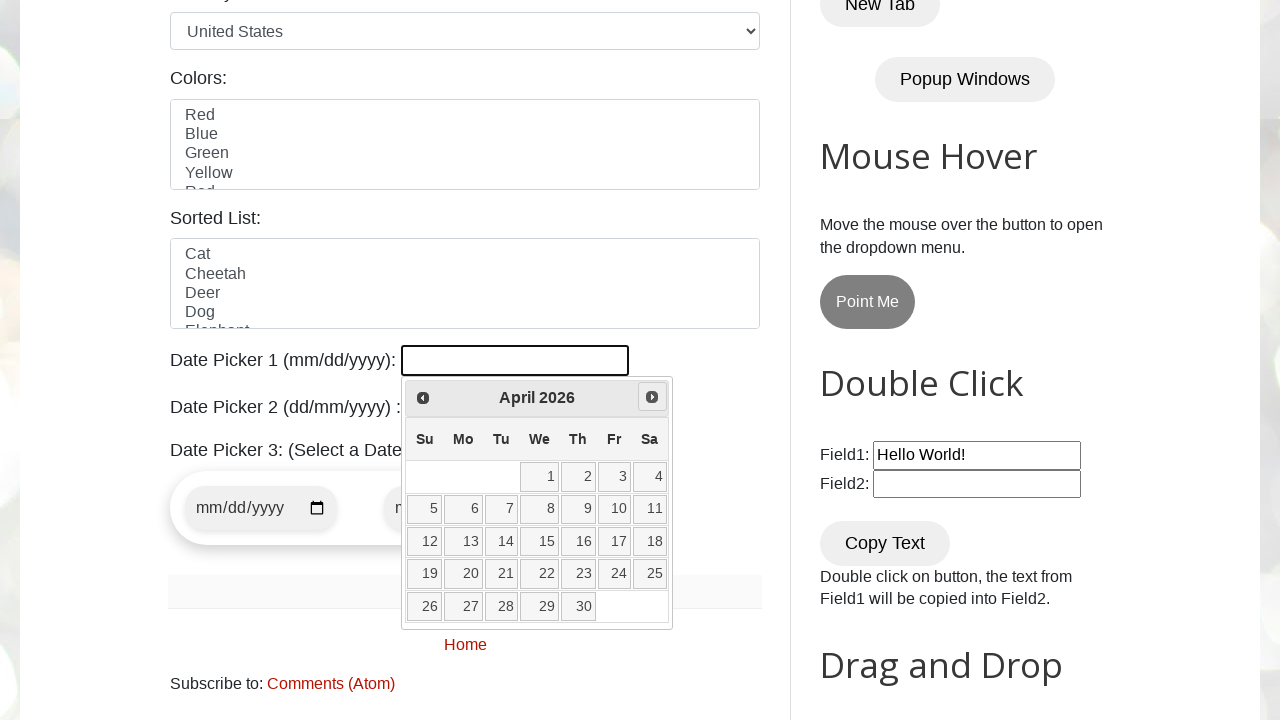

Retrieved current month: April
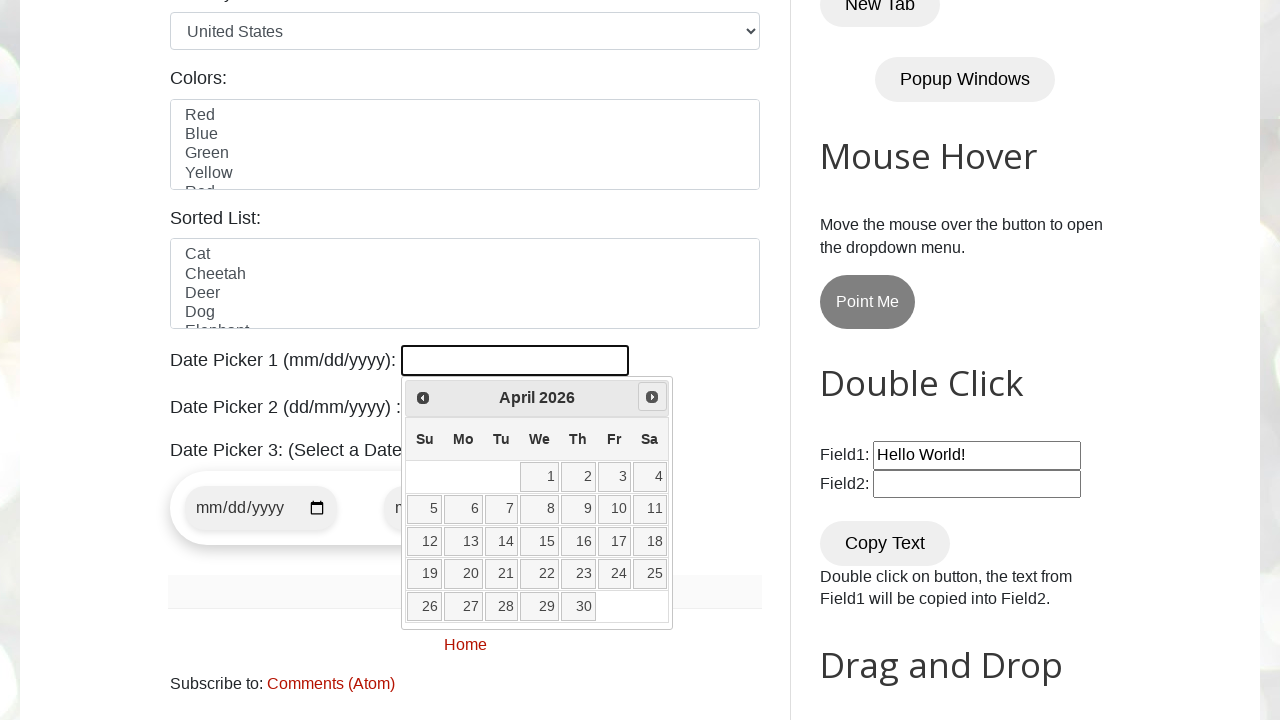

Retrieved current year: 2026
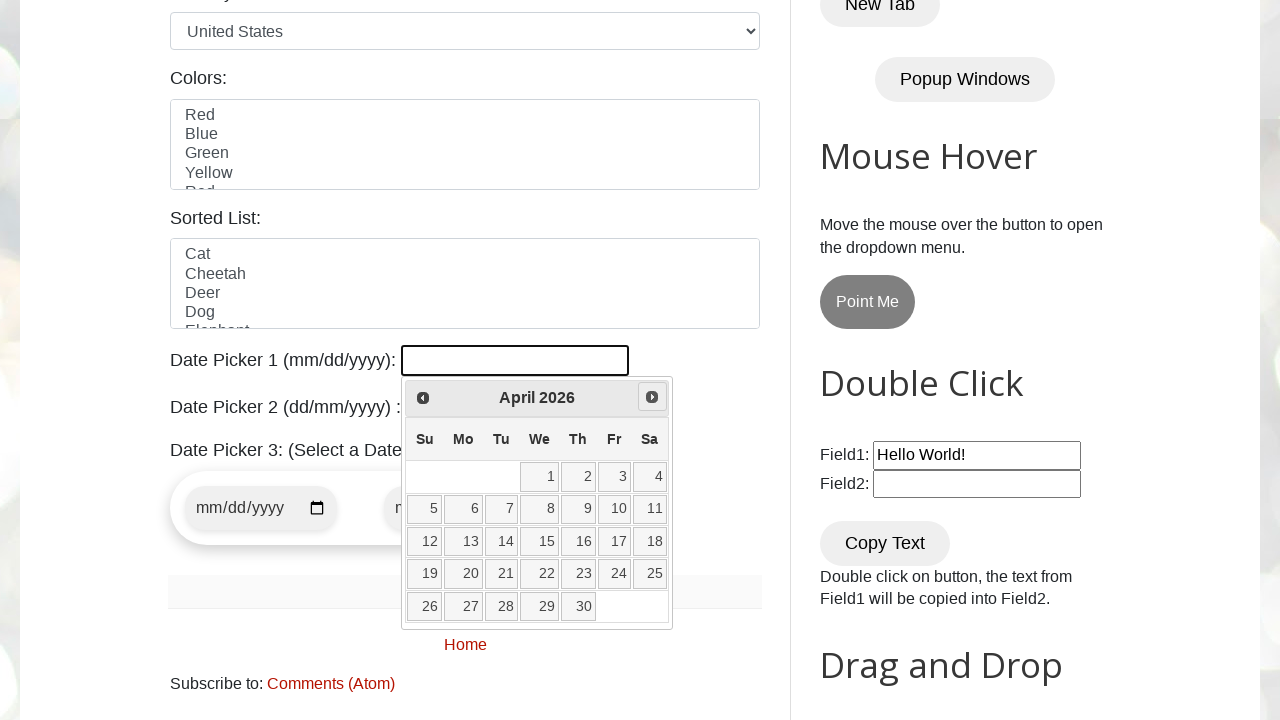

Clicked next button to advance to next month at (652, 397) on xpath=//a[@title='Next']
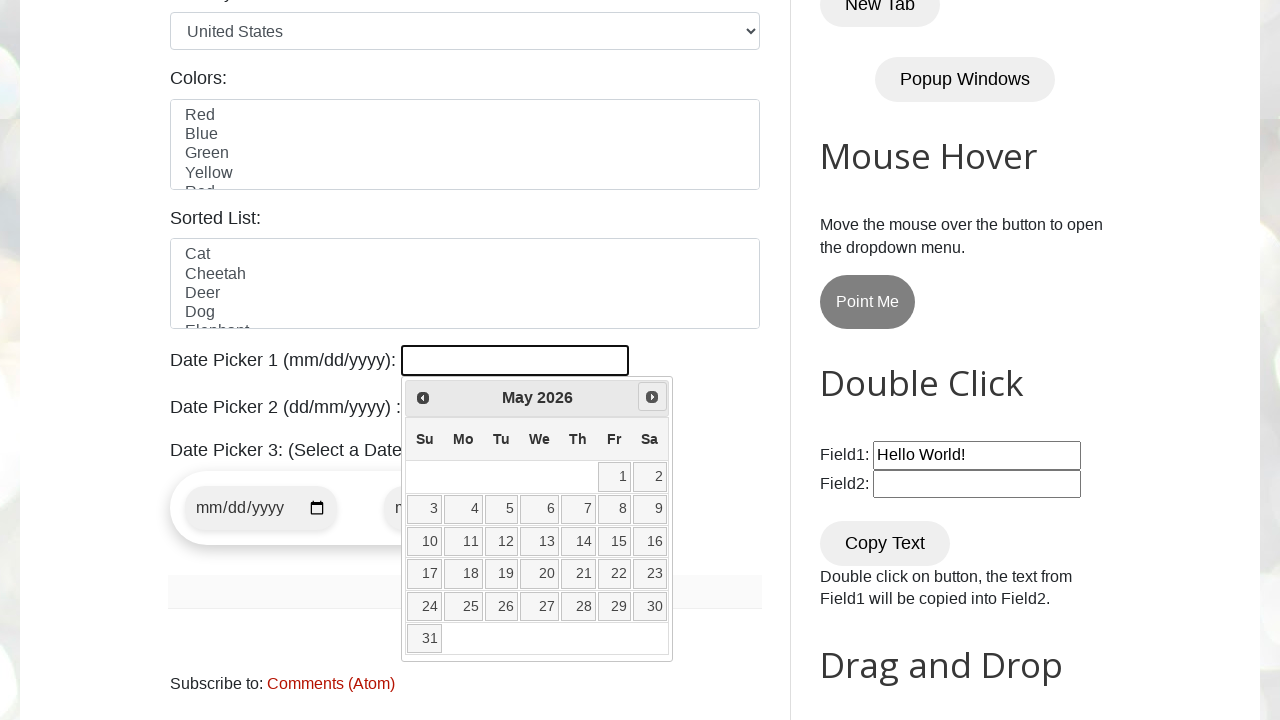

Retrieved current month: May
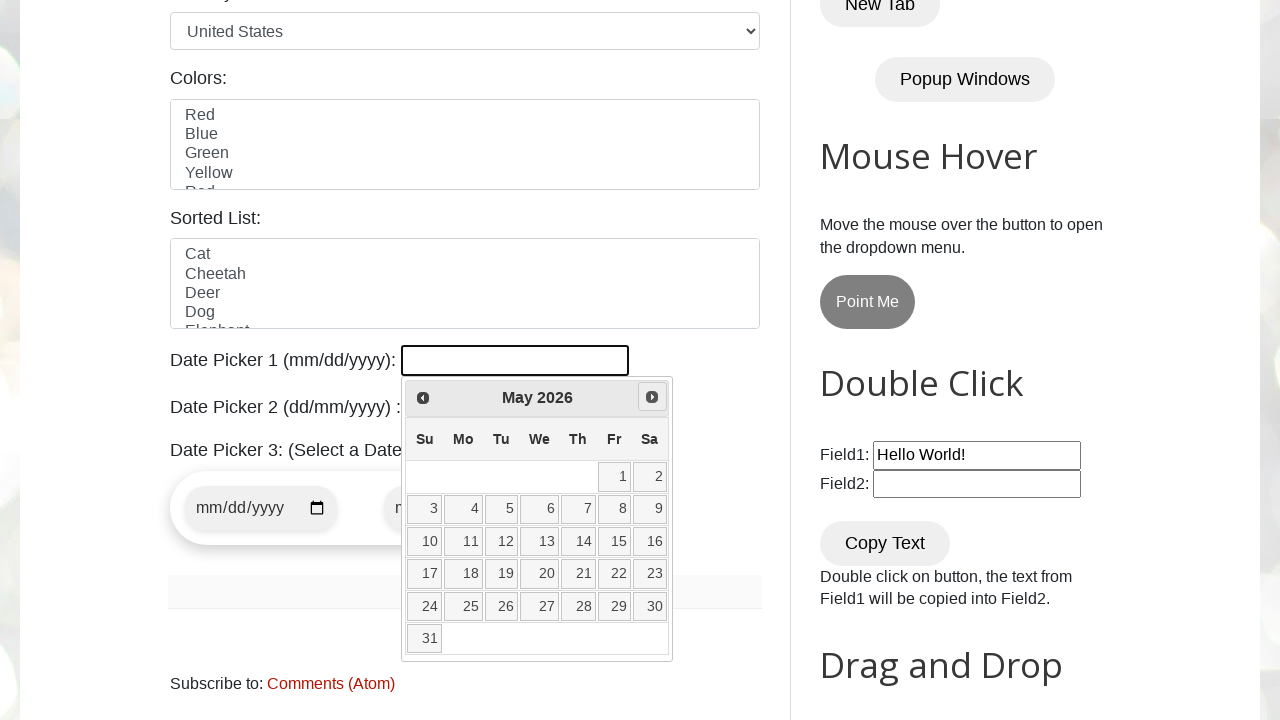

Retrieved current year: 2026
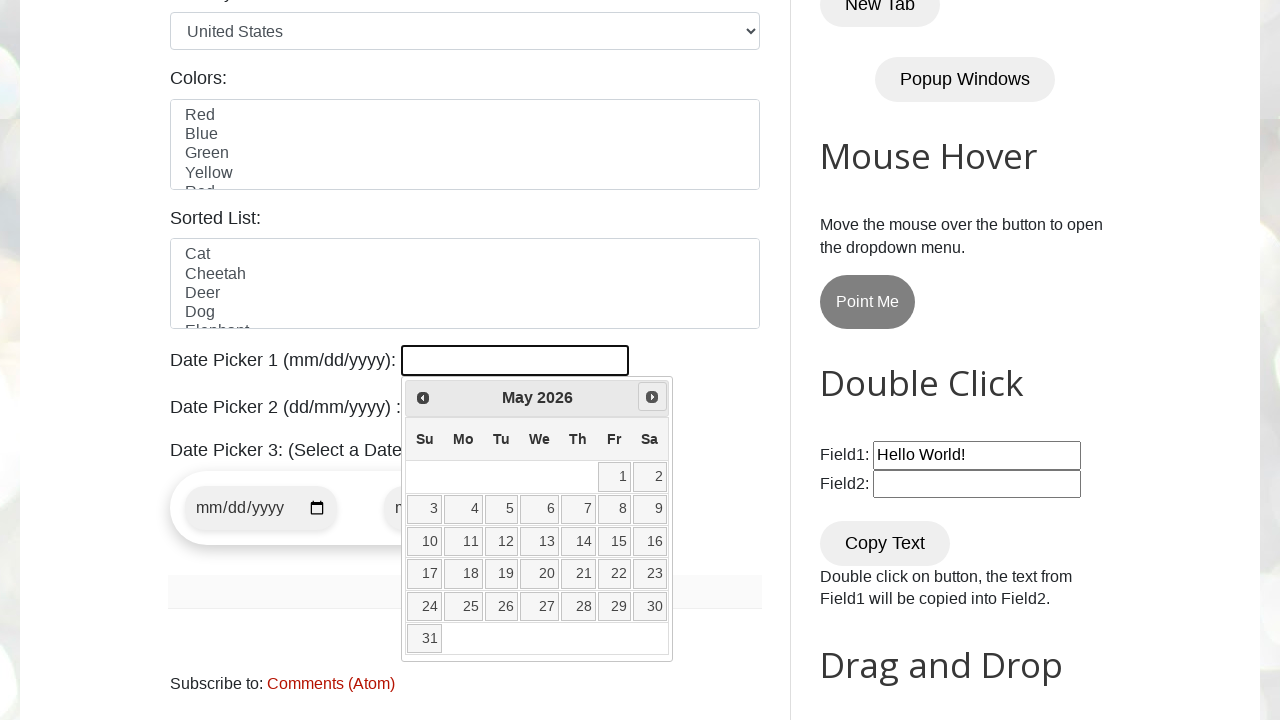

Clicked next button to advance to next month at (652, 397) on xpath=//a[@title='Next']
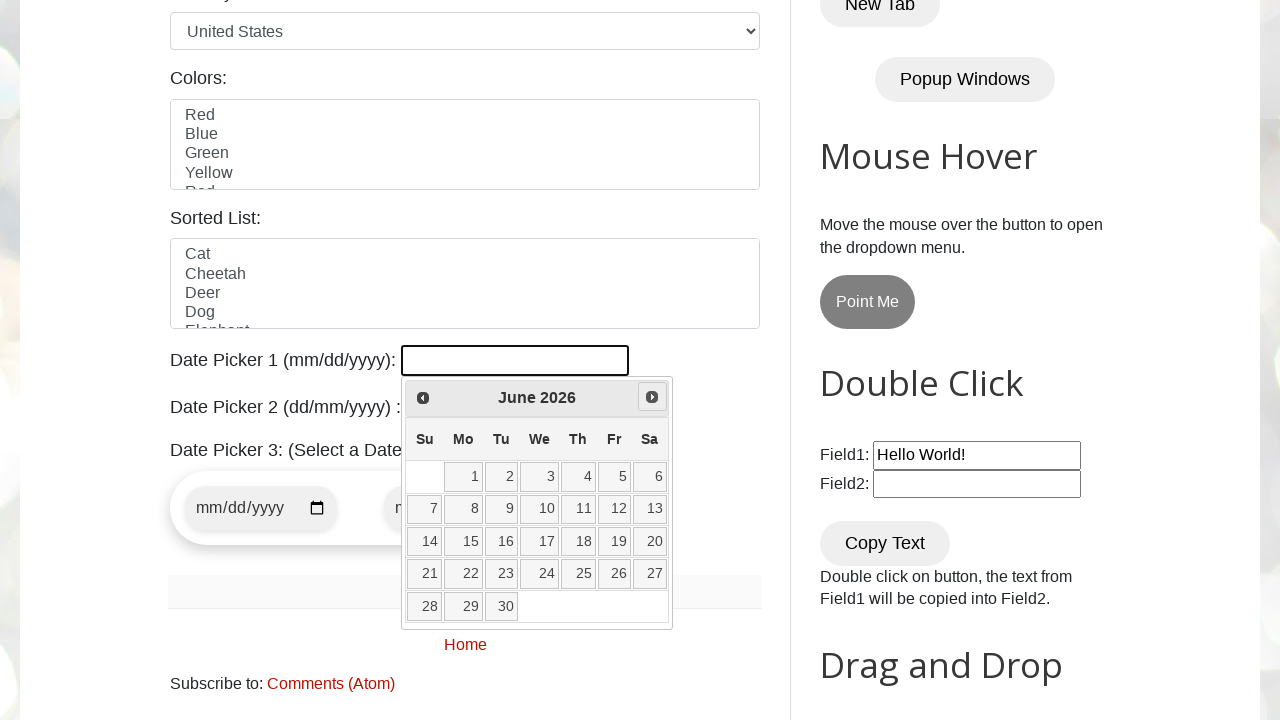

Retrieved current month: June
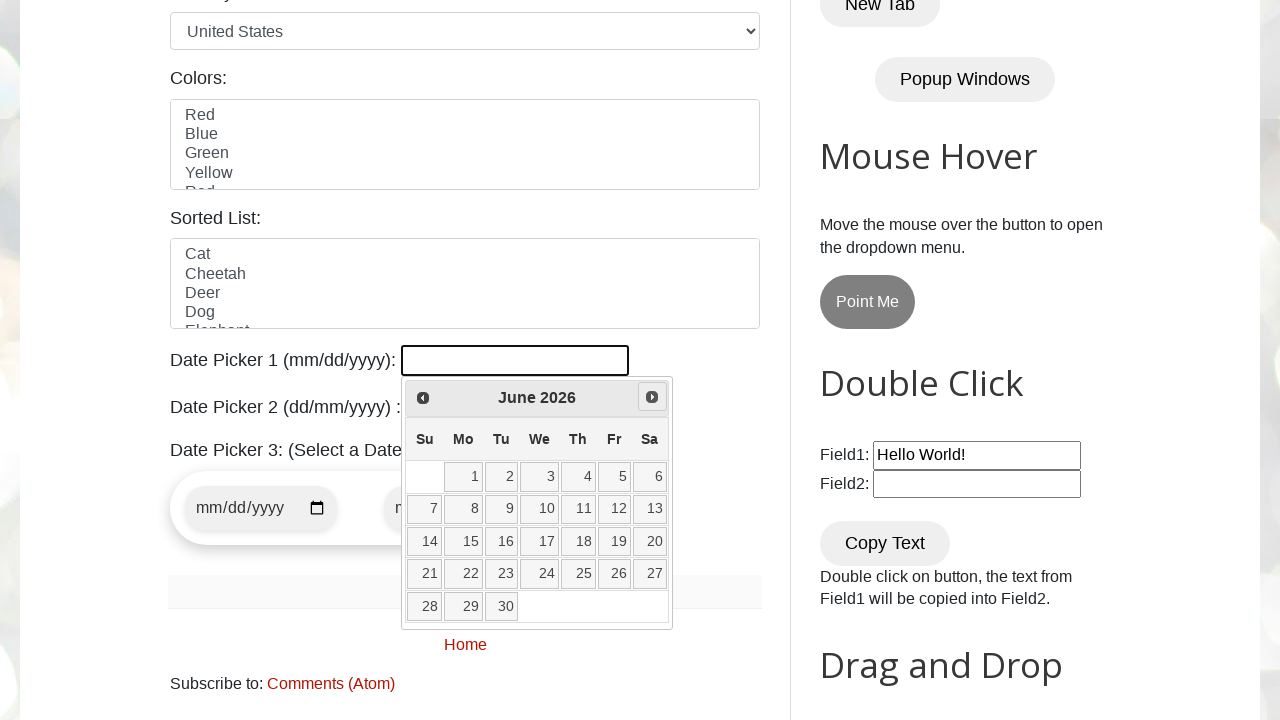

Retrieved current year: 2026
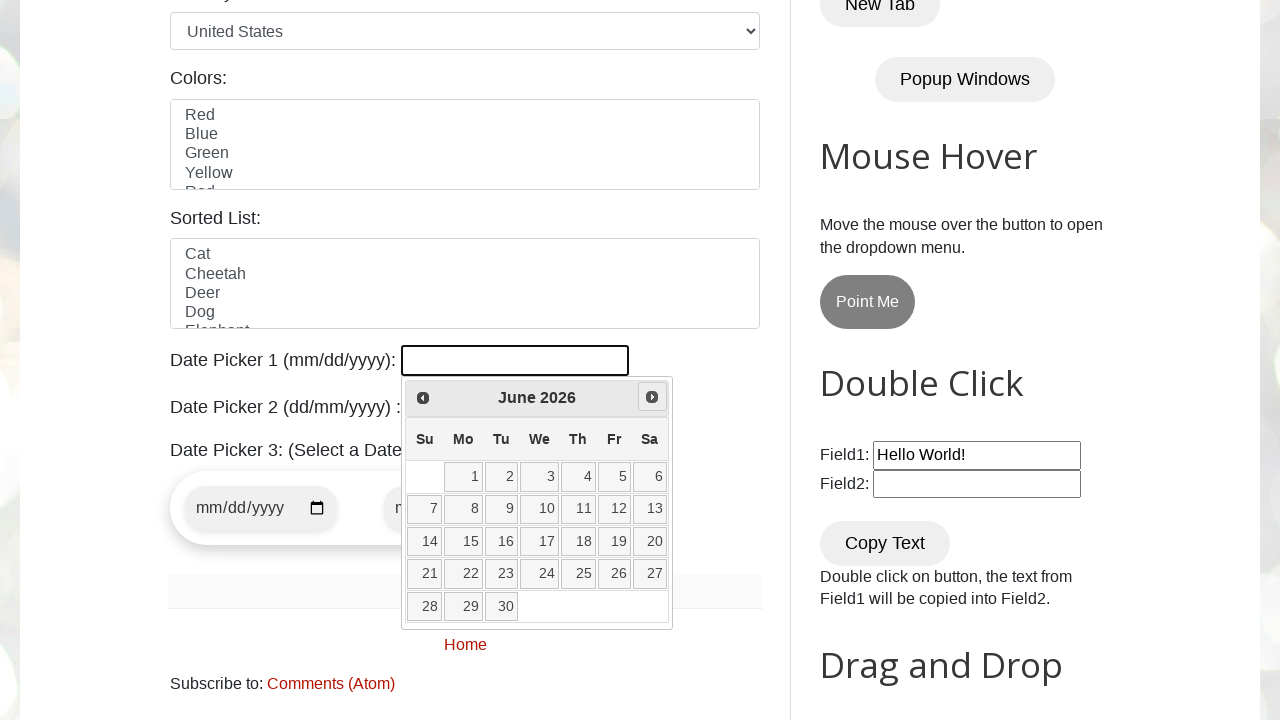

Clicked next button to advance to next month at (652, 397) on xpath=//a[@title='Next']
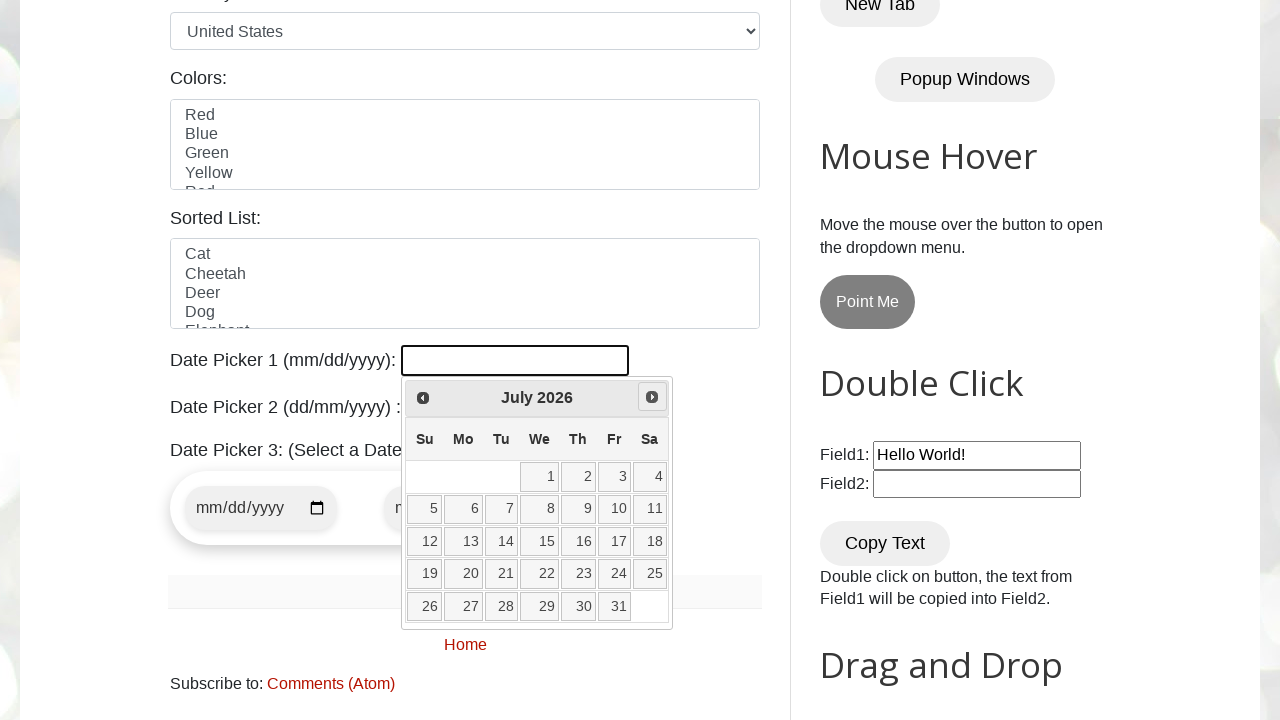

Retrieved current month: July
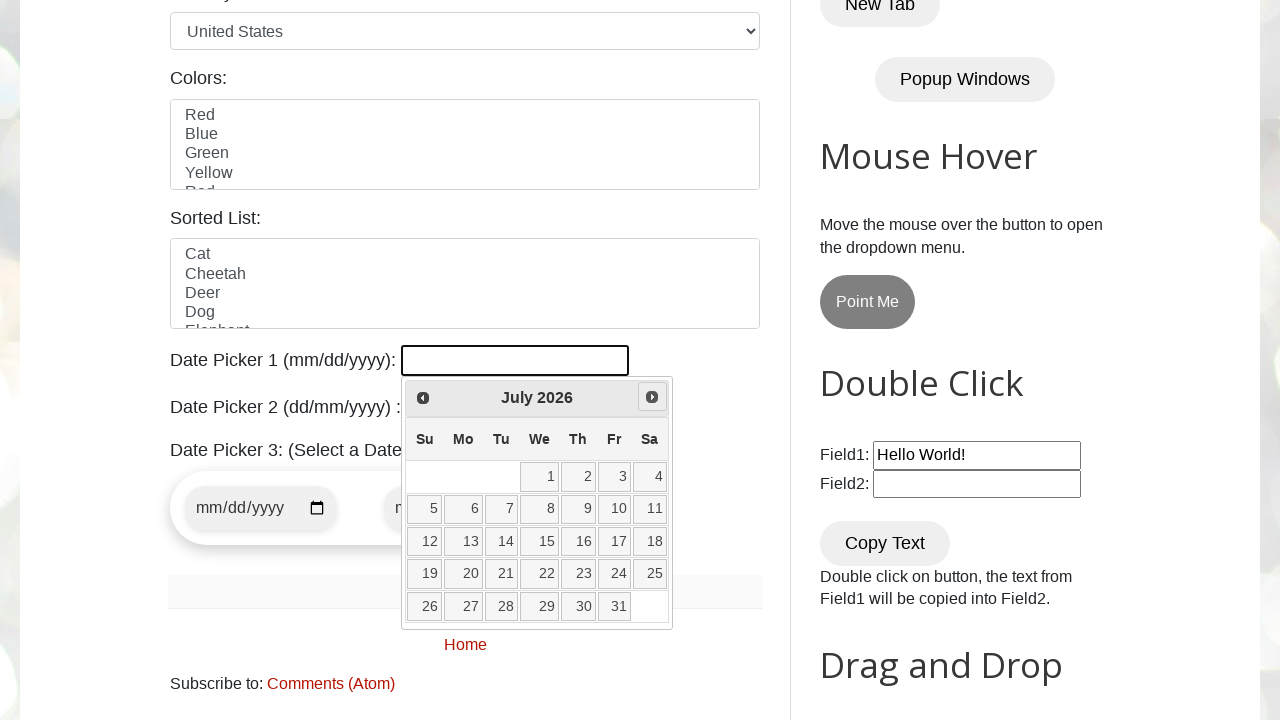

Retrieved current year: 2026
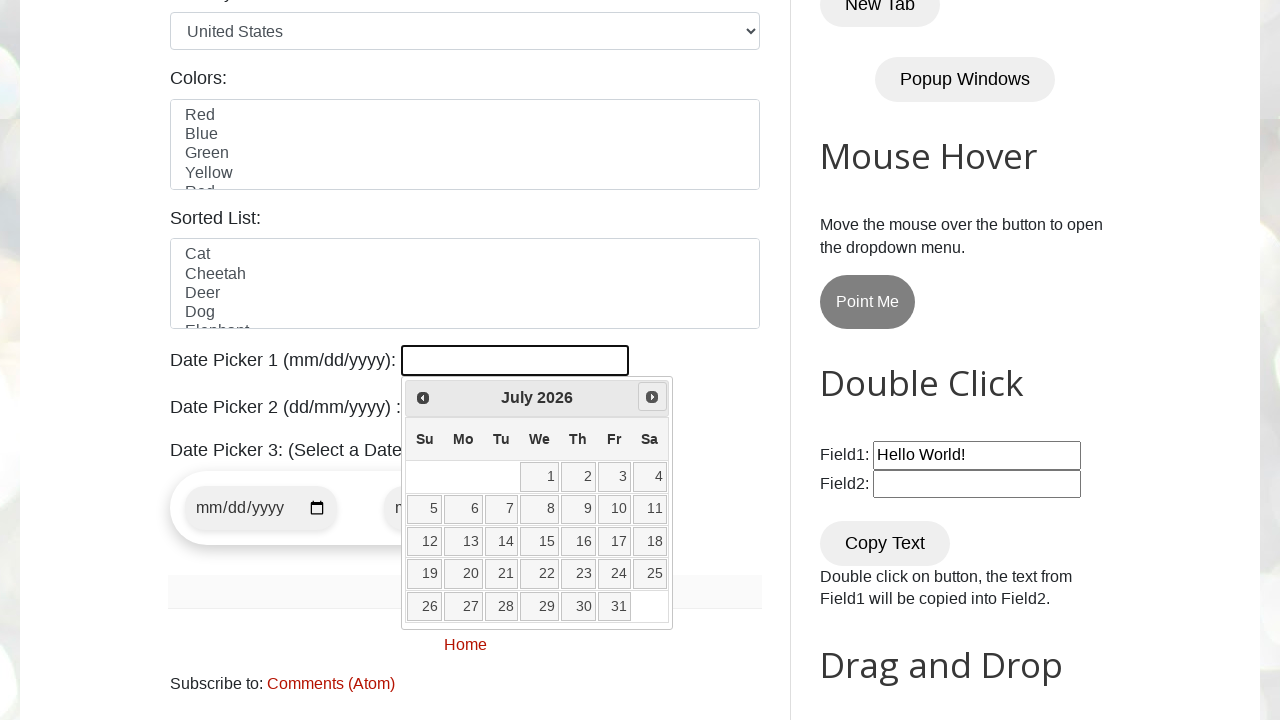

Clicked next button to advance to next month at (652, 397) on xpath=//a[@title='Next']
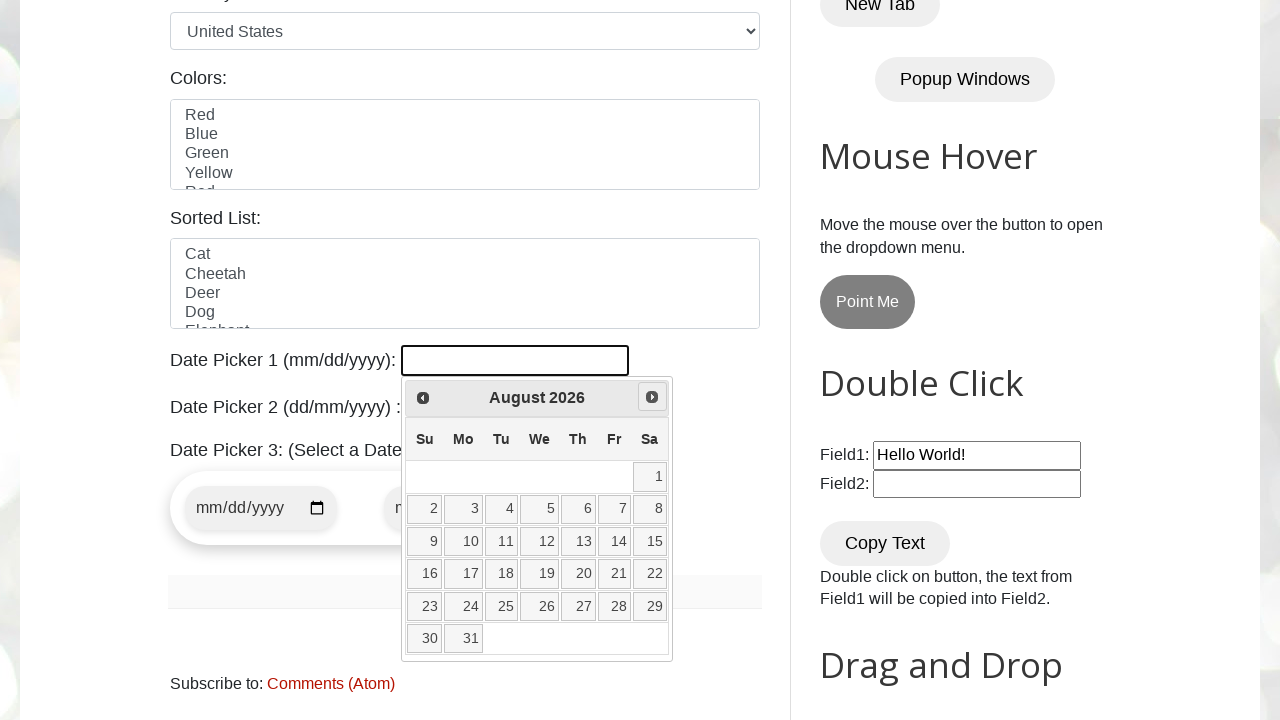

Retrieved current month: August
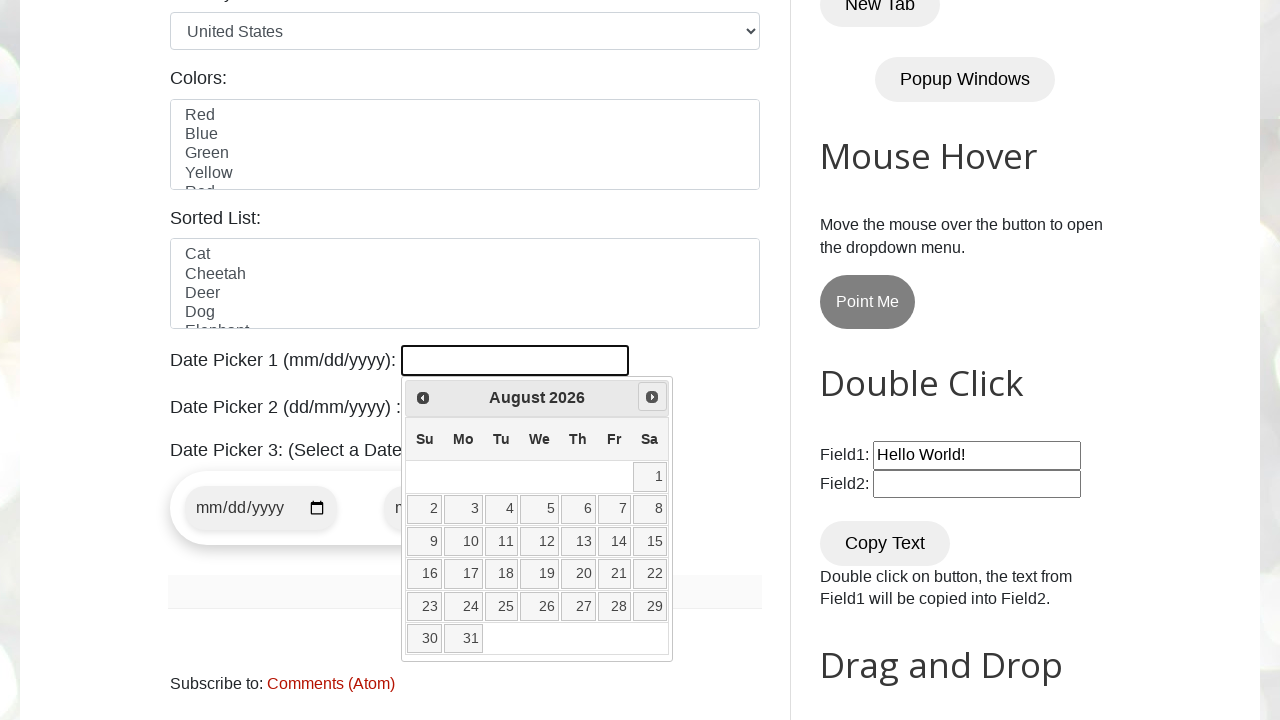

Retrieved current year: 2026
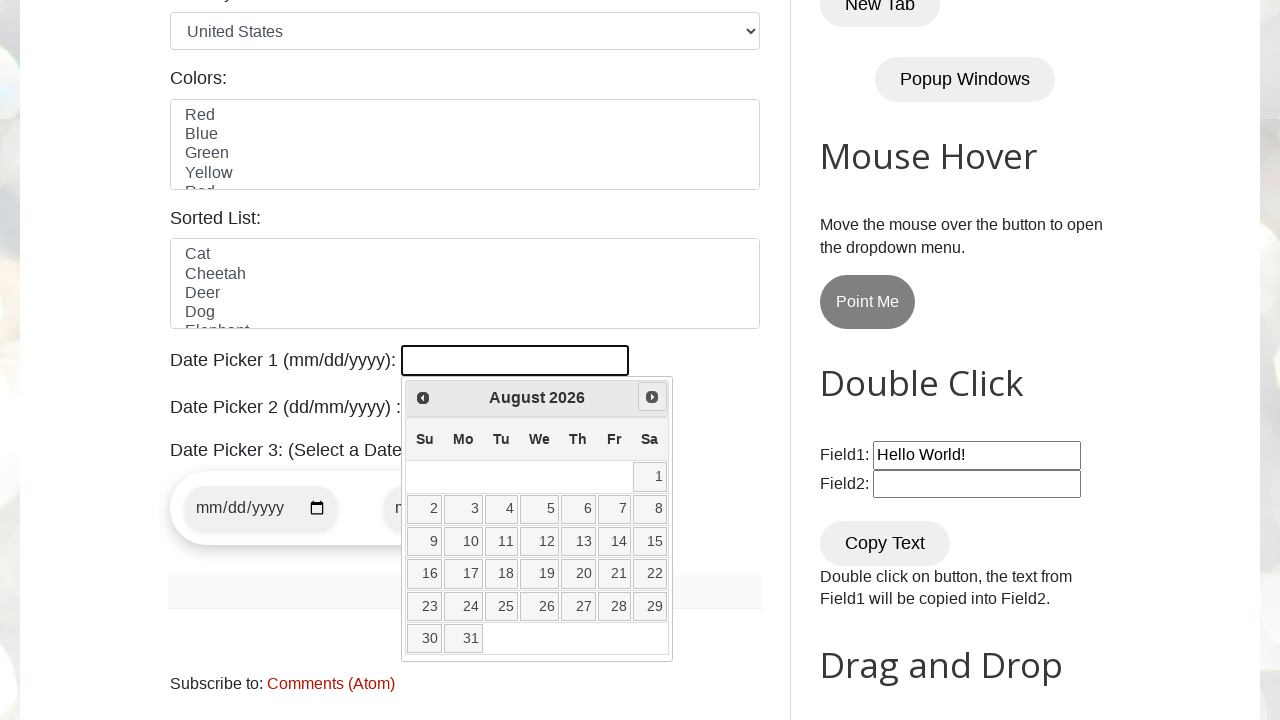

Clicked next button to advance to next month at (652, 397) on xpath=//a[@title='Next']
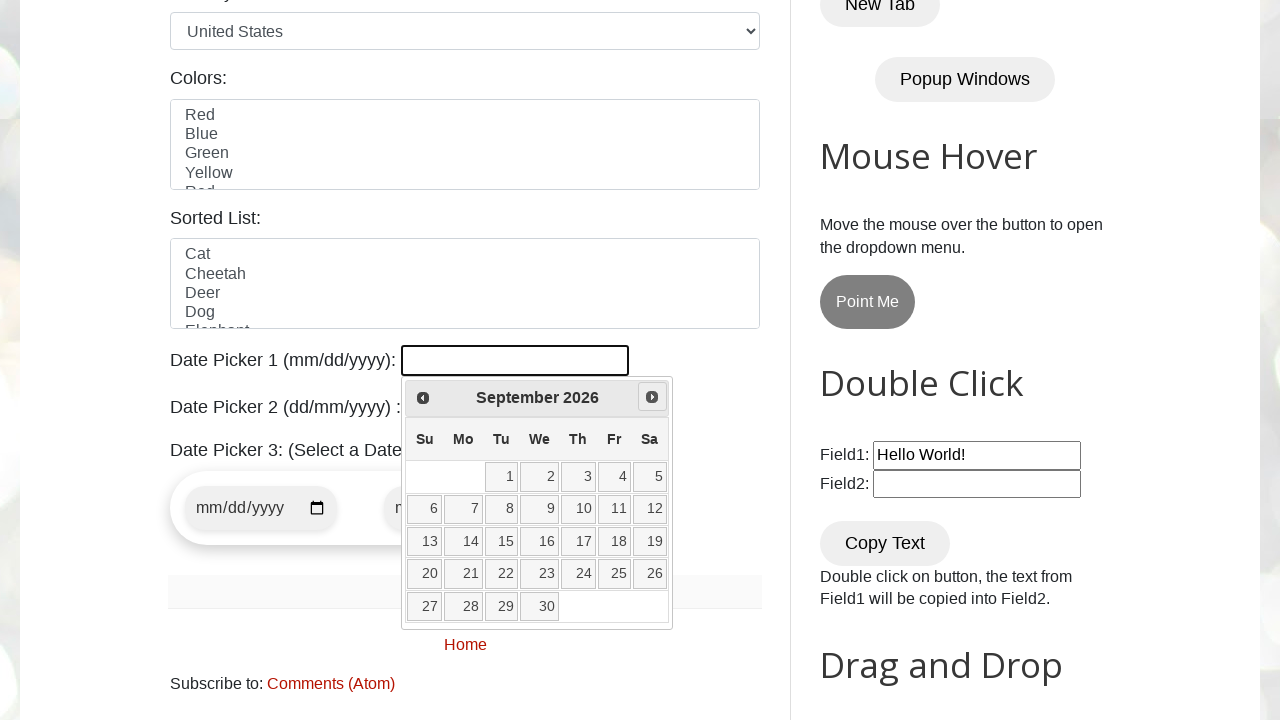

Retrieved current month: September
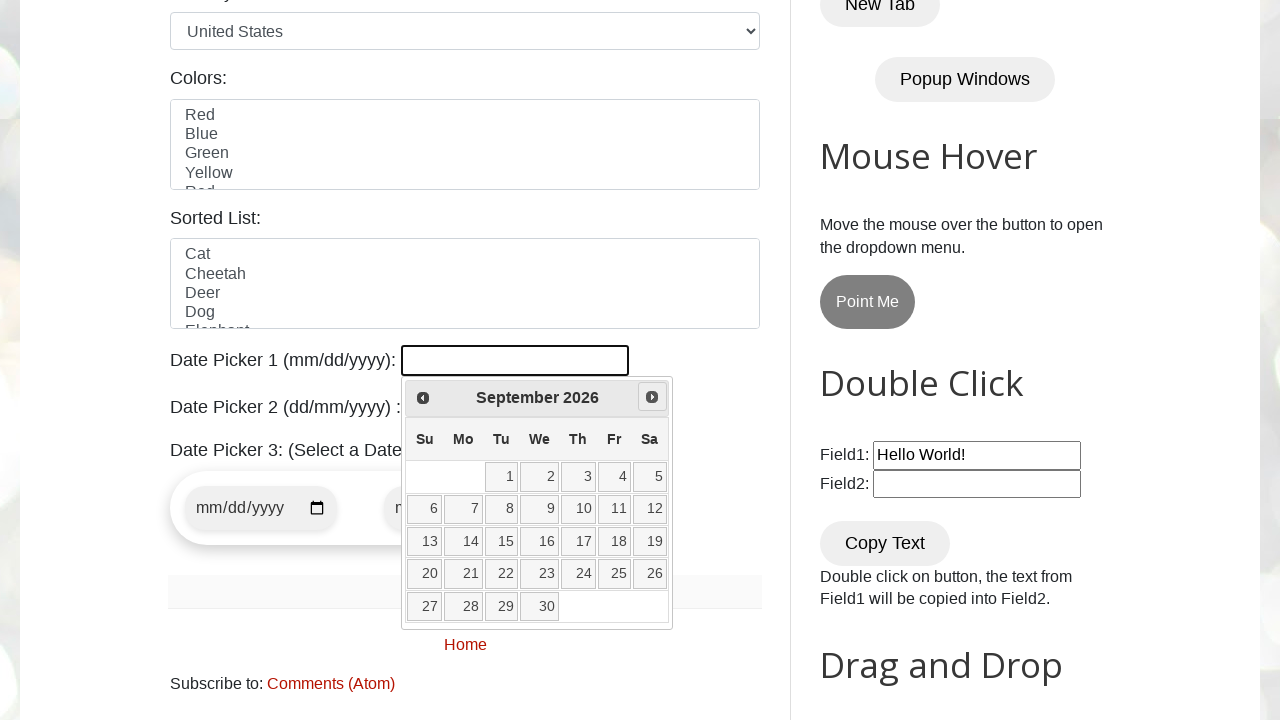

Retrieved current year: 2026
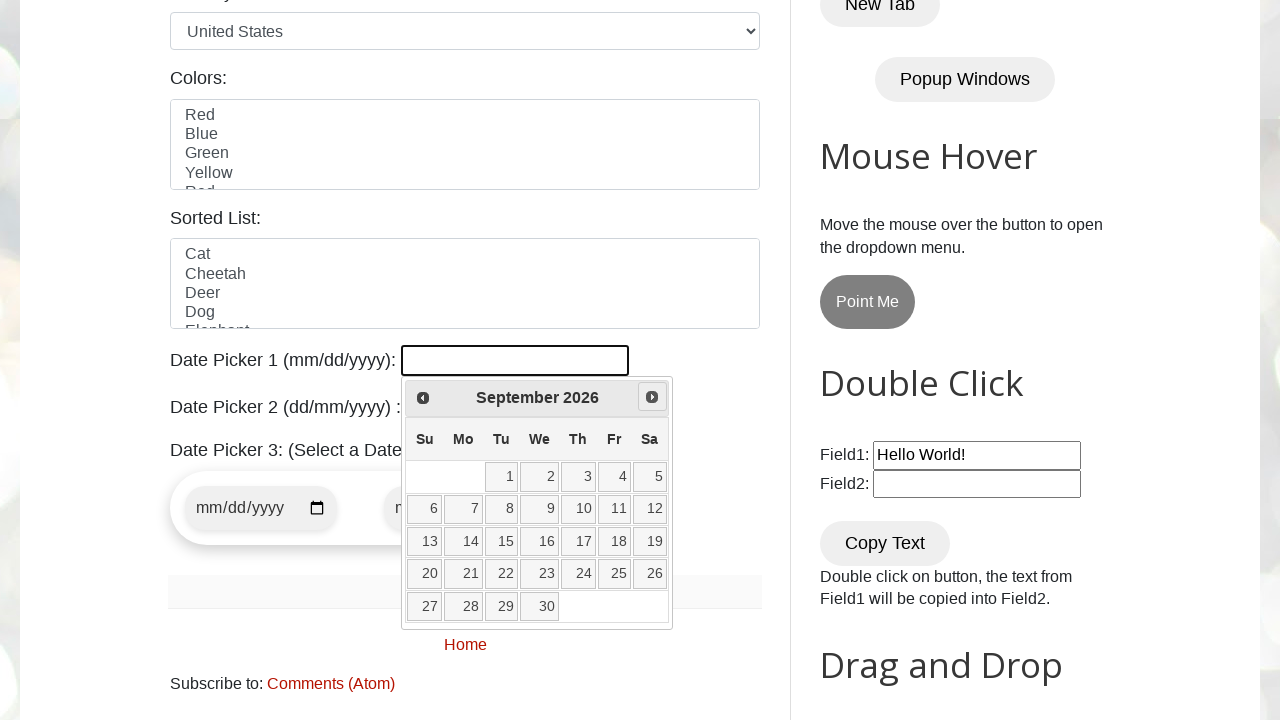

Clicked next button to advance to next month at (652, 397) on xpath=//a[@title='Next']
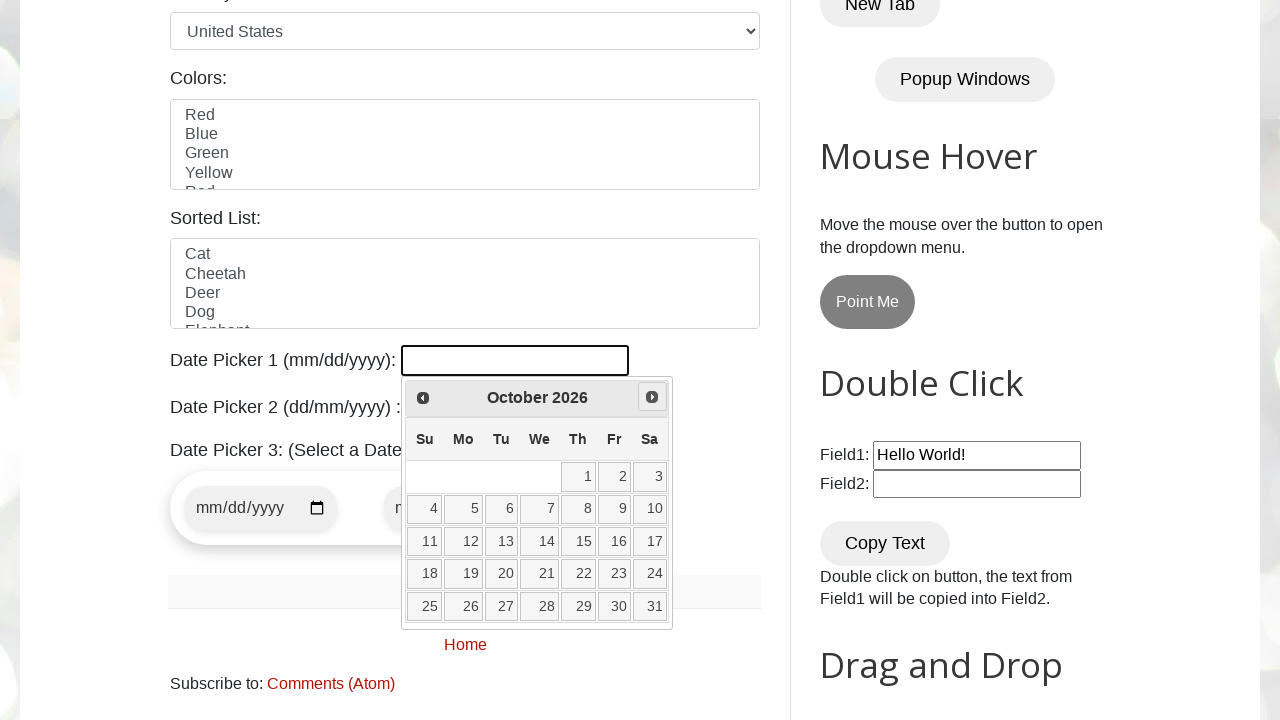

Retrieved current month: October
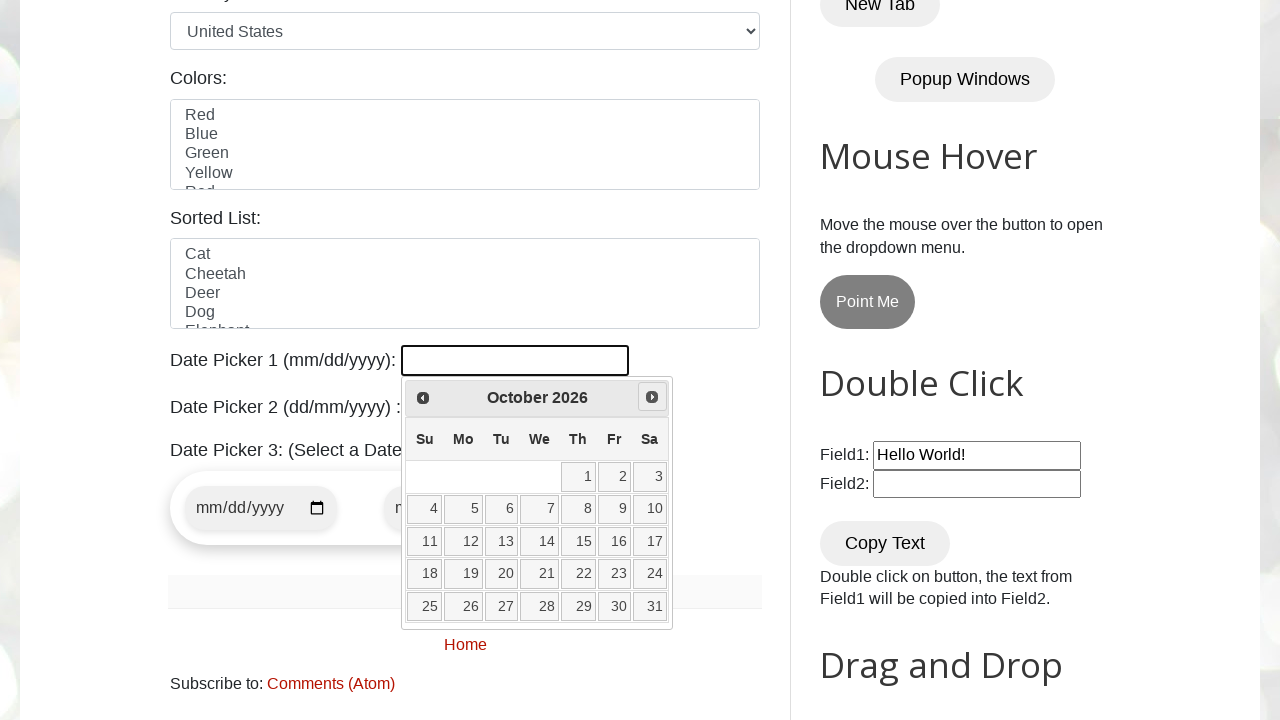

Retrieved current year: 2026
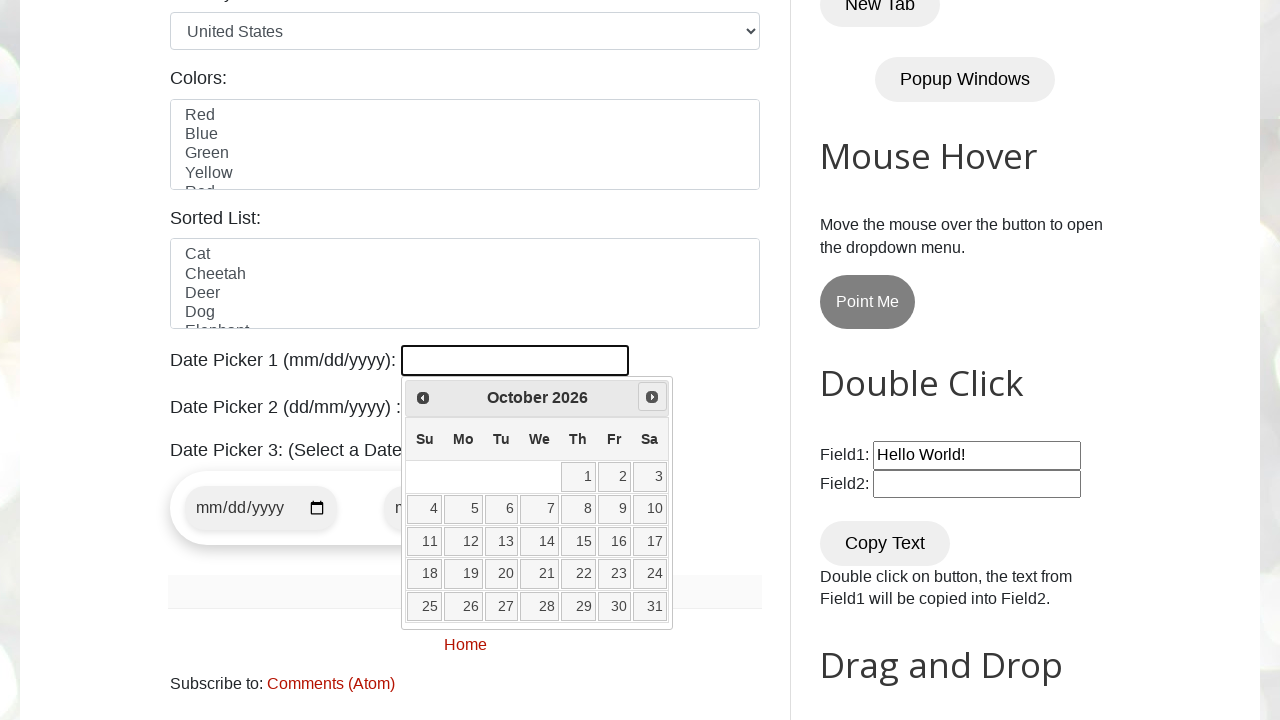

Clicked next button to advance to next month at (652, 397) on xpath=//a[@title='Next']
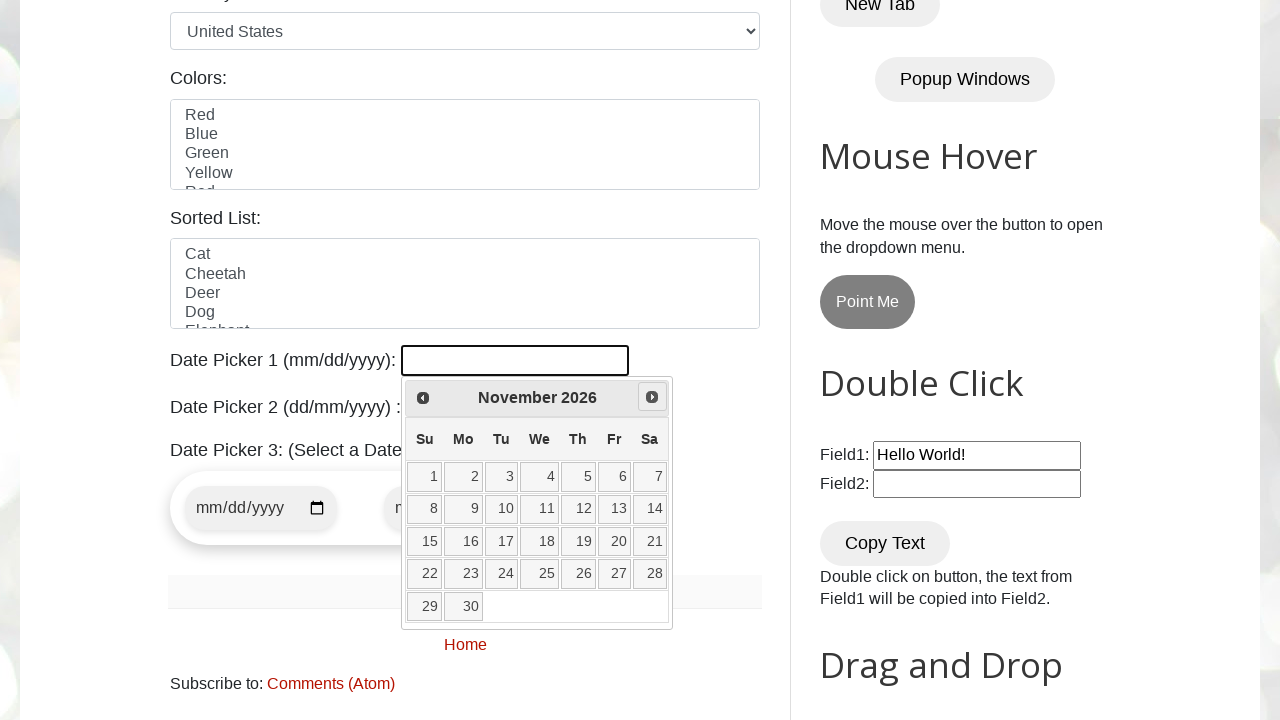

Retrieved current month: November
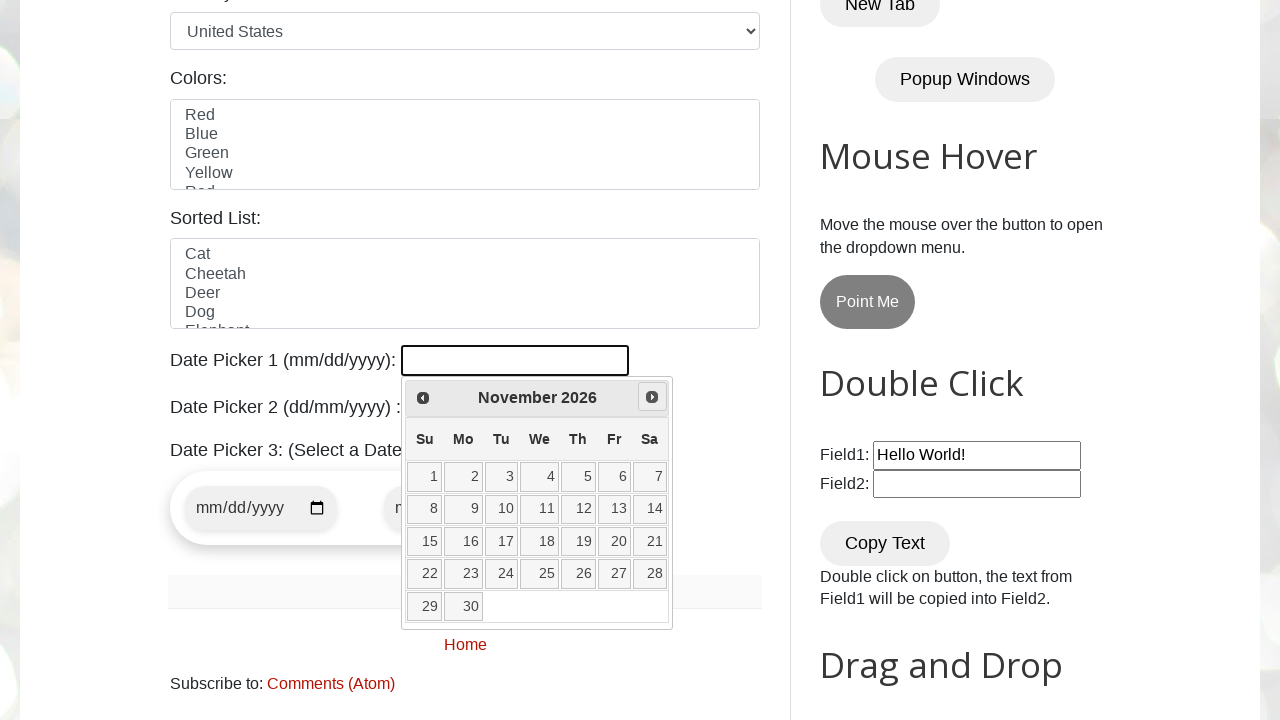

Retrieved current year: 2026
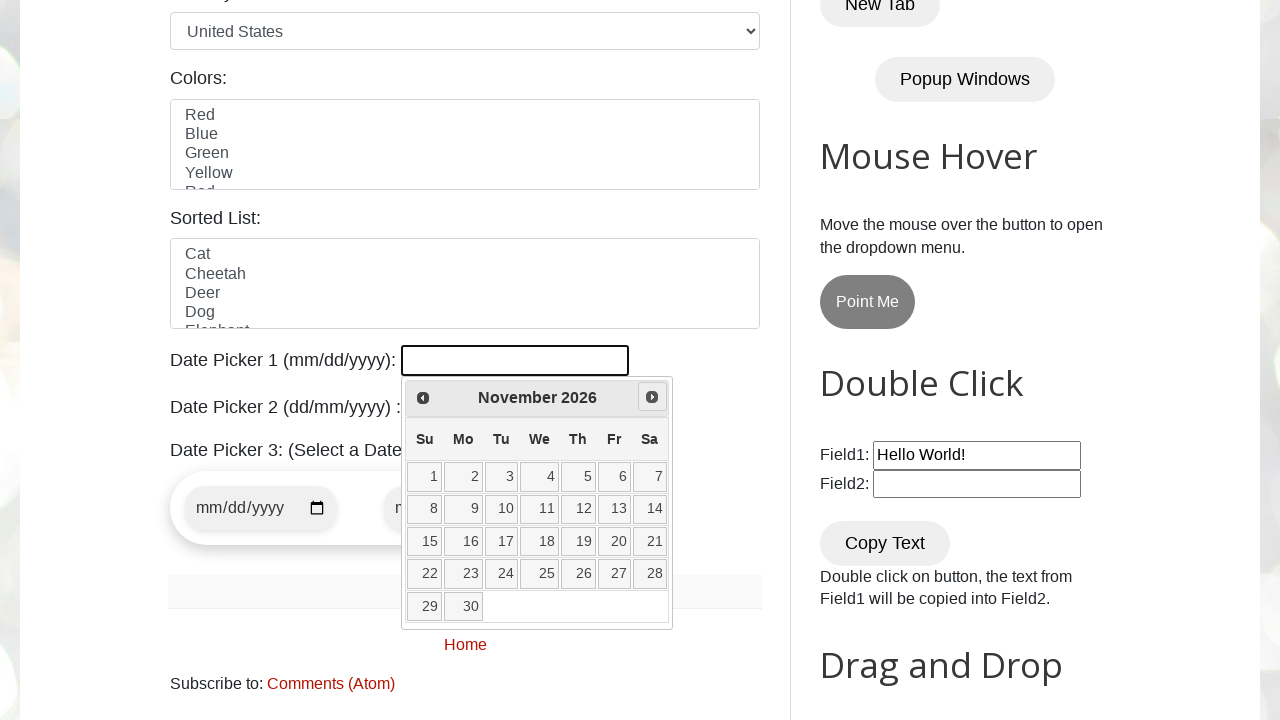

Clicked next button to advance to next month at (652, 397) on xpath=//a[@title='Next']
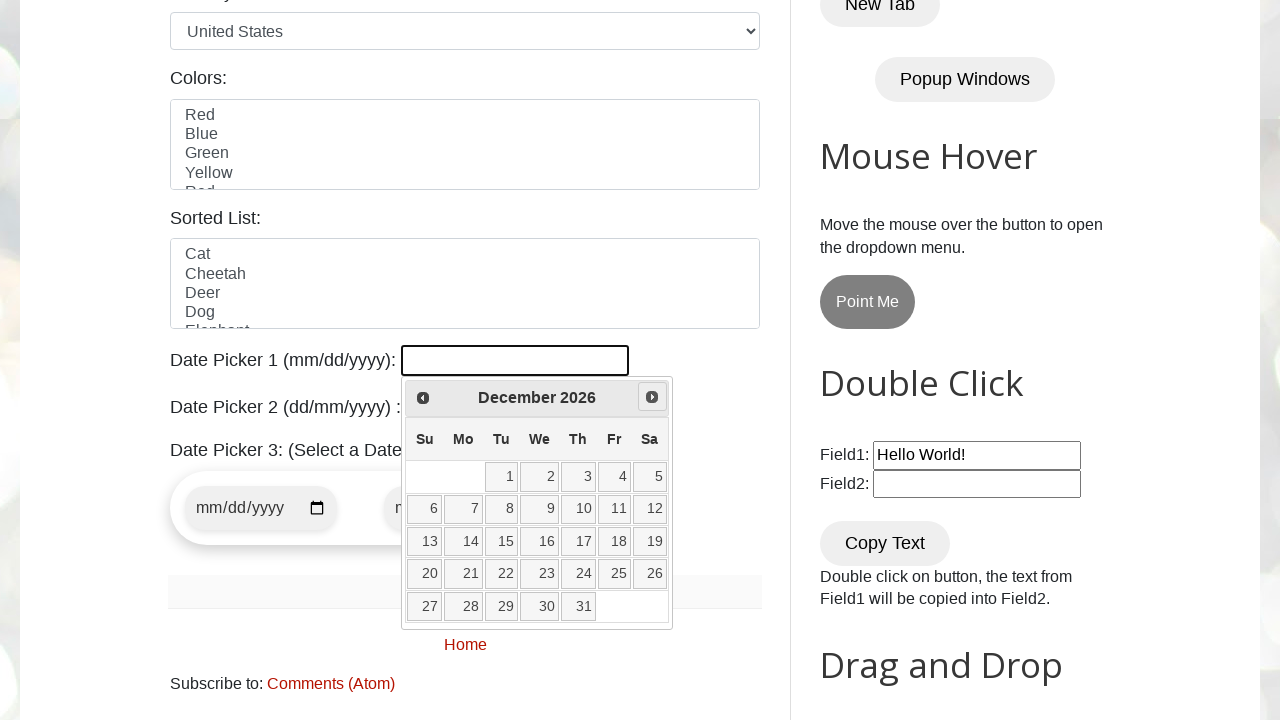

Retrieved current month: December
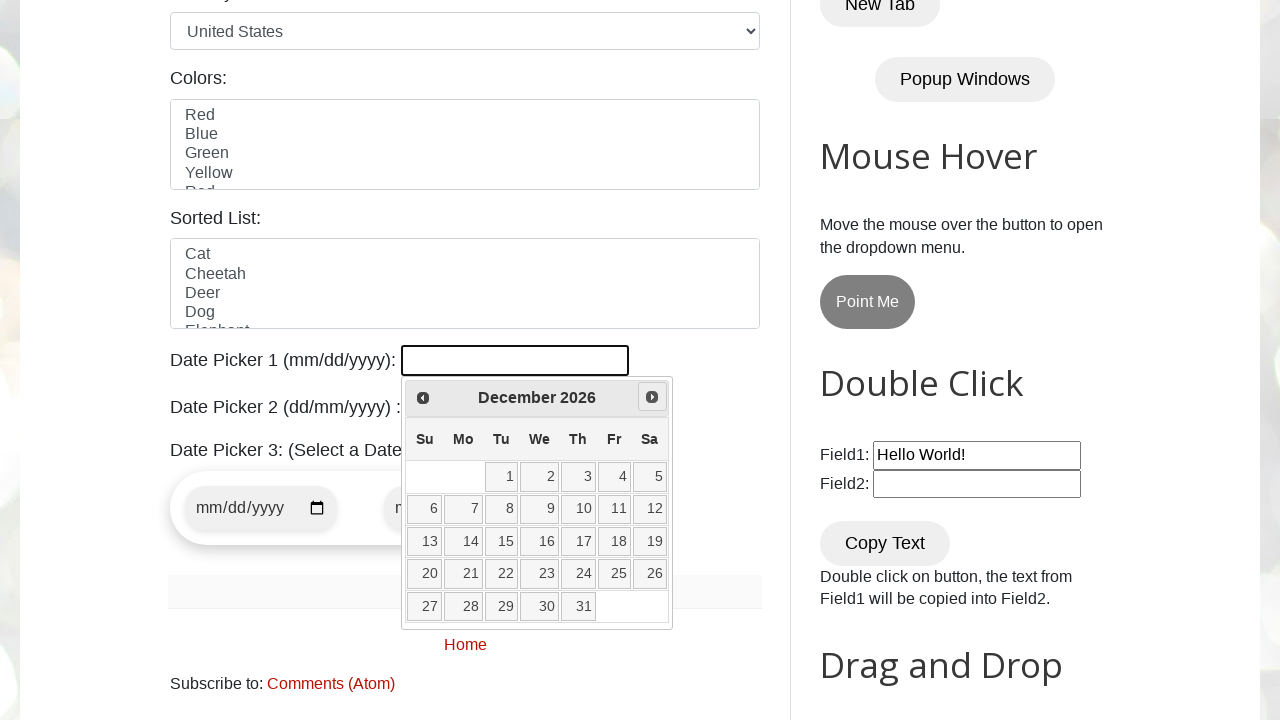

Retrieved current year: 2026
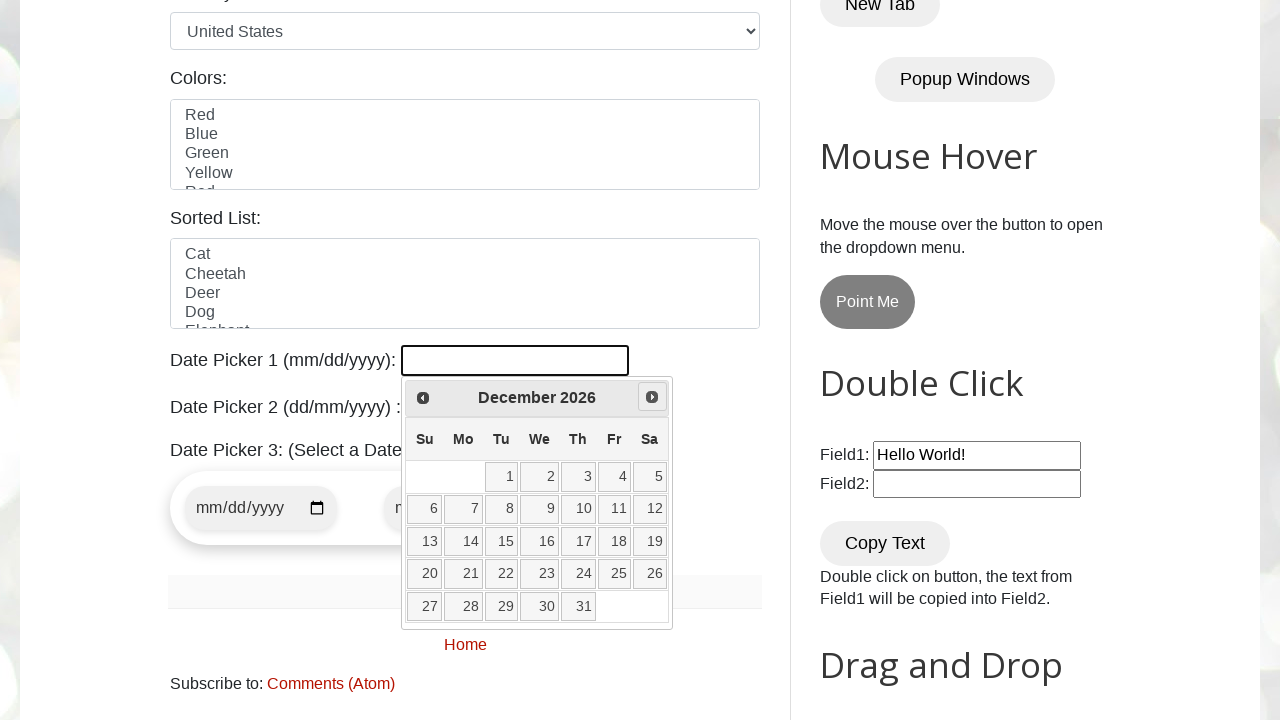

Clicked next button to advance to next month at (652, 397) on xpath=//a[@title='Next']
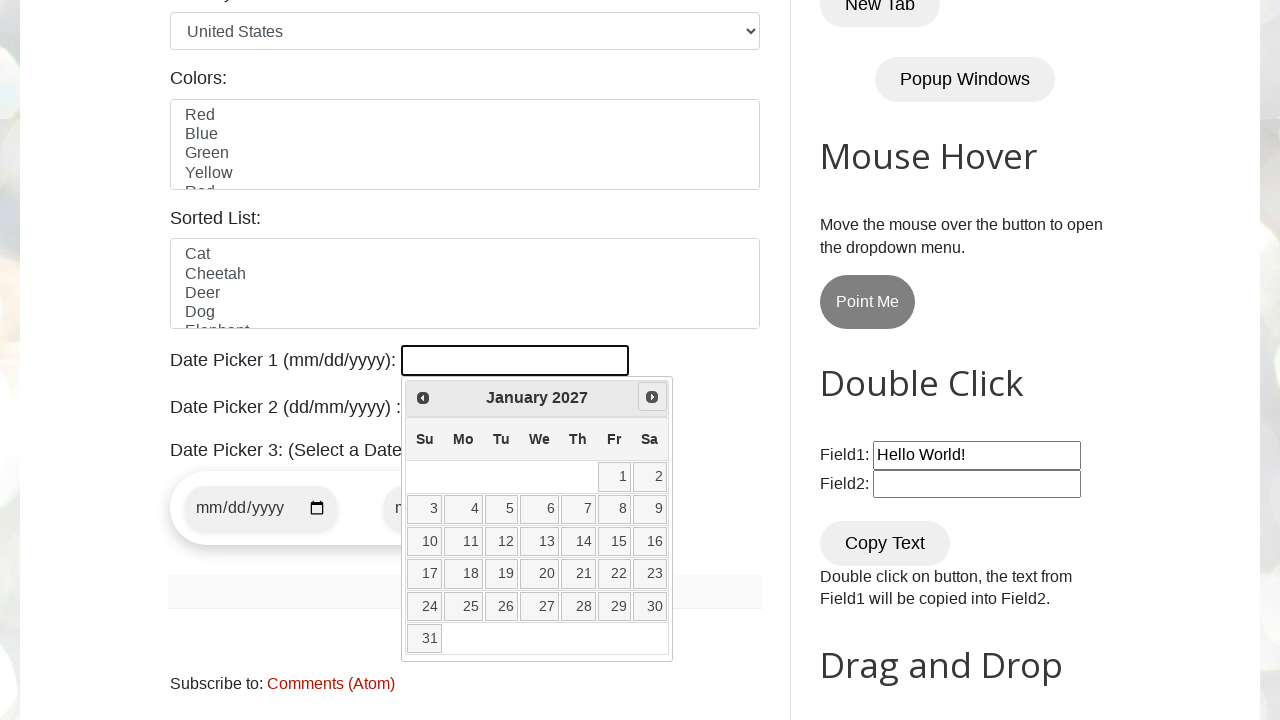

Retrieved current month: January
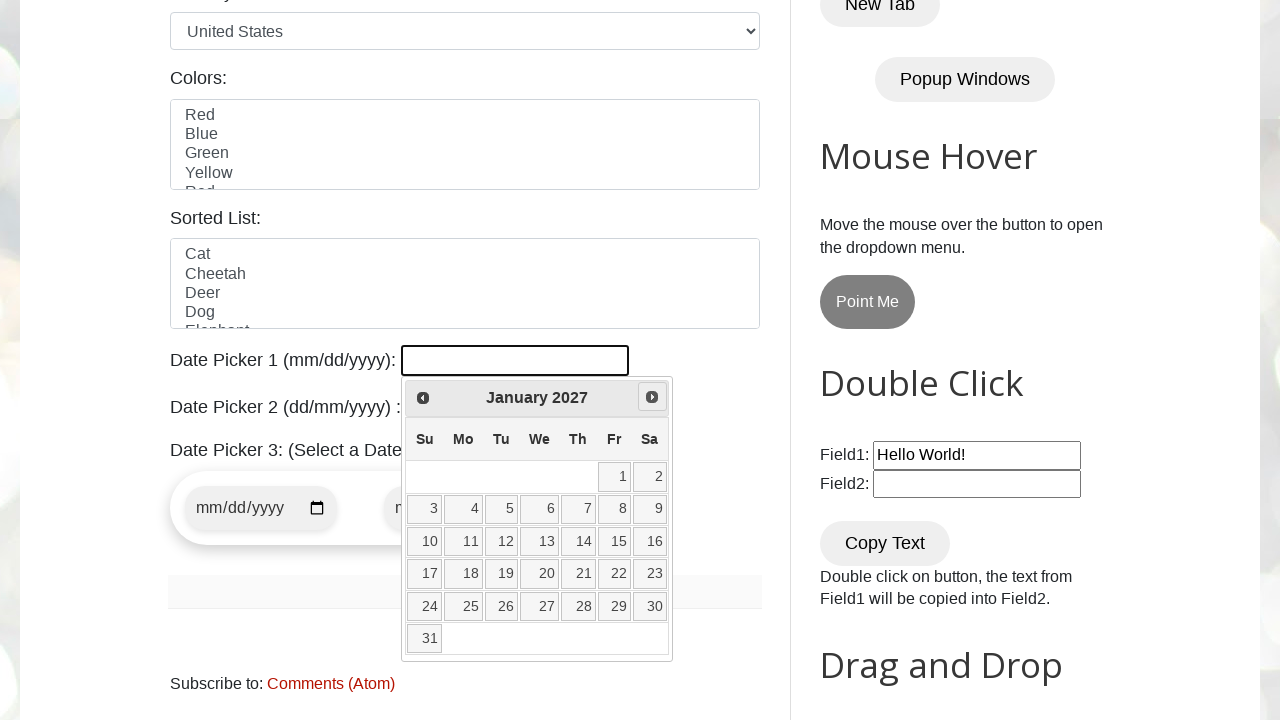

Retrieved current year: 2027
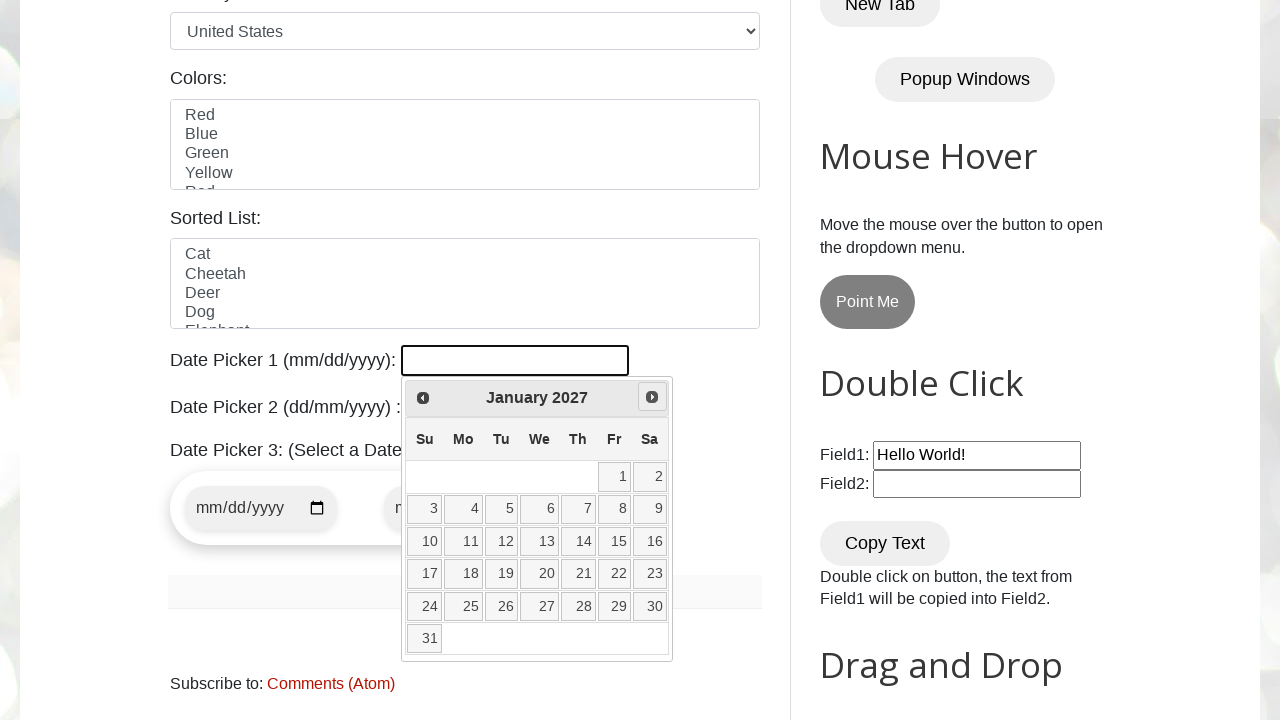

Clicked next button to advance to next month at (652, 397) on xpath=//a[@title='Next']
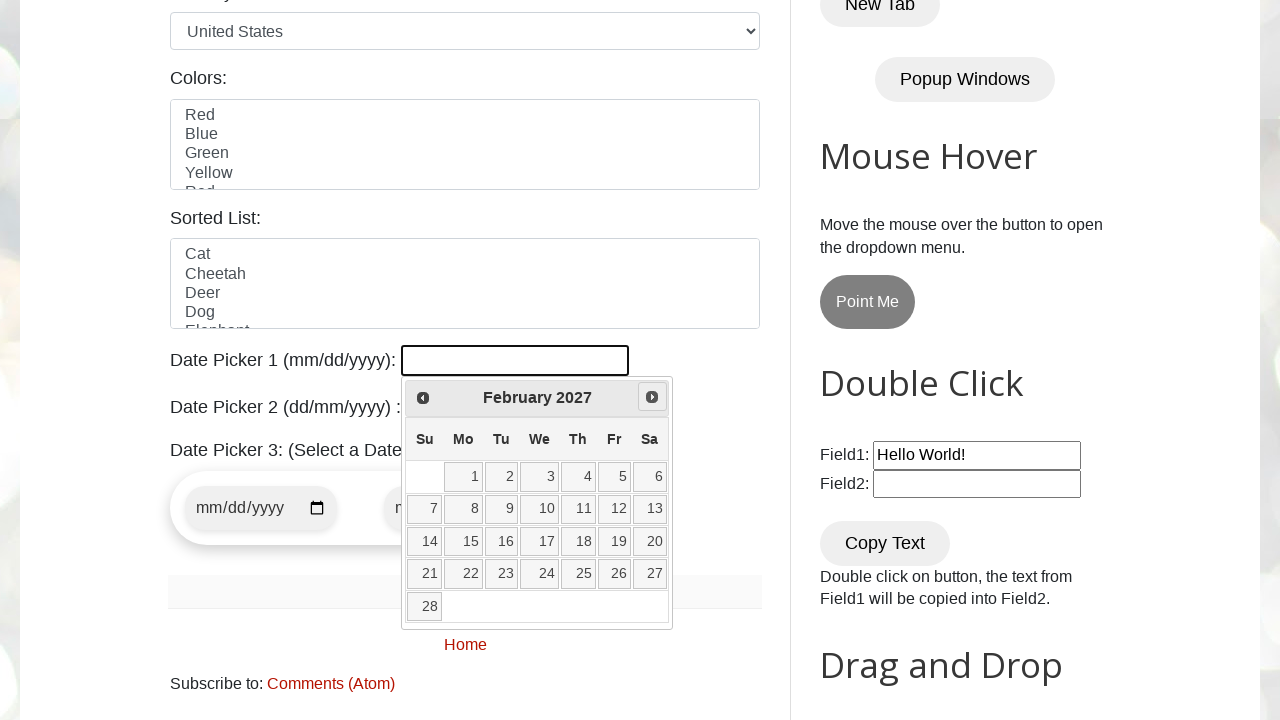

Retrieved current month: February
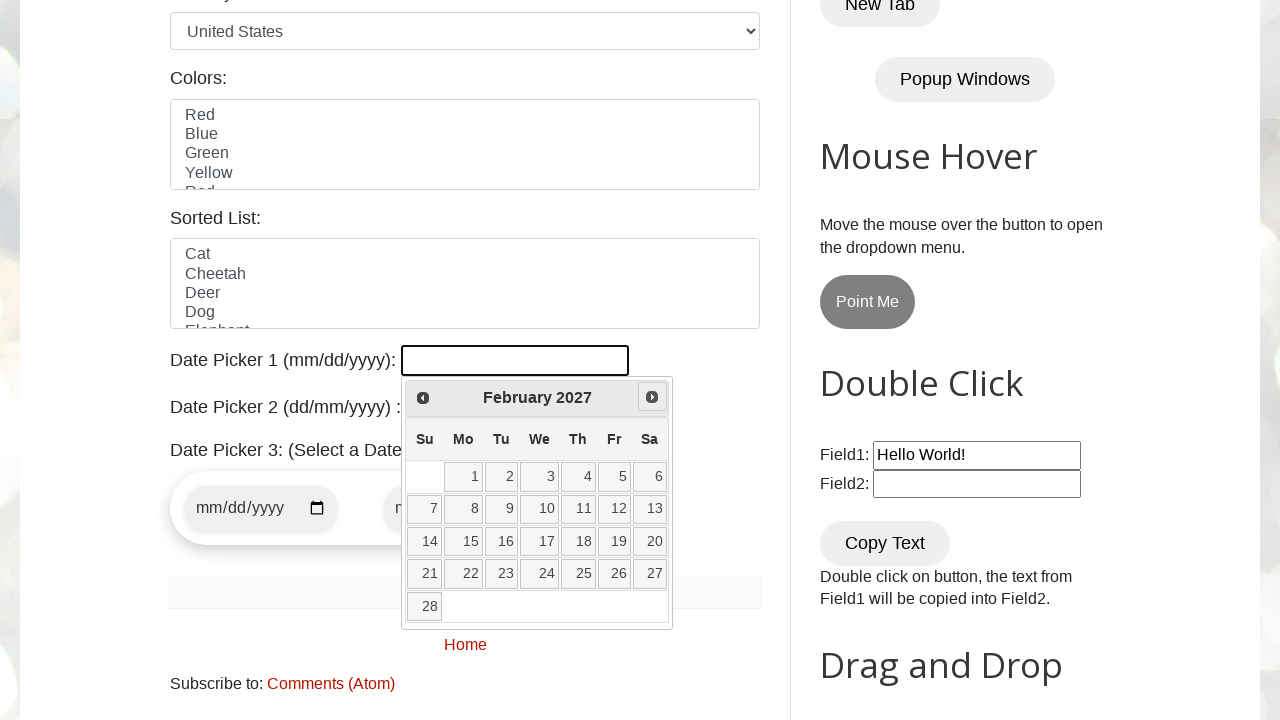

Retrieved current year: 2027
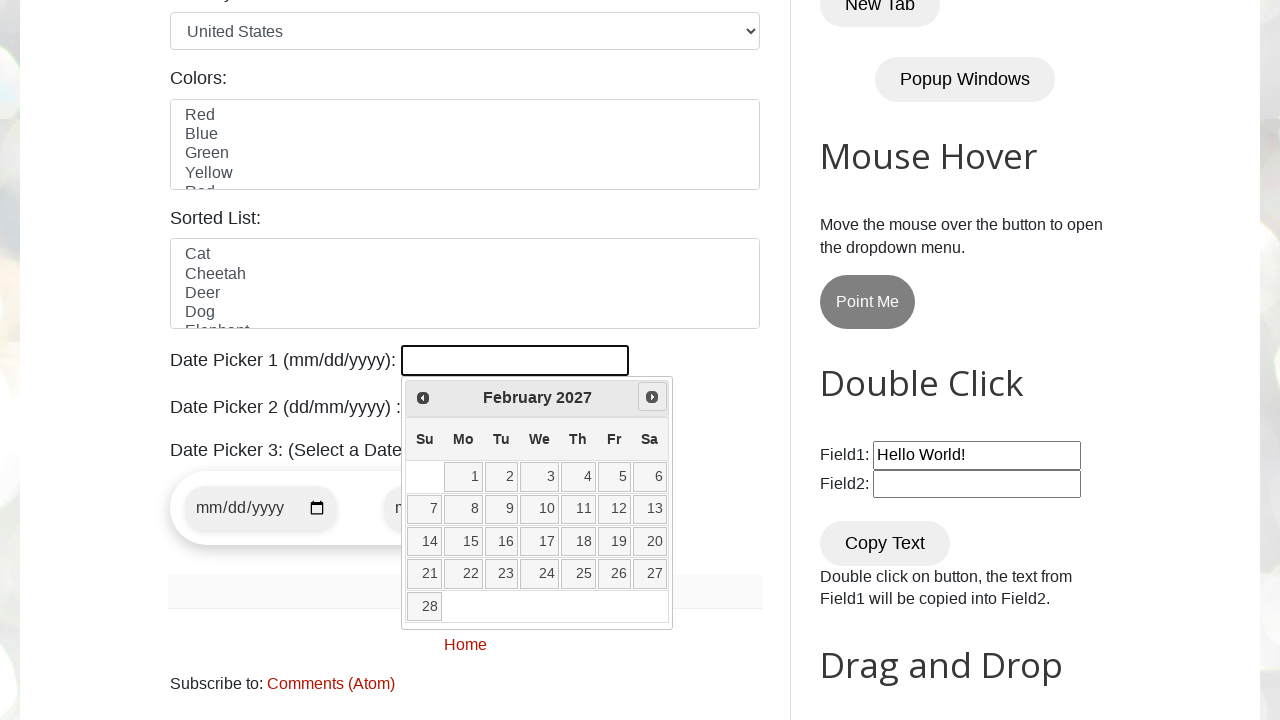

Clicked next button to advance to next month at (652, 397) on xpath=//a[@title='Next']
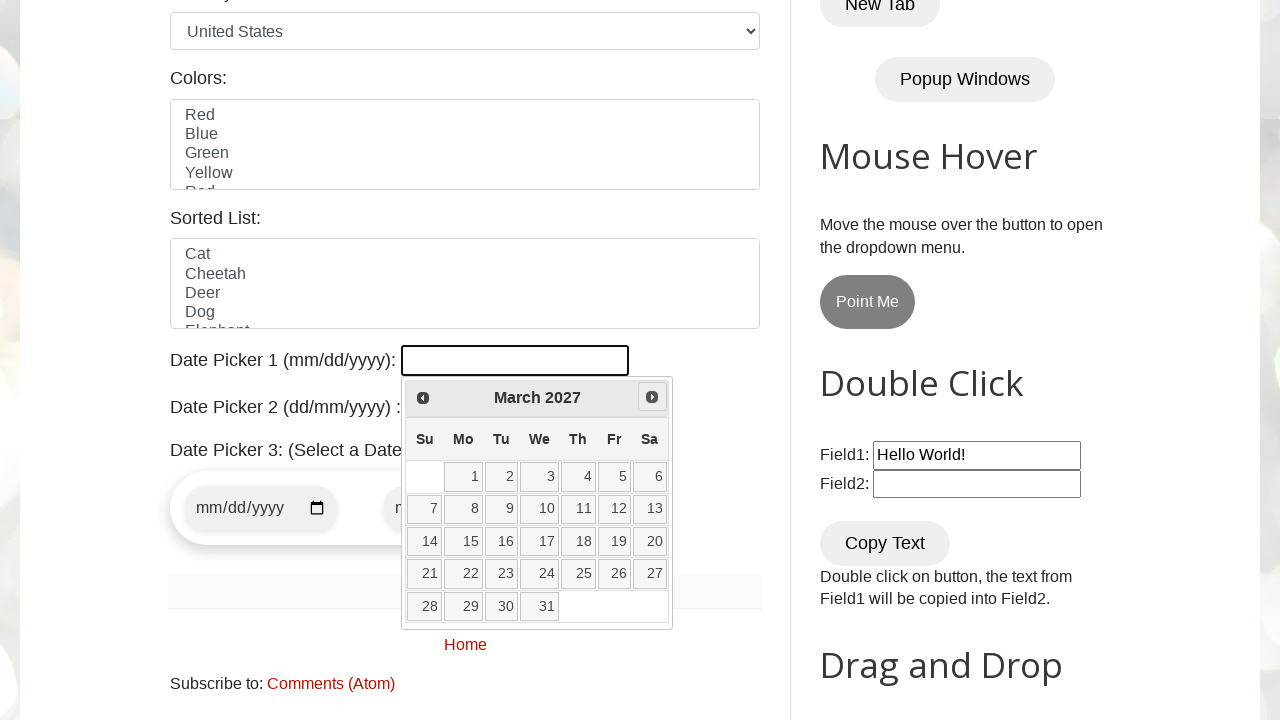

Retrieved current month: March
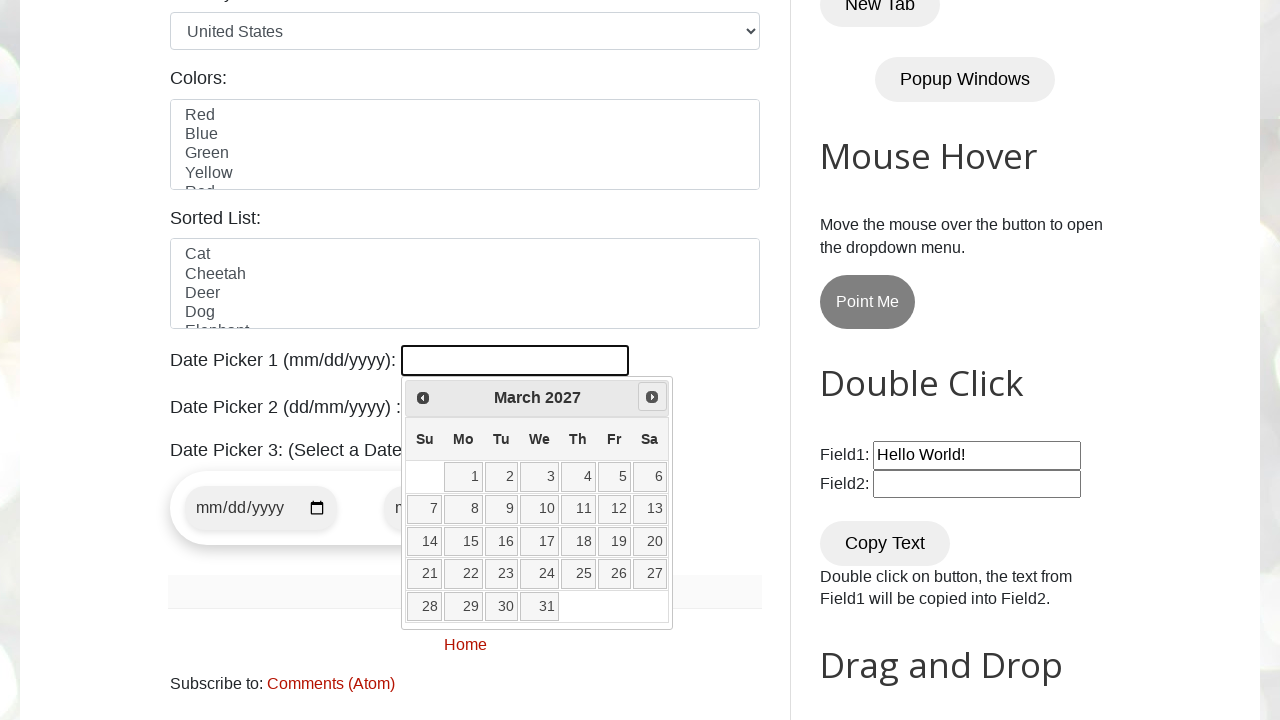

Retrieved current year: 2027
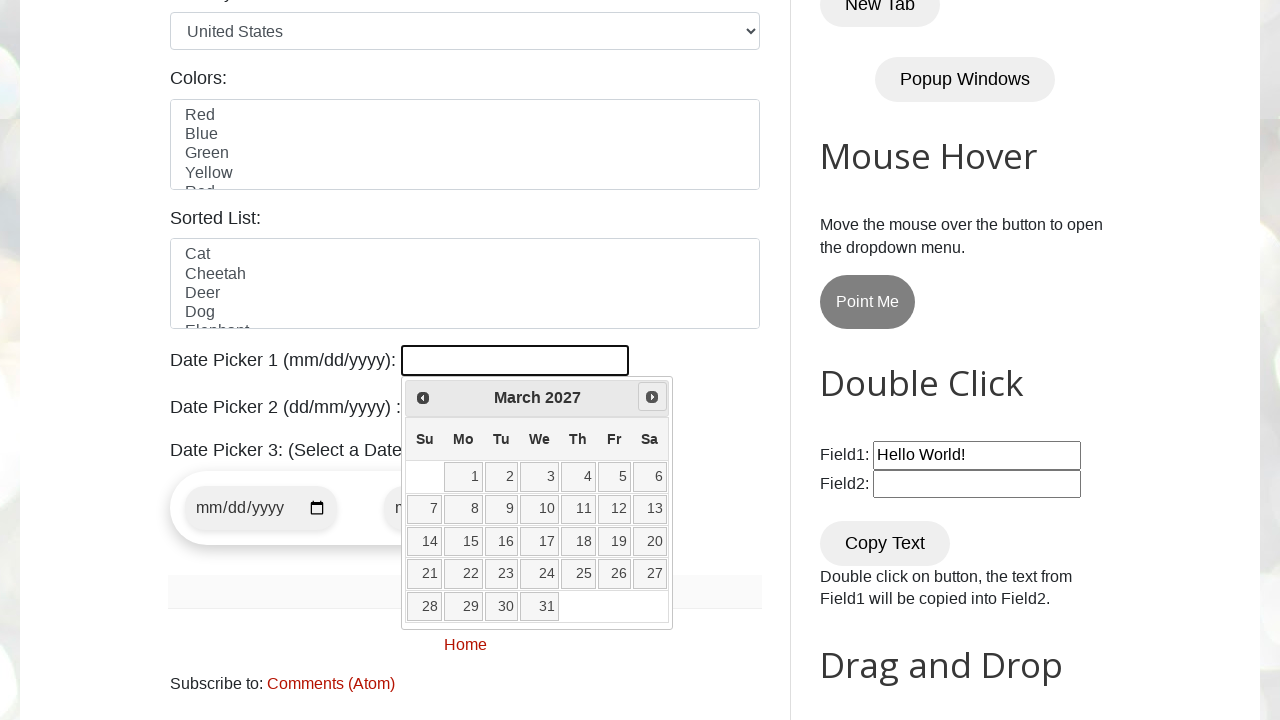

Clicked next button to advance to next month at (652, 397) on xpath=//a[@title='Next']
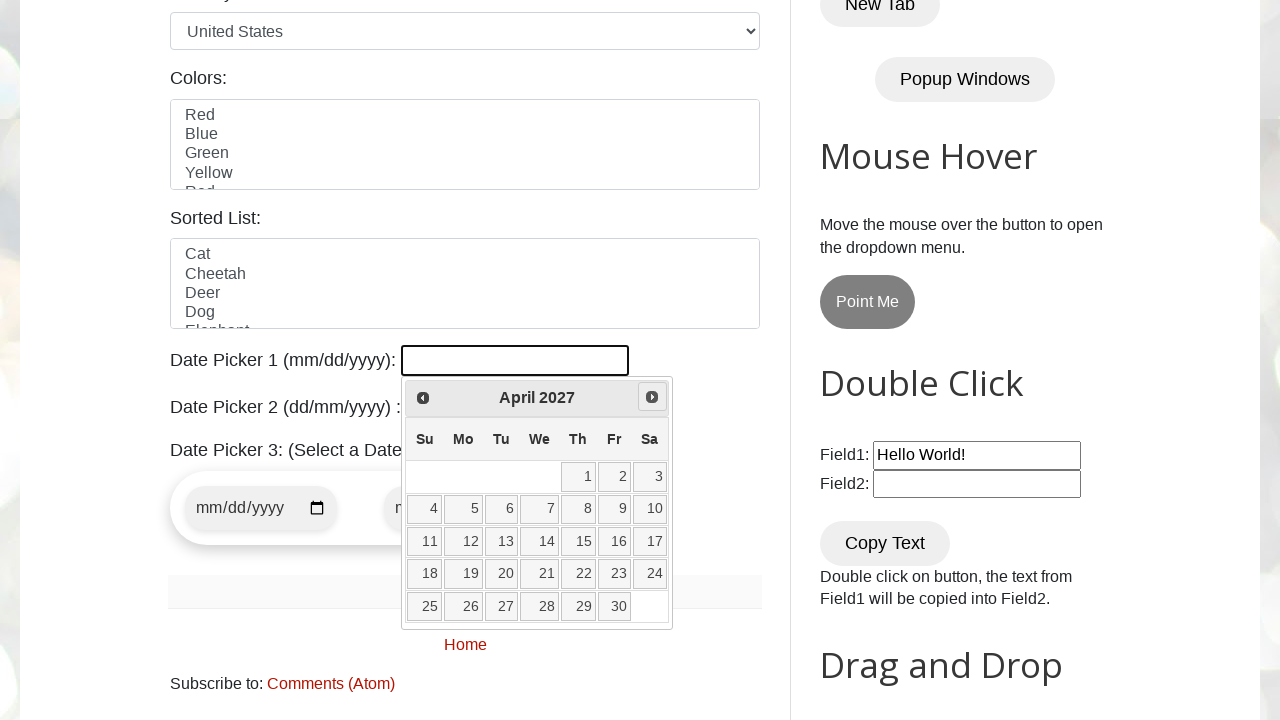

Retrieved current month: April
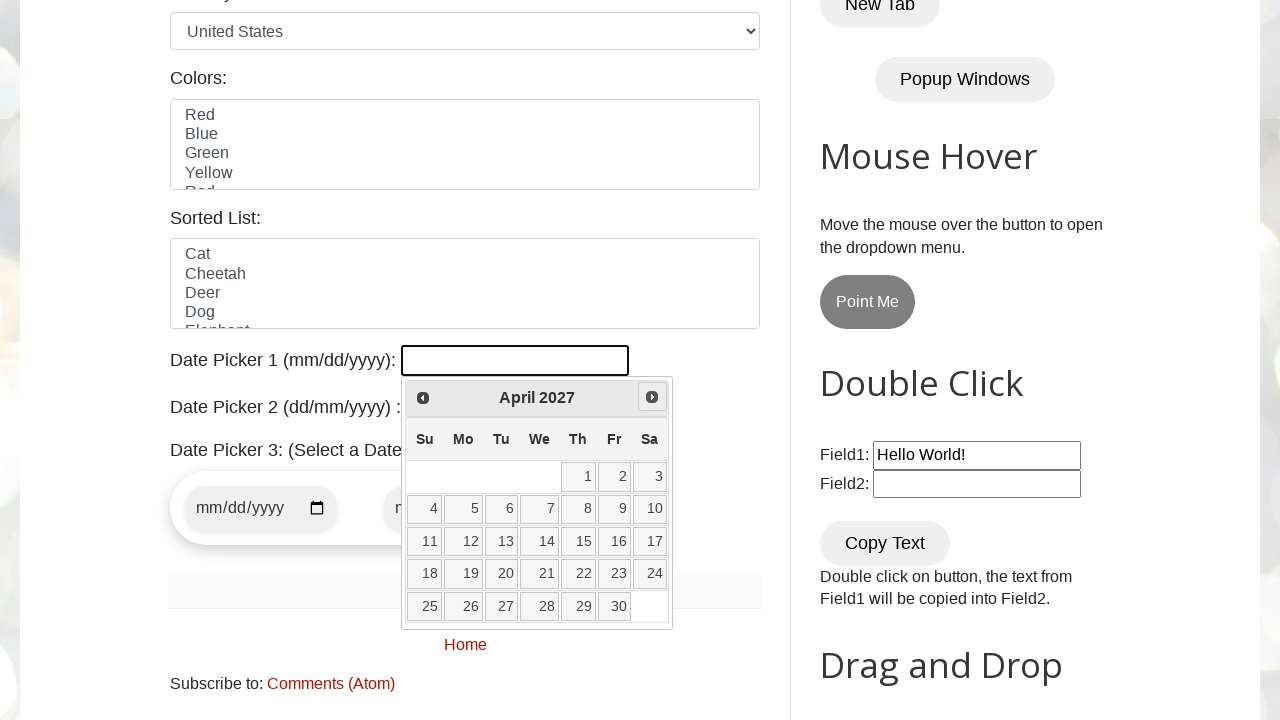

Retrieved current year: 2027
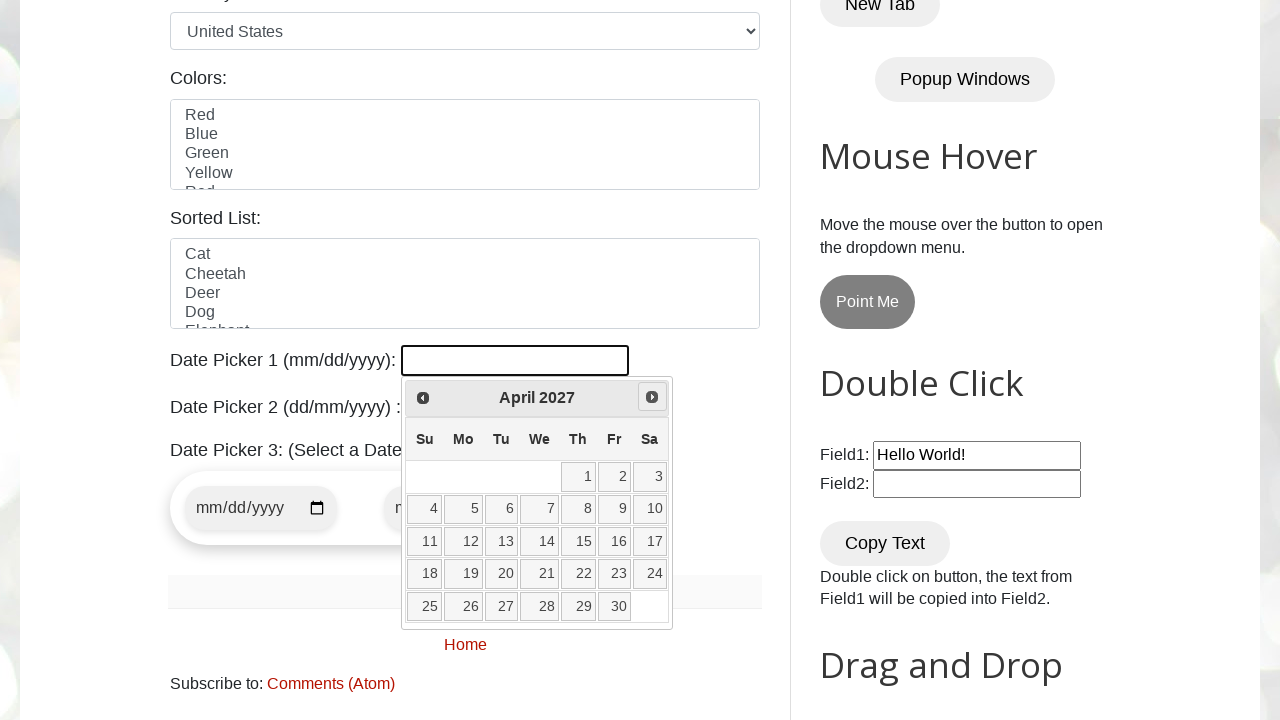

Clicked next button to advance to next month at (652, 397) on xpath=//a[@title='Next']
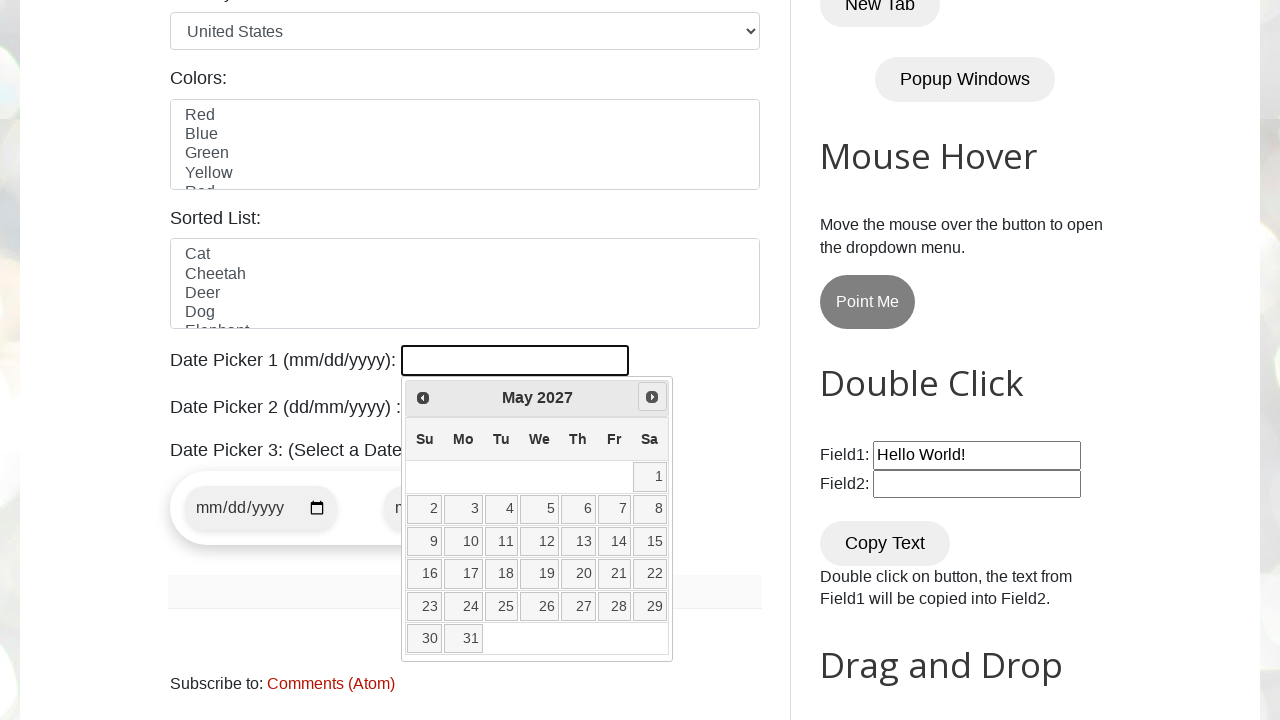

Retrieved current month: May
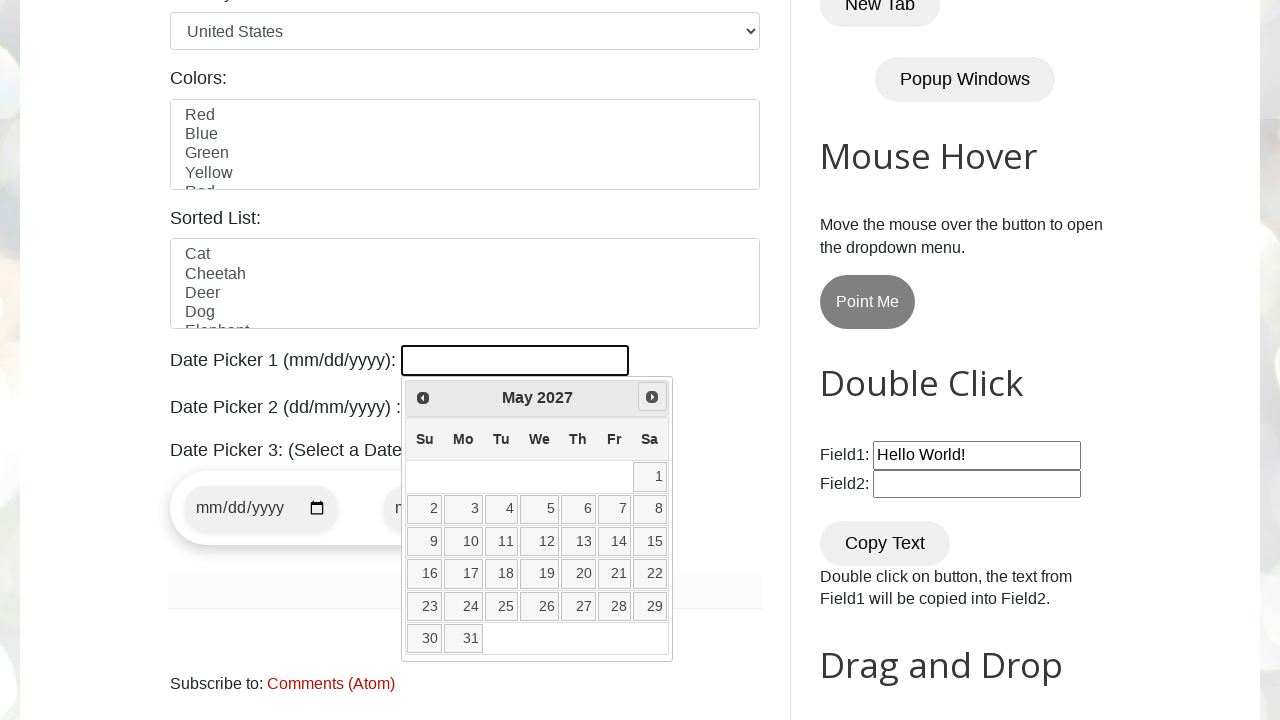

Retrieved current year: 2027
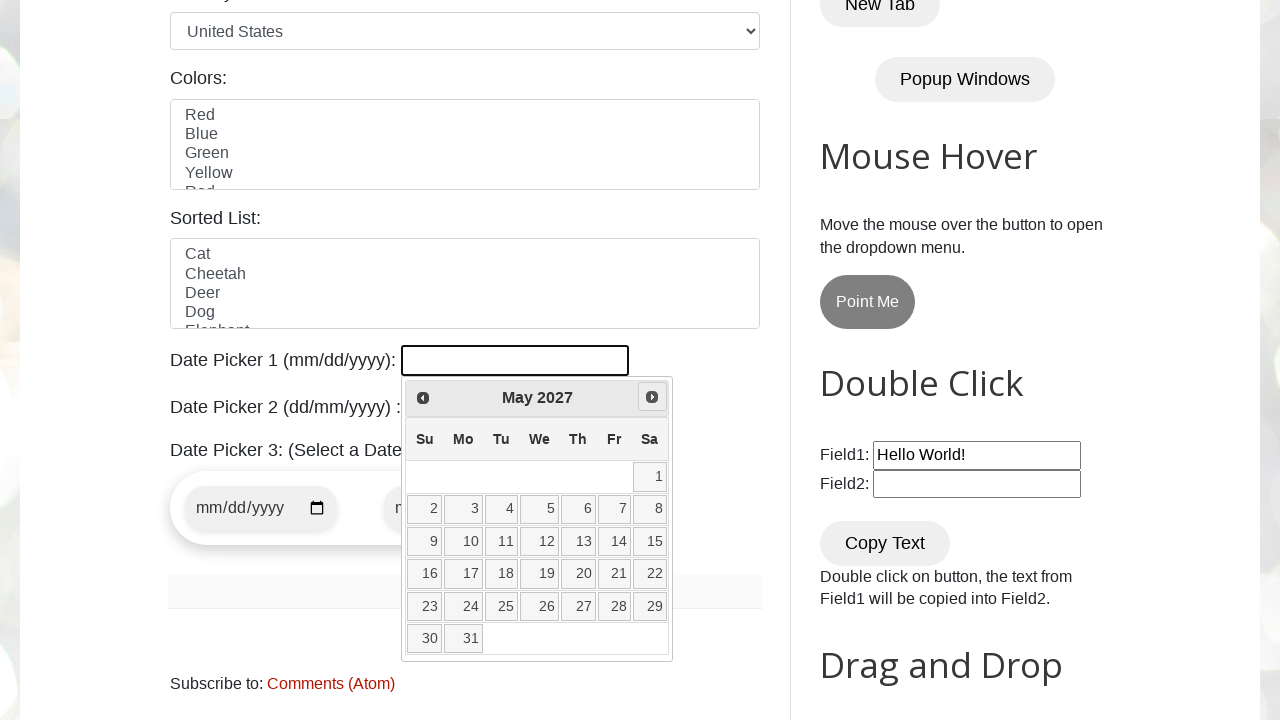

Clicked next button to advance to next month at (652, 397) on xpath=//a[@title='Next']
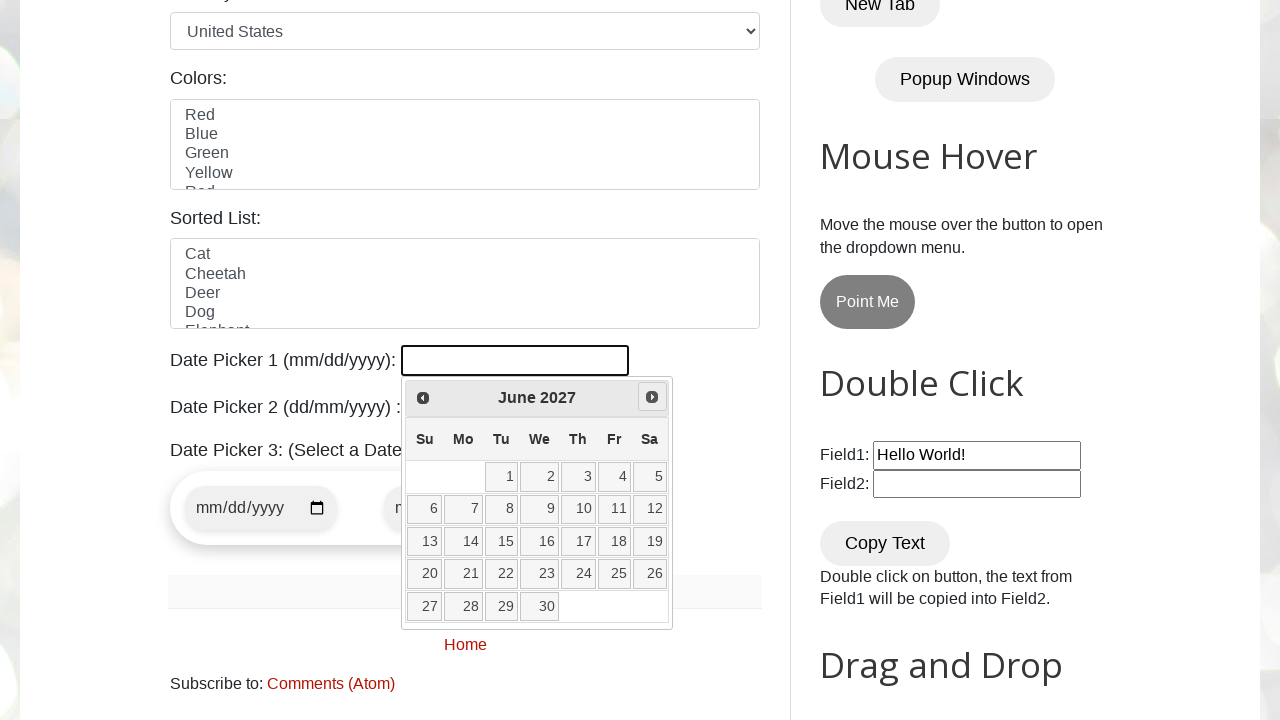

Retrieved current month: June
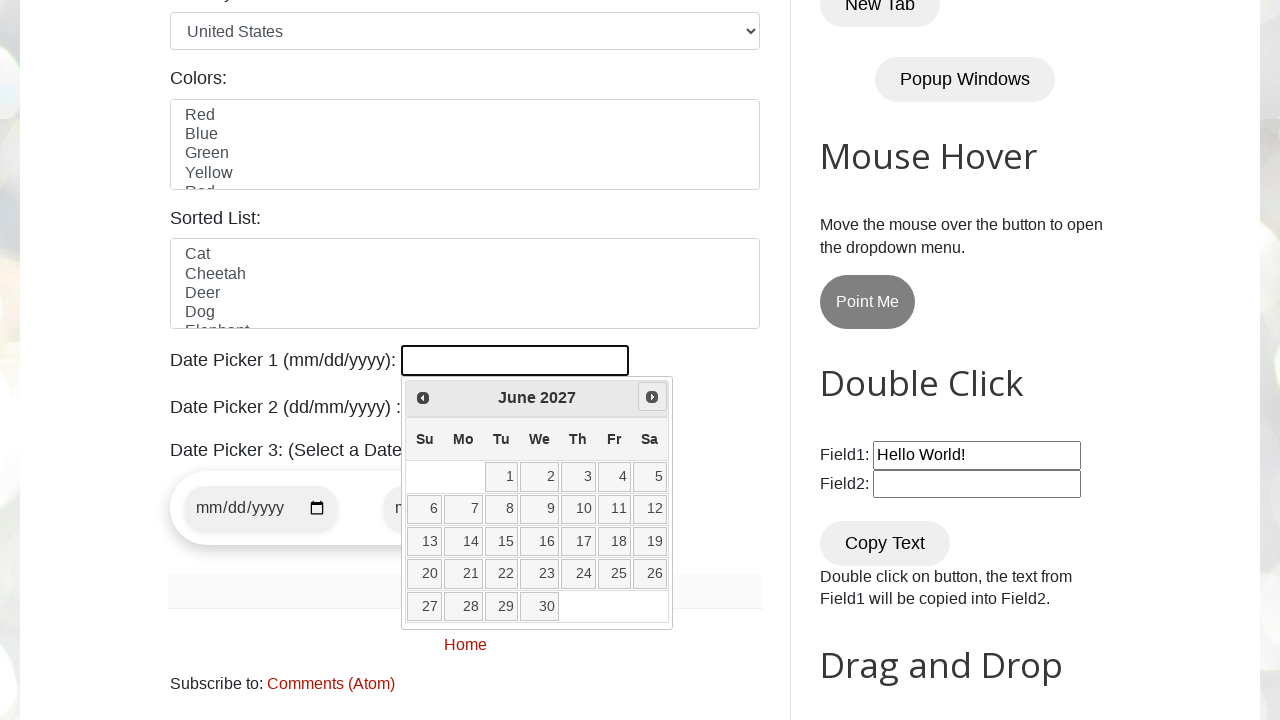

Retrieved current year: 2027
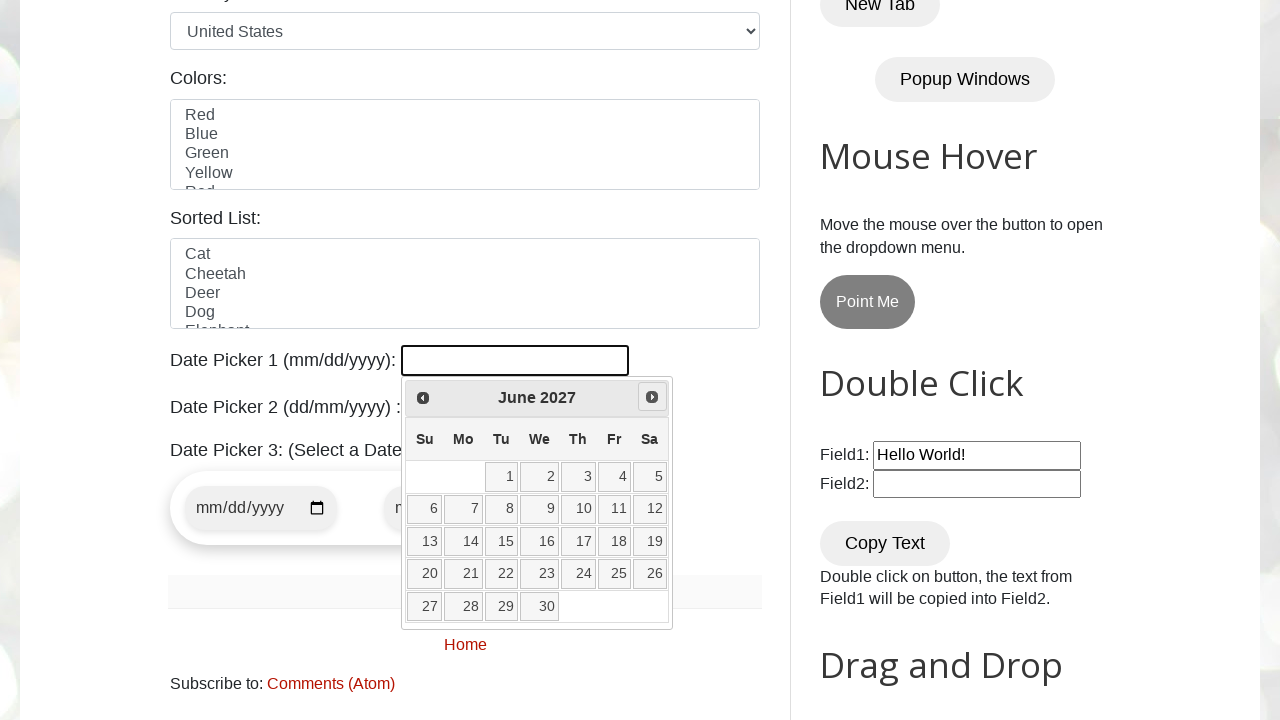

Clicked next button to advance to next month at (652, 397) on xpath=//a[@title='Next']
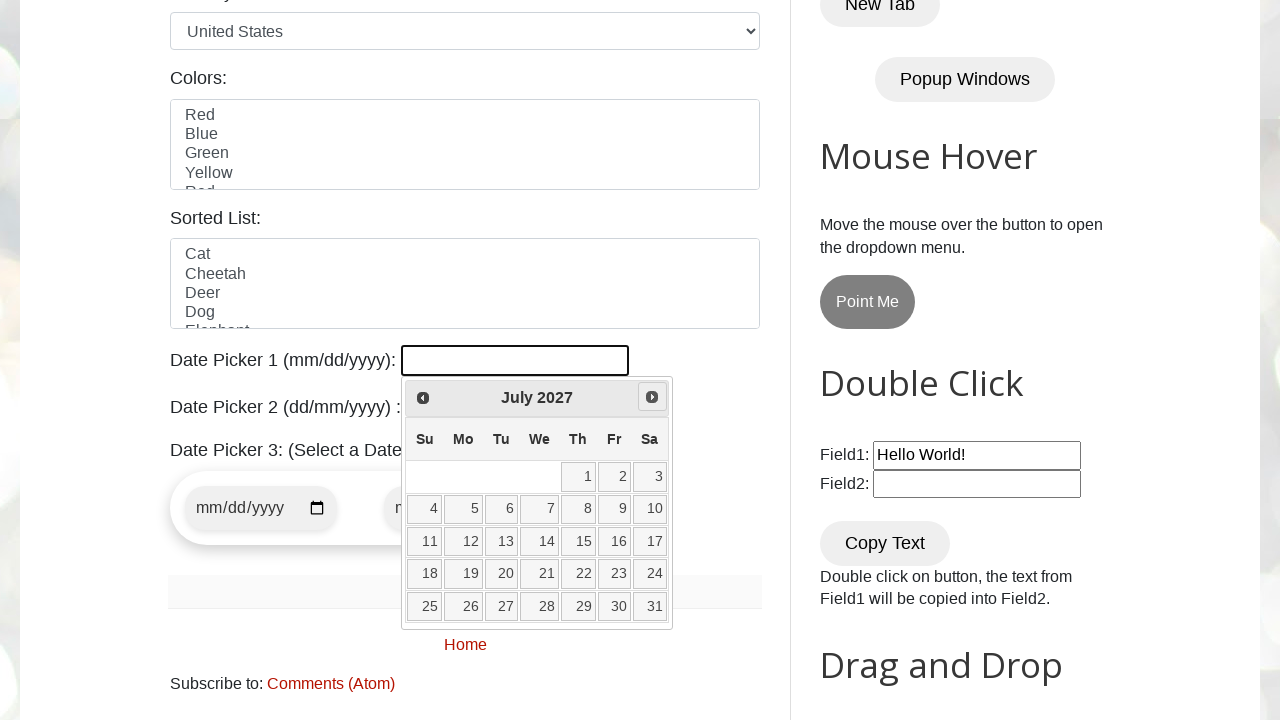

Retrieved current month: July
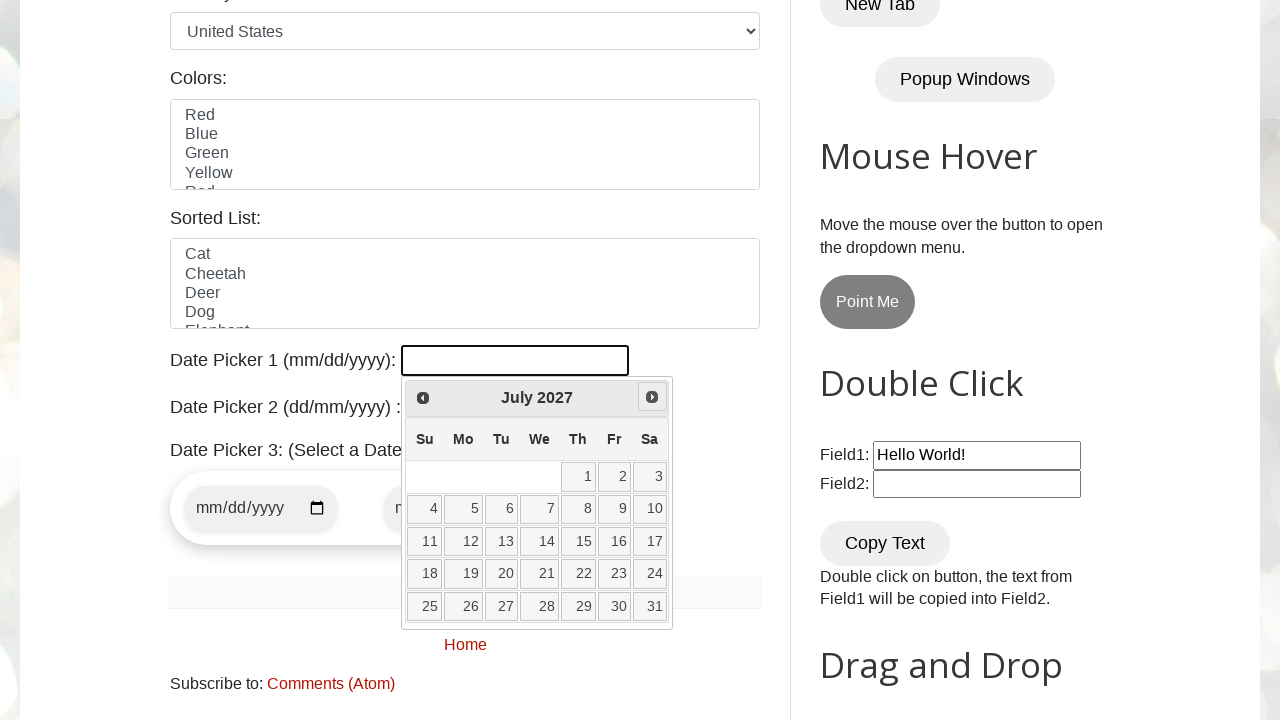

Retrieved current year: 2027
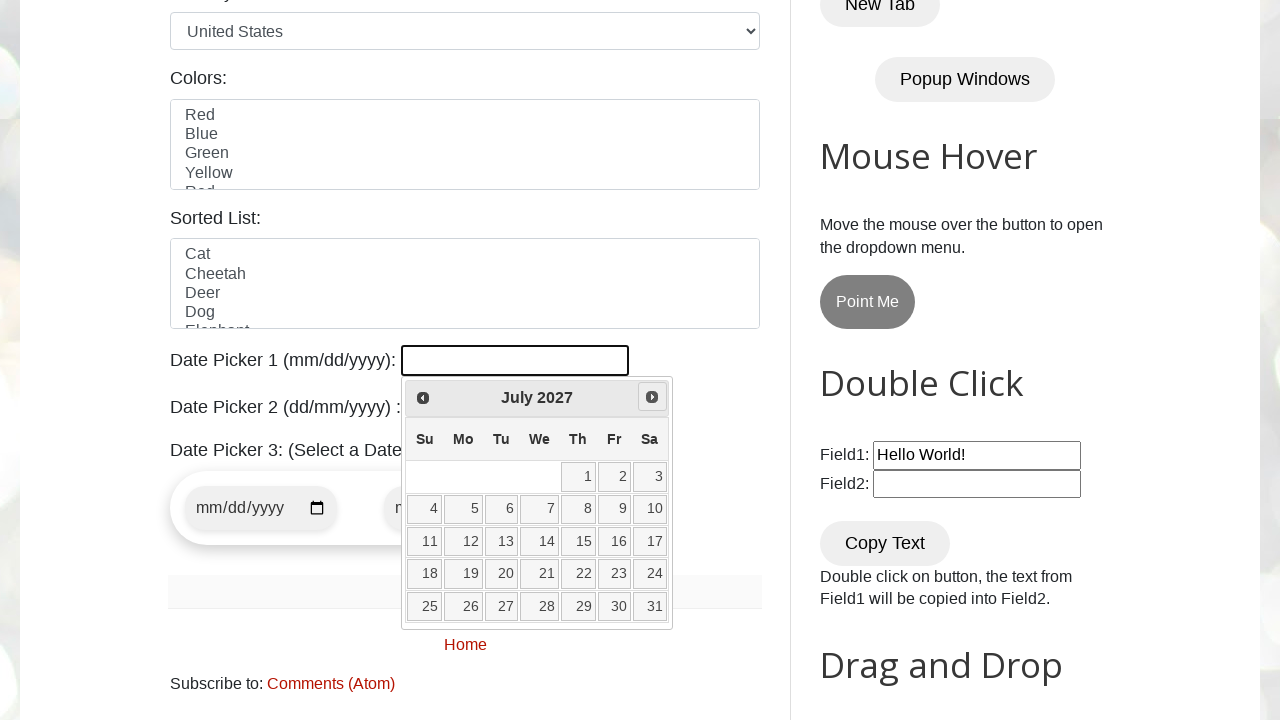

Clicked next button to advance to next month at (652, 397) on xpath=//a[@title='Next']
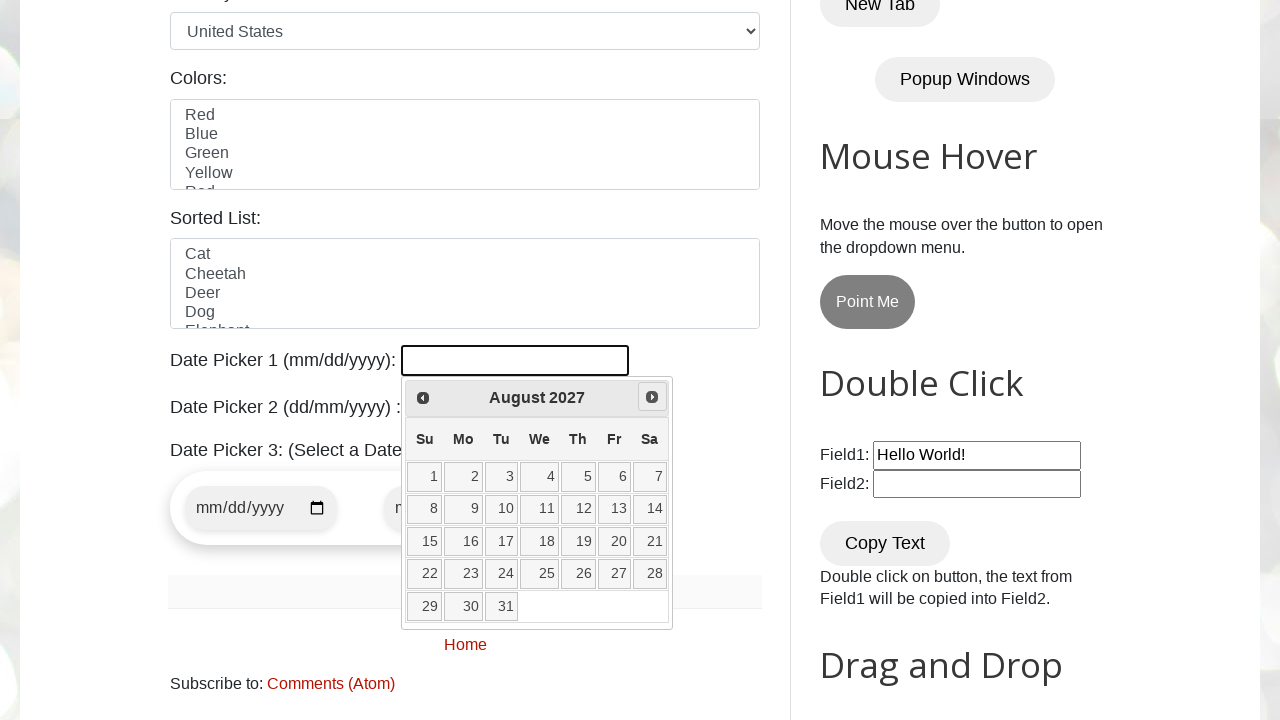

Retrieved current month: August
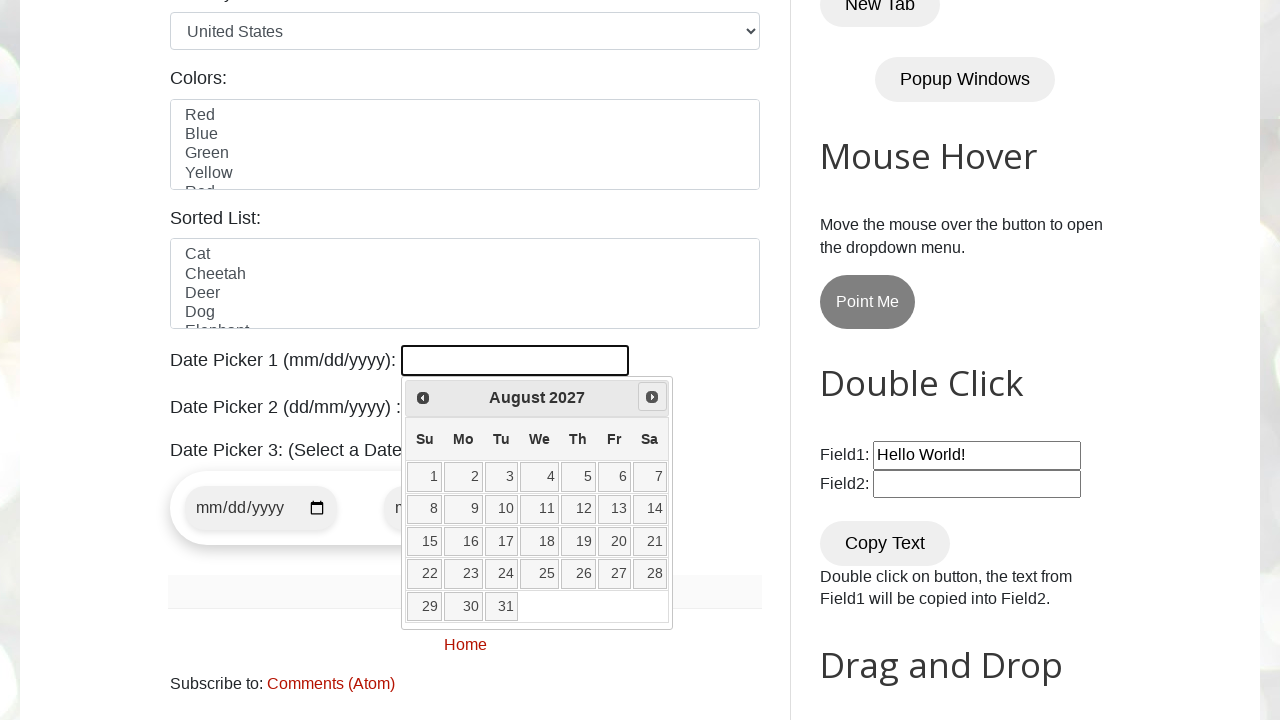

Retrieved current year: 2027
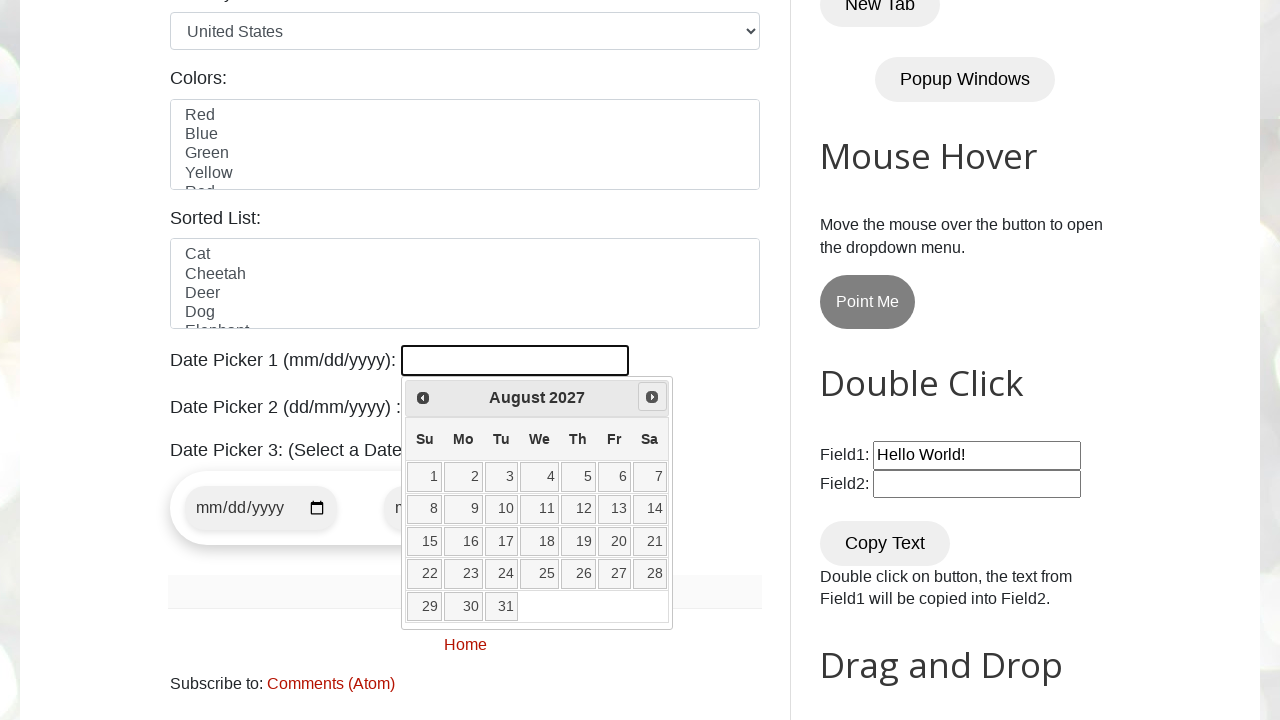

Clicked next button to advance to next month at (652, 397) on xpath=//a[@title='Next']
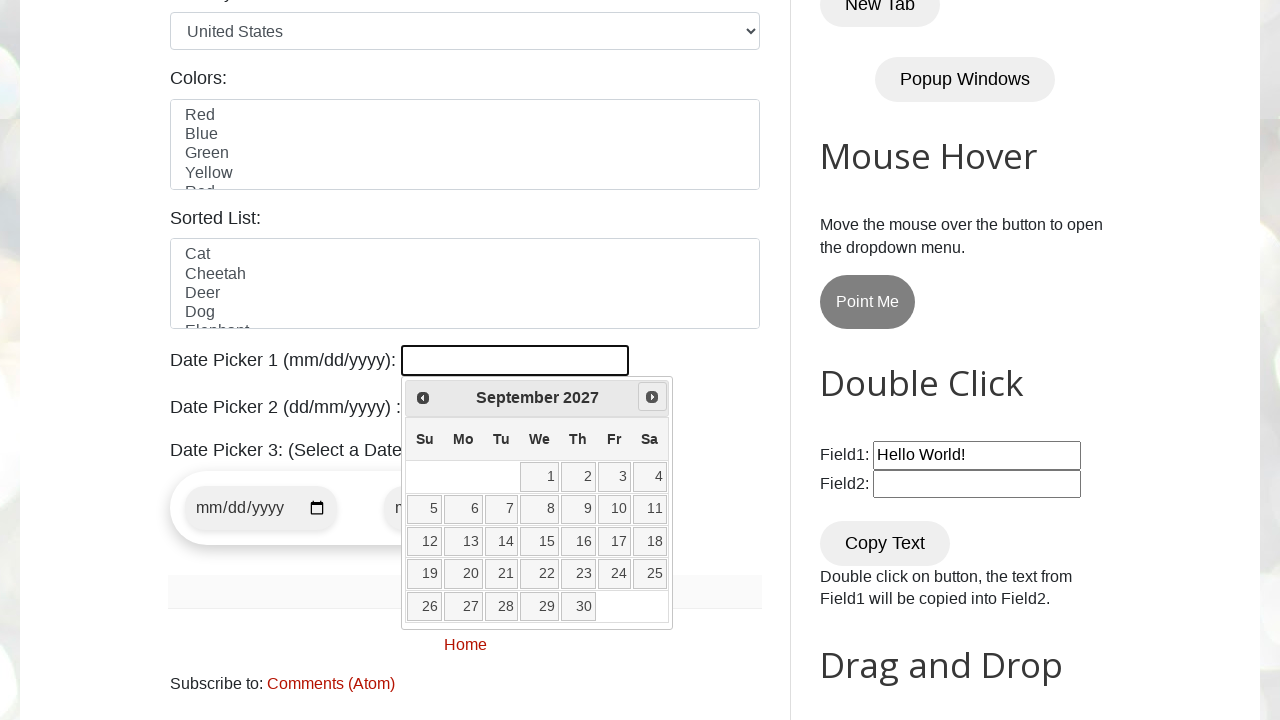

Retrieved current month: September
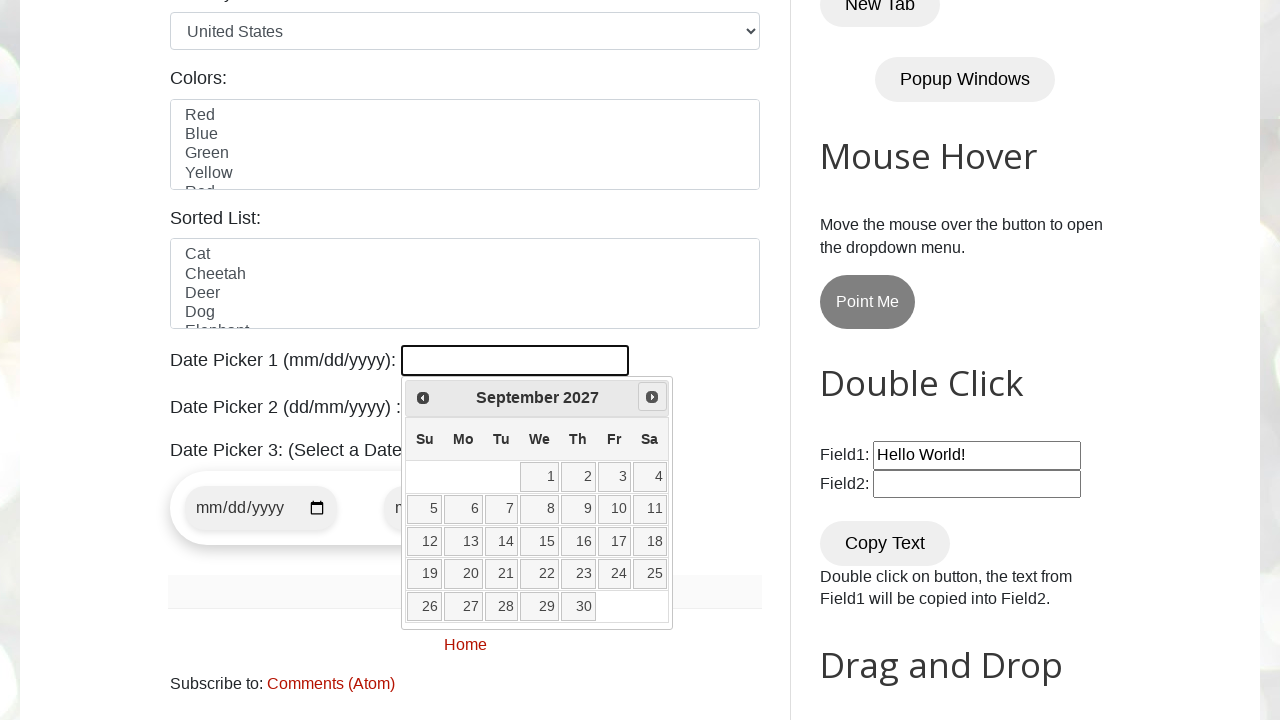

Retrieved current year: 2027
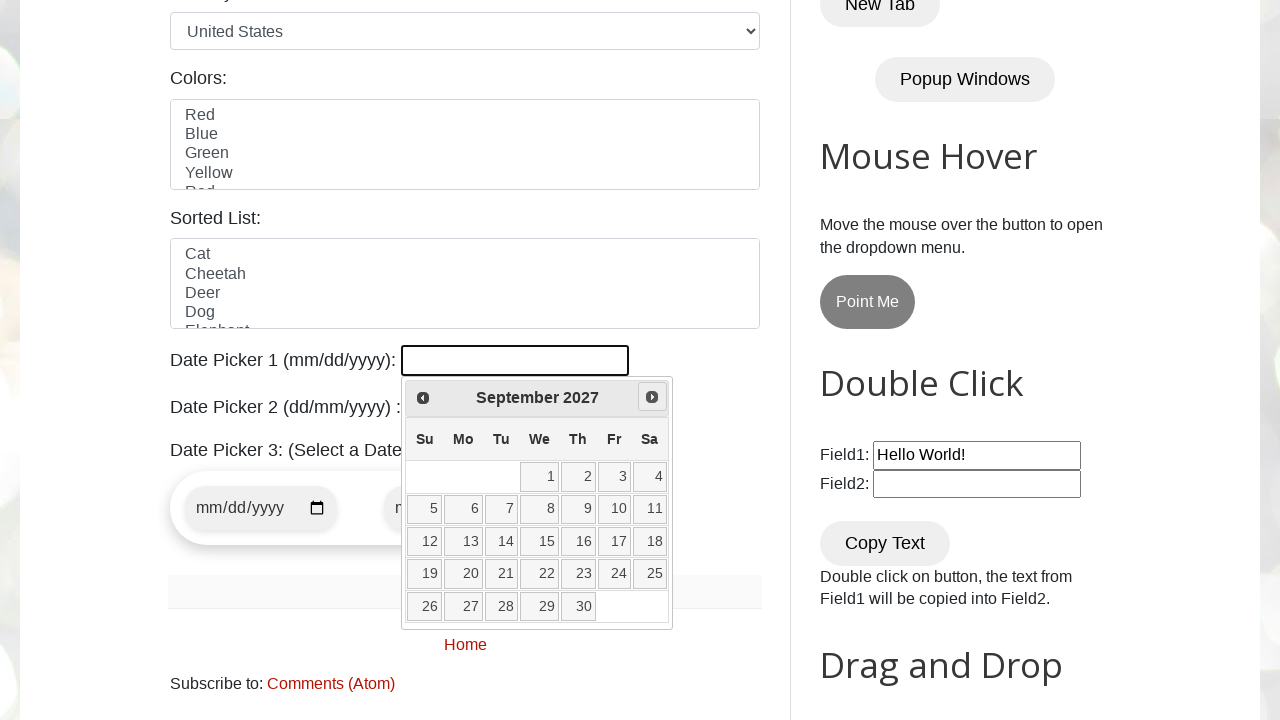

Clicked next button to advance to next month at (652, 397) on xpath=//a[@title='Next']
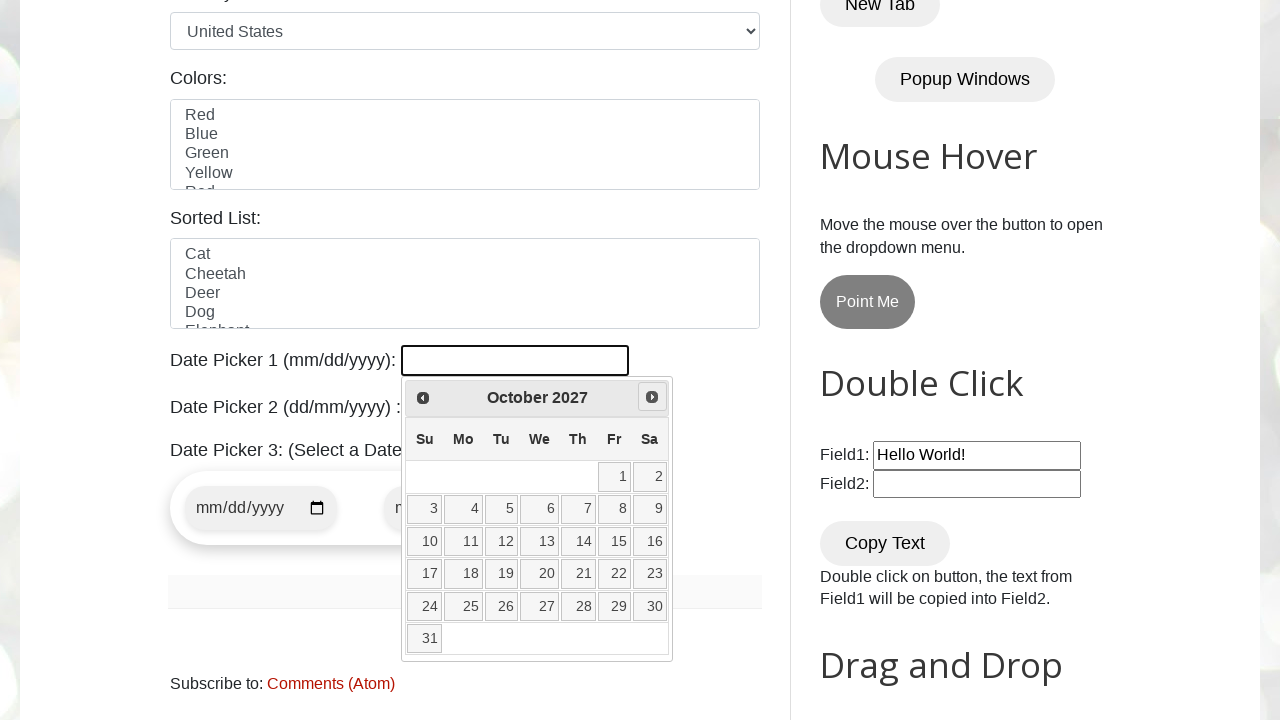

Retrieved current month: October
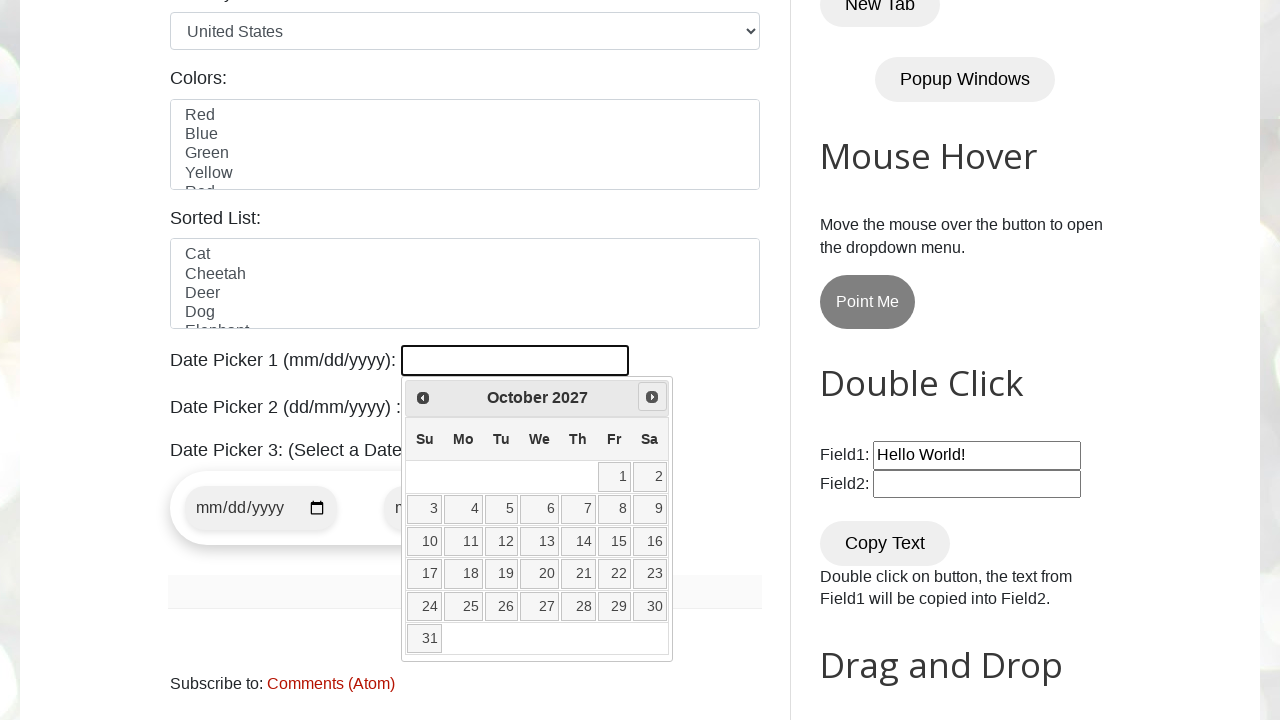

Retrieved current year: 2027
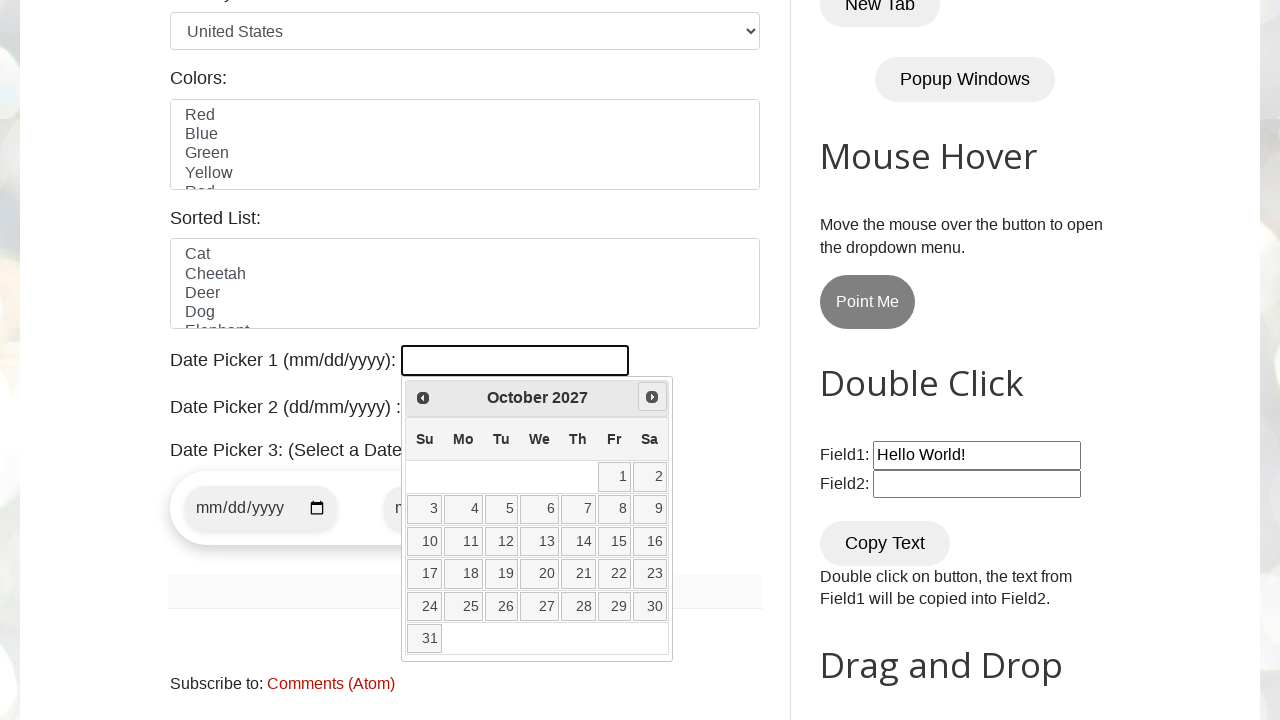

Clicked next button to advance to next month at (652, 397) on xpath=//a[@title='Next']
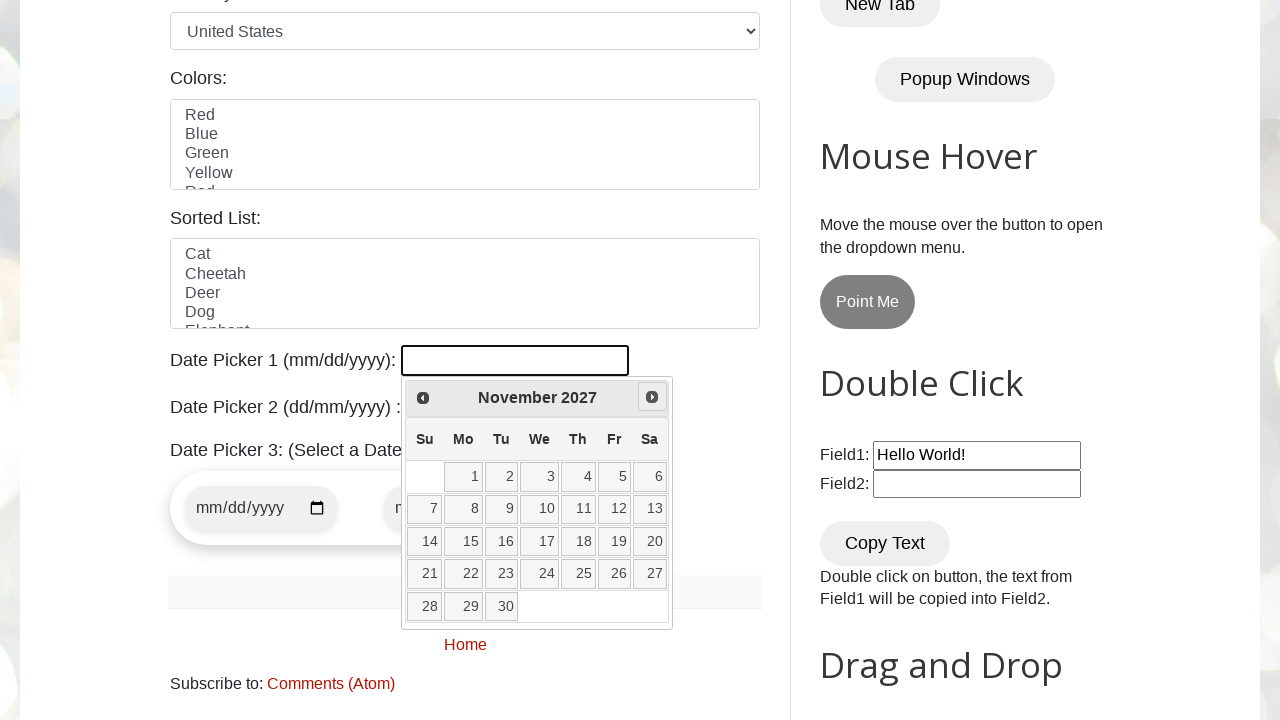

Retrieved current month: November
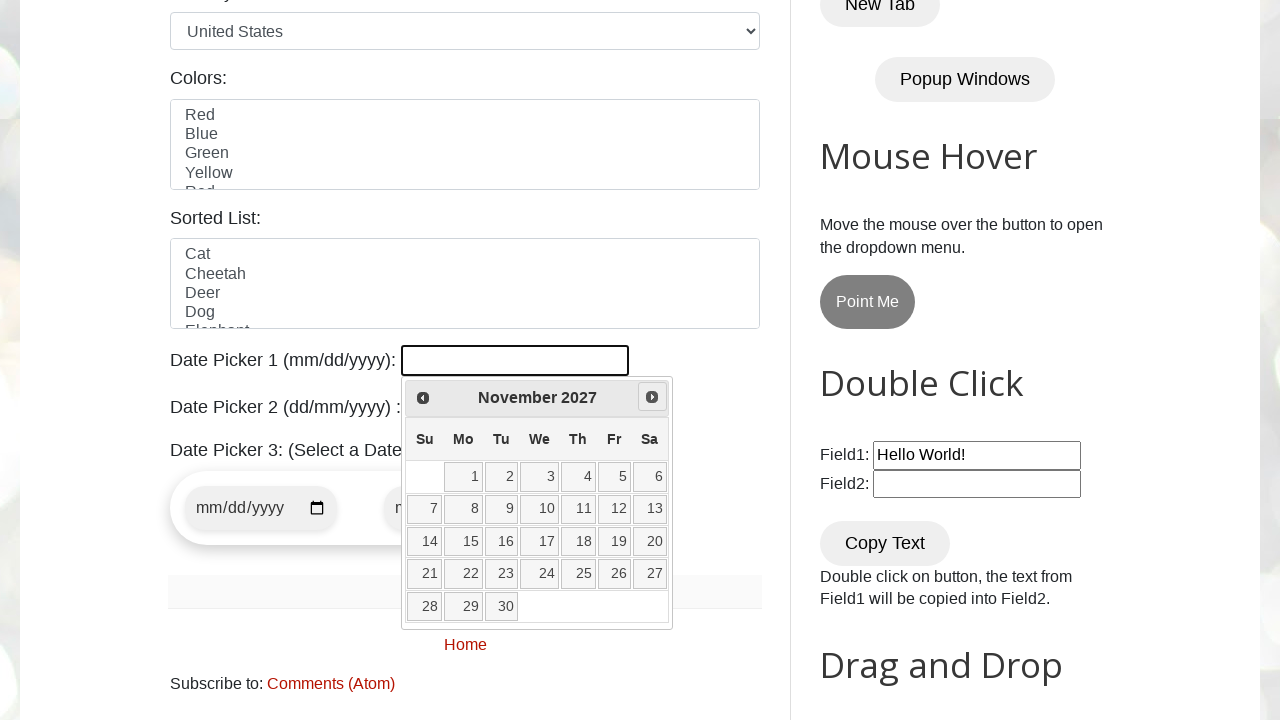

Retrieved current year: 2027
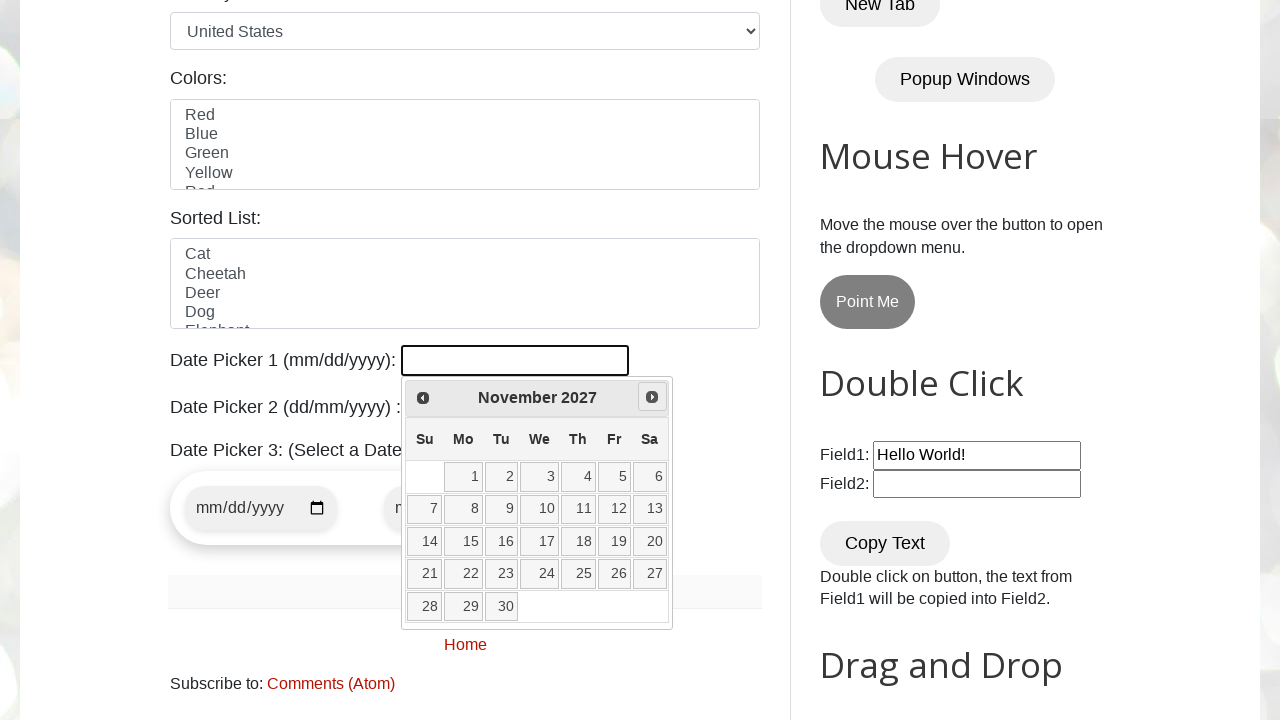

Clicked next button to advance to next month at (652, 397) on xpath=//a[@title='Next']
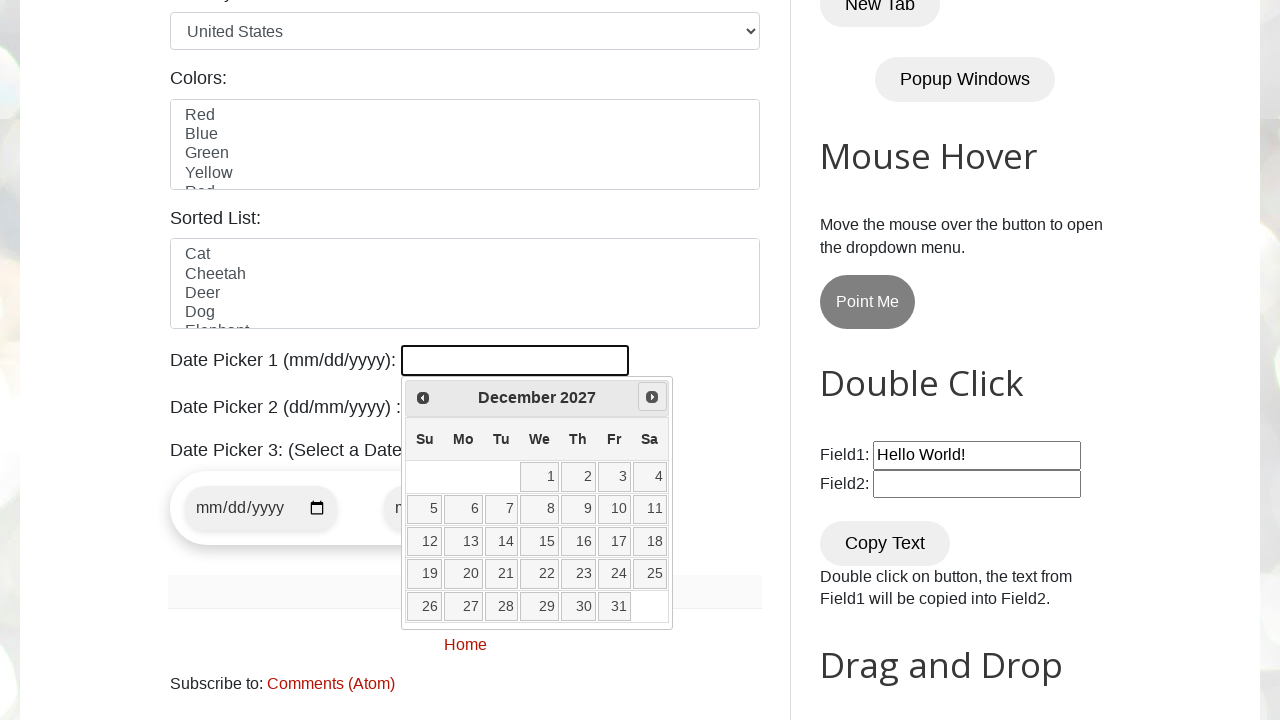

Retrieved current month: December
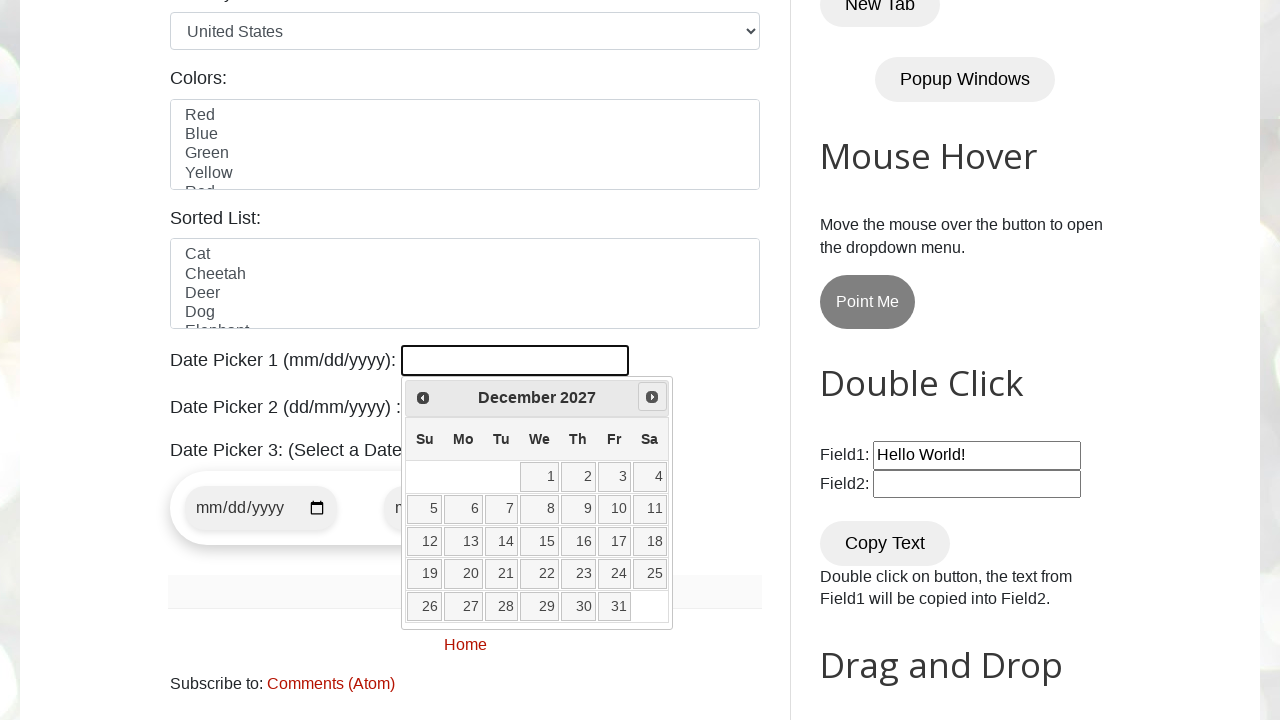

Retrieved current year: 2027
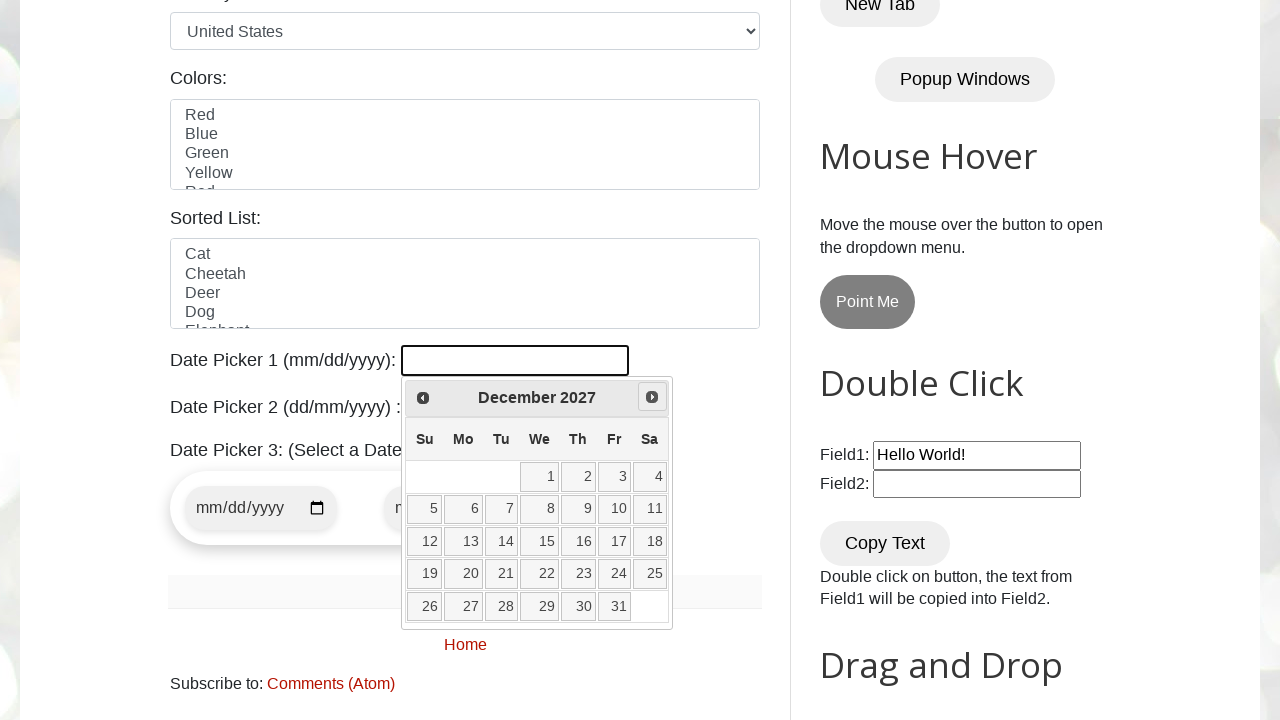

Clicked next button to advance to next month at (652, 397) on xpath=//a[@title='Next']
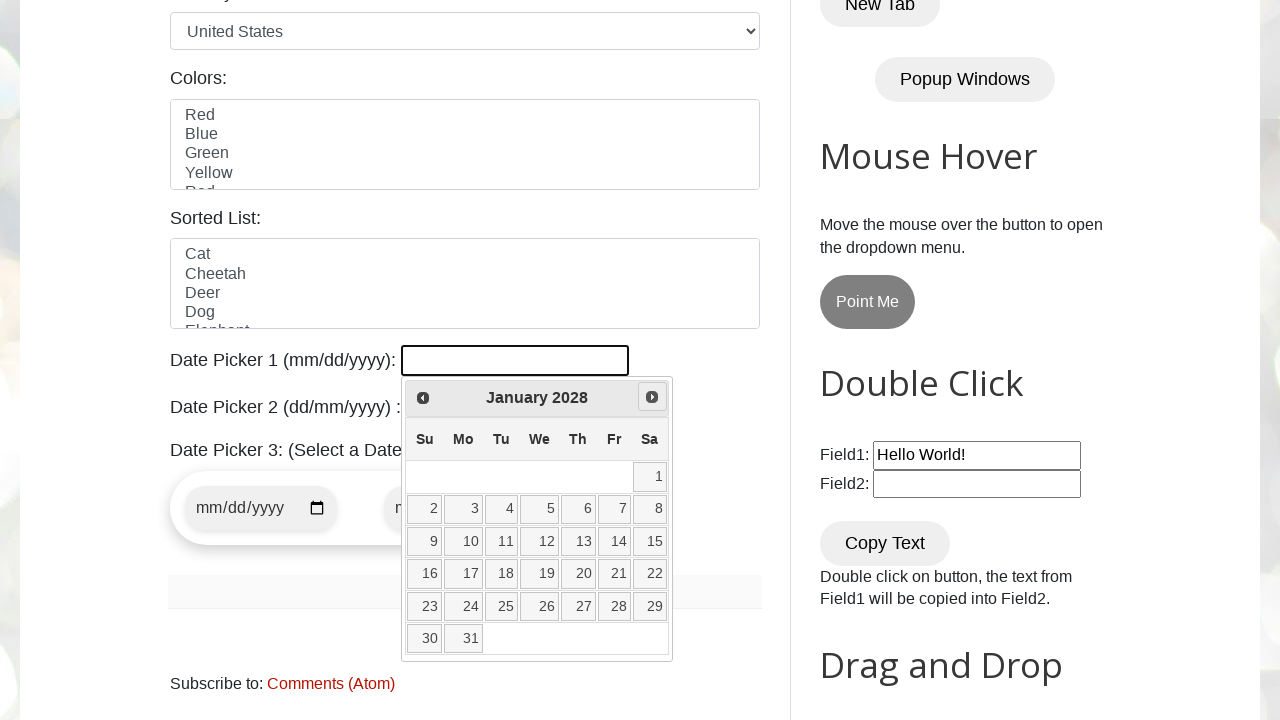

Retrieved current month: January
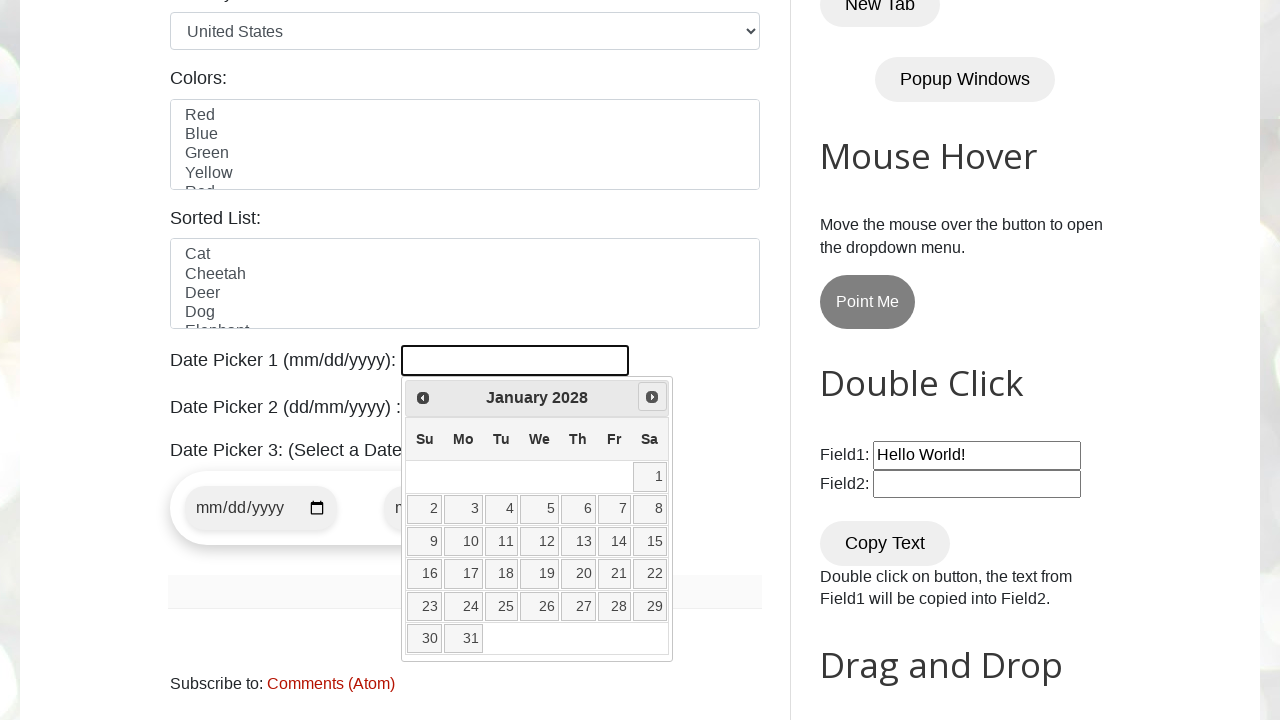

Retrieved current year: 2028
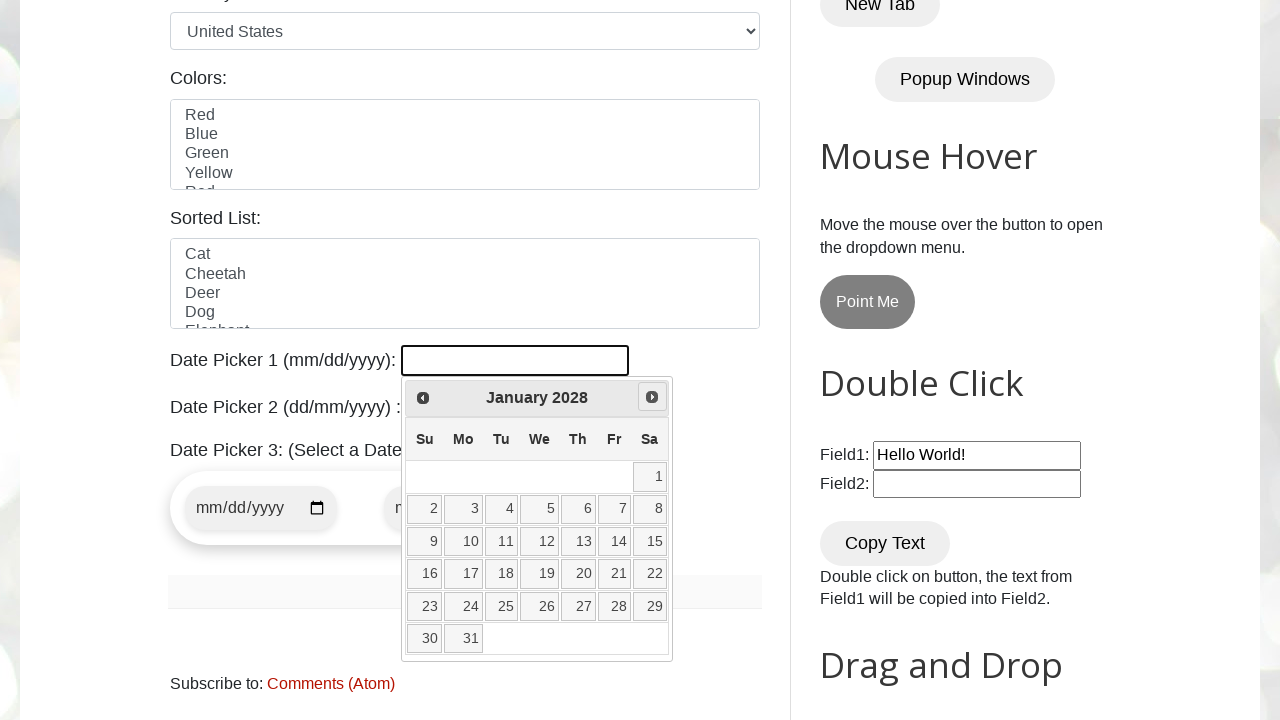

Clicked next button to advance to next month at (652, 397) on xpath=//a[@title='Next']
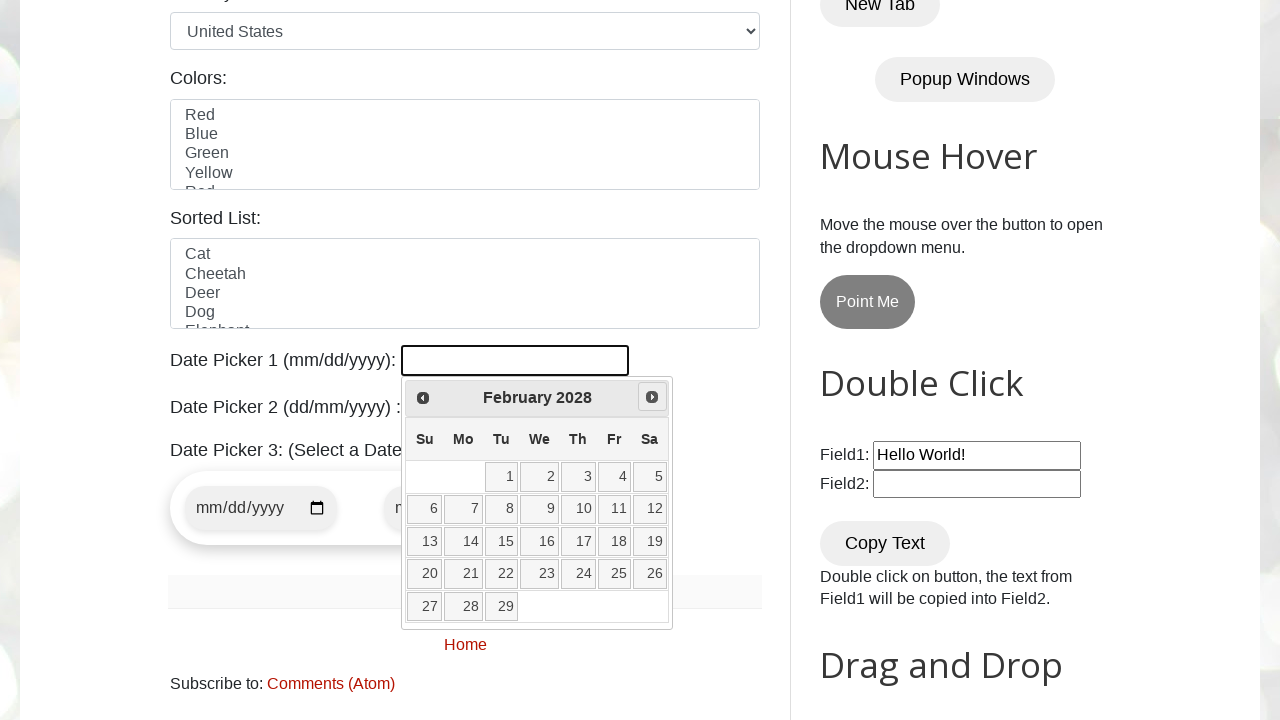

Retrieved current month: February
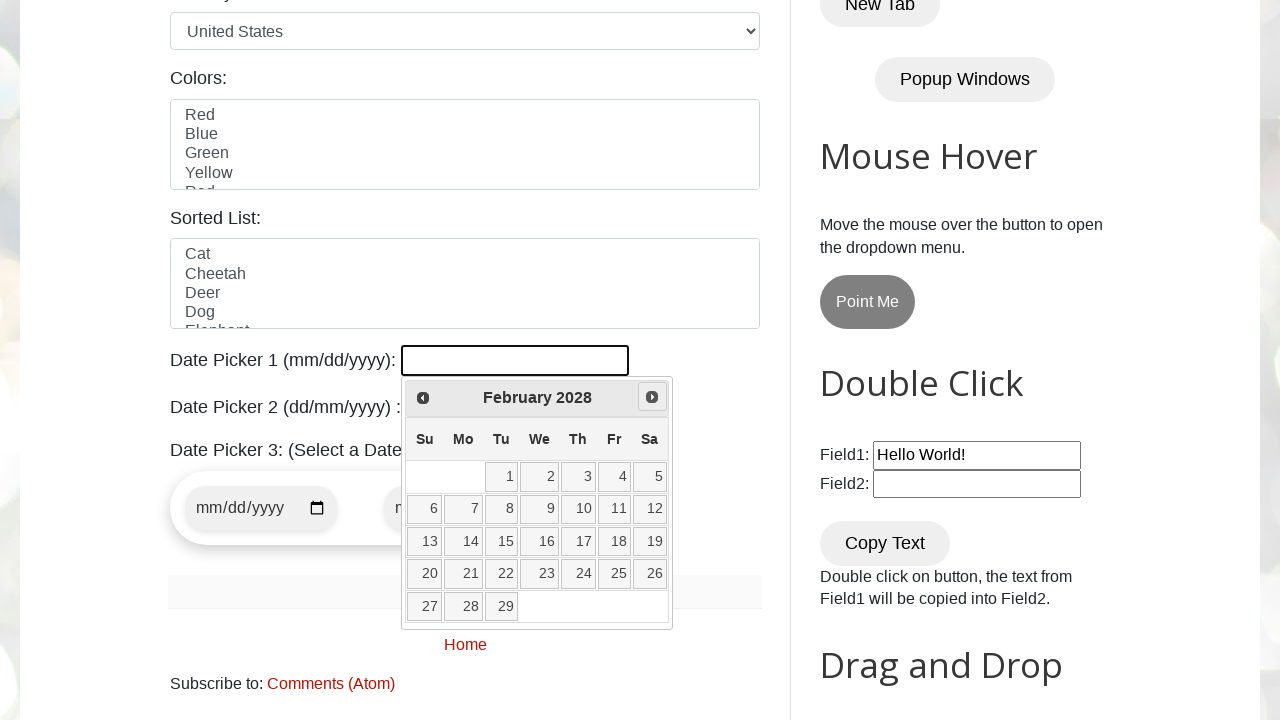

Retrieved current year: 2028
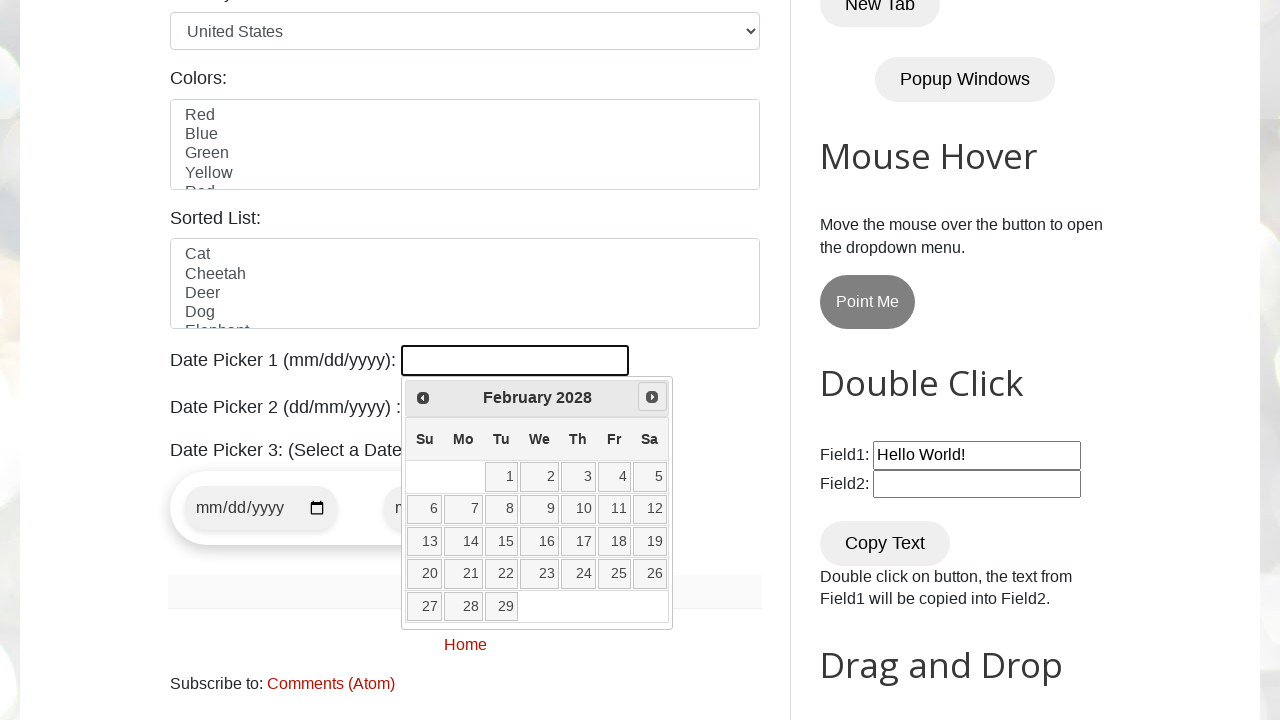

Clicked next button to advance to next month at (652, 397) on xpath=//a[@title='Next']
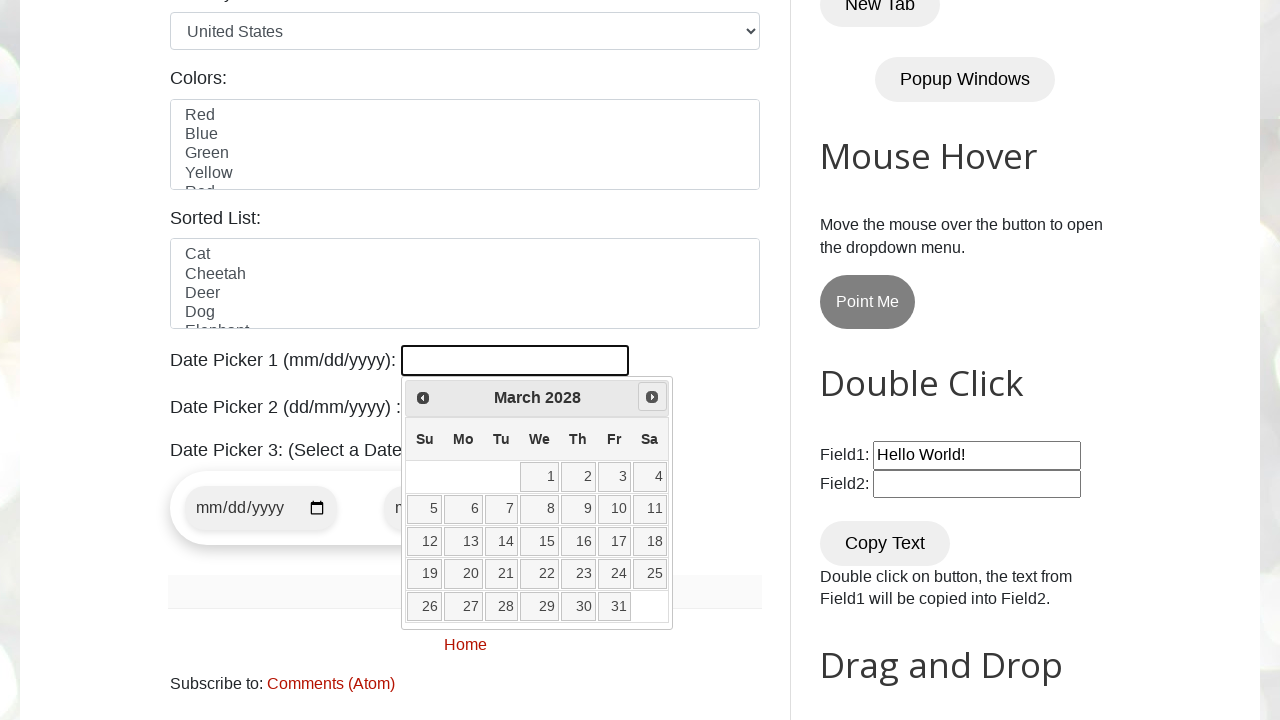

Retrieved current month: March
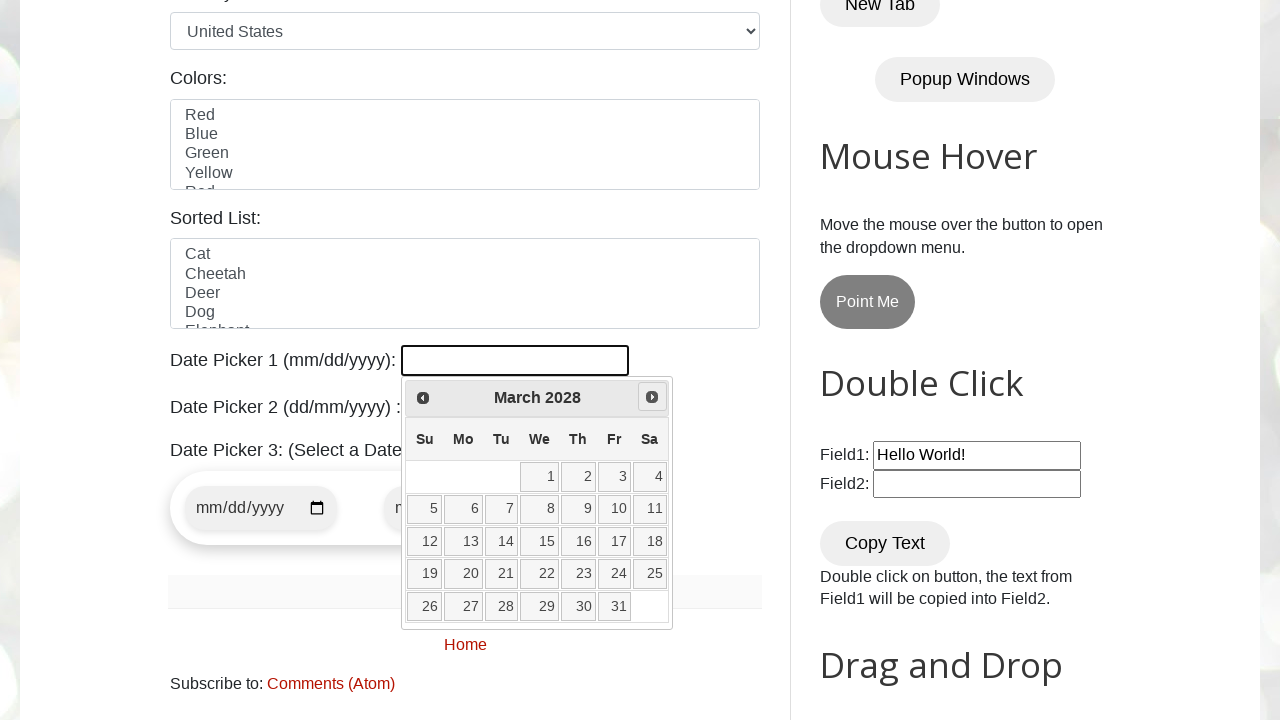

Retrieved current year: 2028
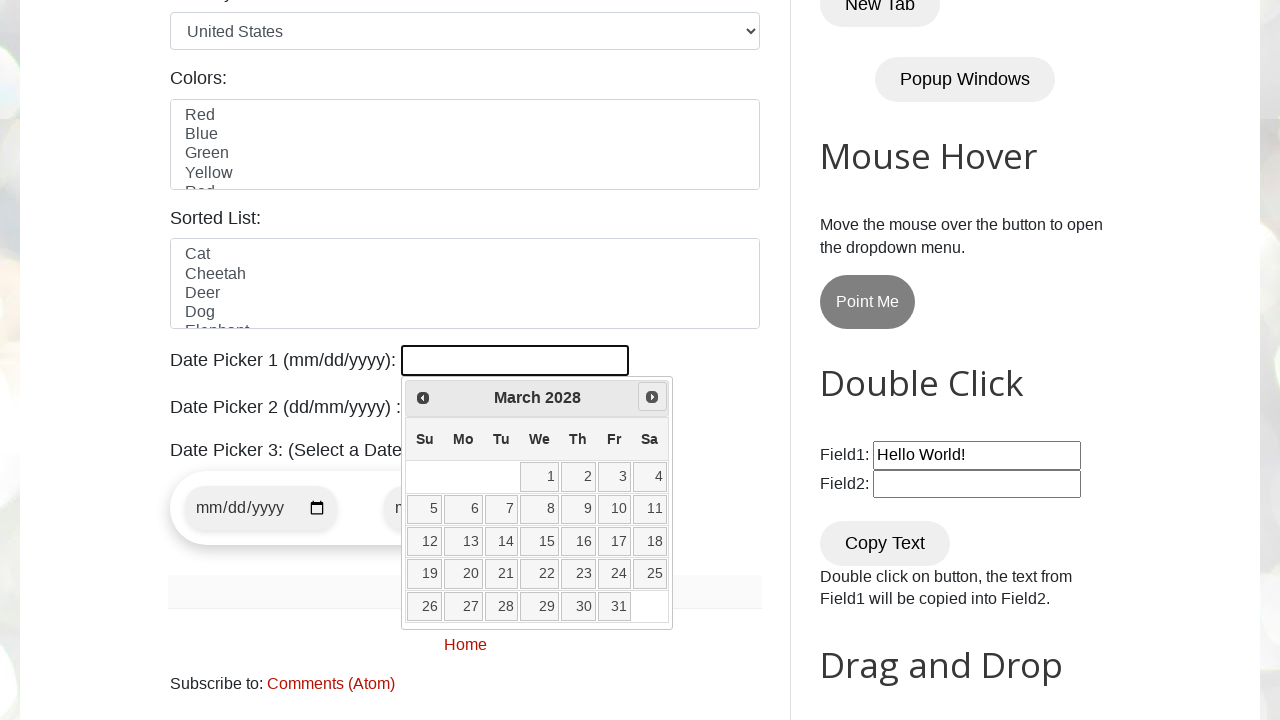

Clicked next button to advance to next month at (652, 397) on xpath=//a[@title='Next']
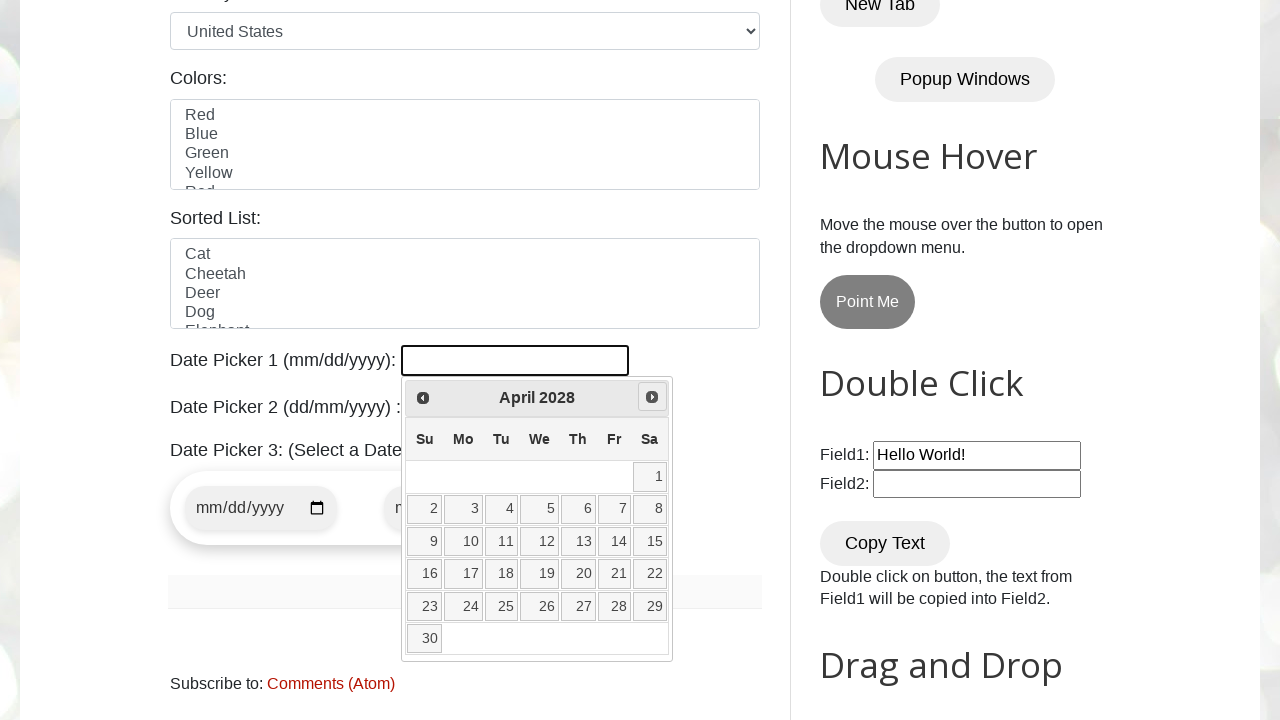

Retrieved current month: April
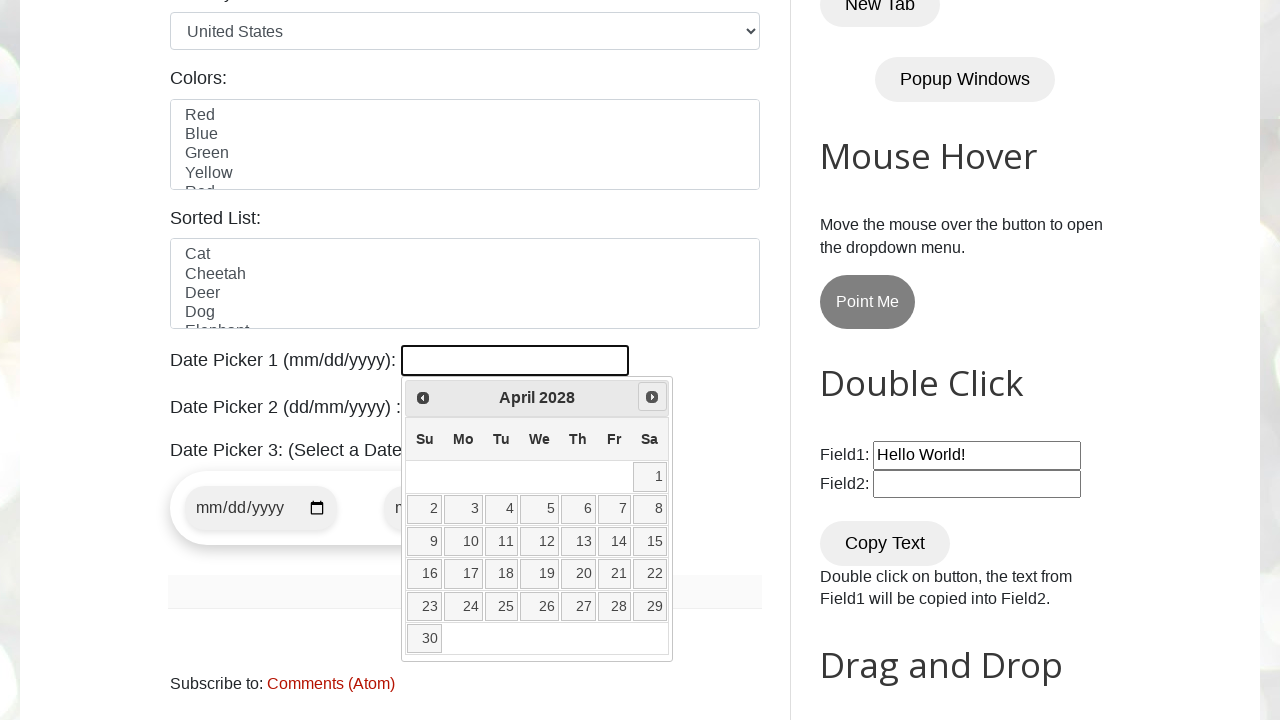

Retrieved current year: 2028
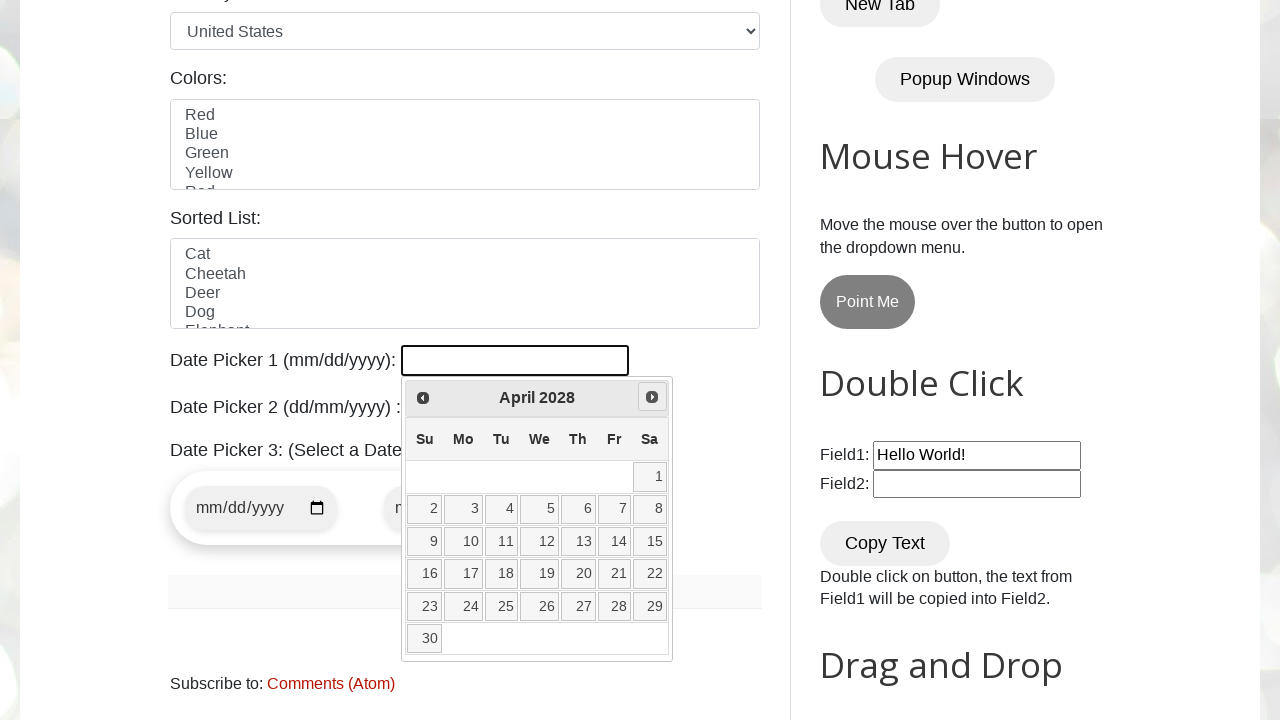

Clicked next button to advance to next month at (652, 397) on xpath=//a[@title='Next']
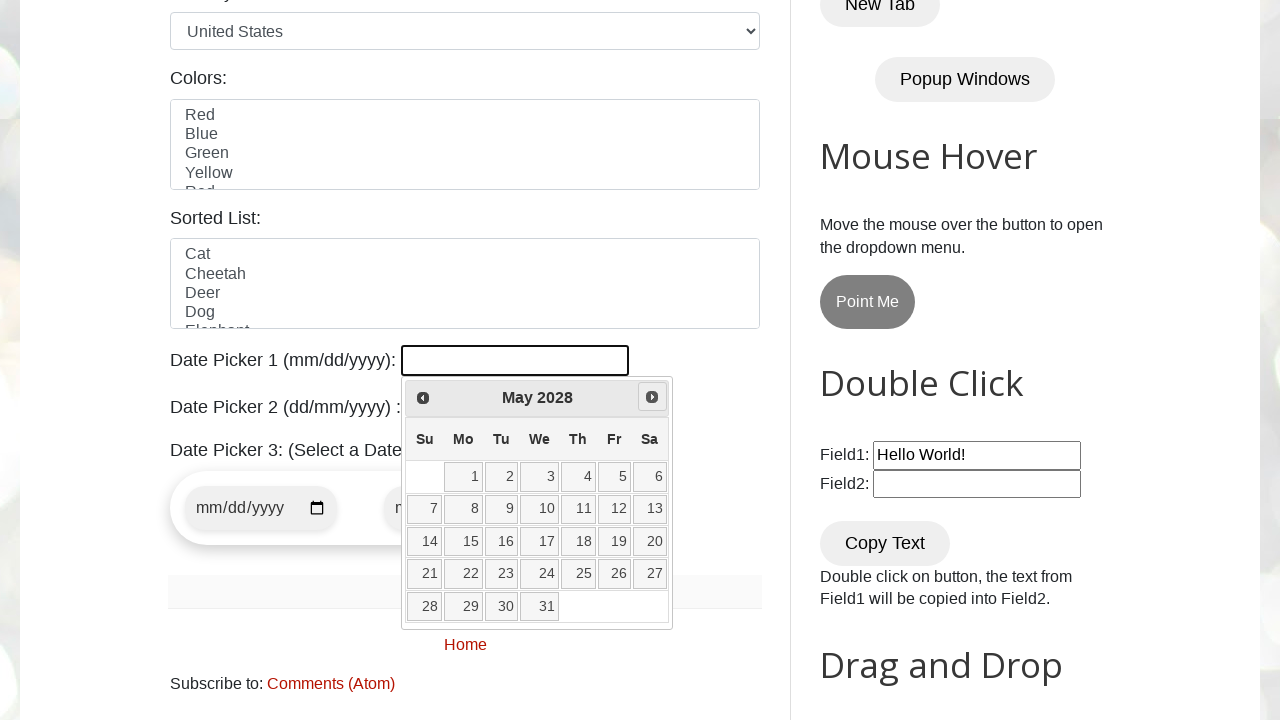

Retrieved current month: May
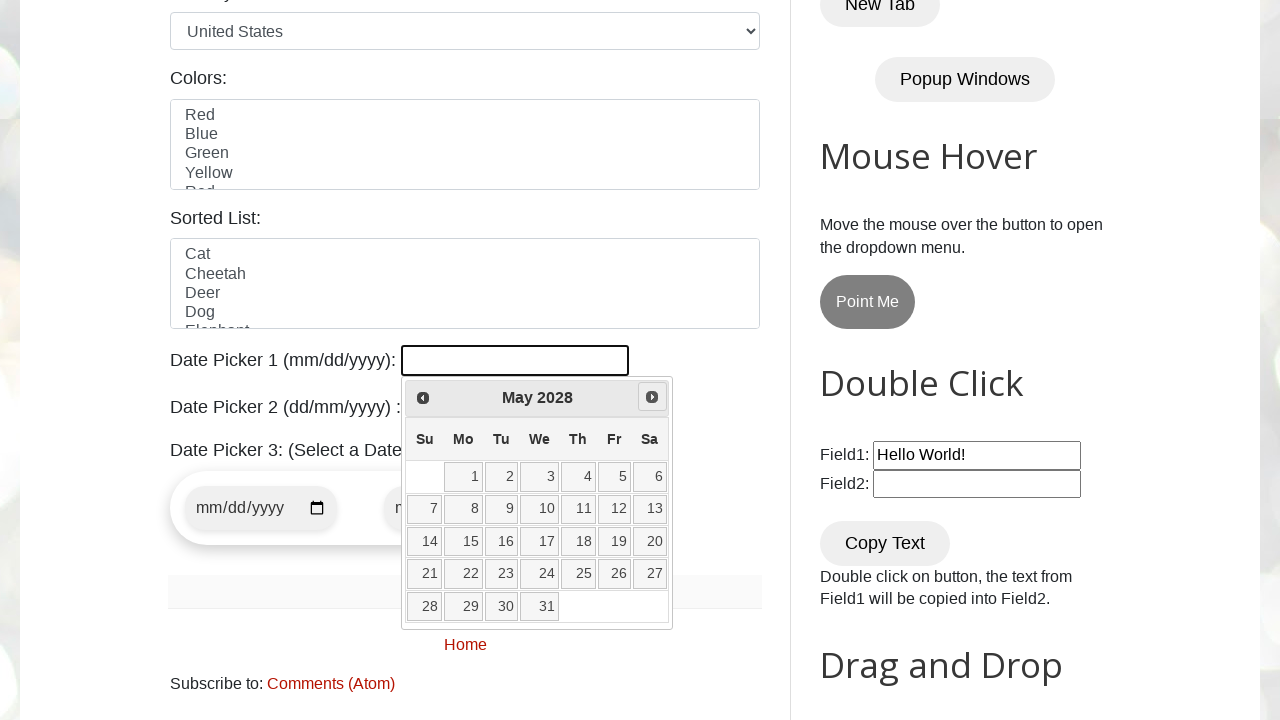

Retrieved current year: 2028
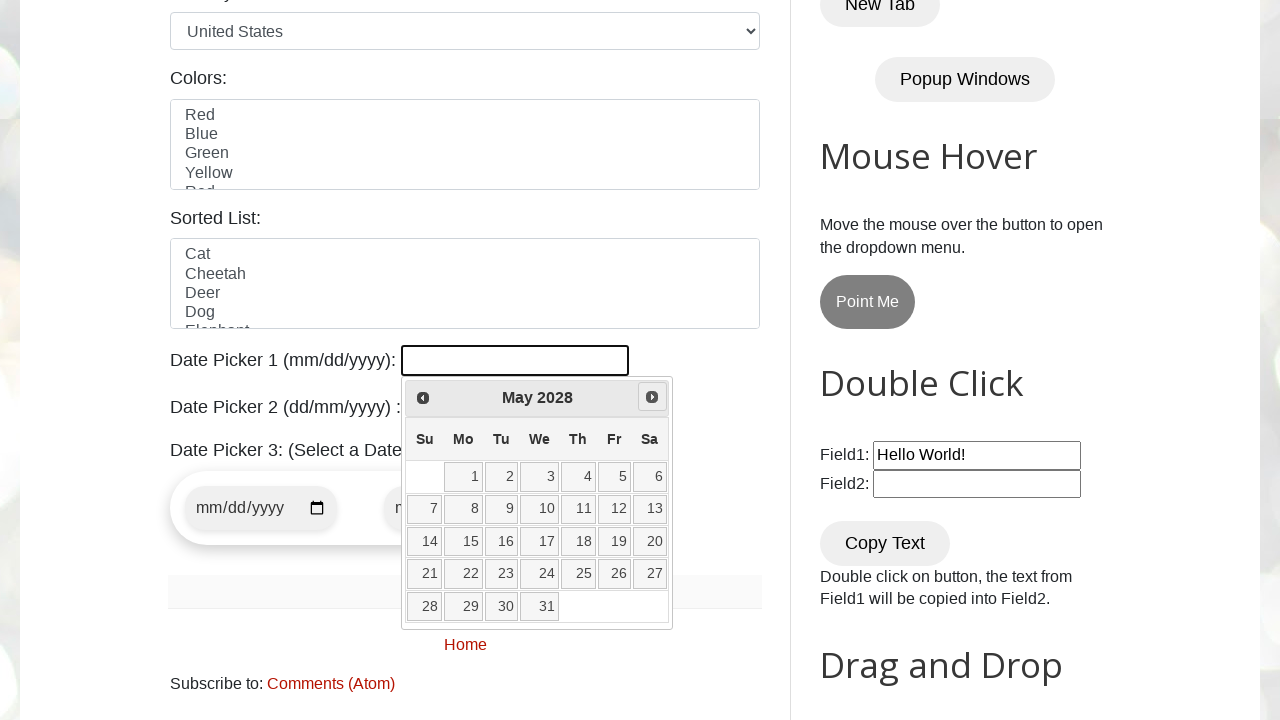

Clicked next button to advance to next month at (652, 397) on xpath=//a[@title='Next']
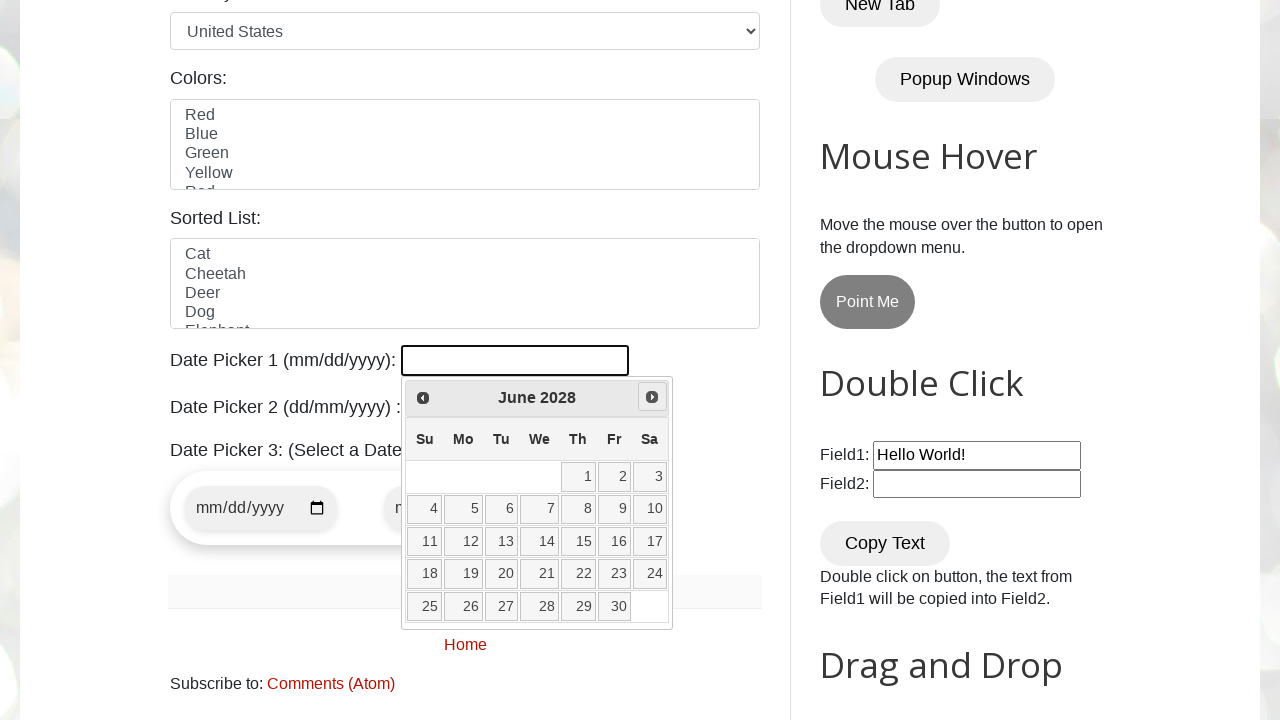

Retrieved current month: June
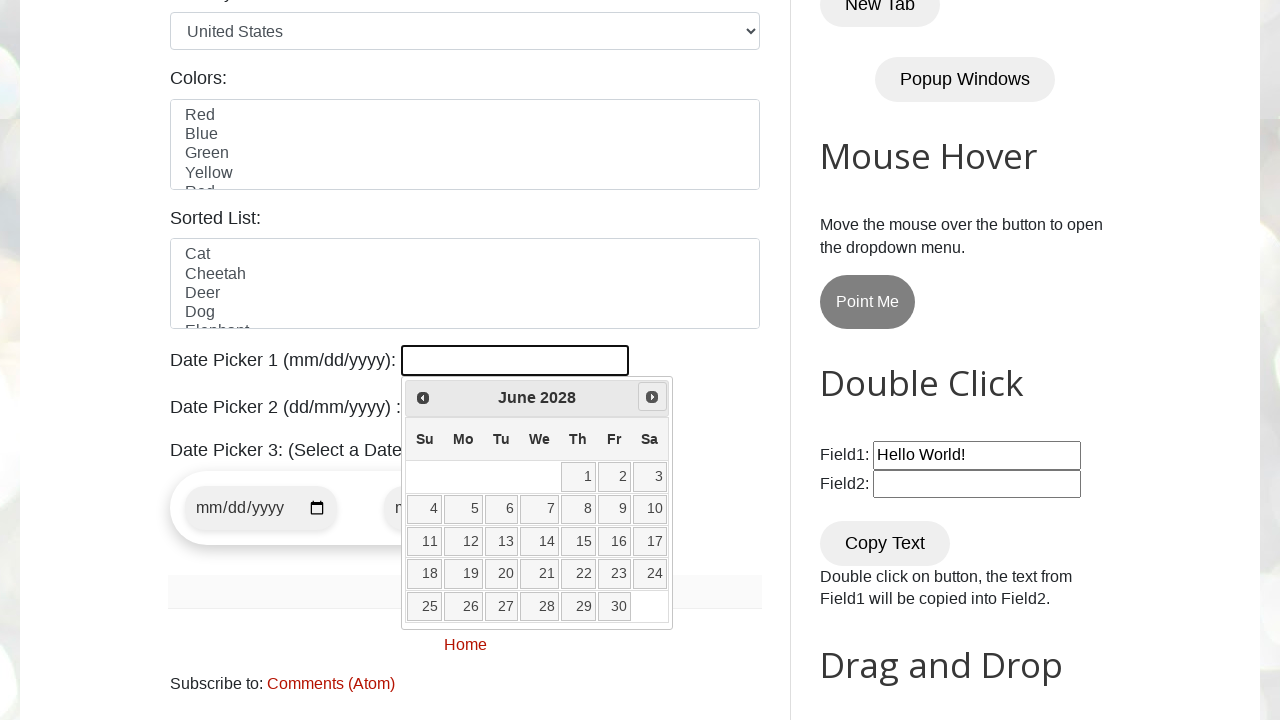

Retrieved current year: 2028
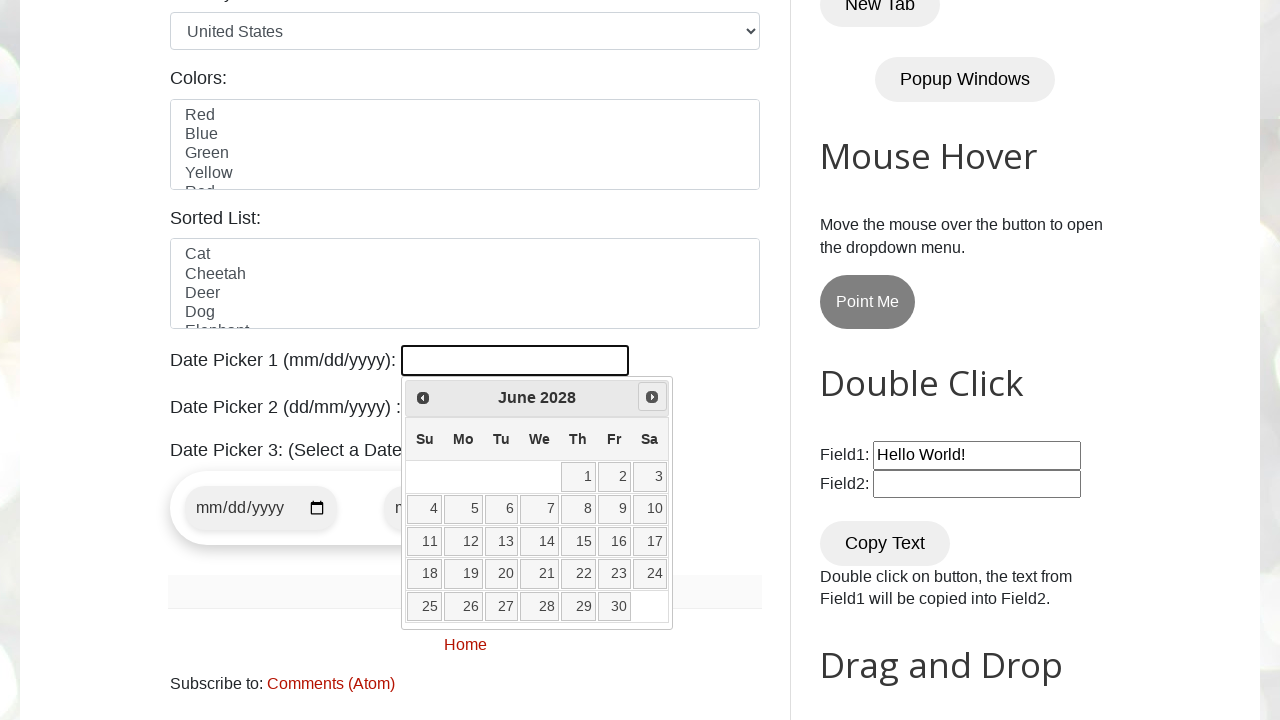

Clicked next button to advance to next month at (652, 397) on xpath=//a[@title='Next']
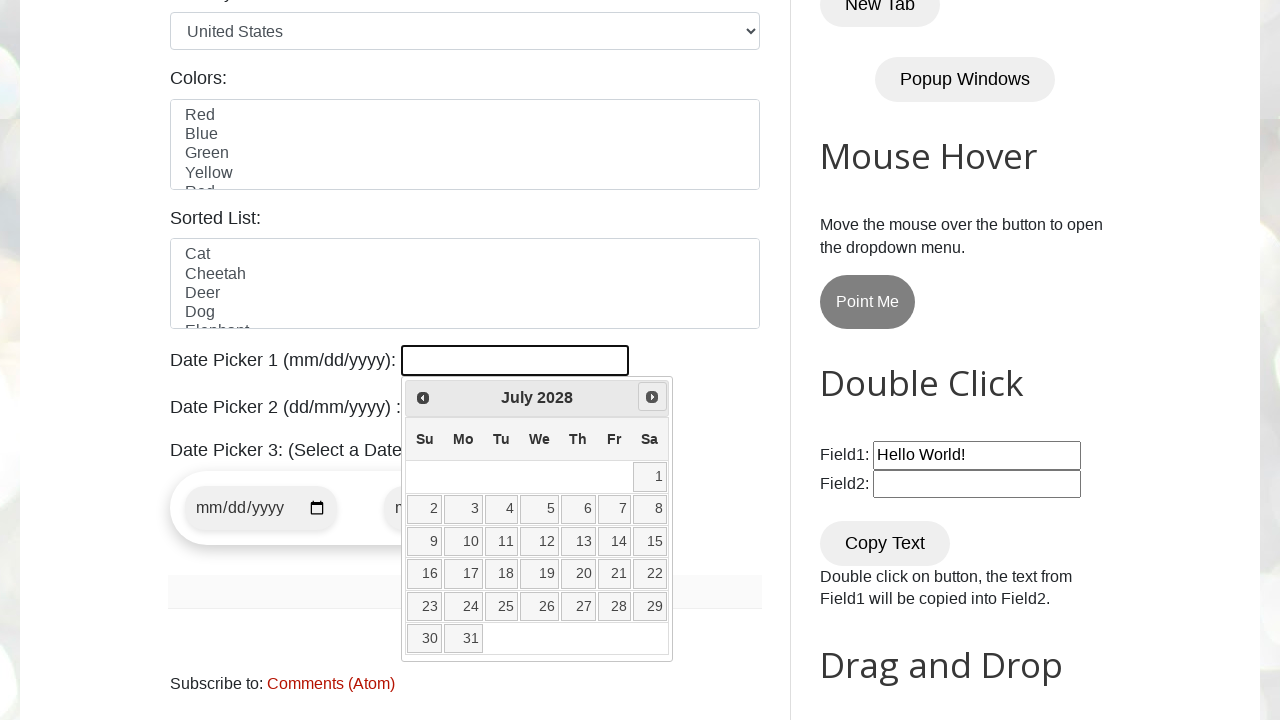

Retrieved current month: July
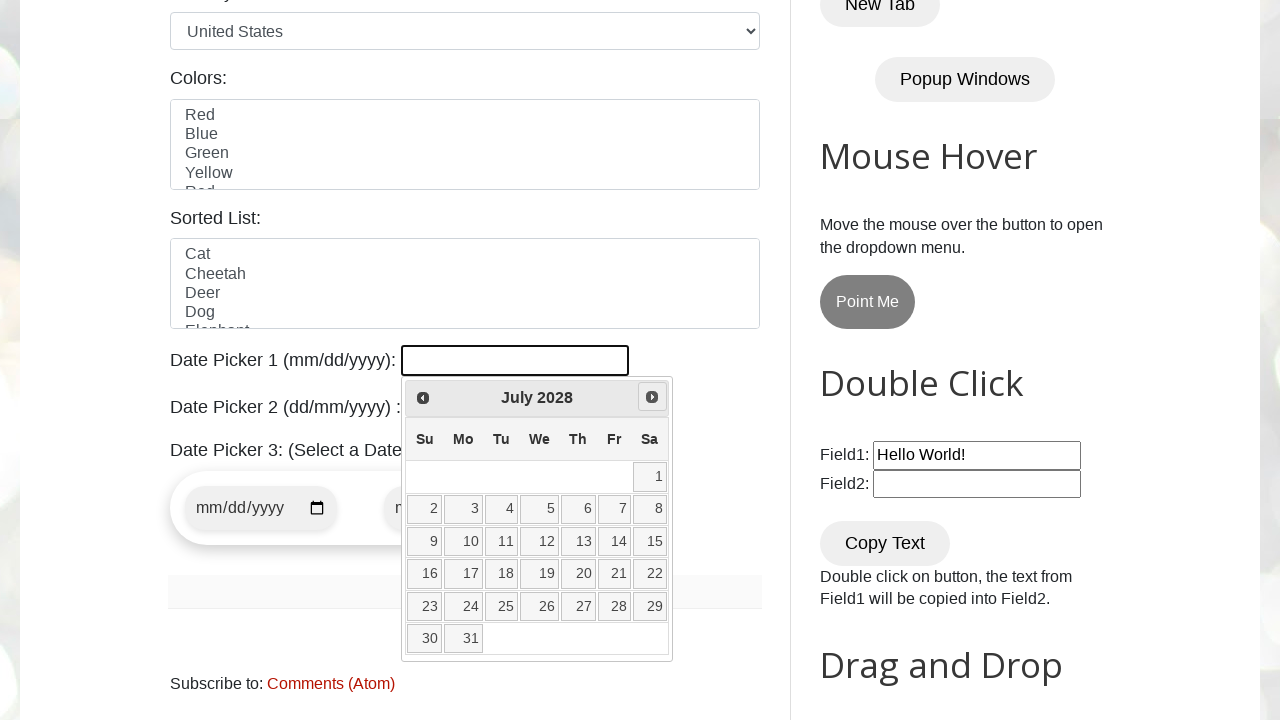

Retrieved current year: 2028
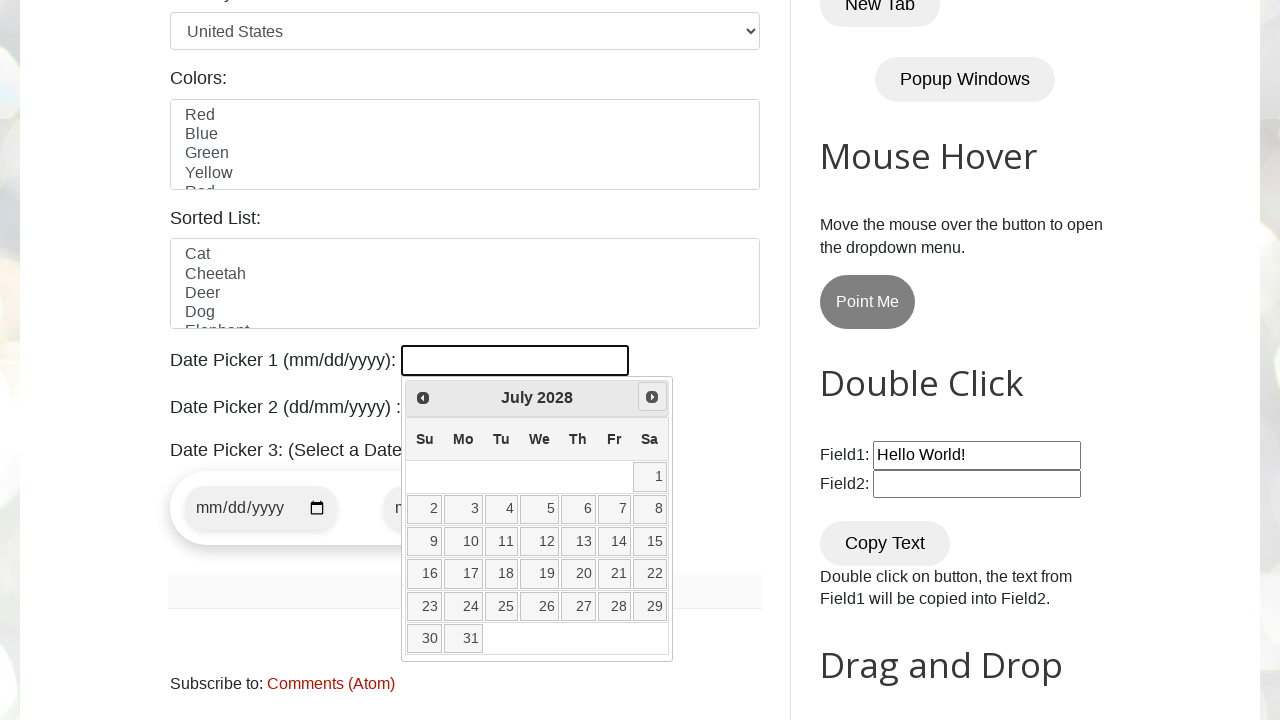

Clicked next button to advance to next month at (652, 397) on xpath=//a[@title='Next']
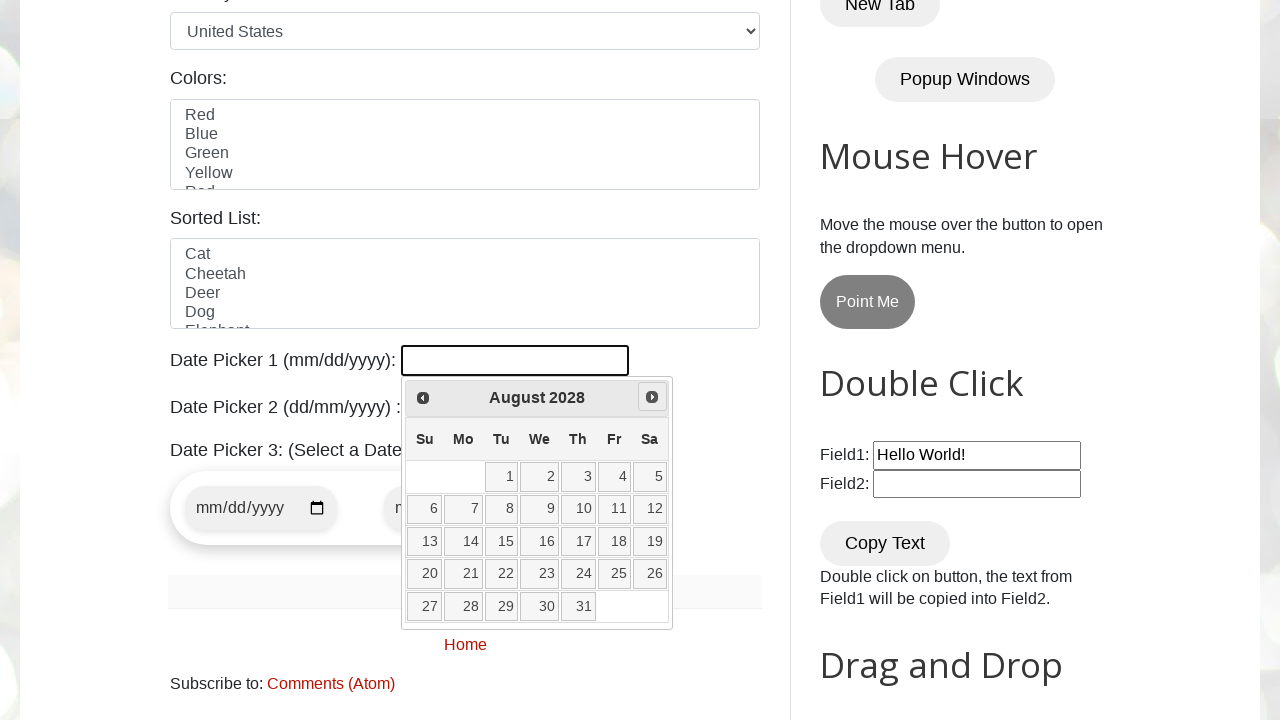

Retrieved current month: August
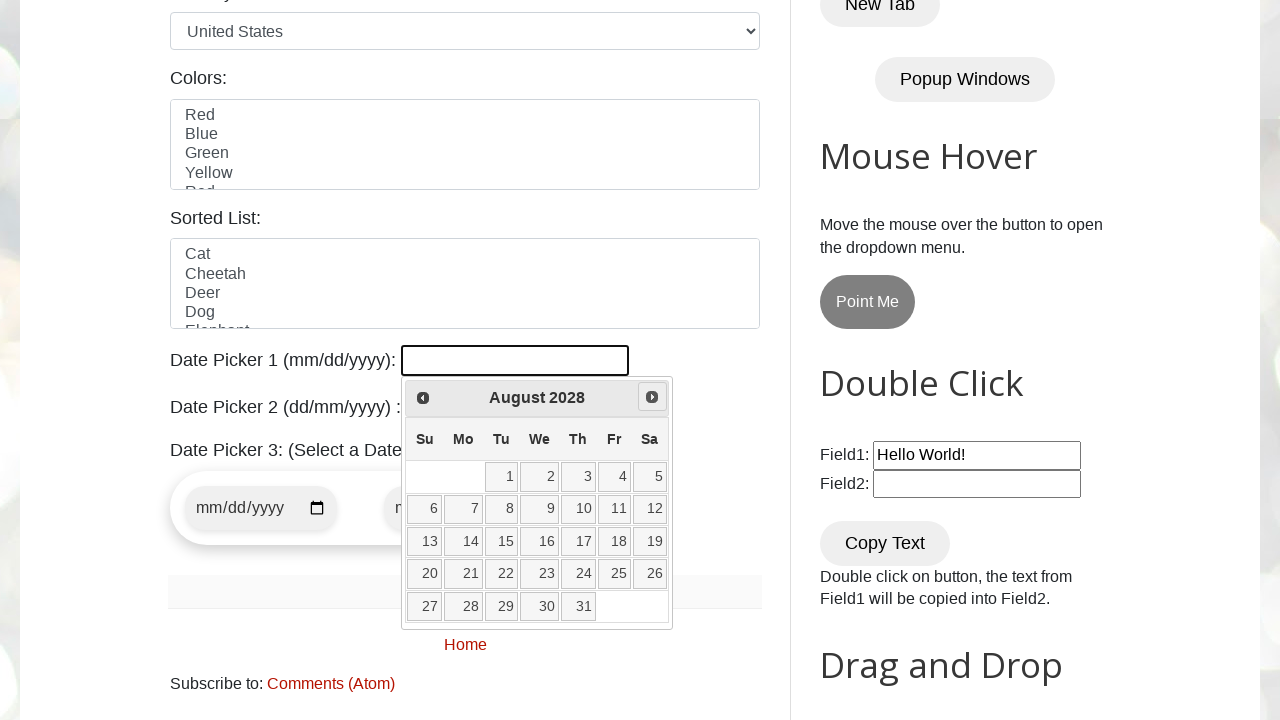

Retrieved current year: 2028
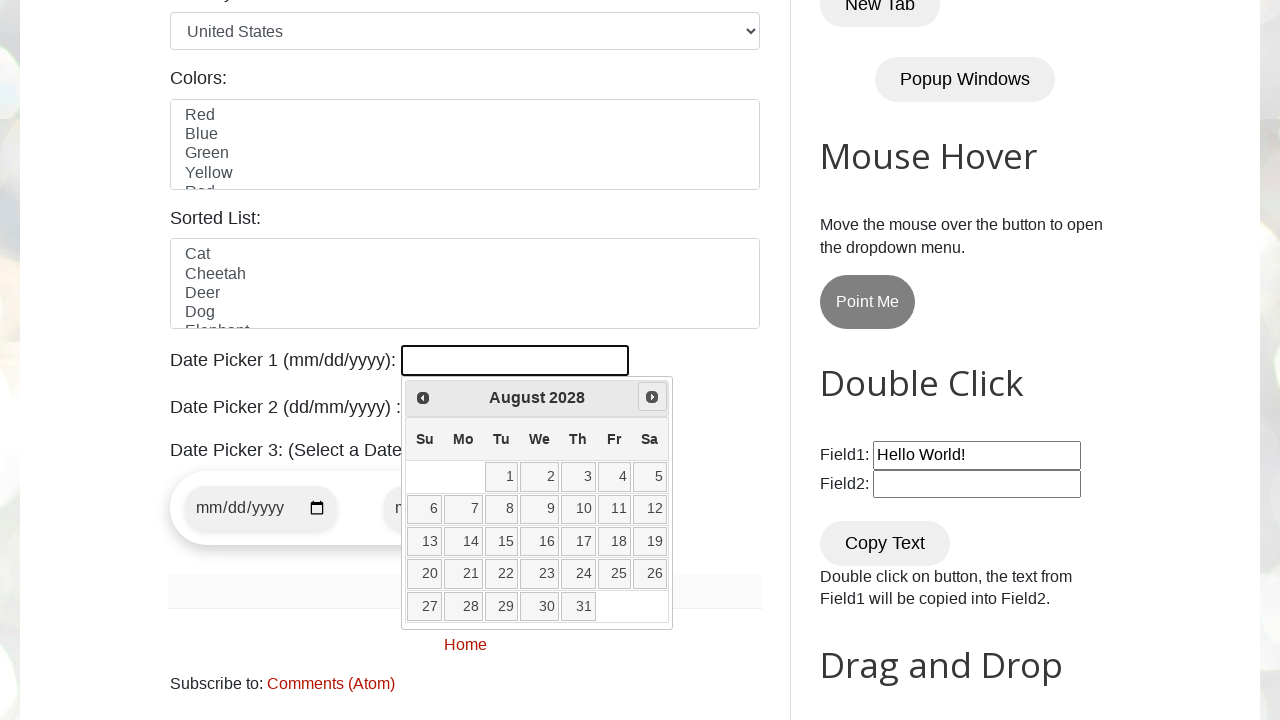

Clicked next button to advance to next month at (652, 397) on xpath=//a[@title='Next']
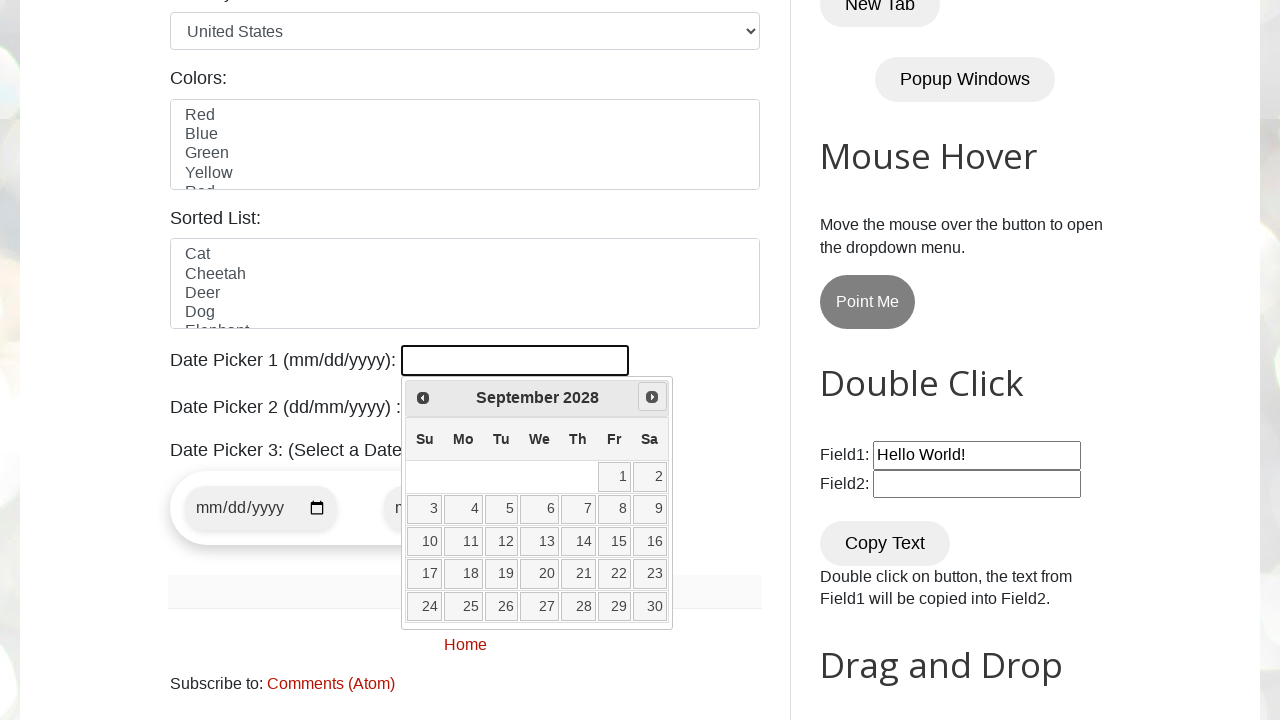

Retrieved current month: September
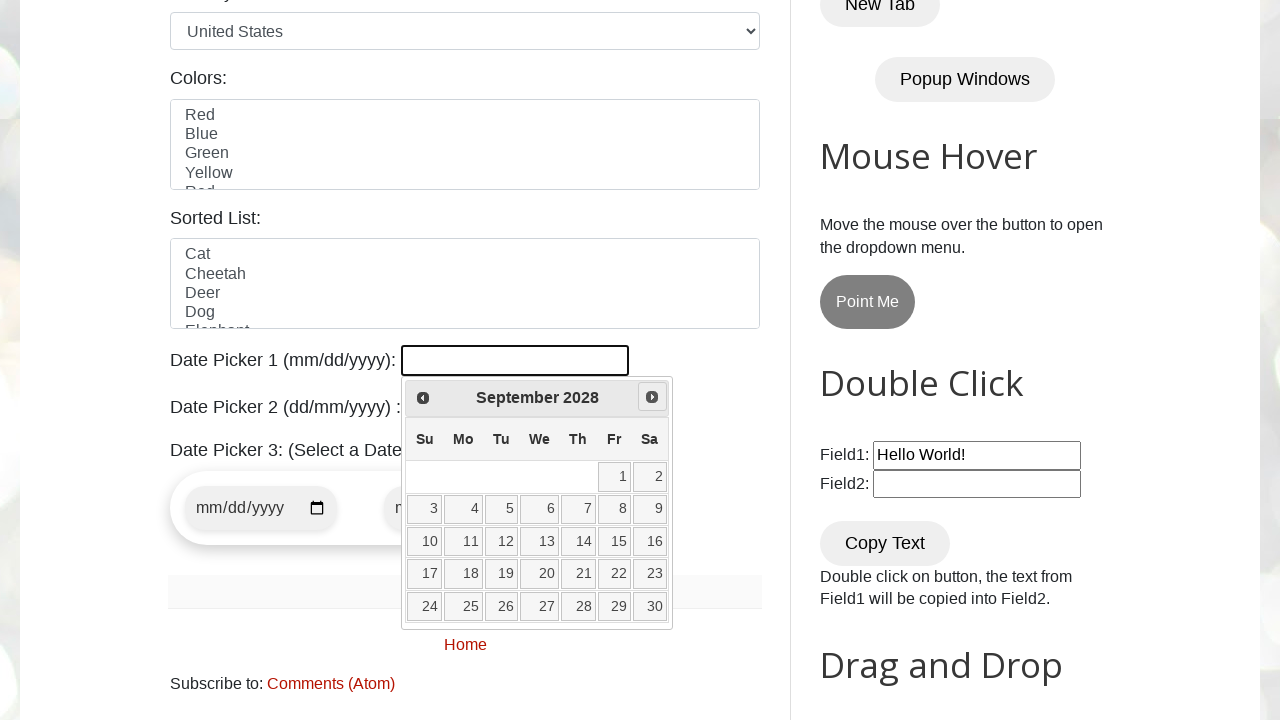

Retrieved current year: 2028
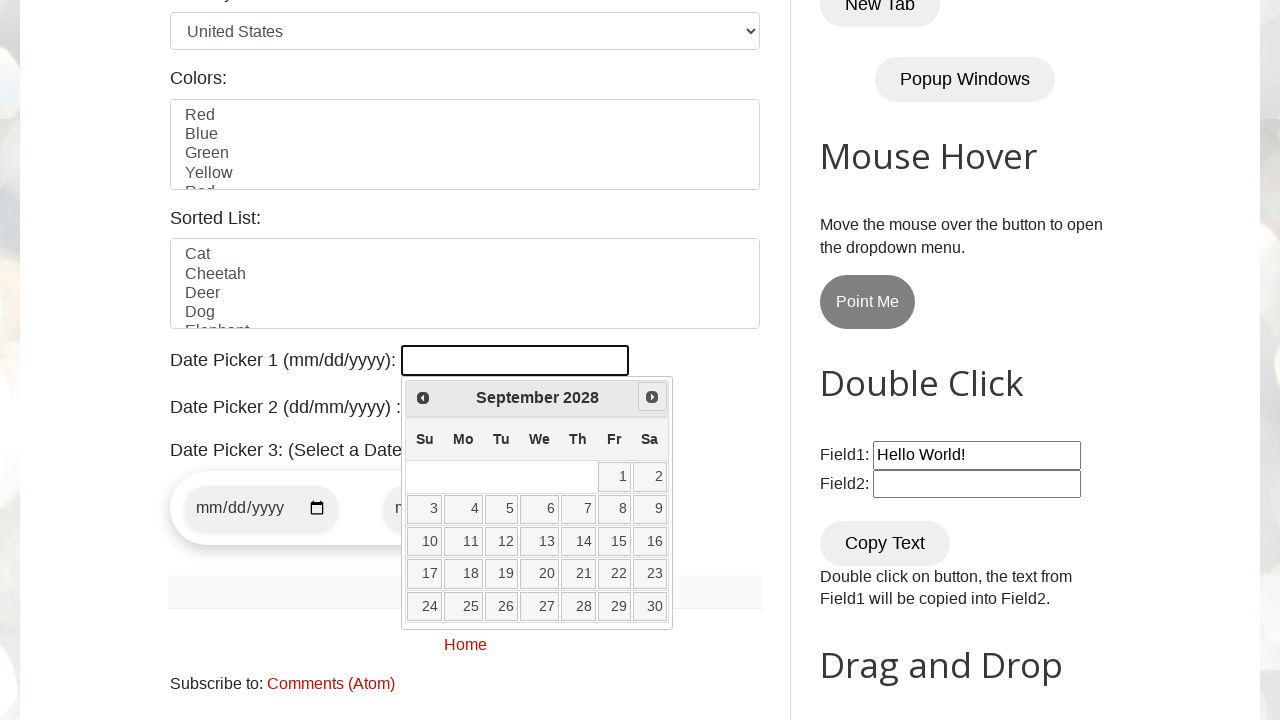

Clicked next button to advance to next month at (652, 397) on xpath=//a[@title='Next']
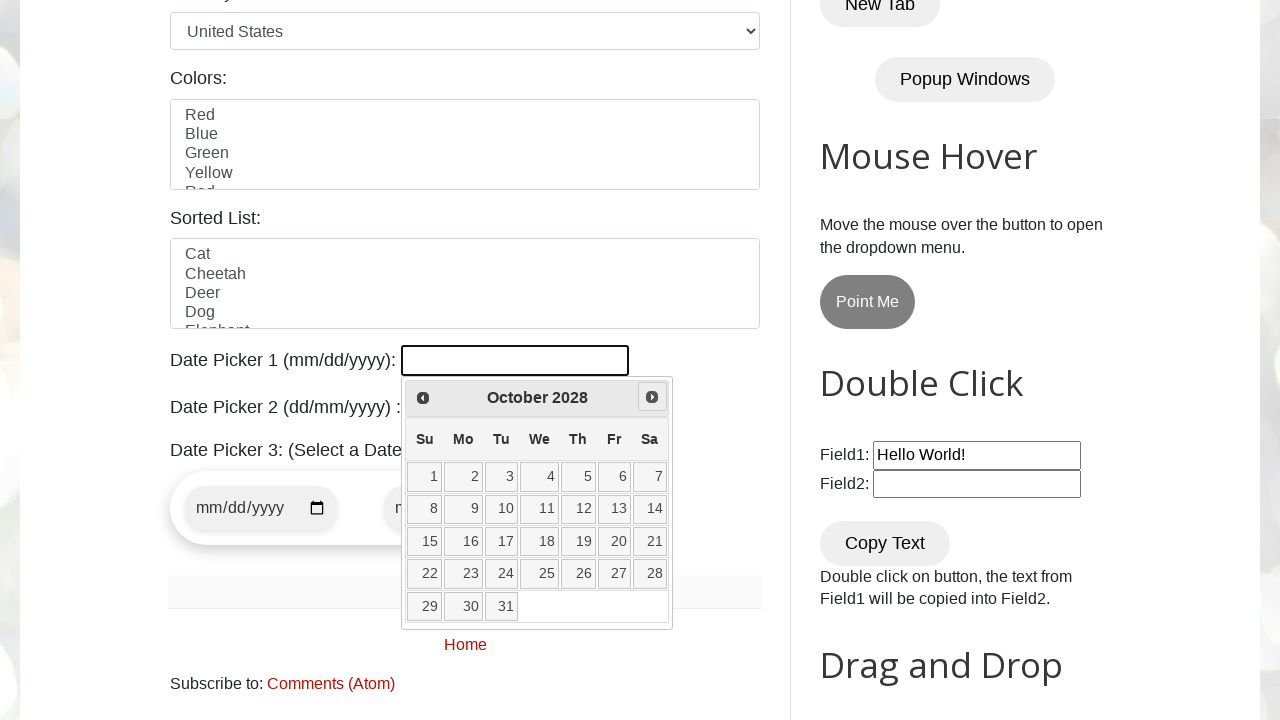

Retrieved current month: October
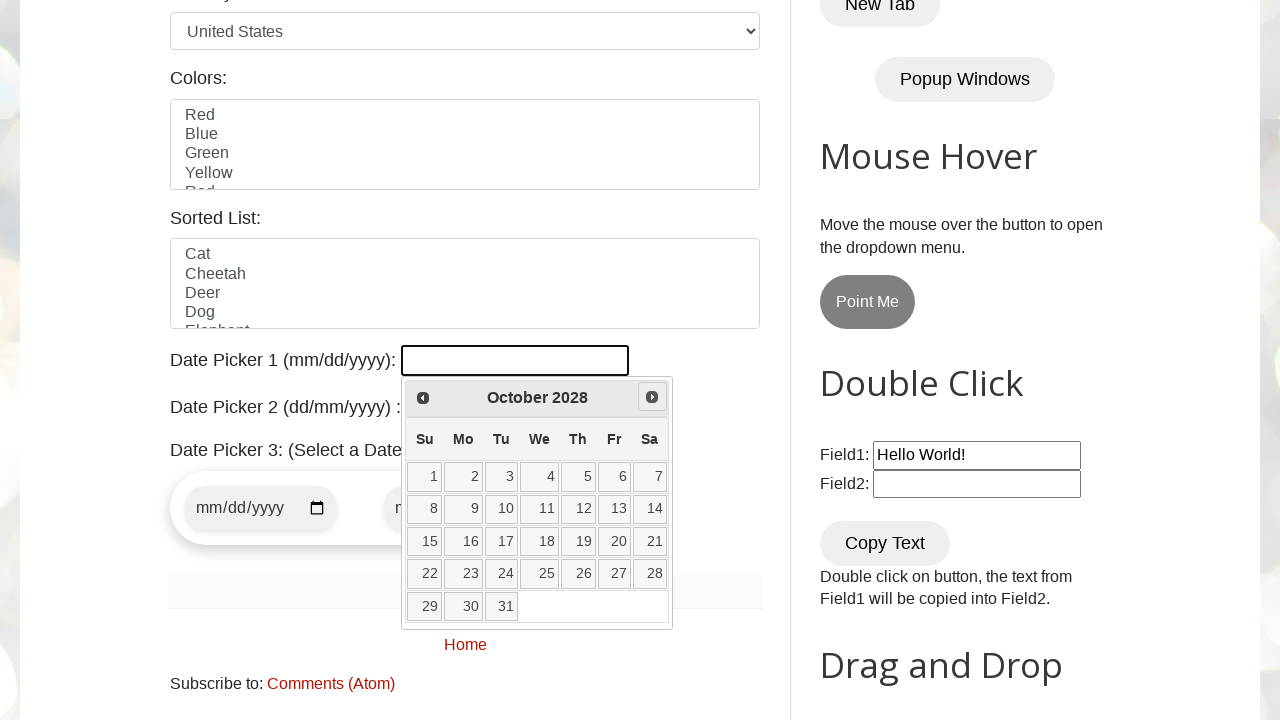

Retrieved current year: 2028
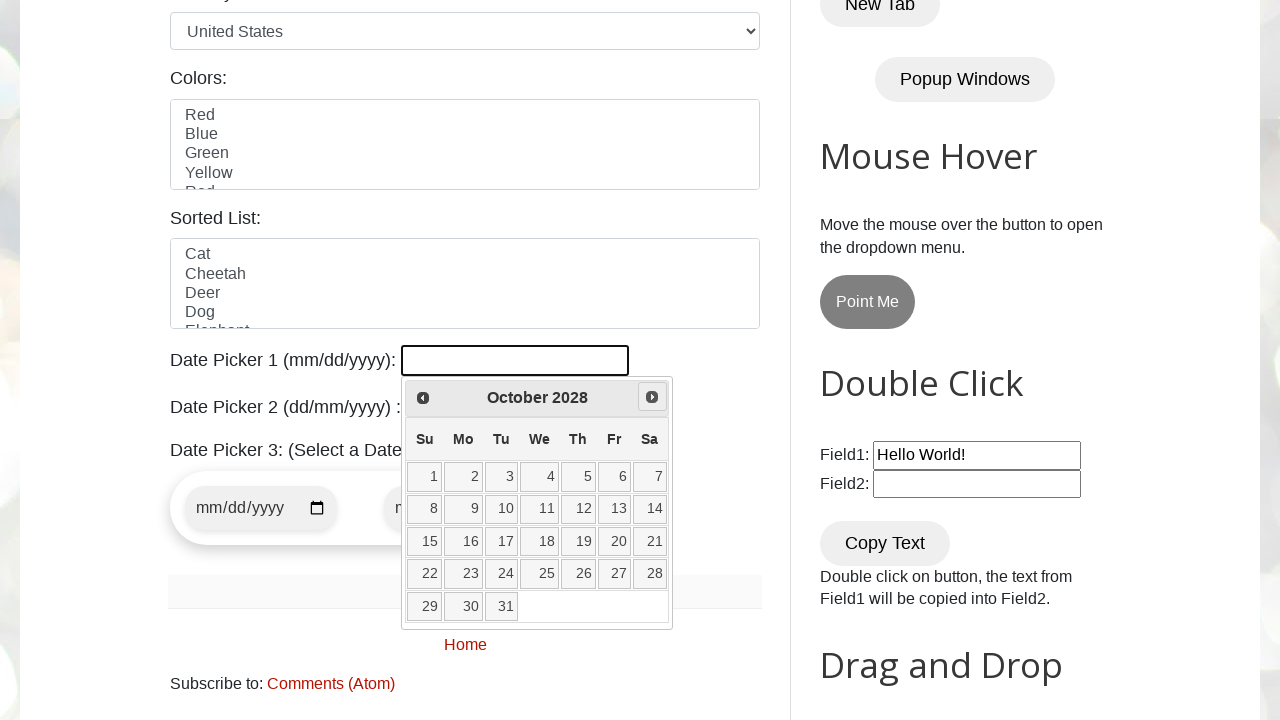

Clicked next button to advance to next month at (652, 397) on xpath=//a[@title='Next']
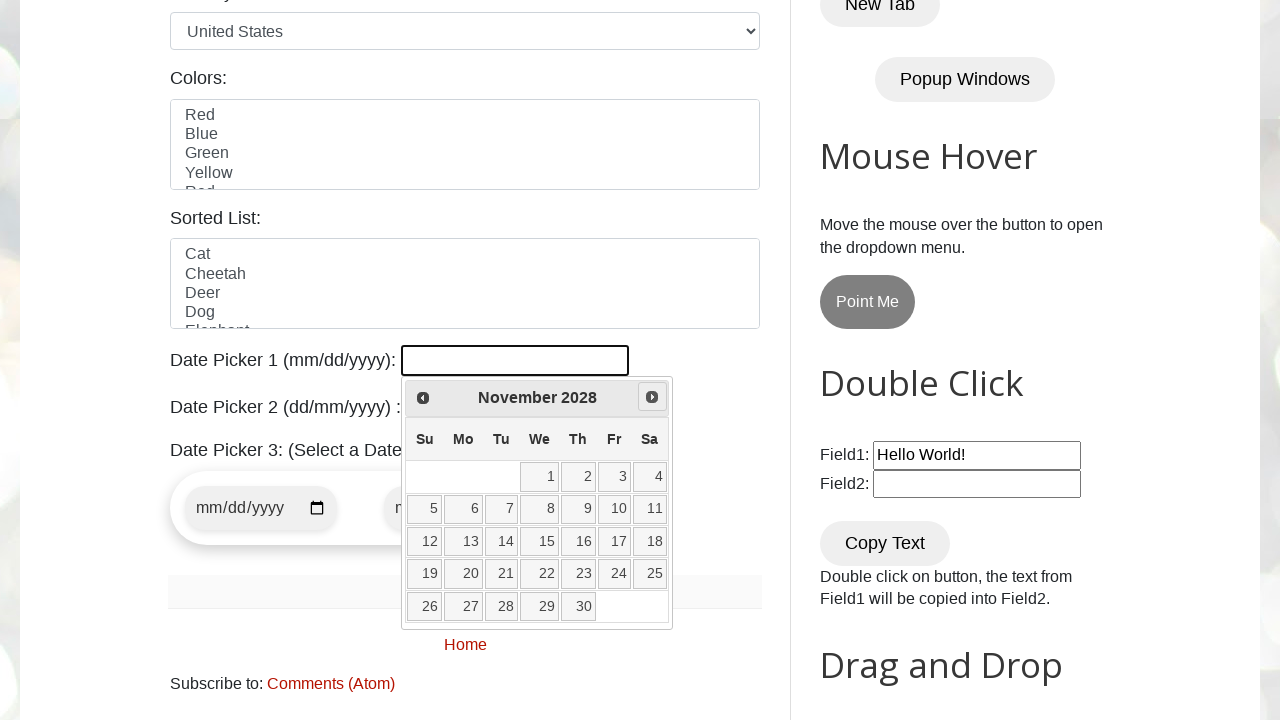

Retrieved current month: November
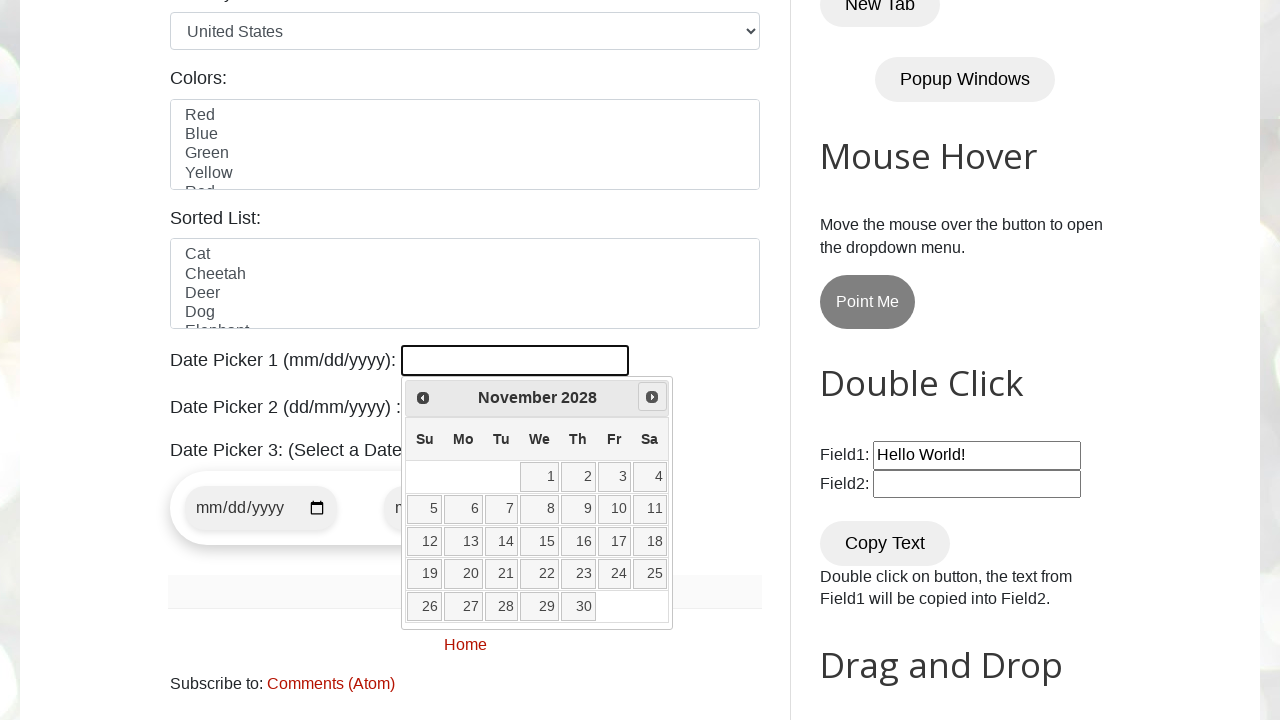

Retrieved current year: 2028
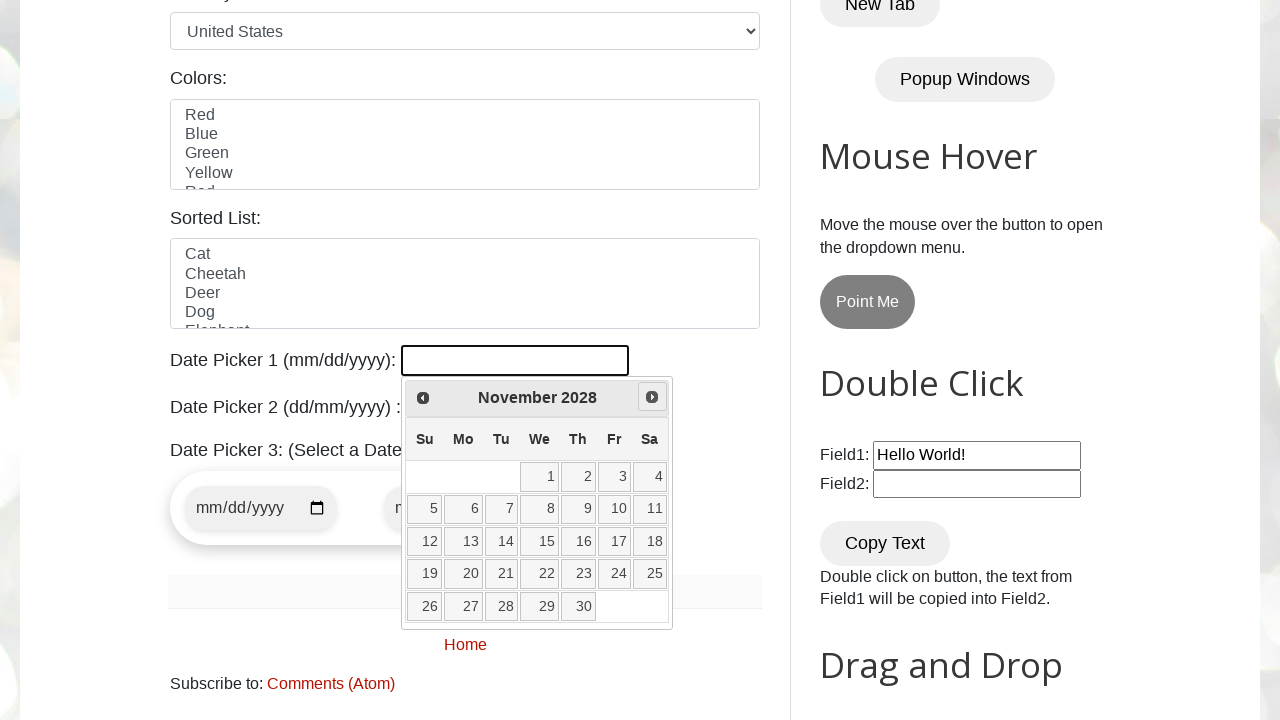

Clicked next button to advance to next month at (652, 397) on xpath=//a[@title='Next']
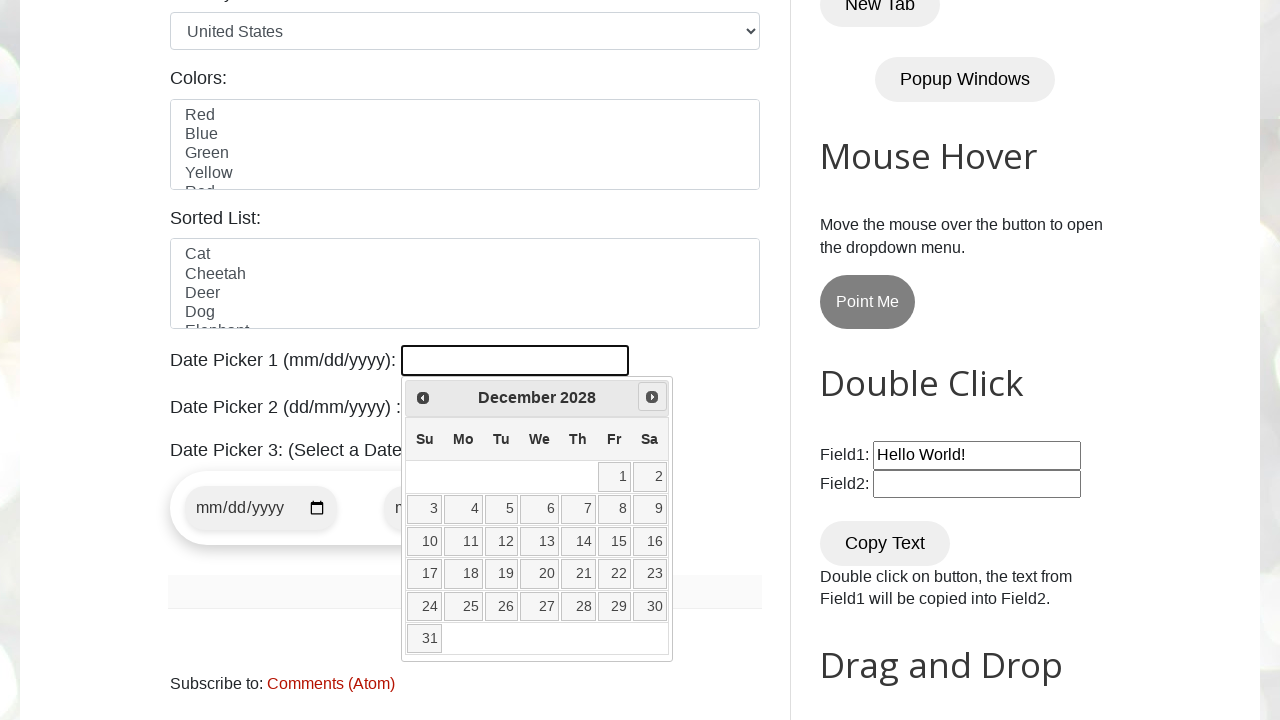

Retrieved current month: December
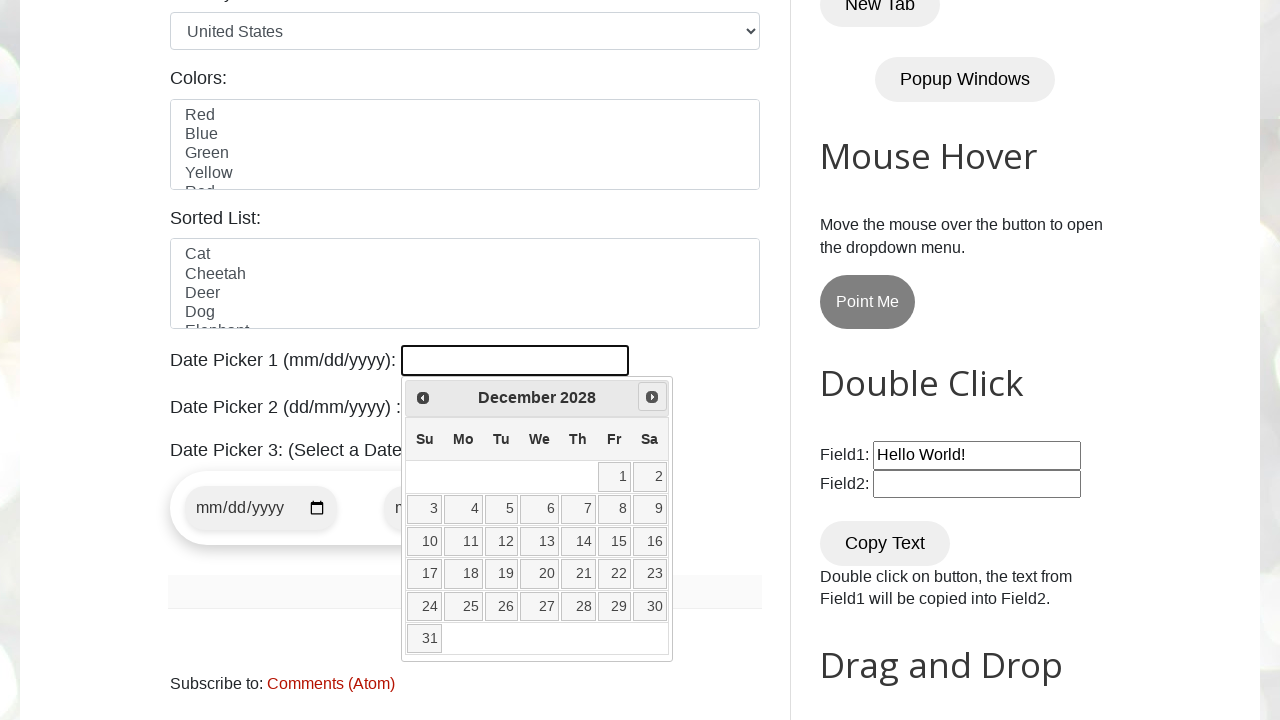

Retrieved current year: 2028
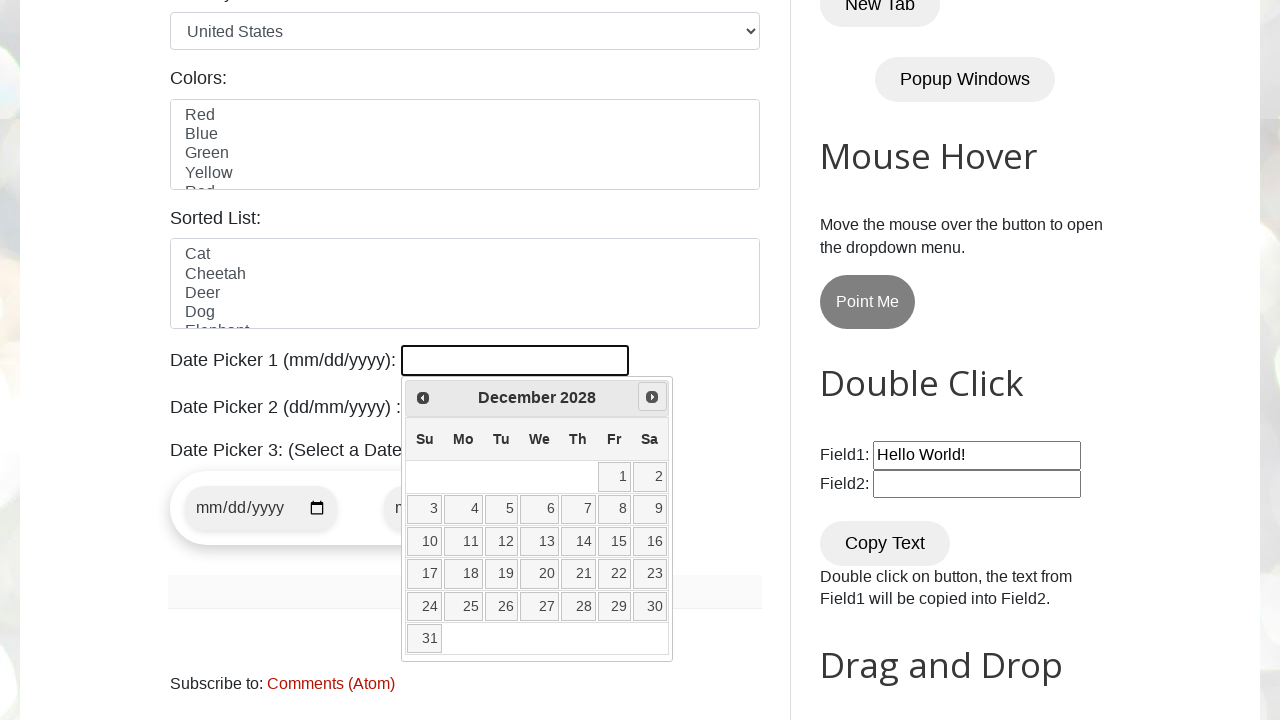

Clicked next button to advance to next month at (652, 397) on xpath=//a[@title='Next']
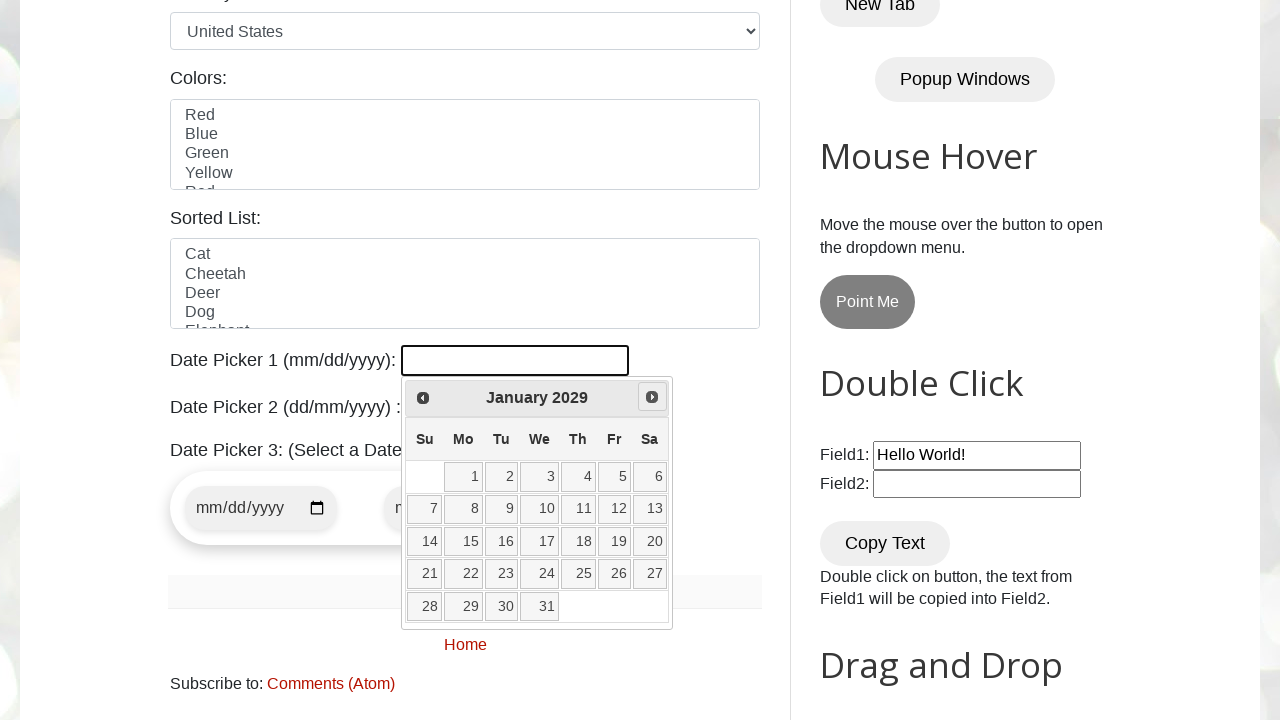

Retrieved current month: January
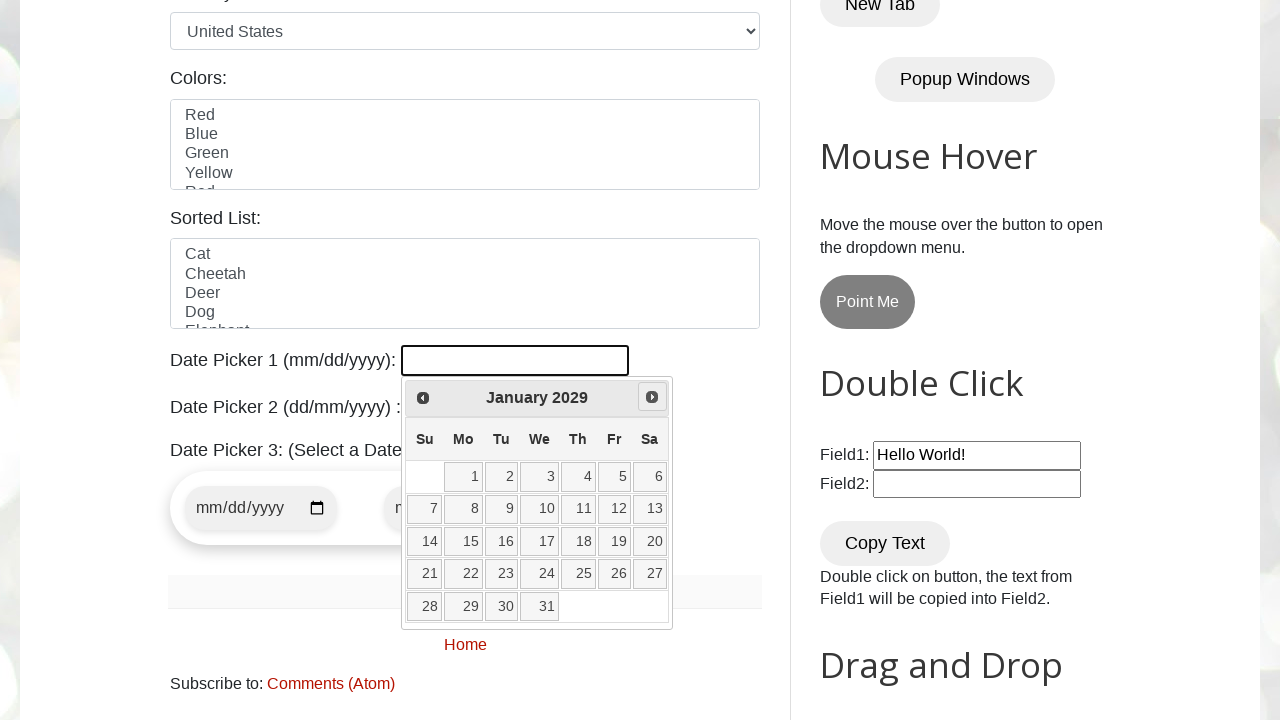

Retrieved current year: 2029
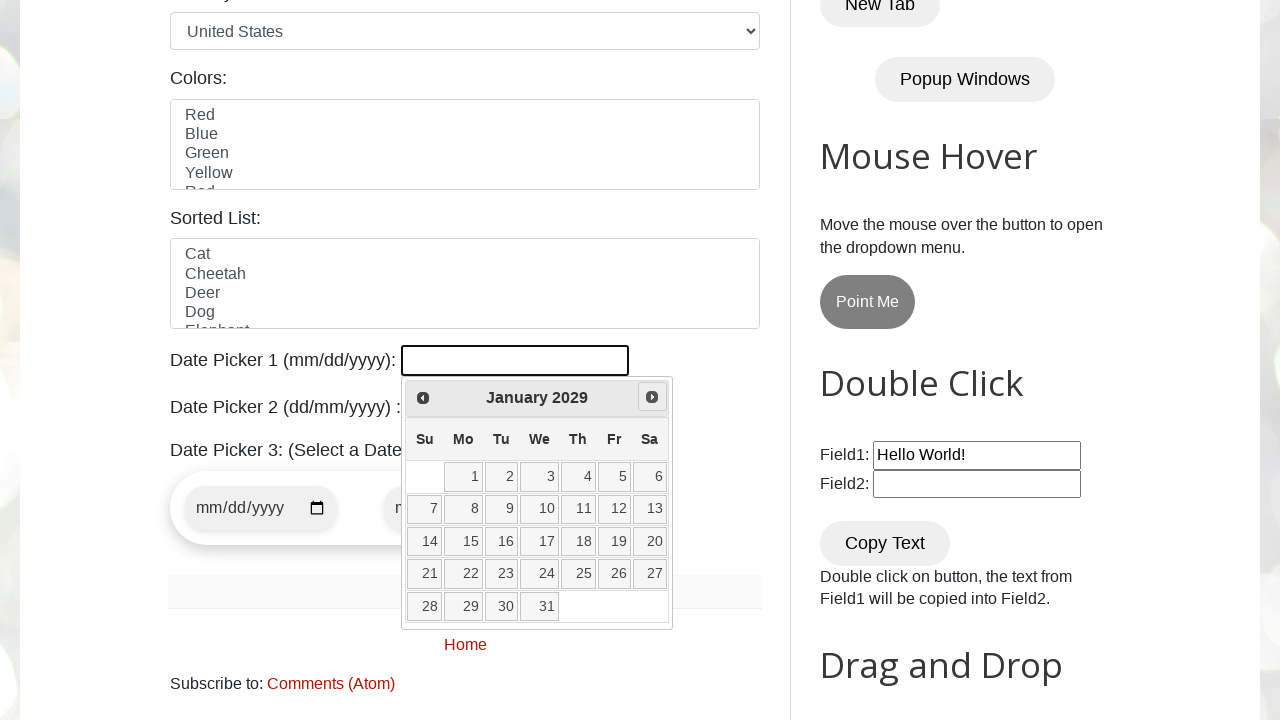

Clicked next button to advance to next month at (652, 397) on xpath=//a[@title='Next']
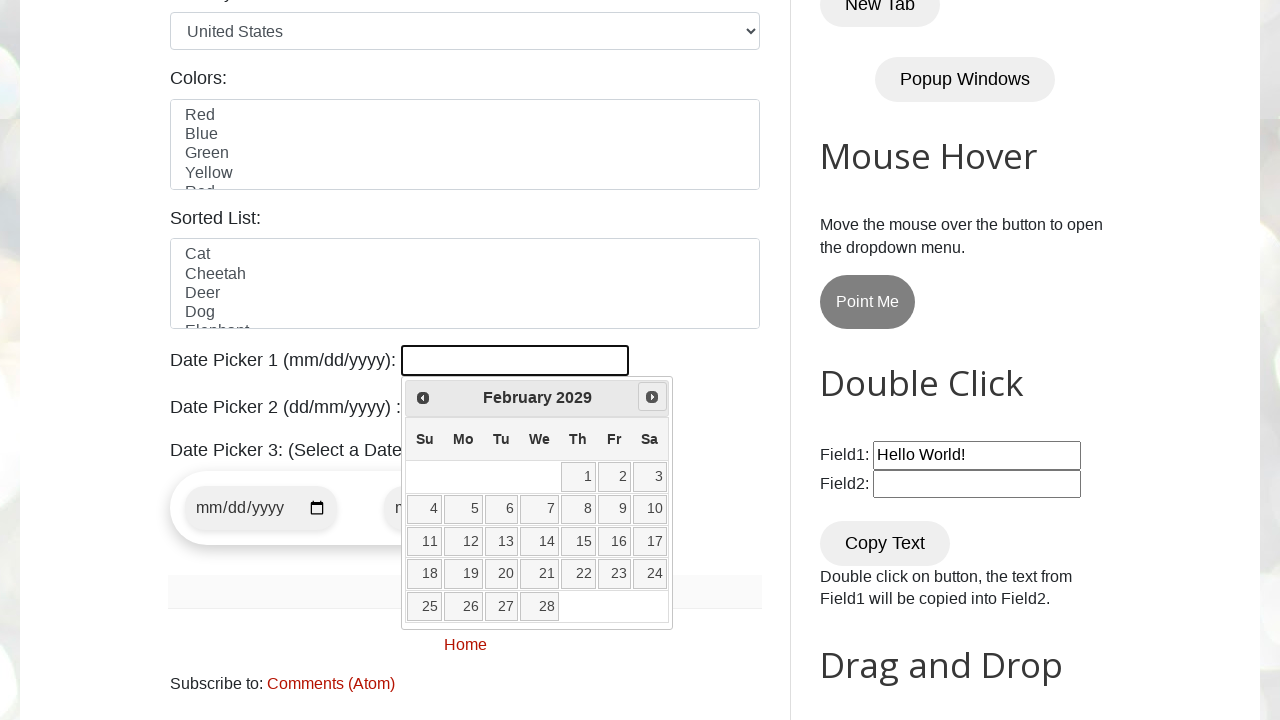

Retrieved current month: February
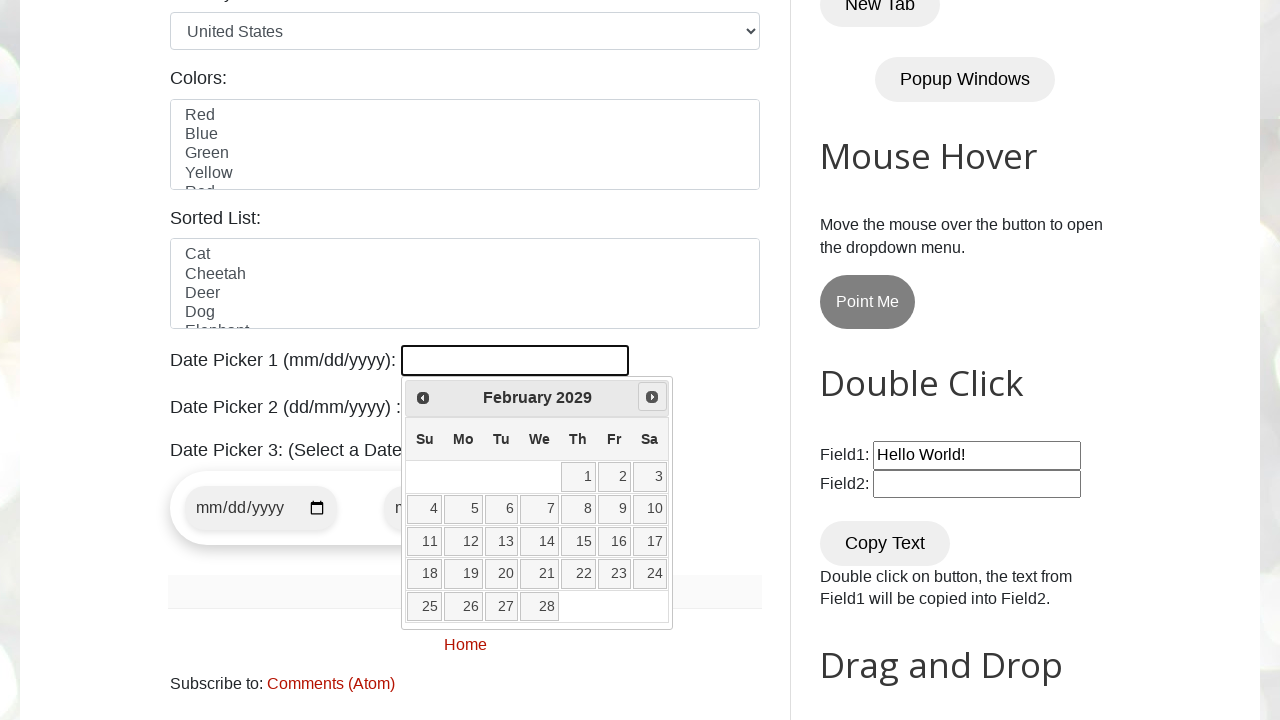

Retrieved current year: 2029
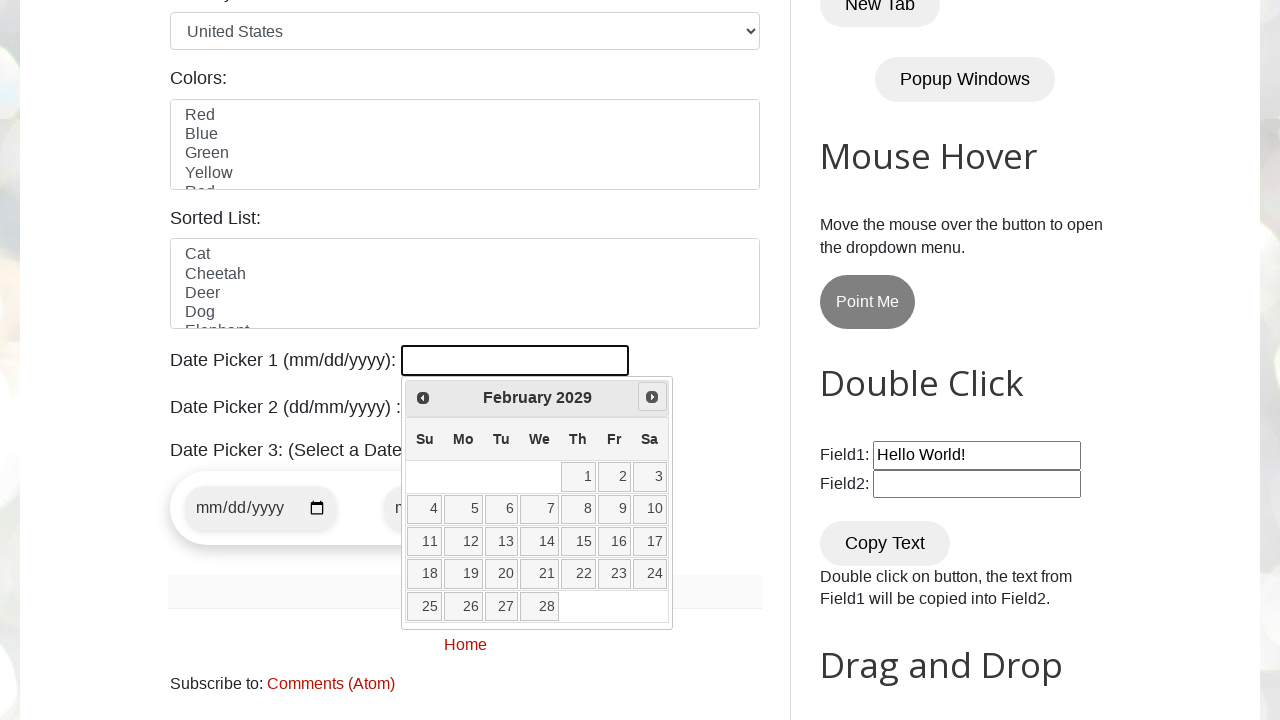

Clicked next button to advance to next month at (652, 397) on xpath=//a[@title='Next']
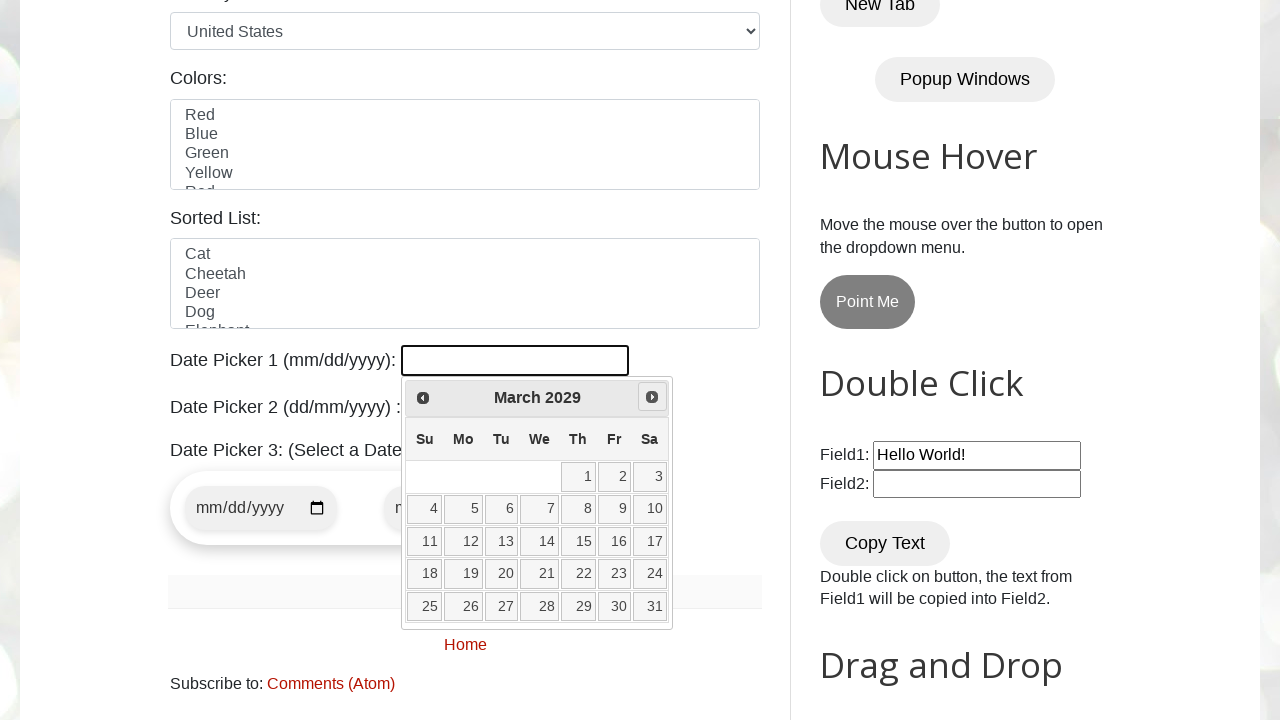

Retrieved current month: March
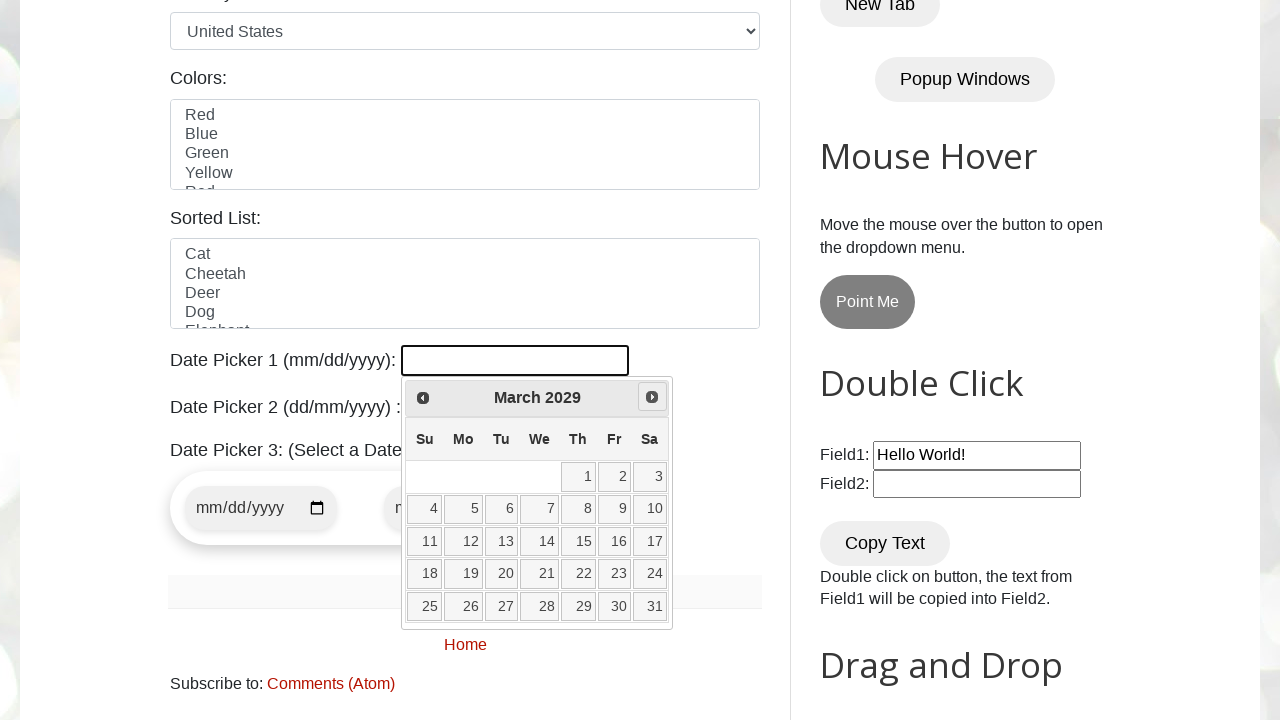

Retrieved current year: 2029
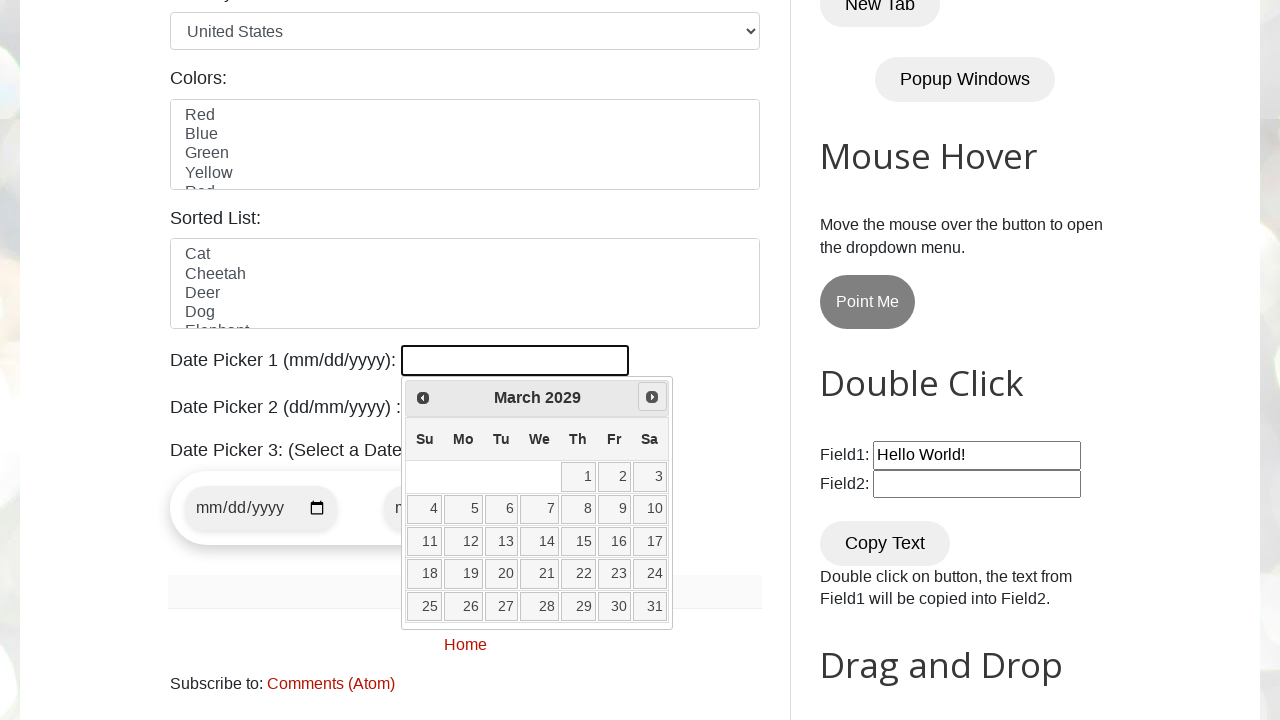

Clicked next button to advance to next month at (652, 397) on xpath=//a[@title='Next']
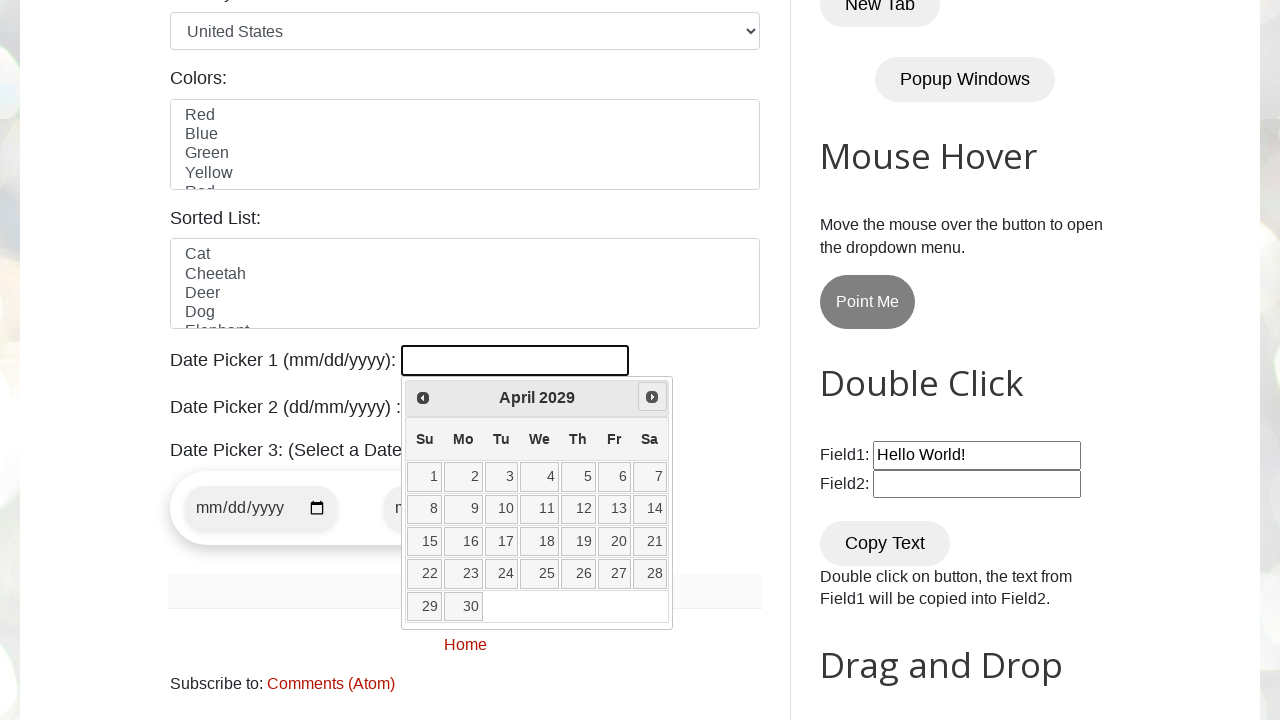

Retrieved current month: April
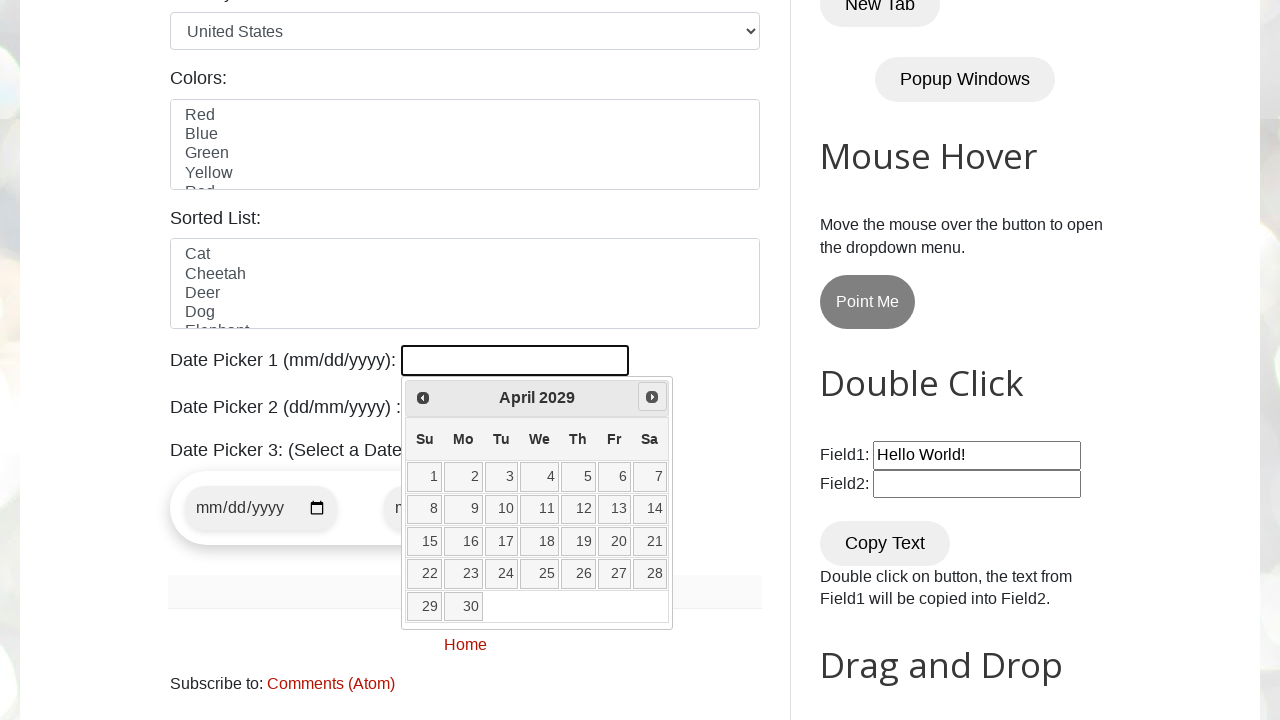

Retrieved current year: 2029
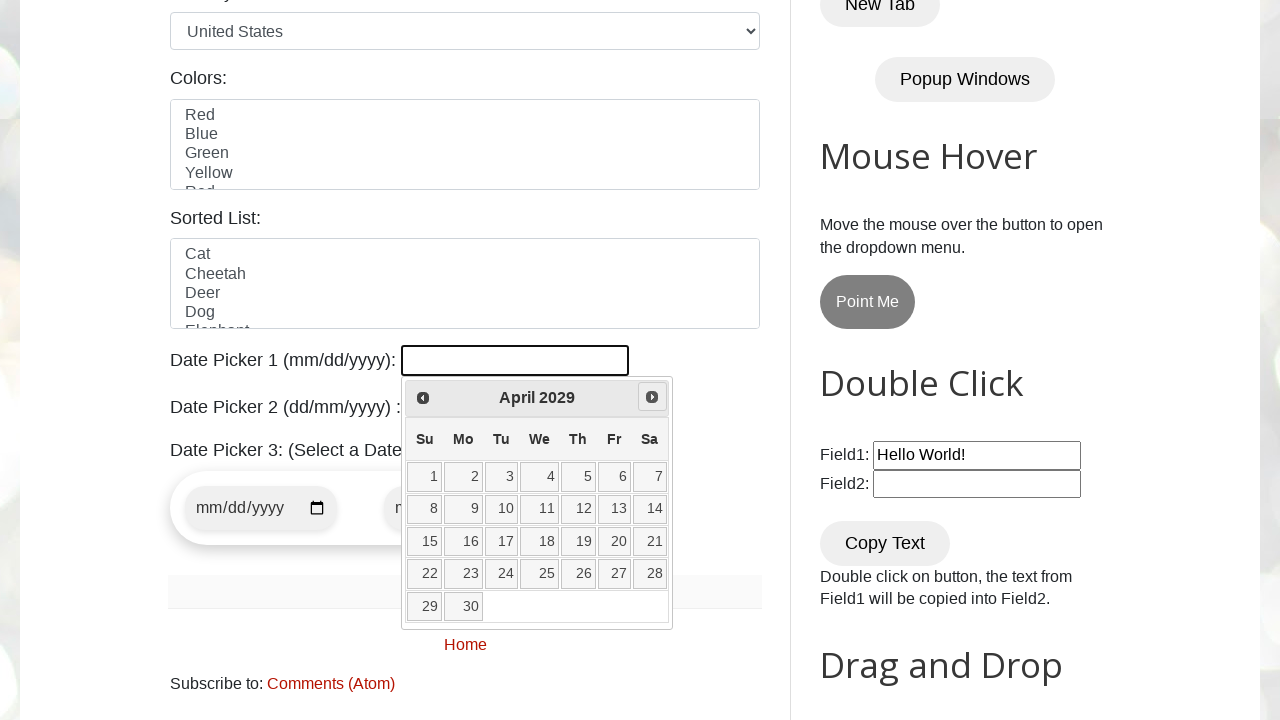

Clicked next button to advance to next month at (652, 397) on xpath=//a[@title='Next']
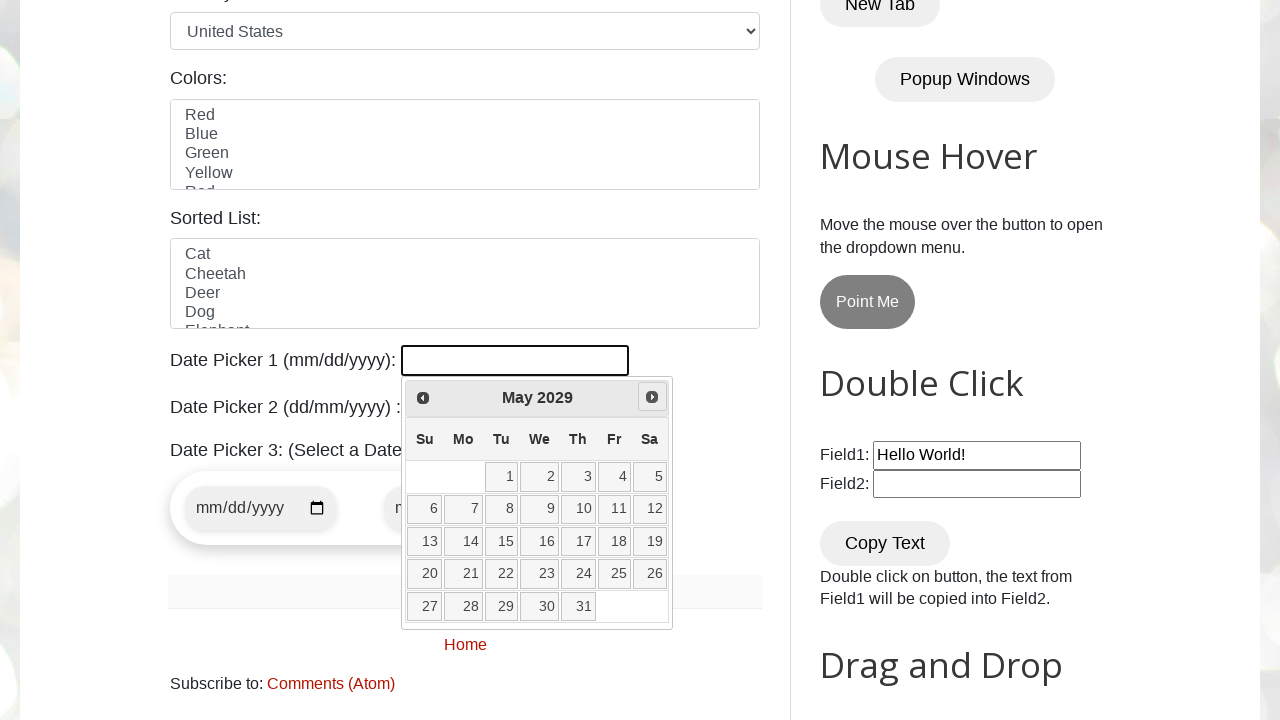

Retrieved current month: May
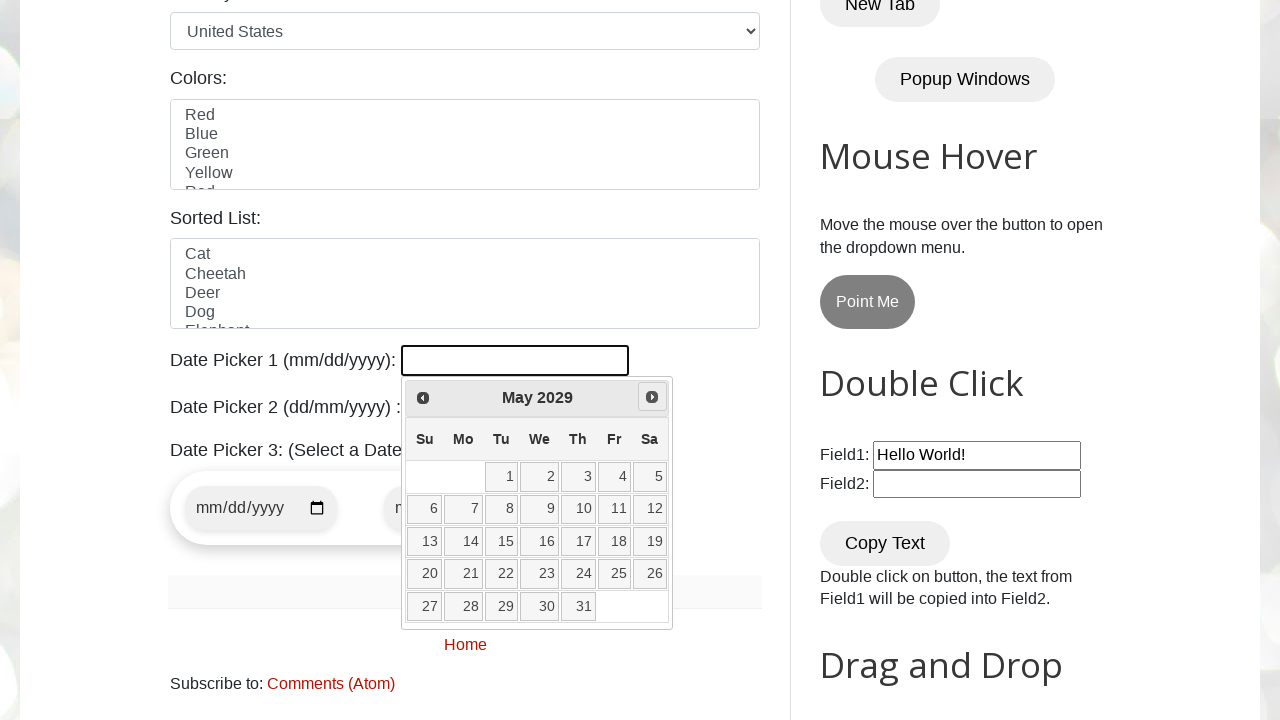

Retrieved current year: 2029
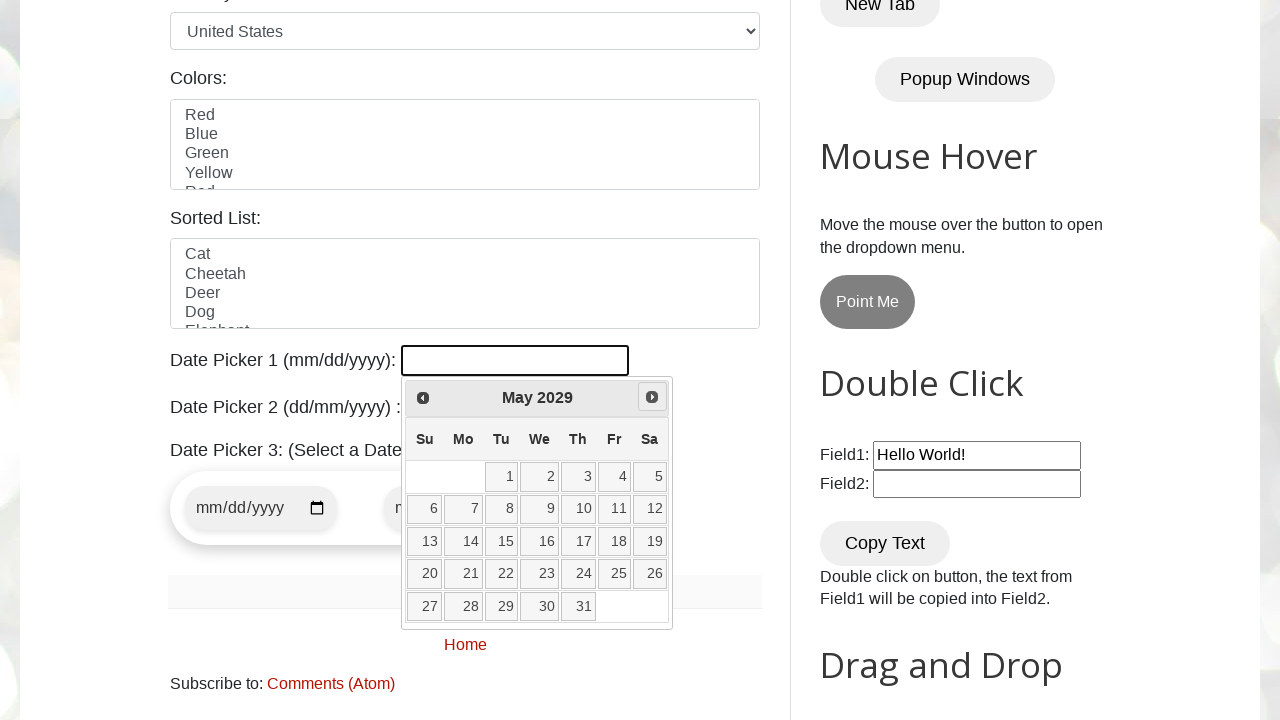

Clicked next button to advance to next month at (652, 397) on xpath=//a[@title='Next']
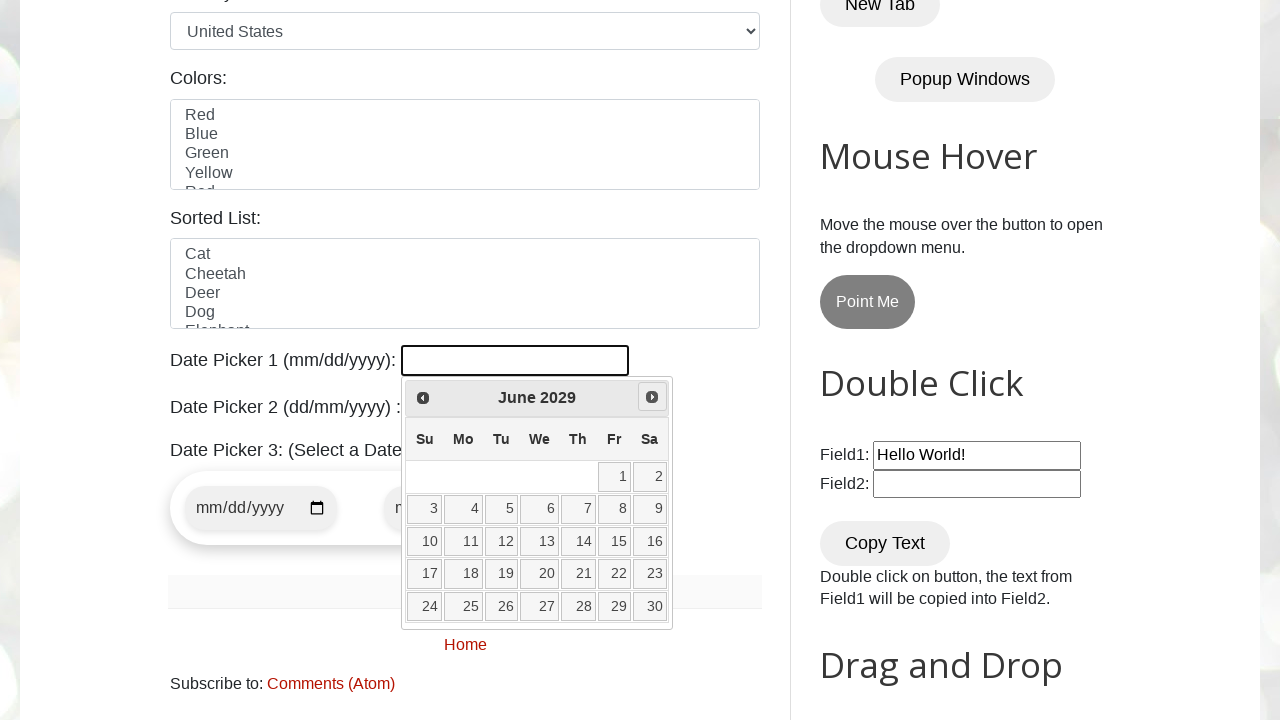

Retrieved current month: June
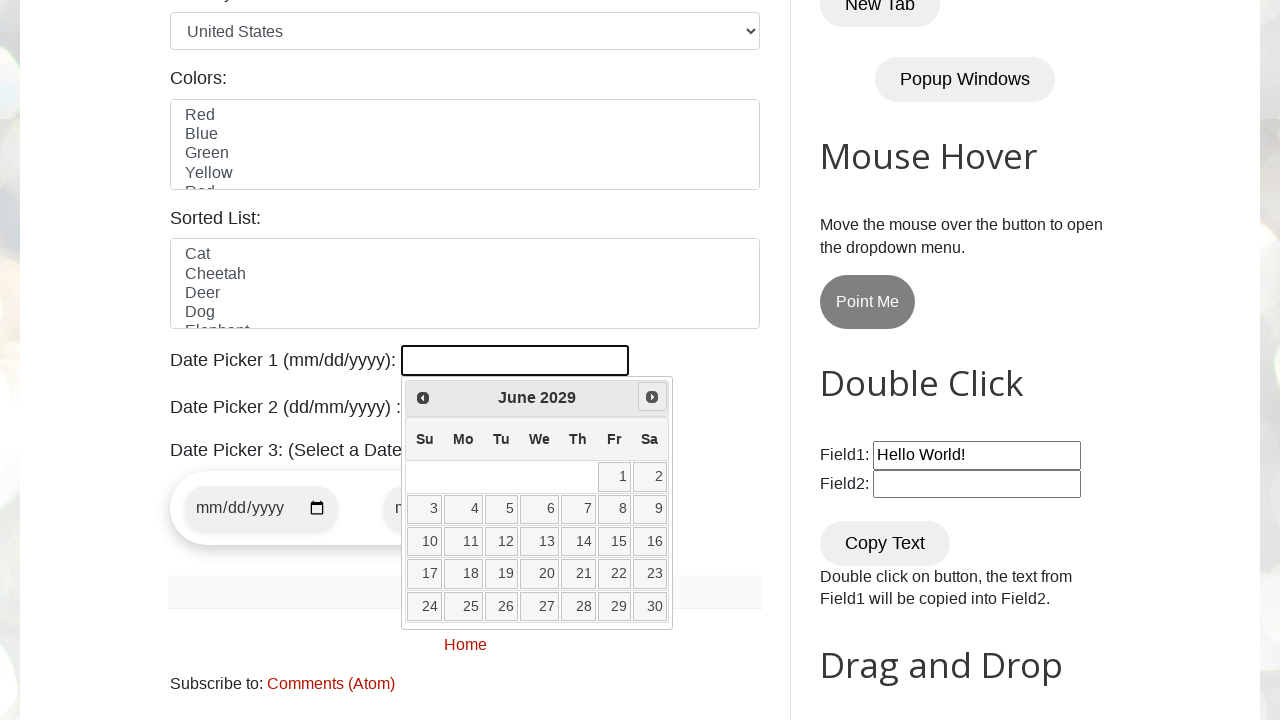

Retrieved current year: 2029
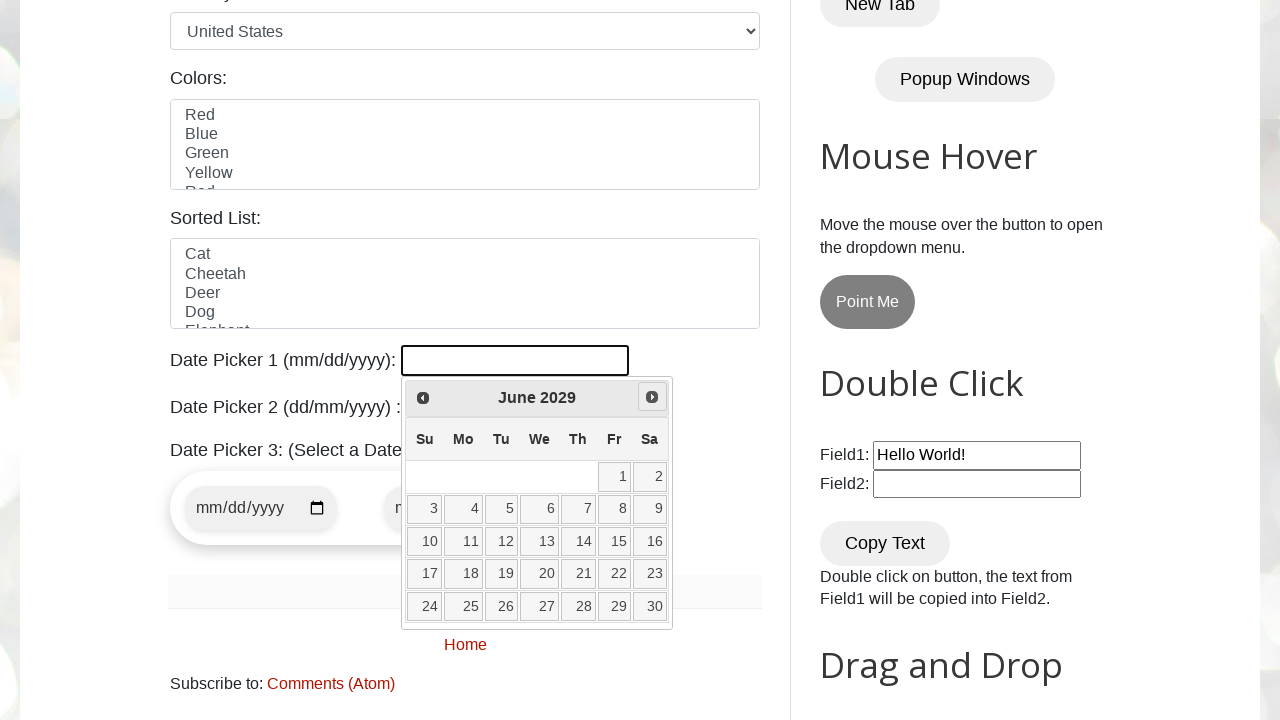

Clicked next button to advance to next month at (652, 397) on xpath=//a[@title='Next']
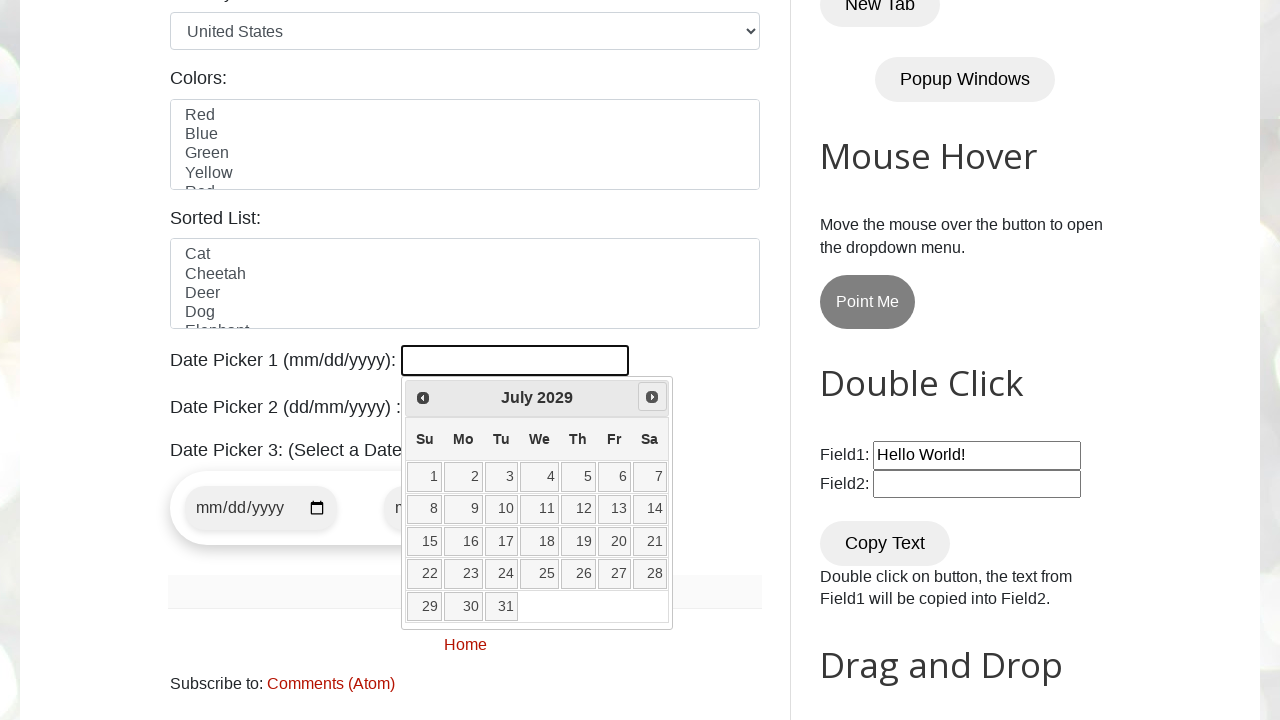

Retrieved current month: July
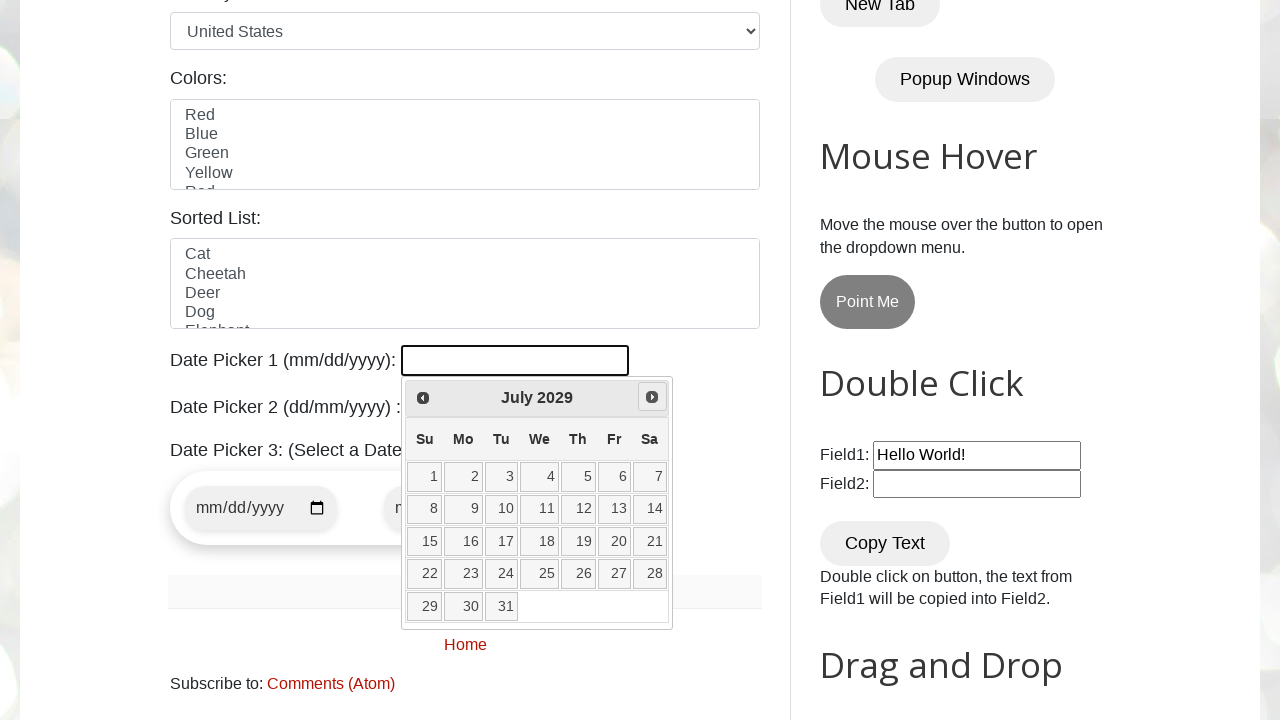

Retrieved current year: 2029
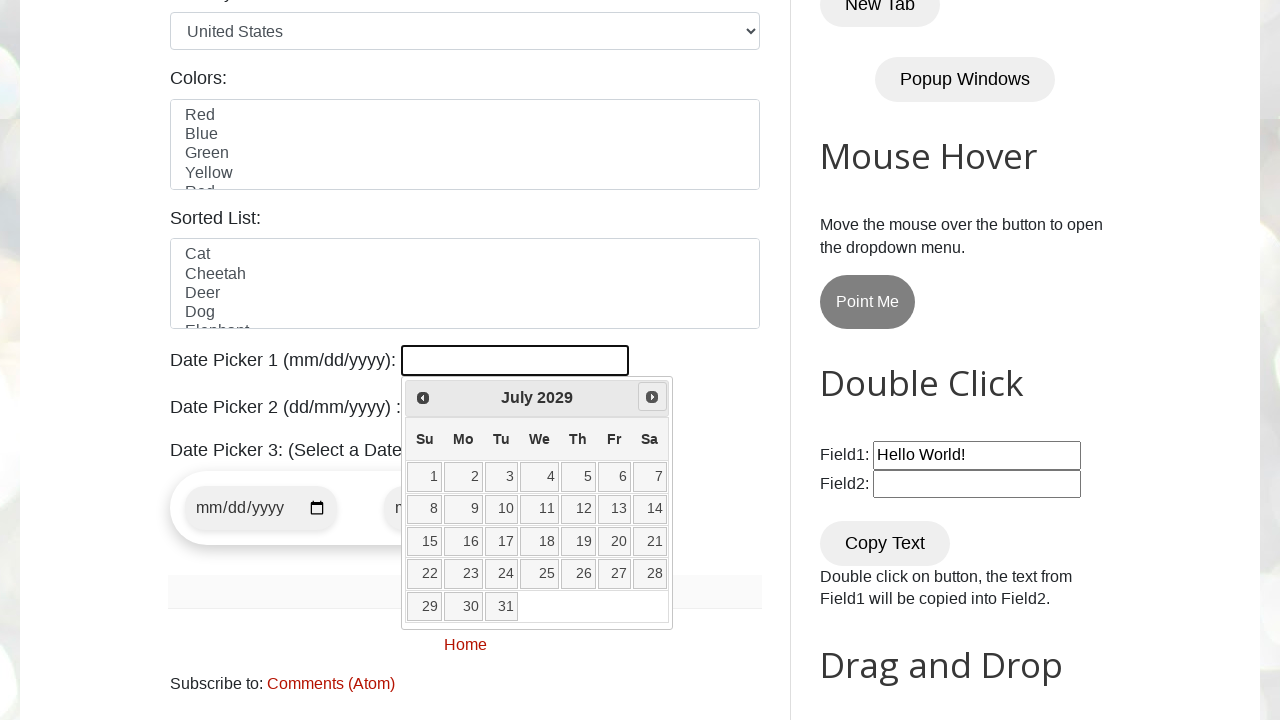

Clicked next button to advance to next month at (652, 397) on xpath=//a[@title='Next']
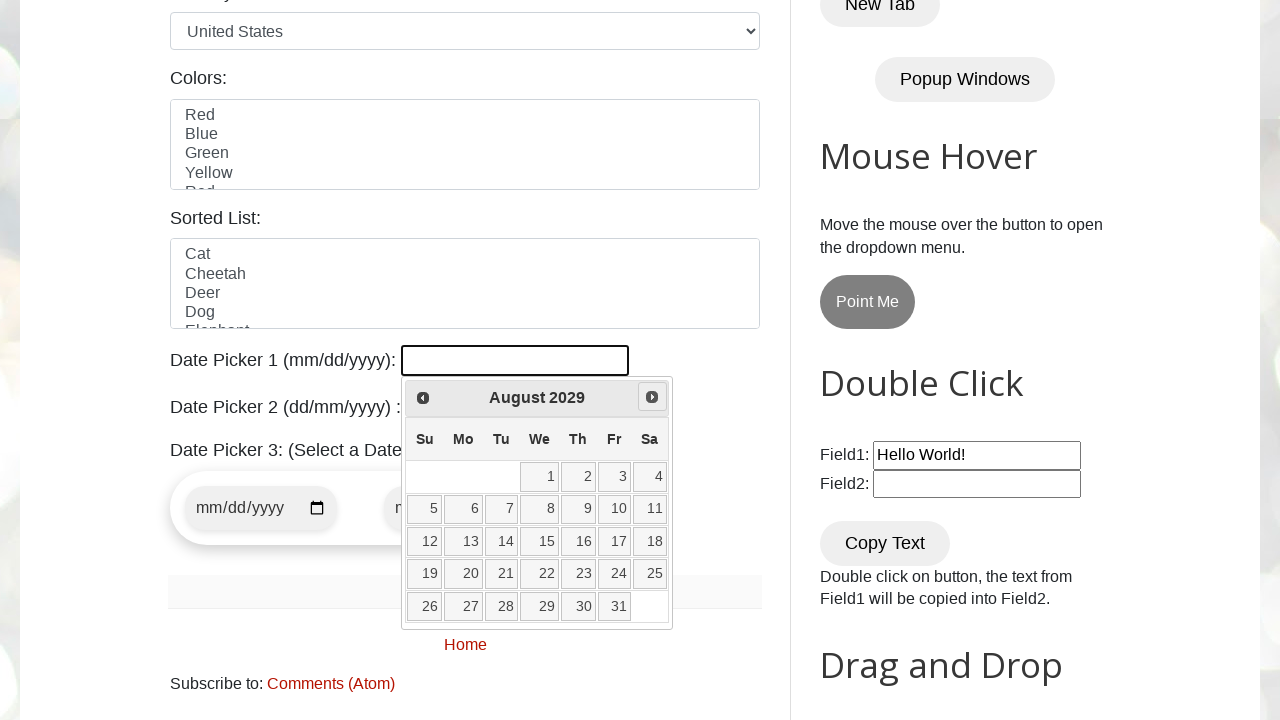

Retrieved current month: August
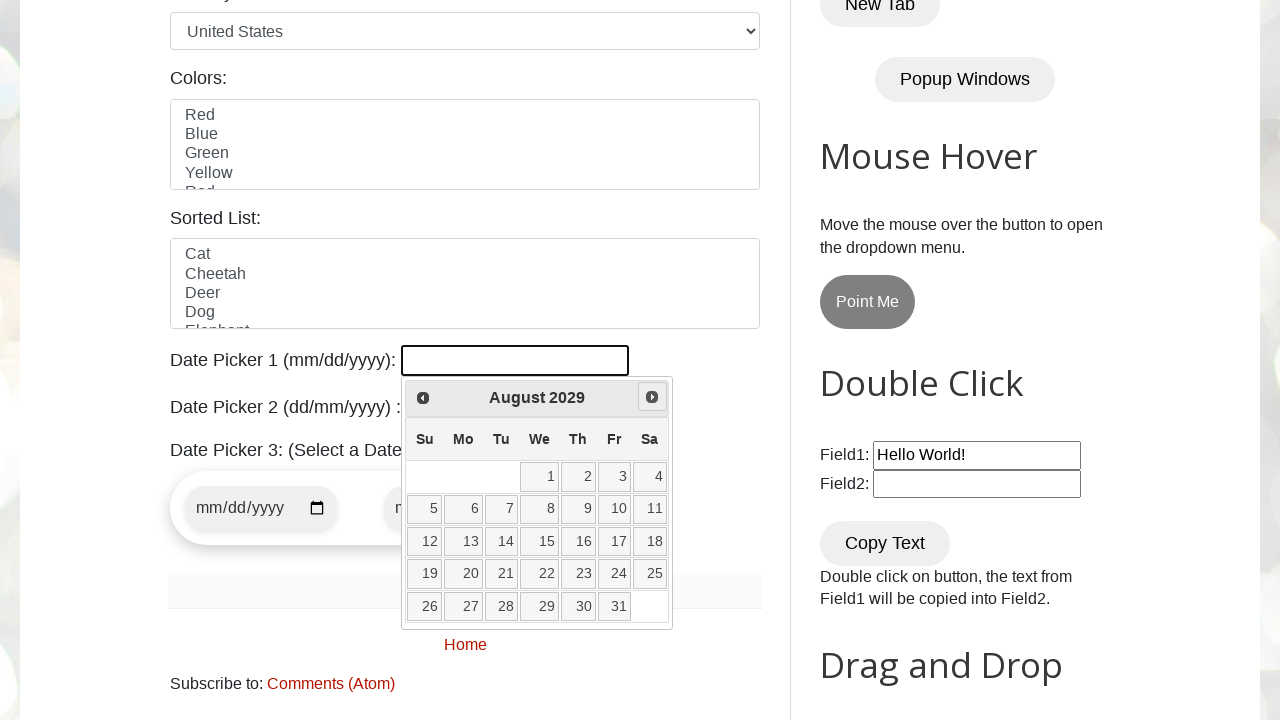

Retrieved current year: 2029
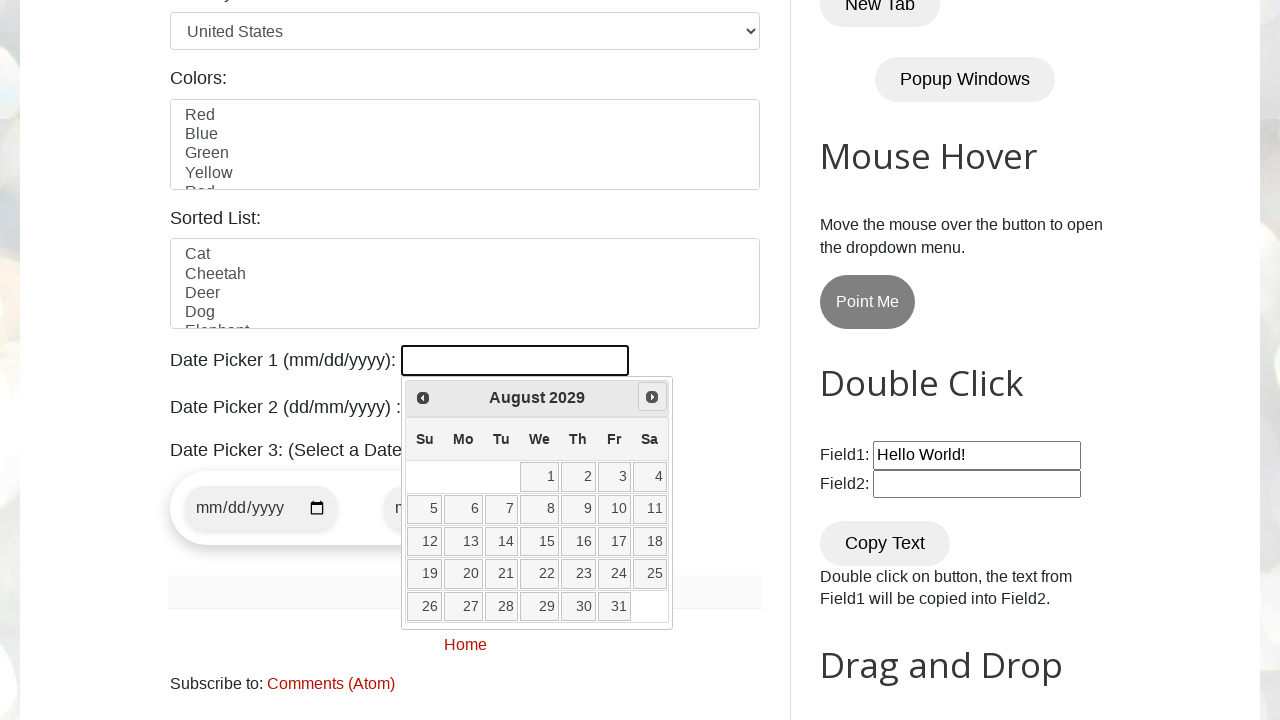

Clicked next button to advance to next month at (652, 397) on xpath=//a[@title='Next']
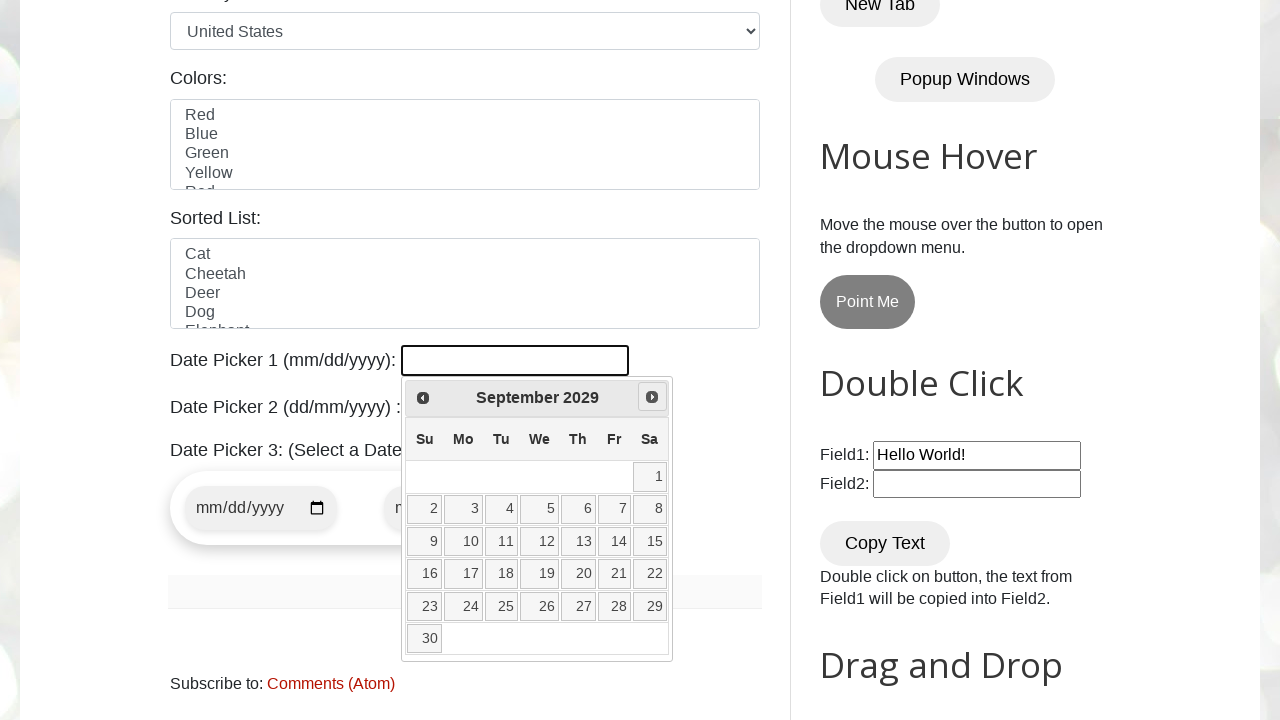

Retrieved current month: September
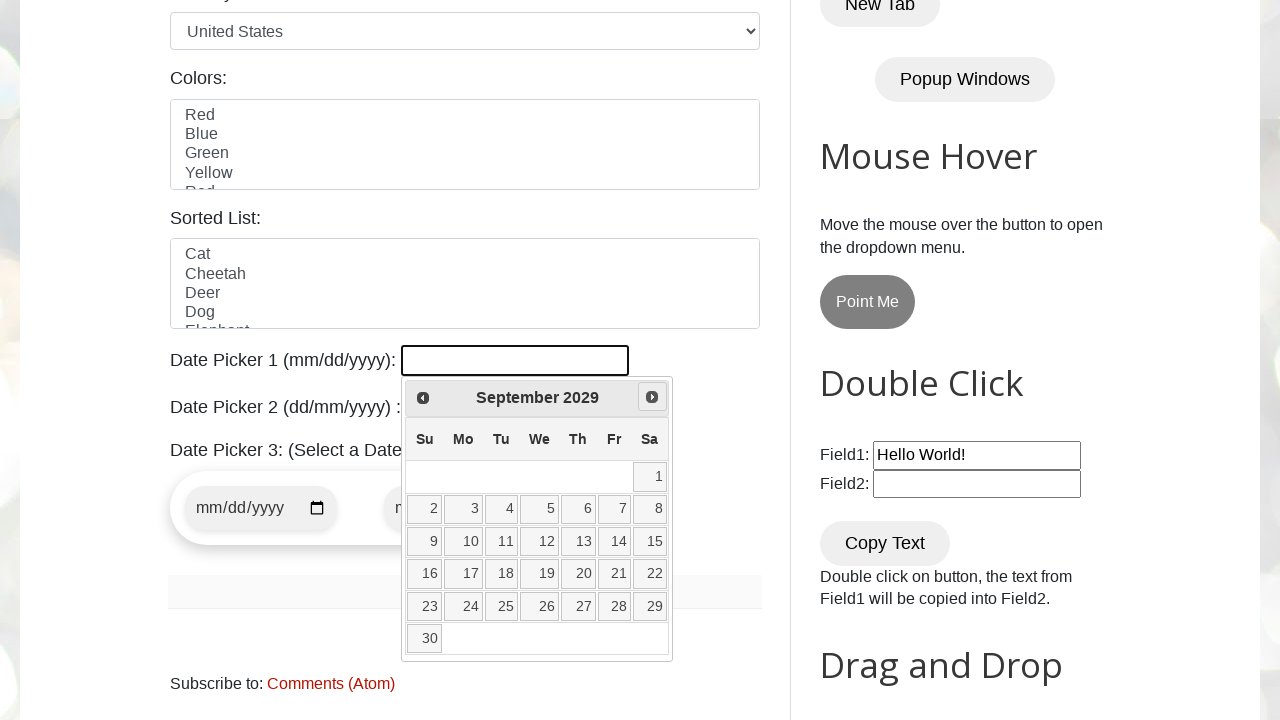

Retrieved current year: 2029
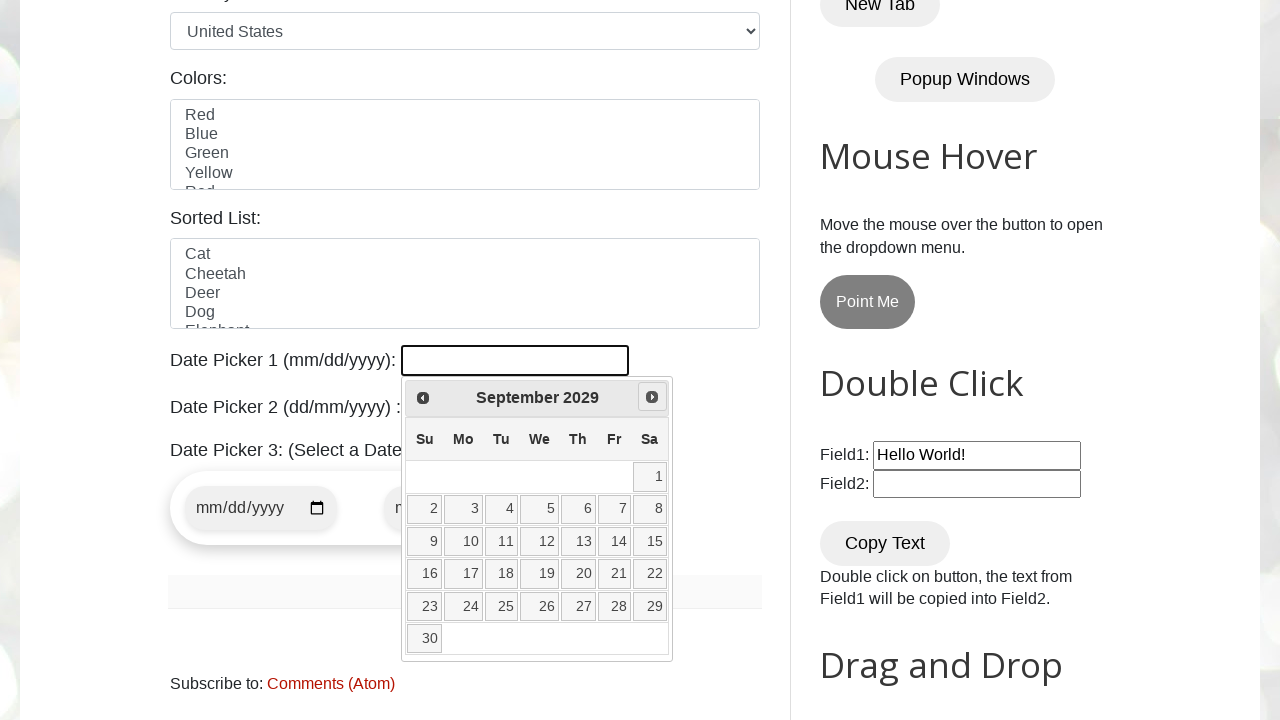

Clicked next button to advance to next month at (652, 397) on xpath=//a[@title='Next']
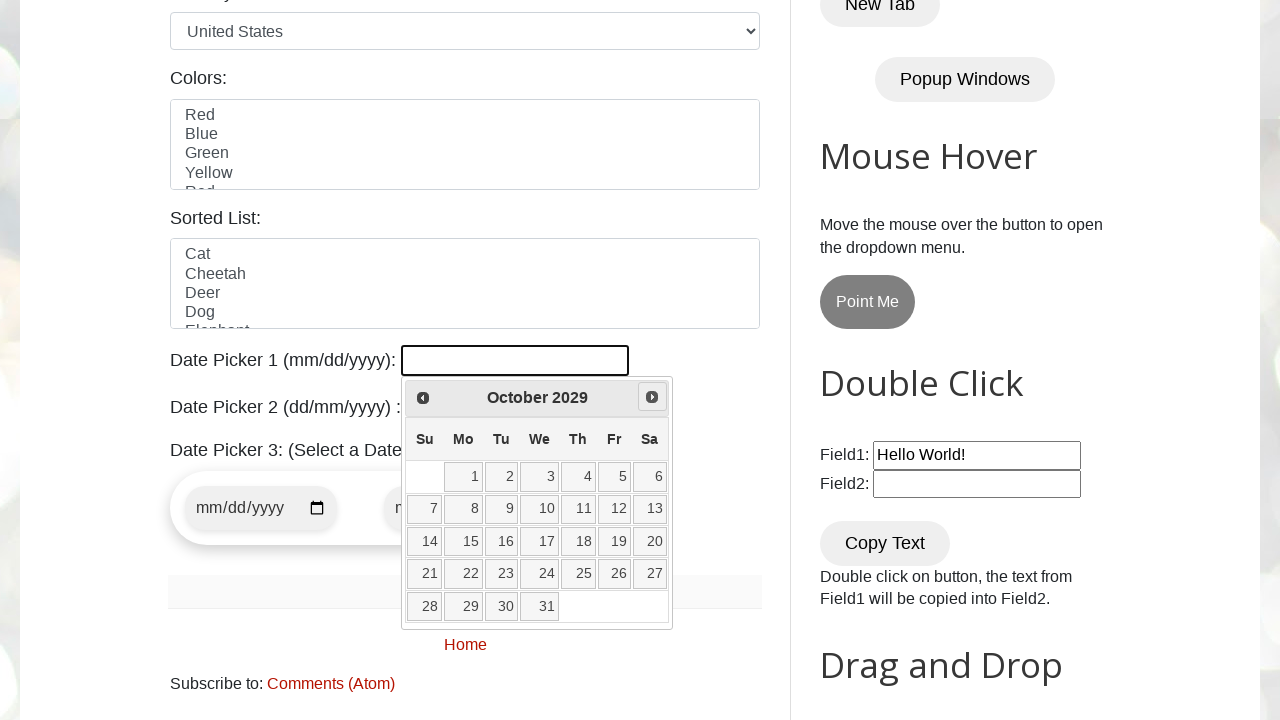

Retrieved current month: October
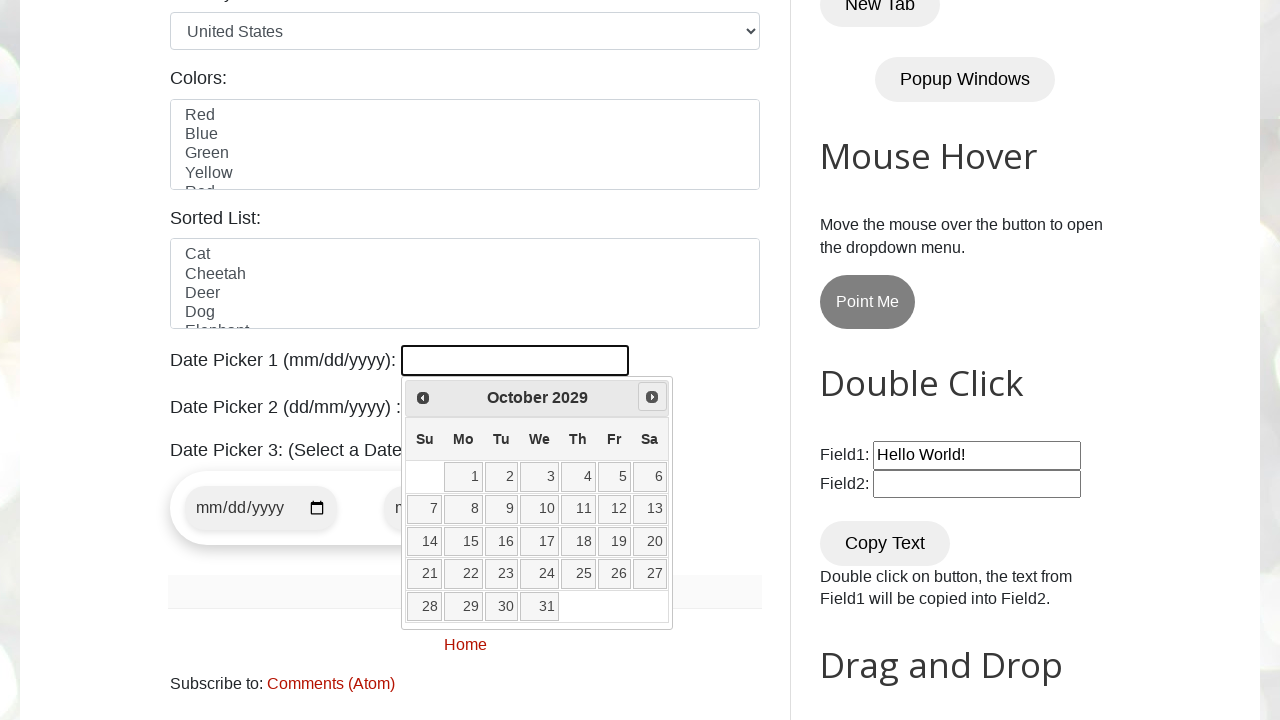

Retrieved current year: 2029
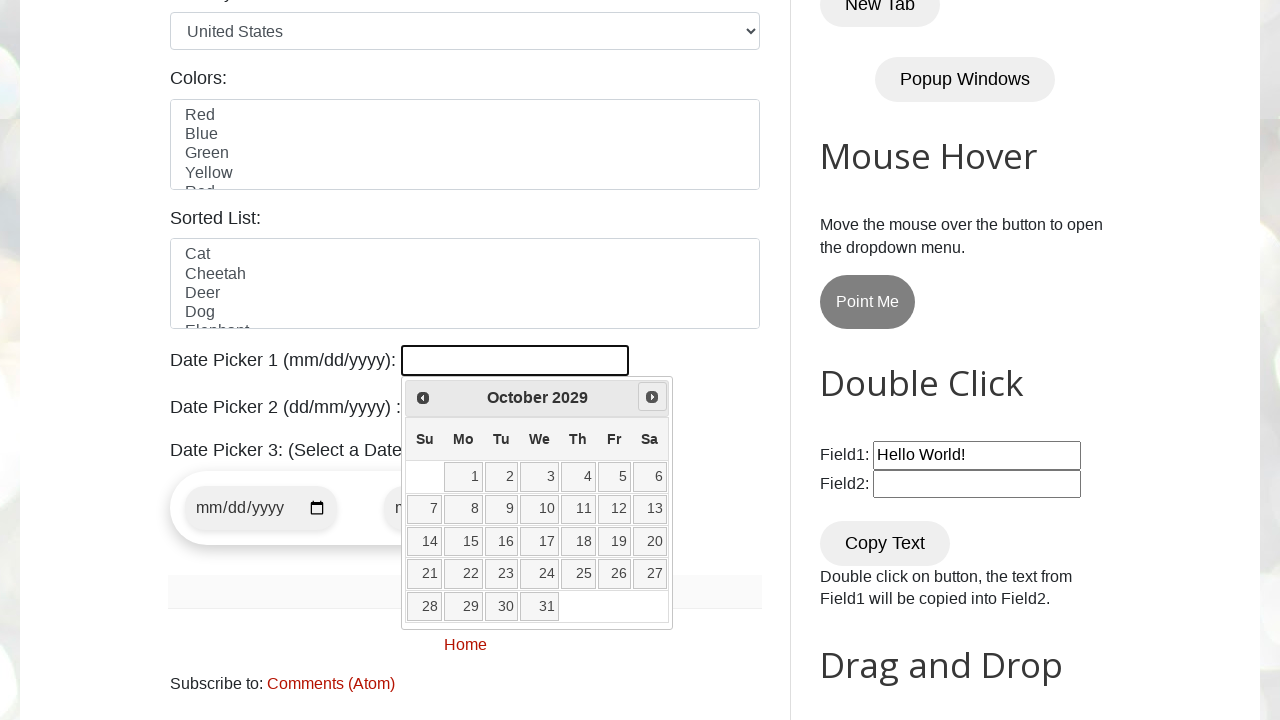

Clicked next button to advance to next month at (652, 397) on xpath=//a[@title='Next']
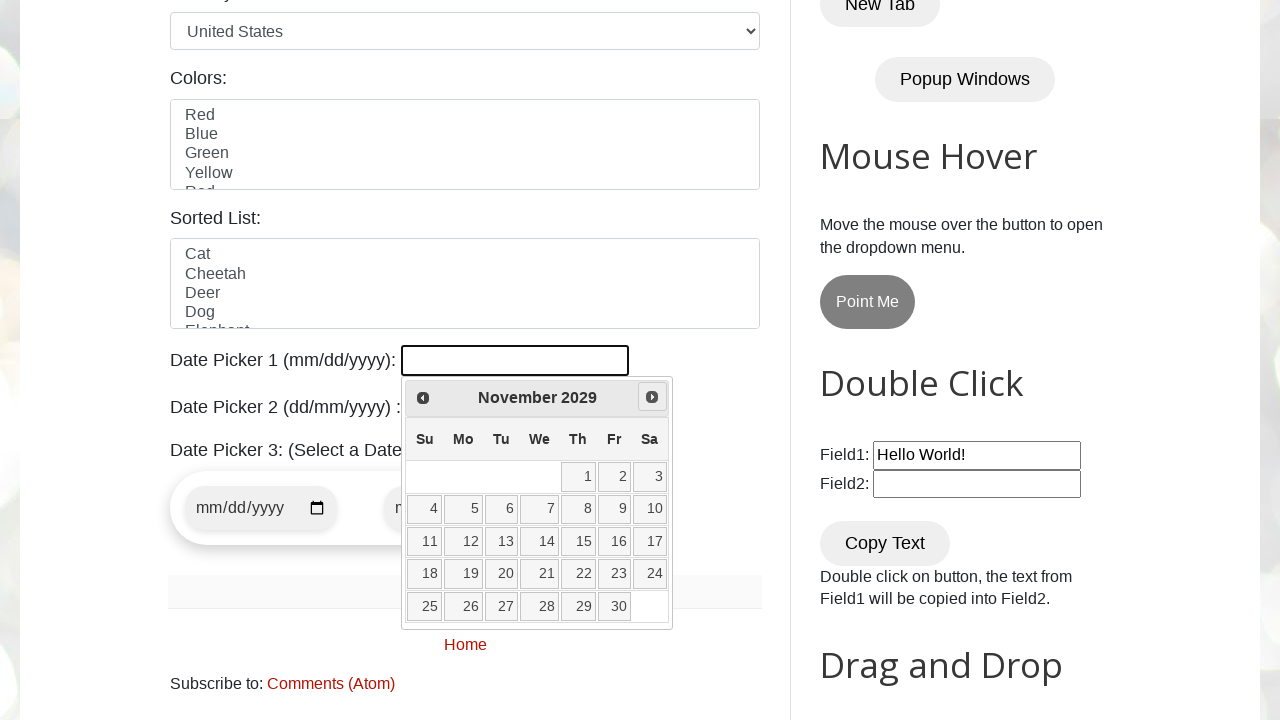

Retrieved current month: November
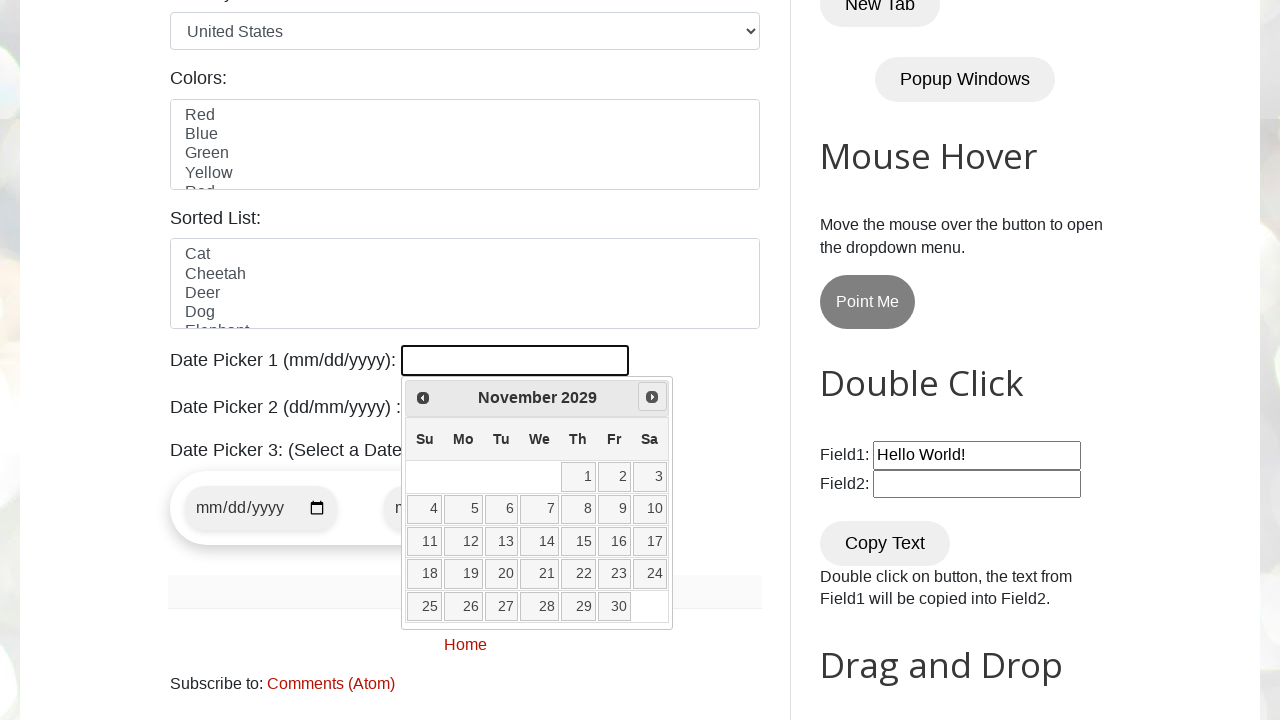

Retrieved current year: 2029
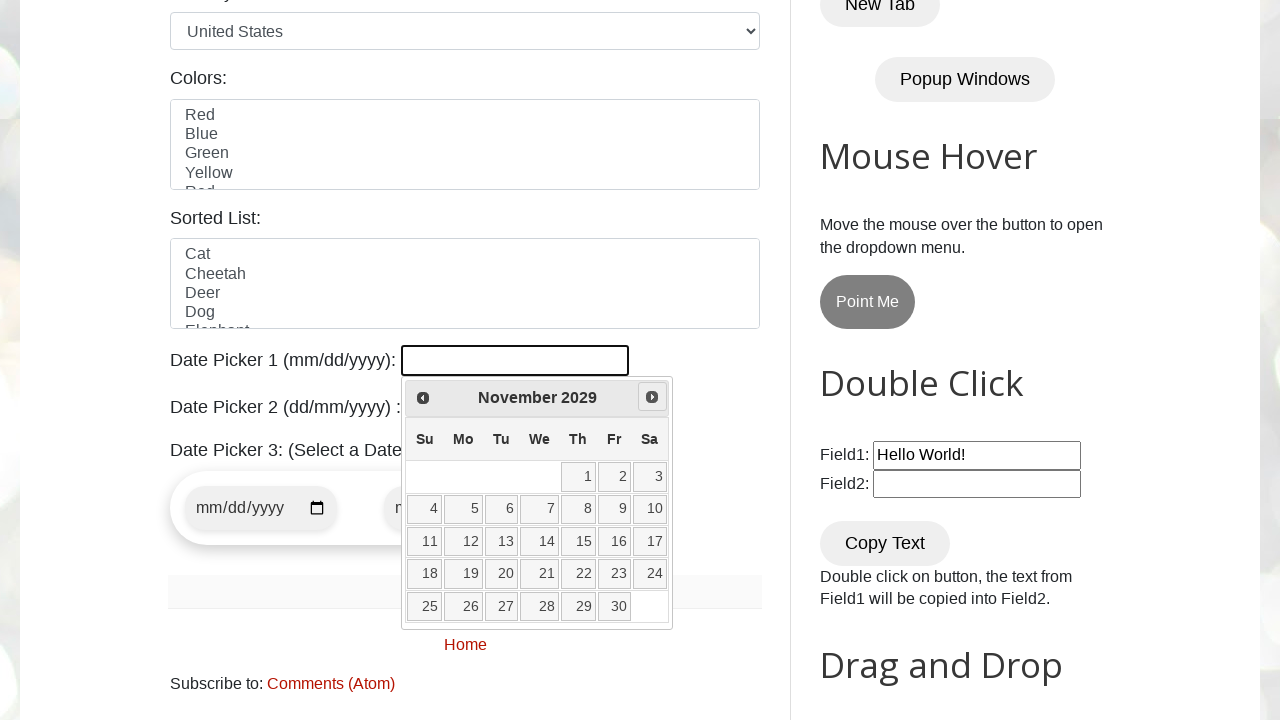

Clicked next button to advance to next month at (652, 397) on xpath=//a[@title='Next']
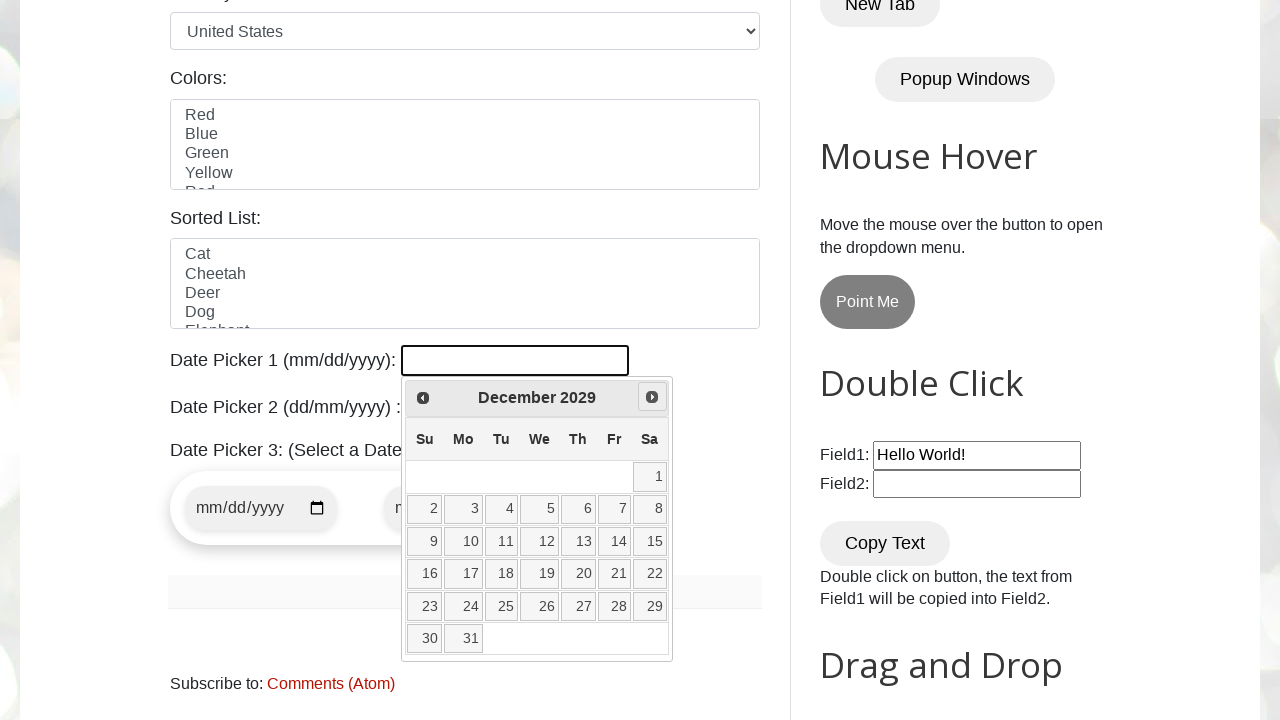

Retrieved current month: December
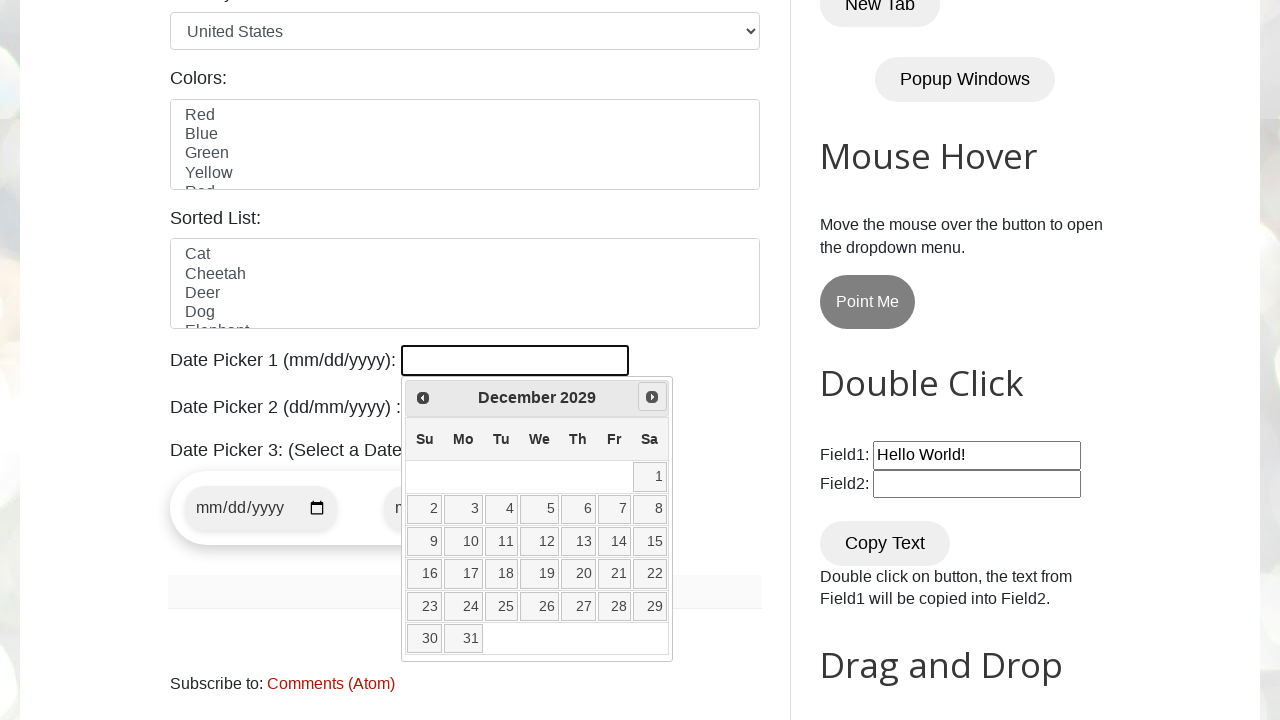

Retrieved current year: 2029
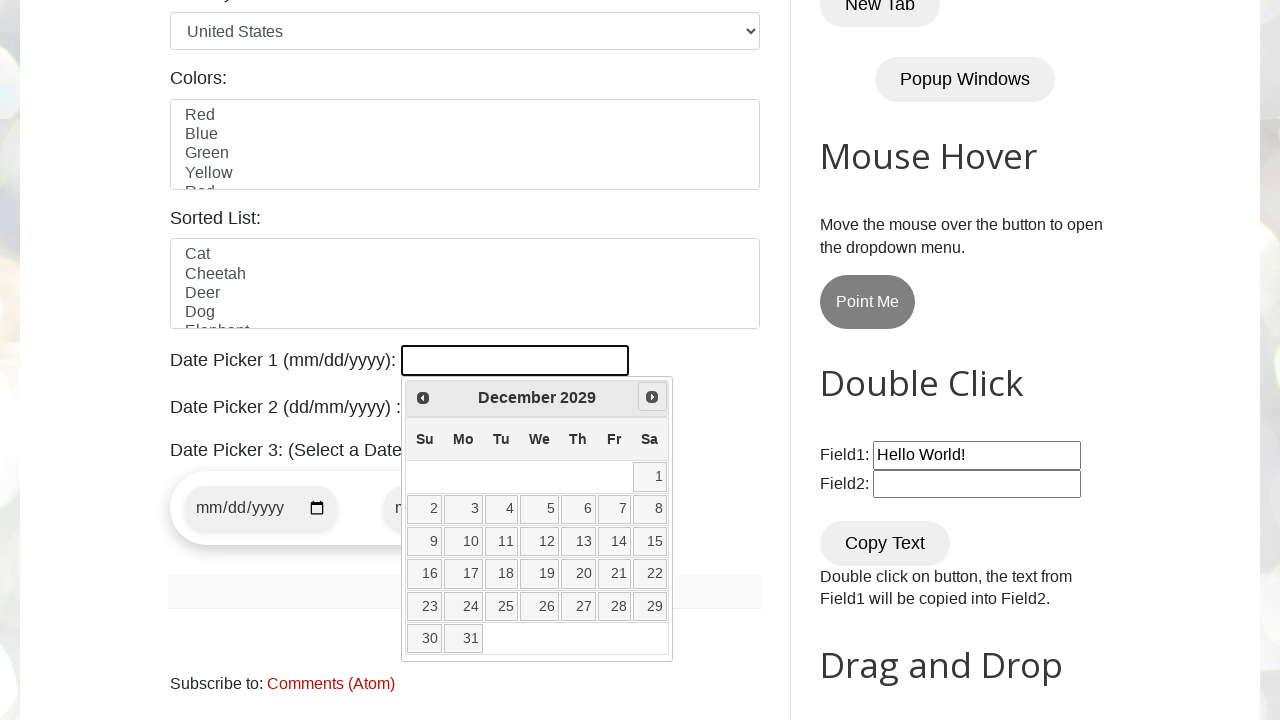

Clicked next button to advance to next month at (652, 397) on xpath=//a[@title='Next']
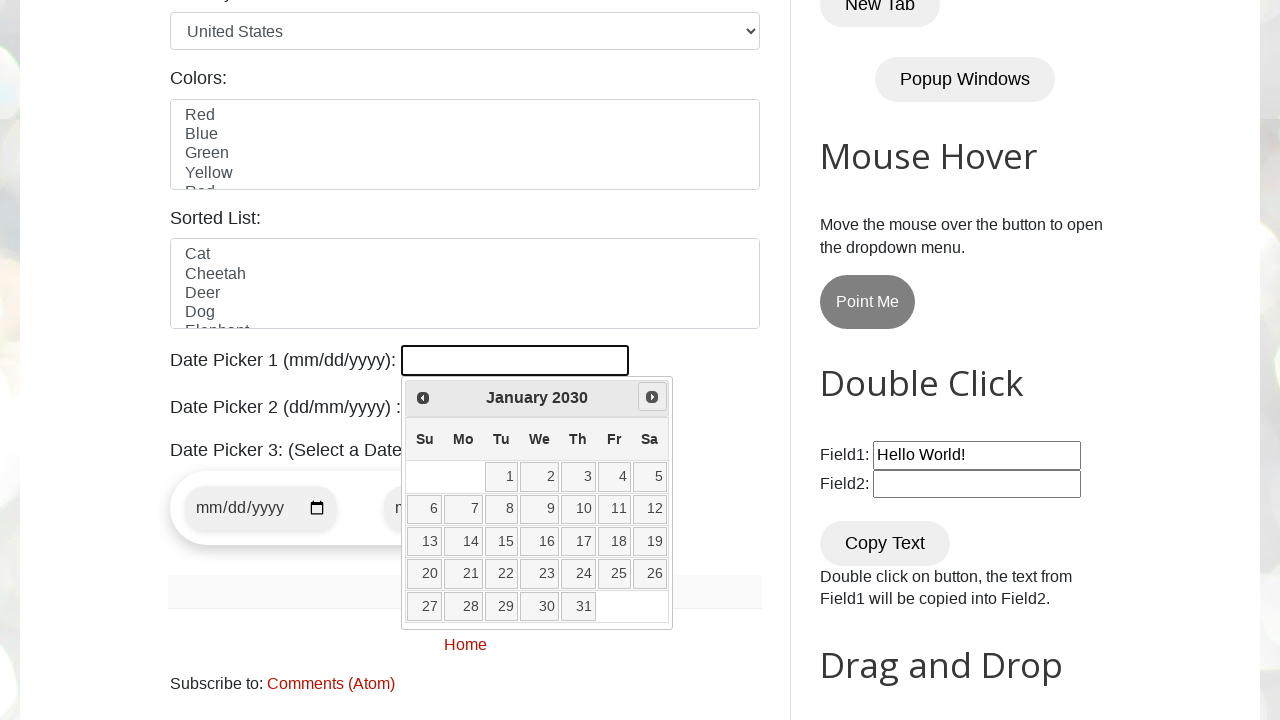

Retrieved current month: January
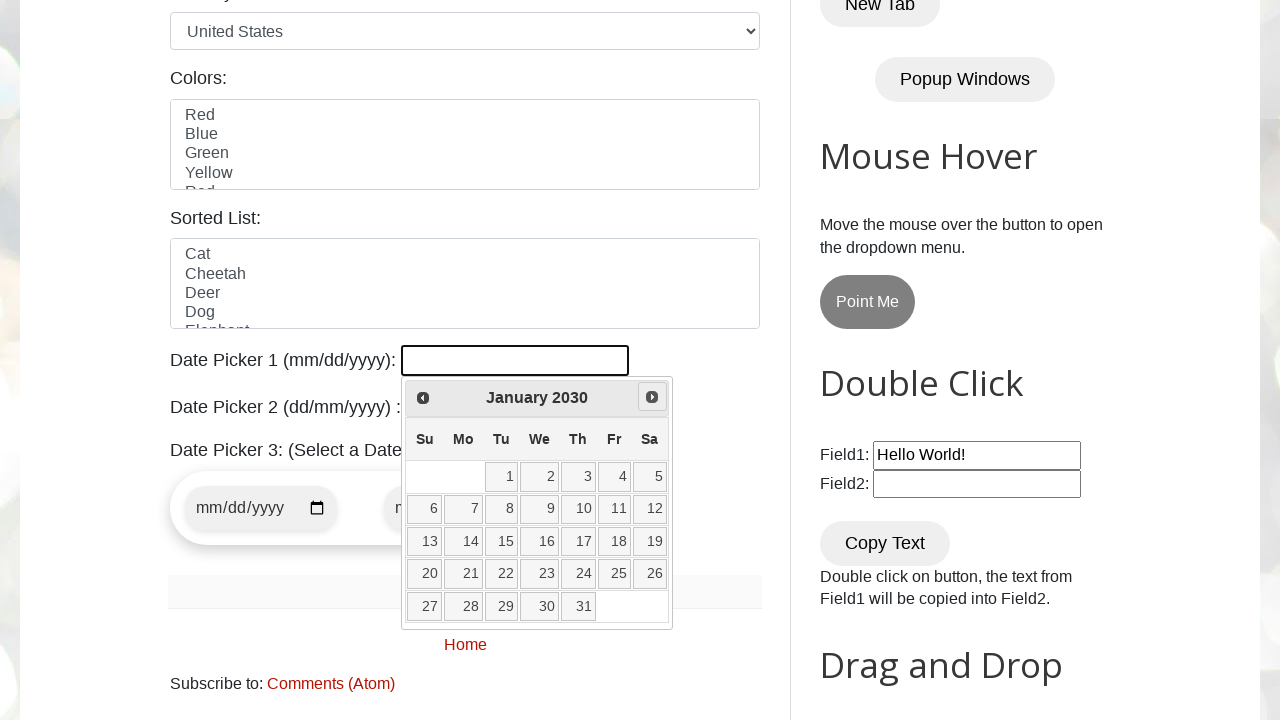

Retrieved current year: 2030
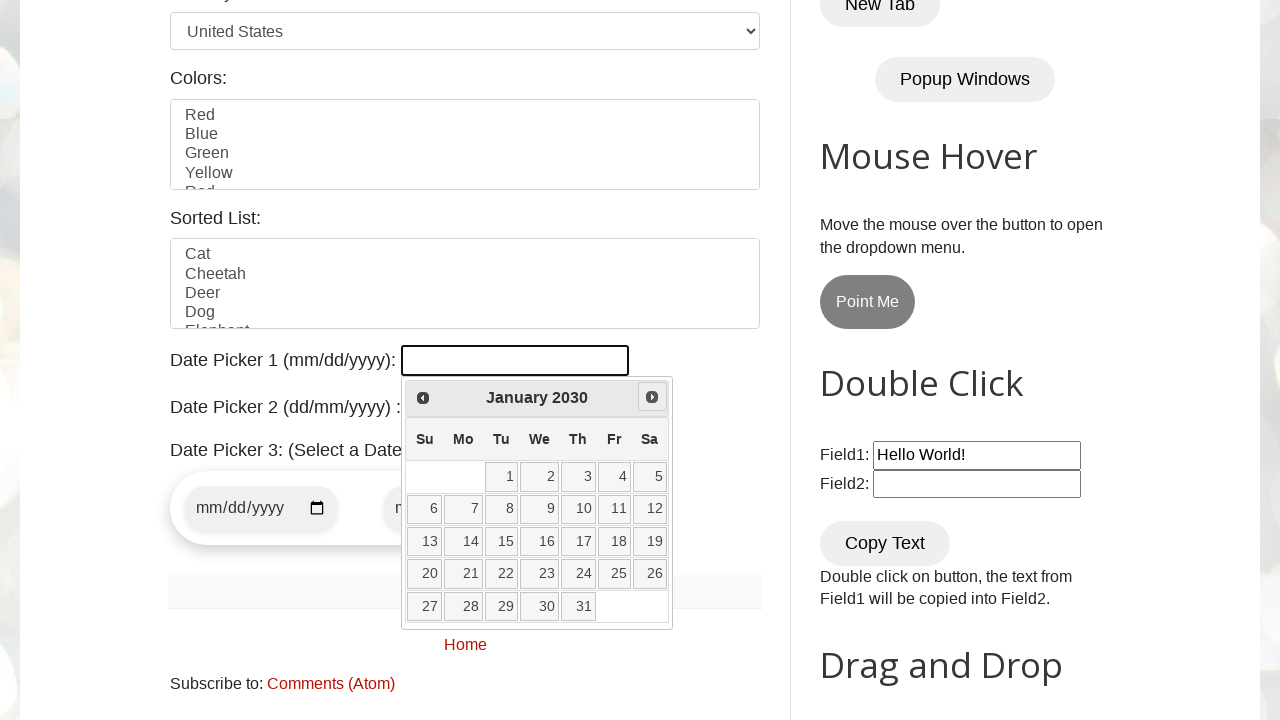

Clicked next button to advance to next month at (652, 397) on xpath=//a[@title='Next']
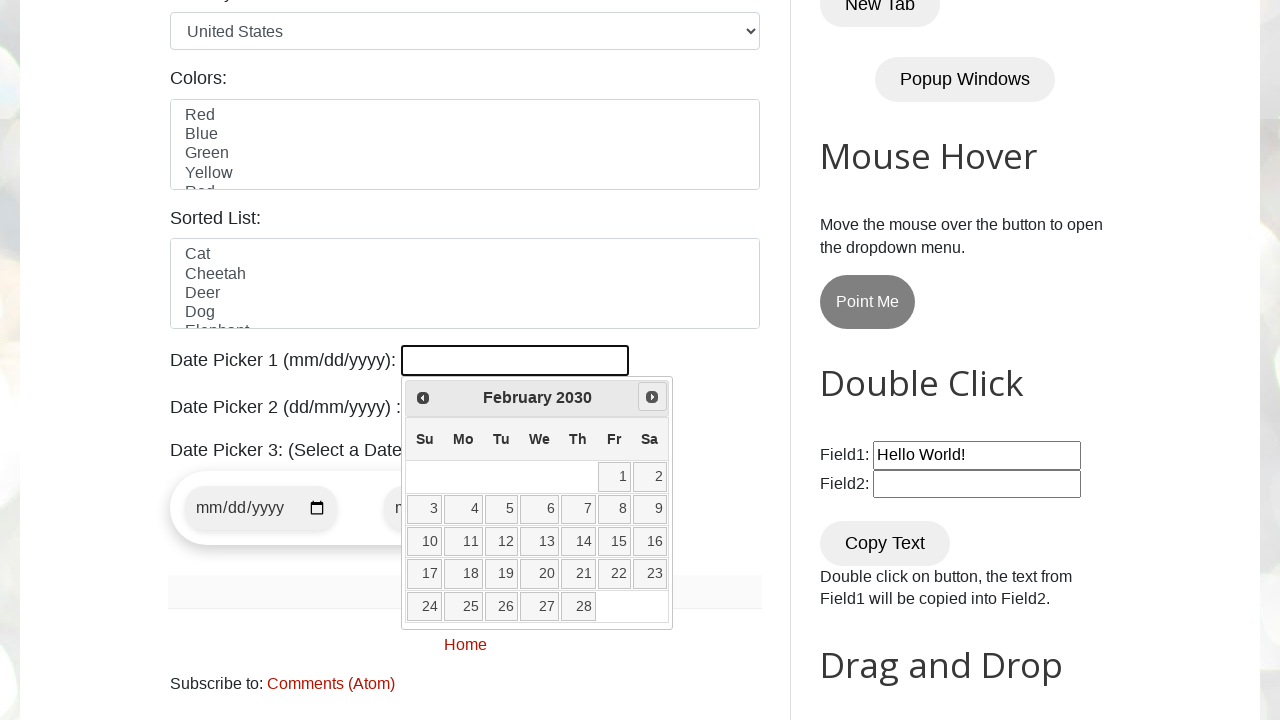

Retrieved current month: February
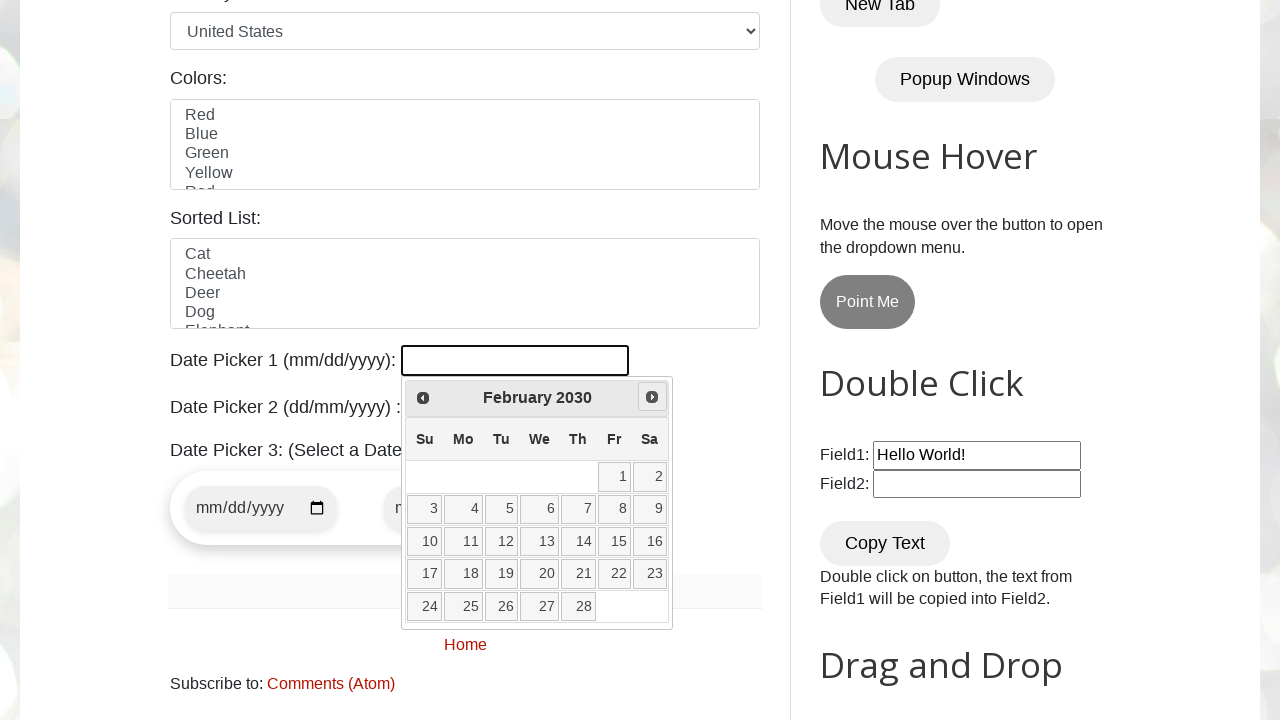

Retrieved current year: 2030
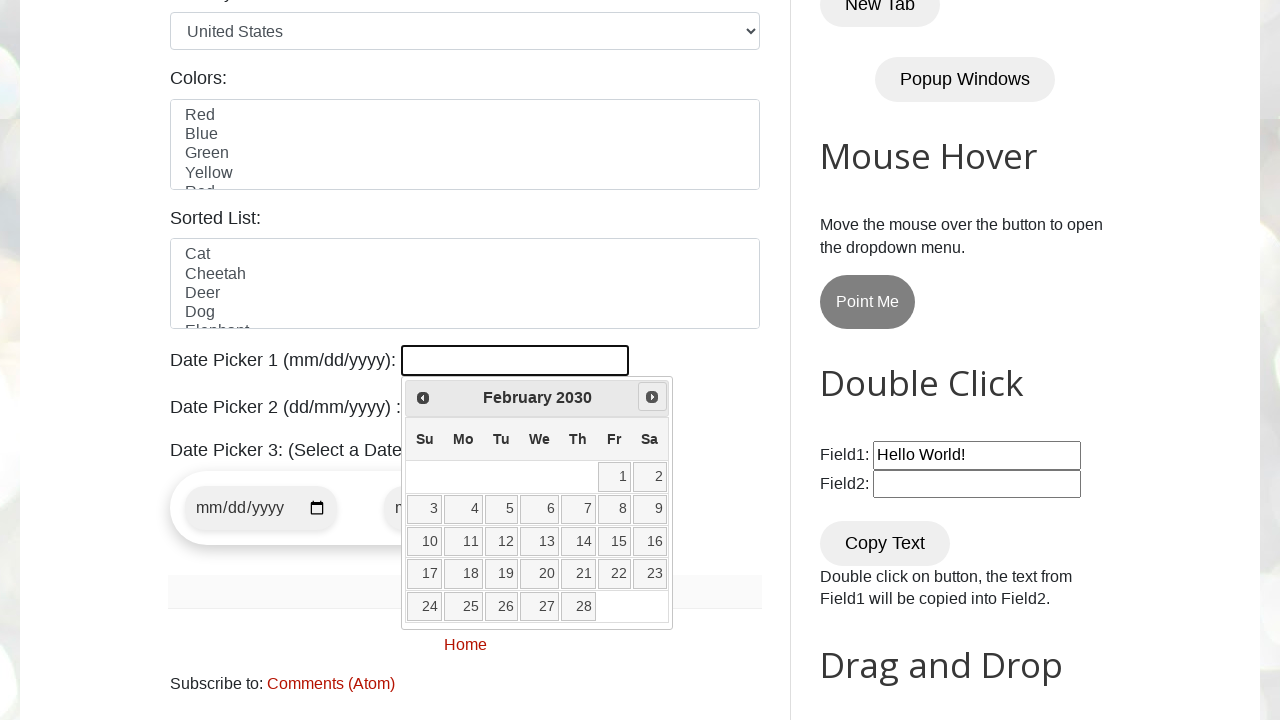

Clicked next button to advance to next month at (652, 397) on xpath=//a[@title='Next']
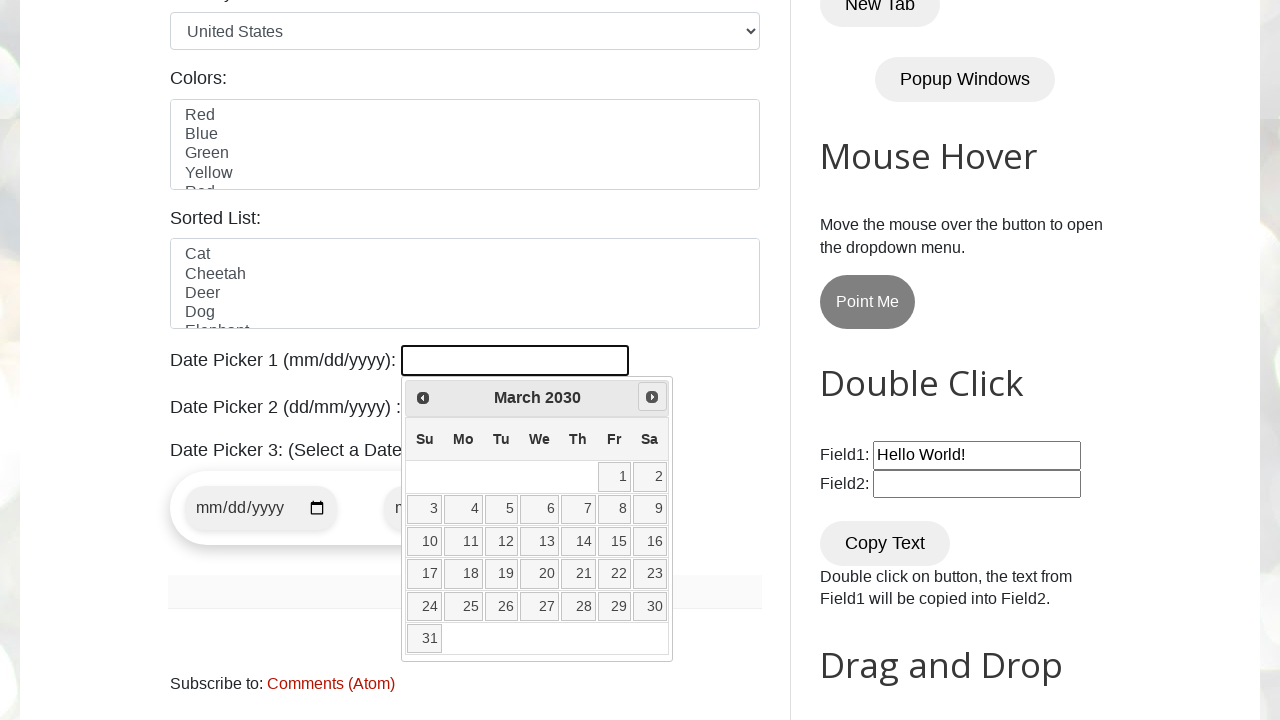

Retrieved current month: March
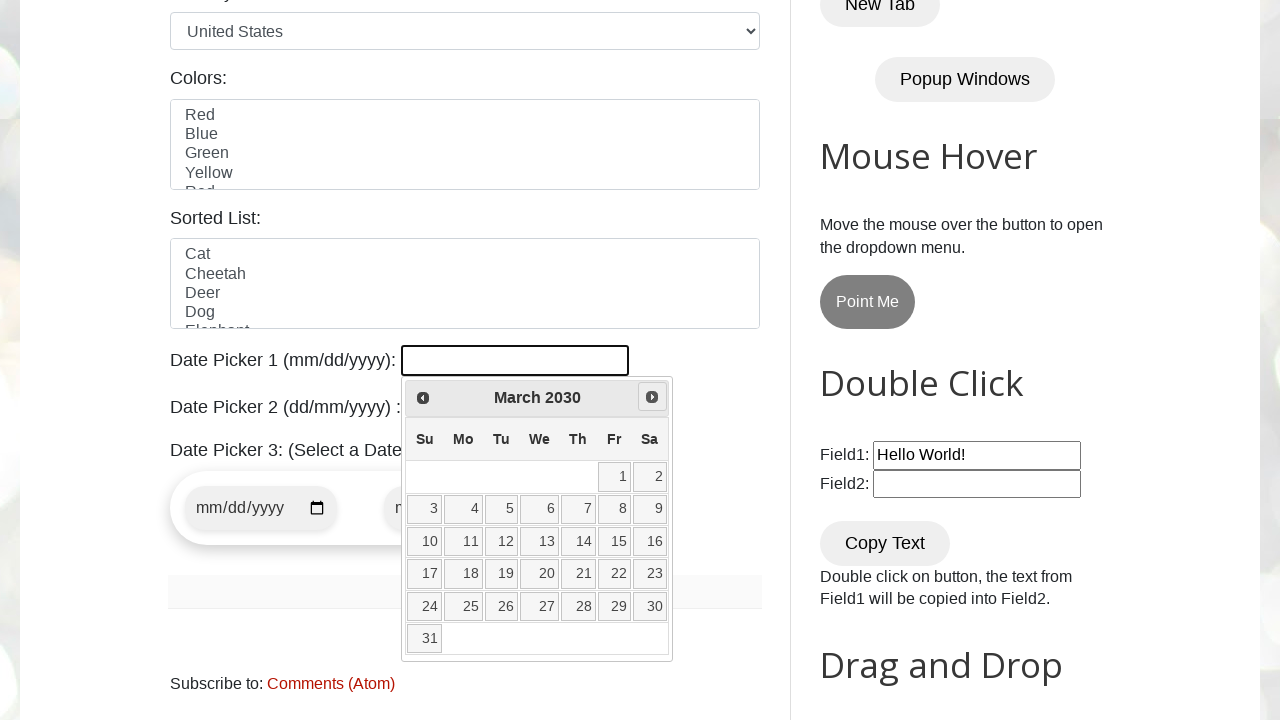

Retrieved current year: 2030
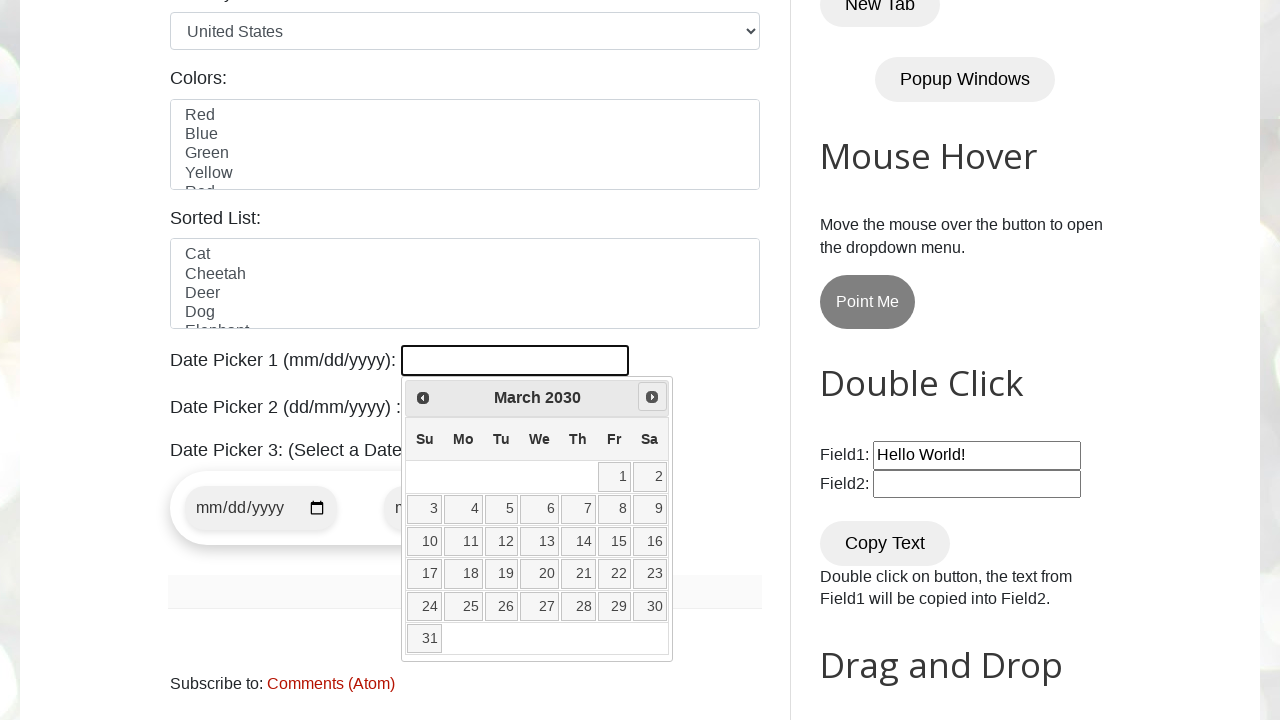

Clicked next button to advance to next month at (652, 397) on xpath=//a[@title='Next']
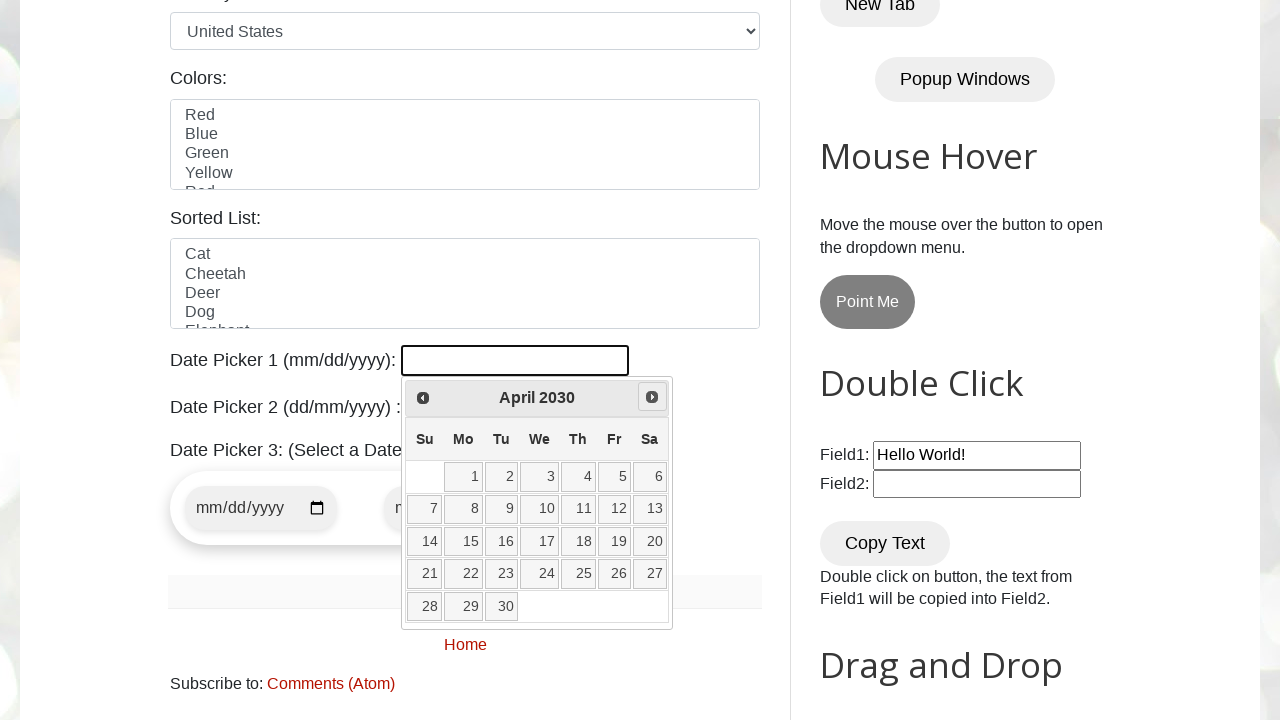

Retrieved current month: April
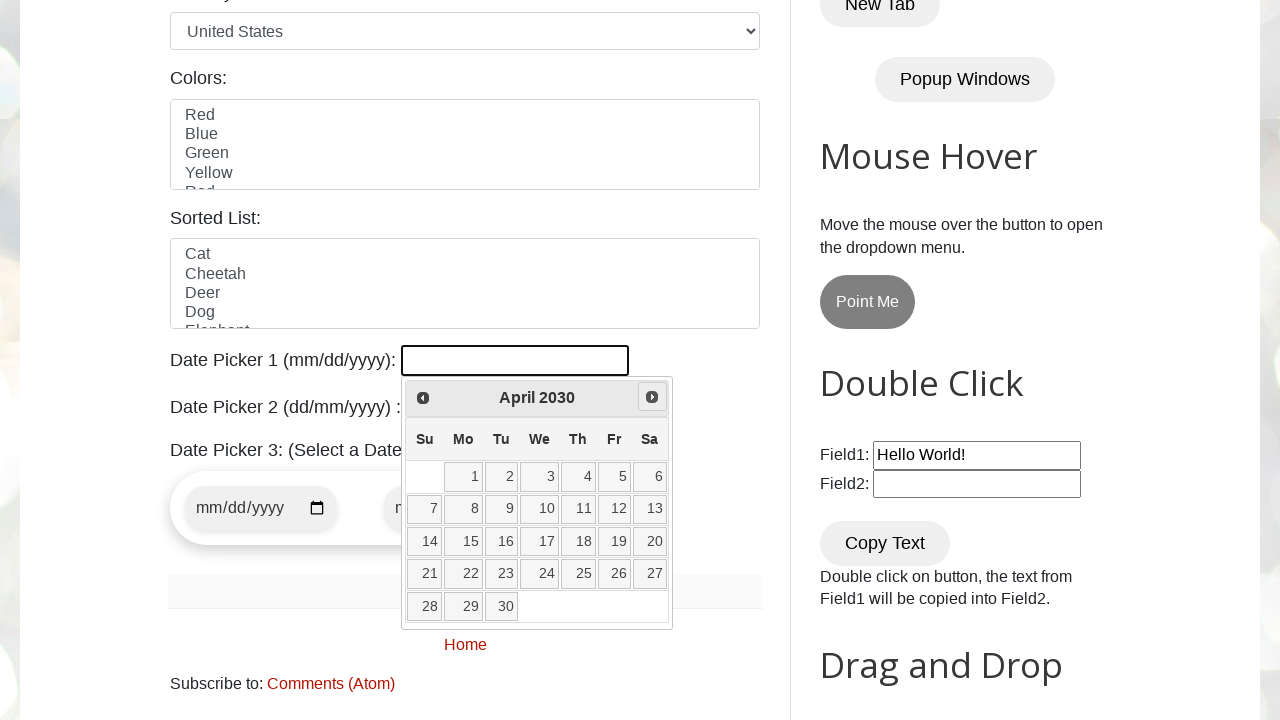

Retrieved current year: 2030
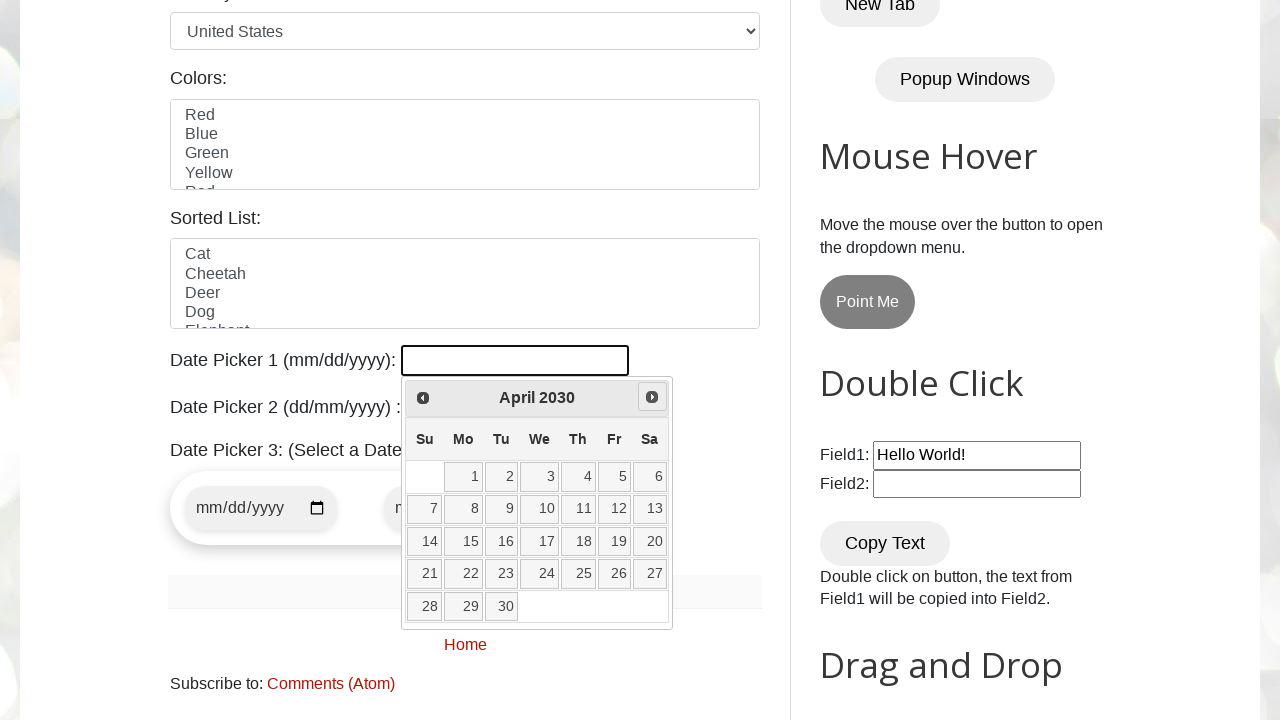

Clicked next button to advance to next month at (652, 397) on xpath=//a[@title='Next']
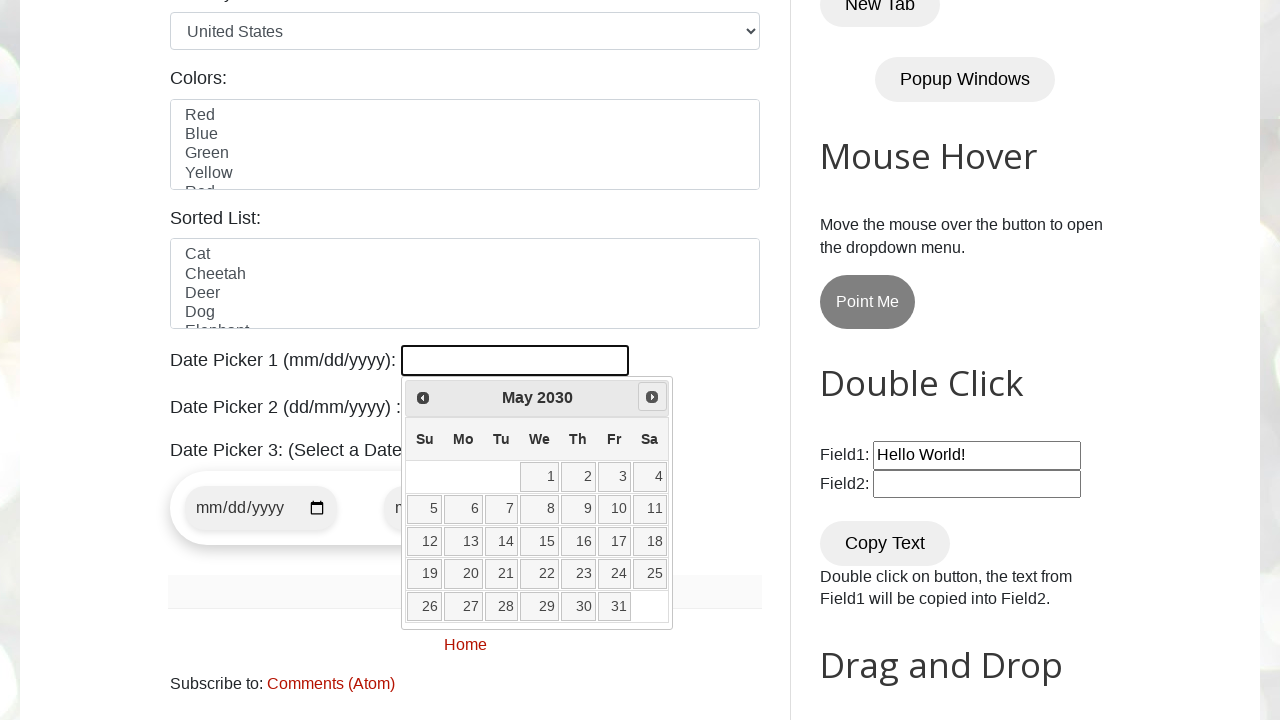

Clicked date 15 to select the target date at (540, 542) on //a[text()='15']
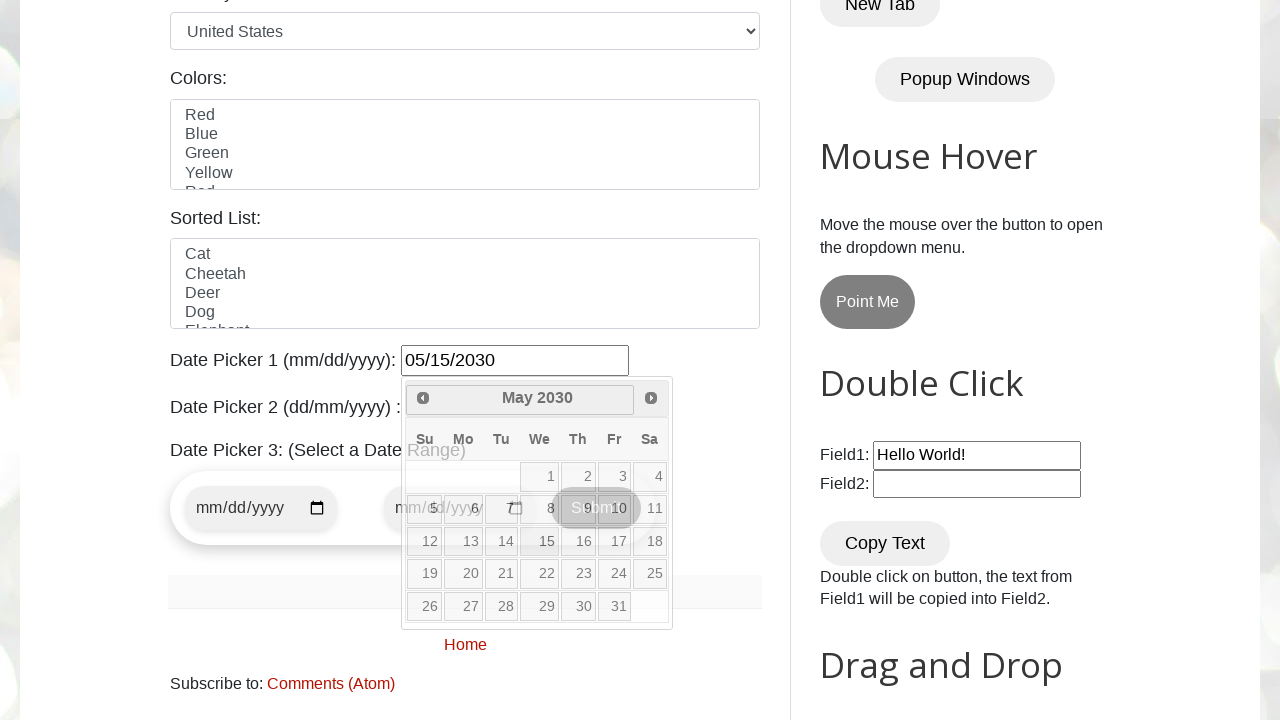

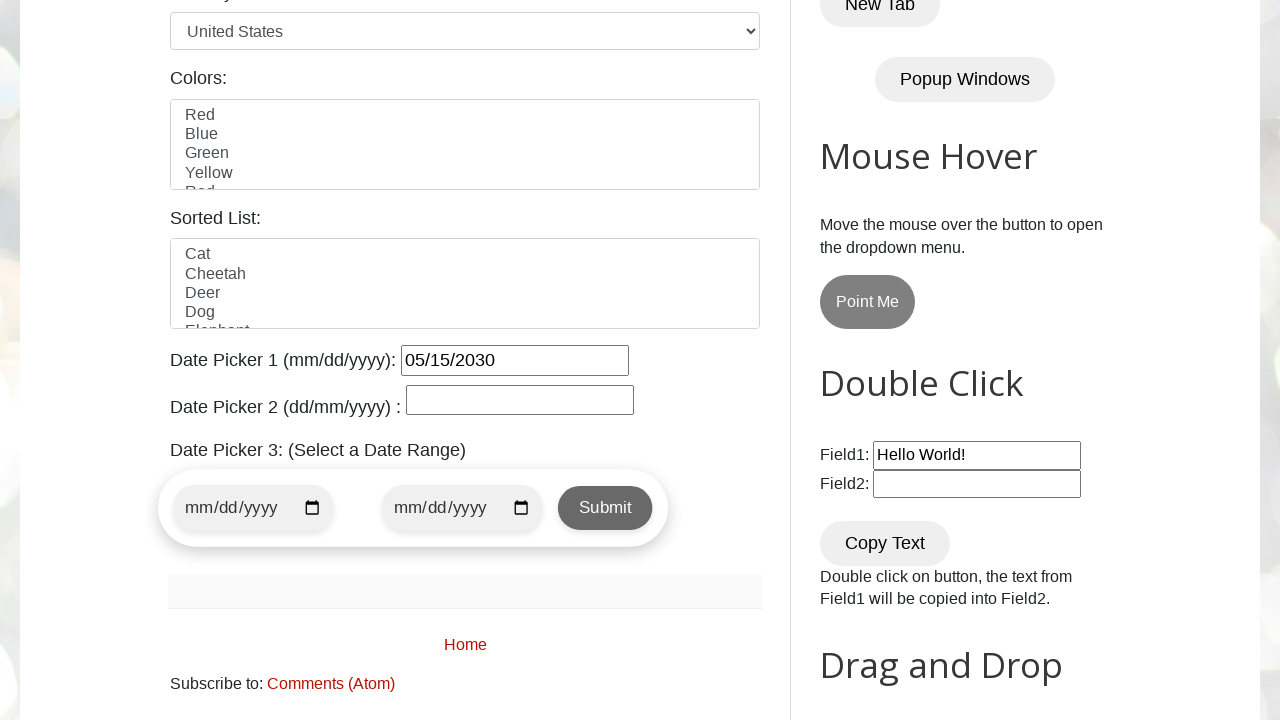